Tests a Todo list application by navigating to the todo page, adding 100 tasks, and then deleting all odd-numbered tasks

Starting URL: https://material.playwrightvn.com/

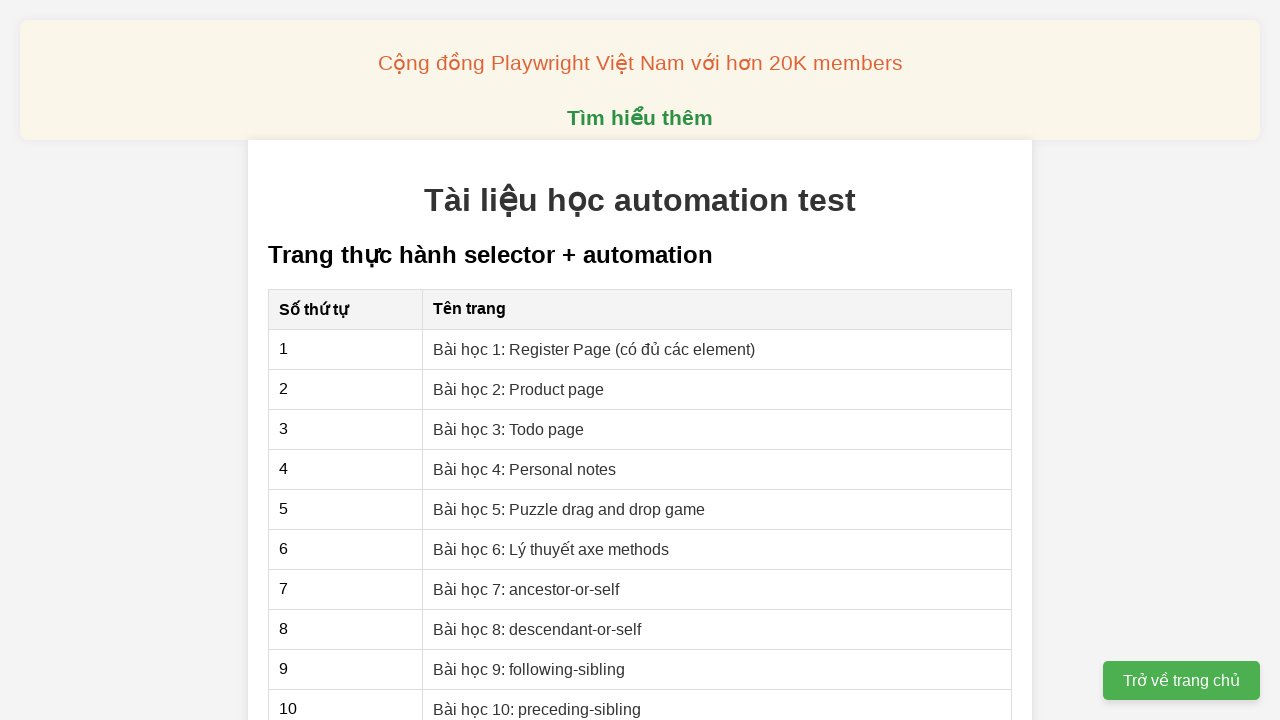

Clicked on the Todo page link at (509, 429) on xpath=//a[@href="03-xpath-todo-list.html"]
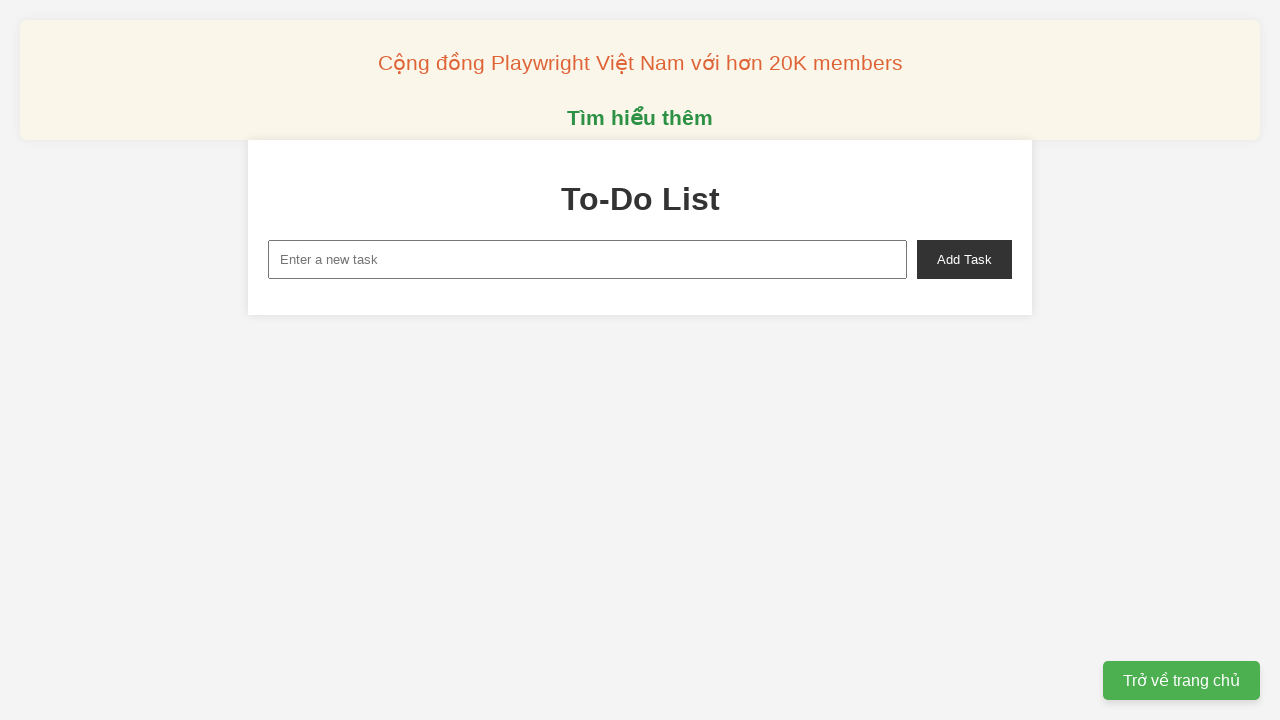

Todo page loaded and new-task input field is visible
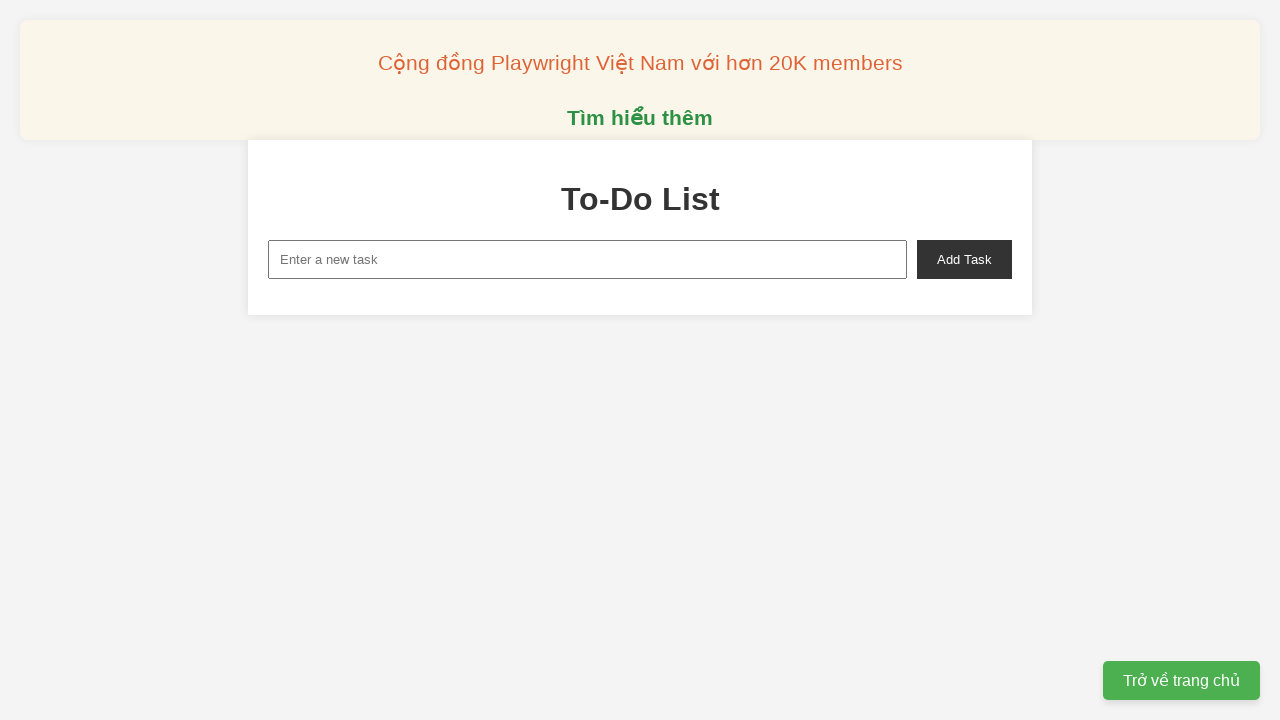

Filled task input field with 'Todo 1' on xpath=//input[@id="new-task"]
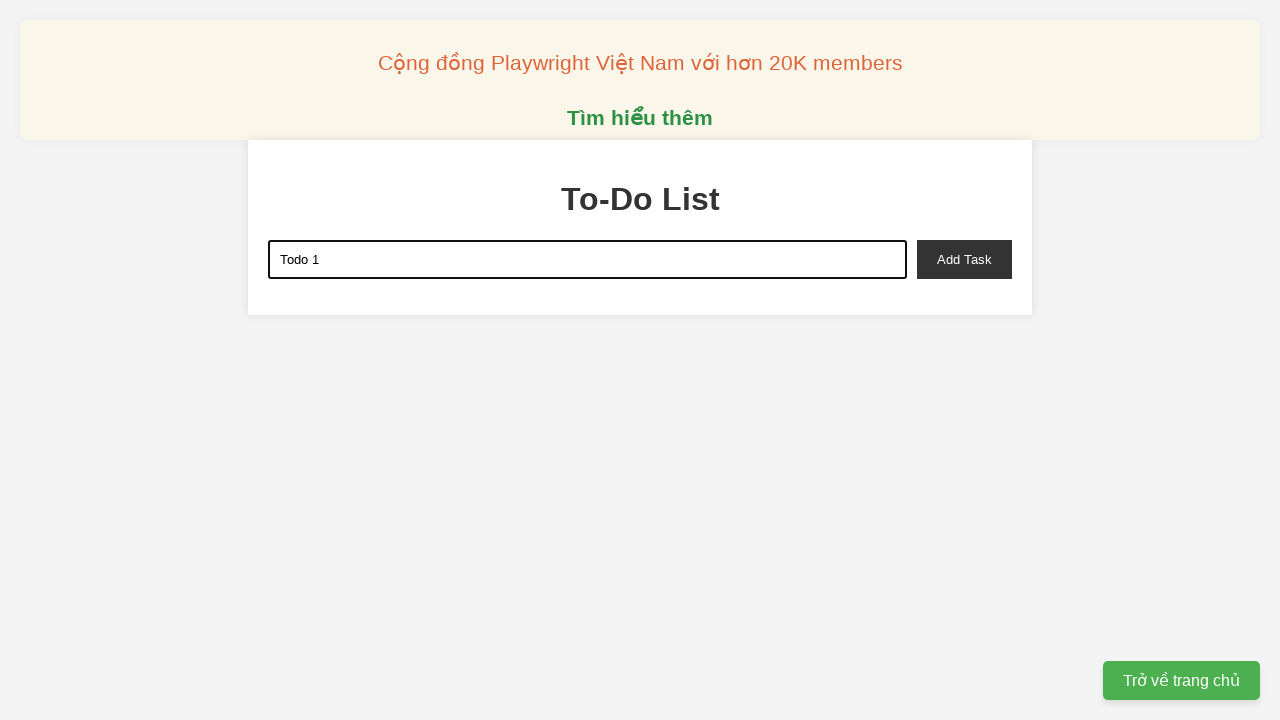

Clicked add button to create task 'Todo 1' at (964, 259) on xpath=//button[@id="add-task"]
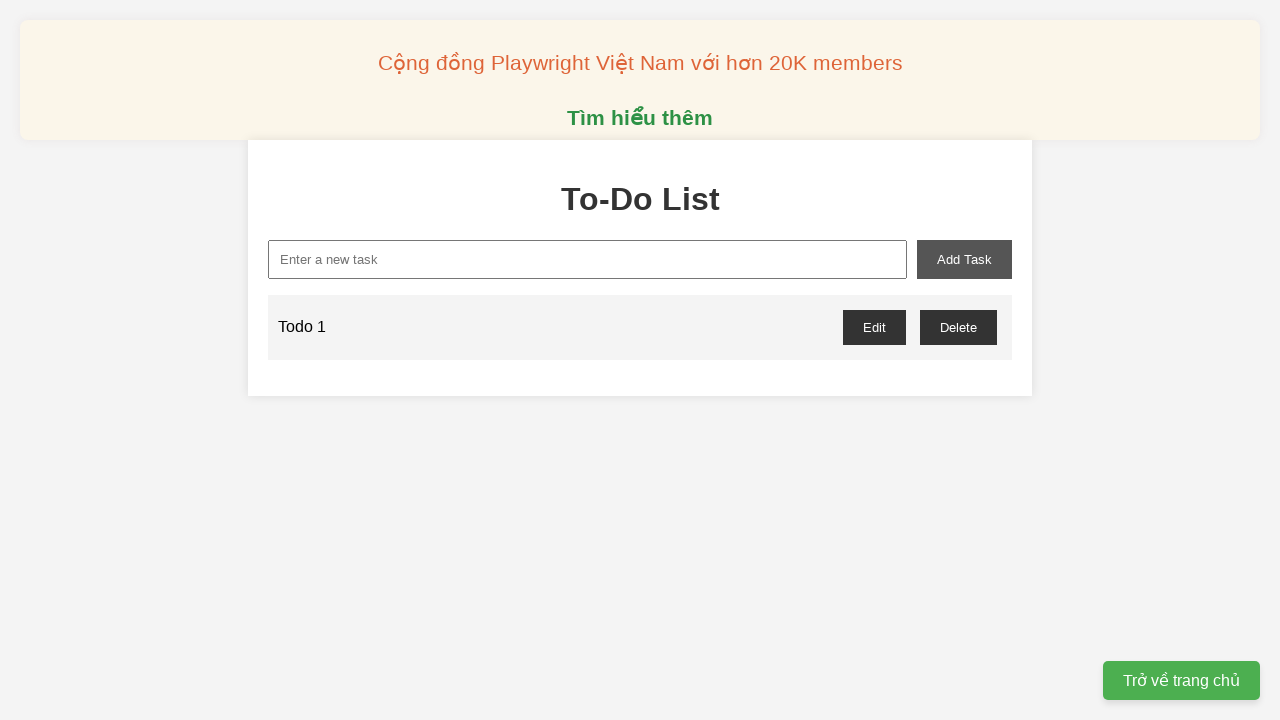

Filled task input field with 'Todo 2' on xpath=//input[@id="new-task"]
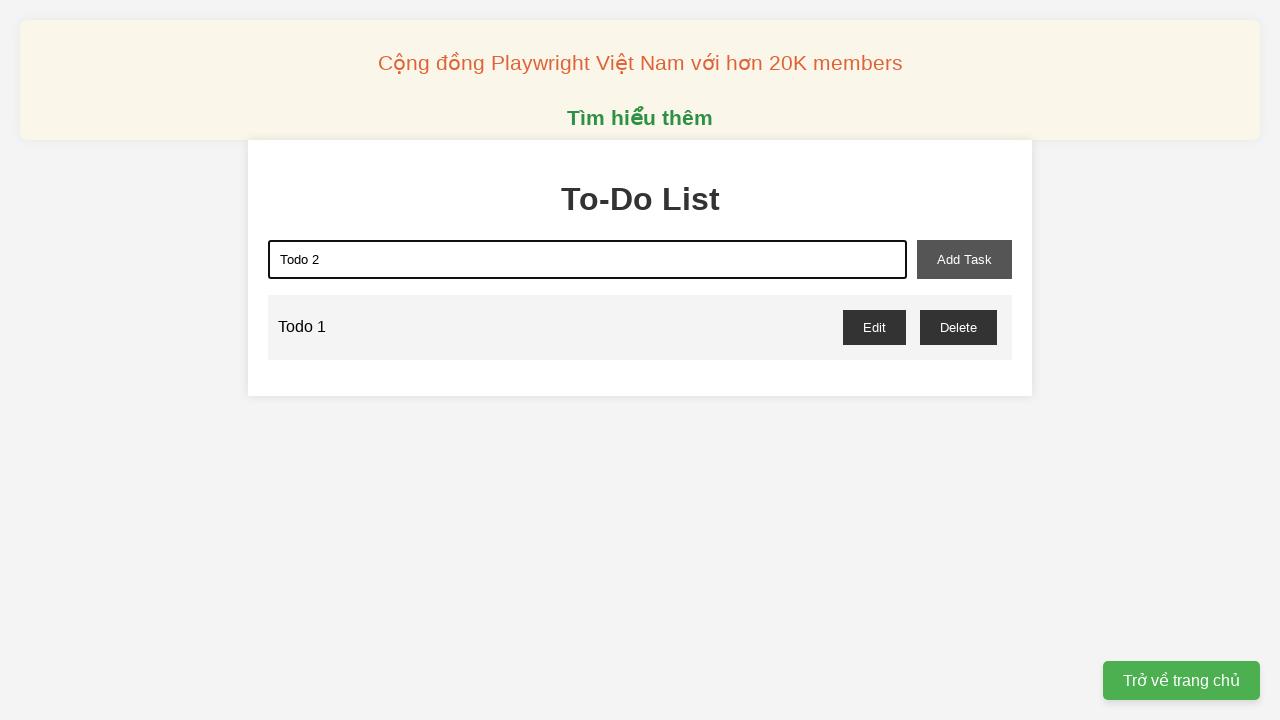

Clicked add button to create task 'Todo 2' at (964, 259) on xpath=//button[@id="add-task"]
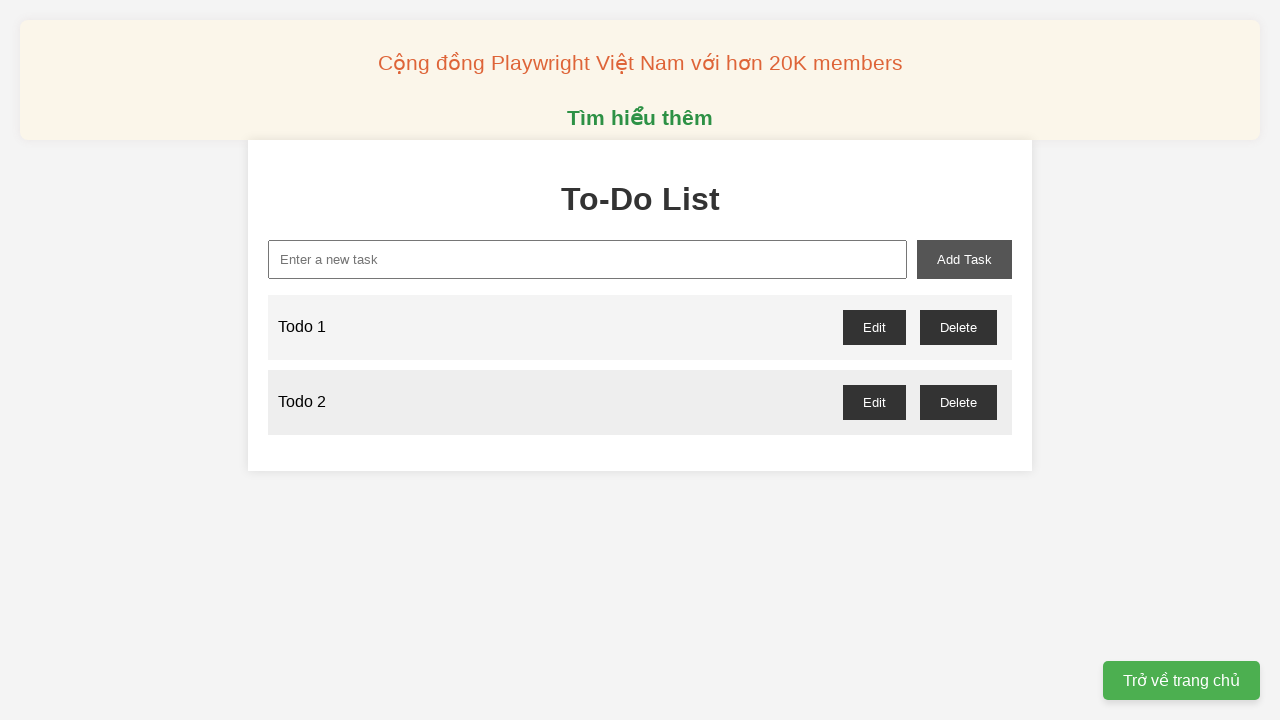

Filled task input field with 'Todo 3' on xpath=//input[@id="new-task"]
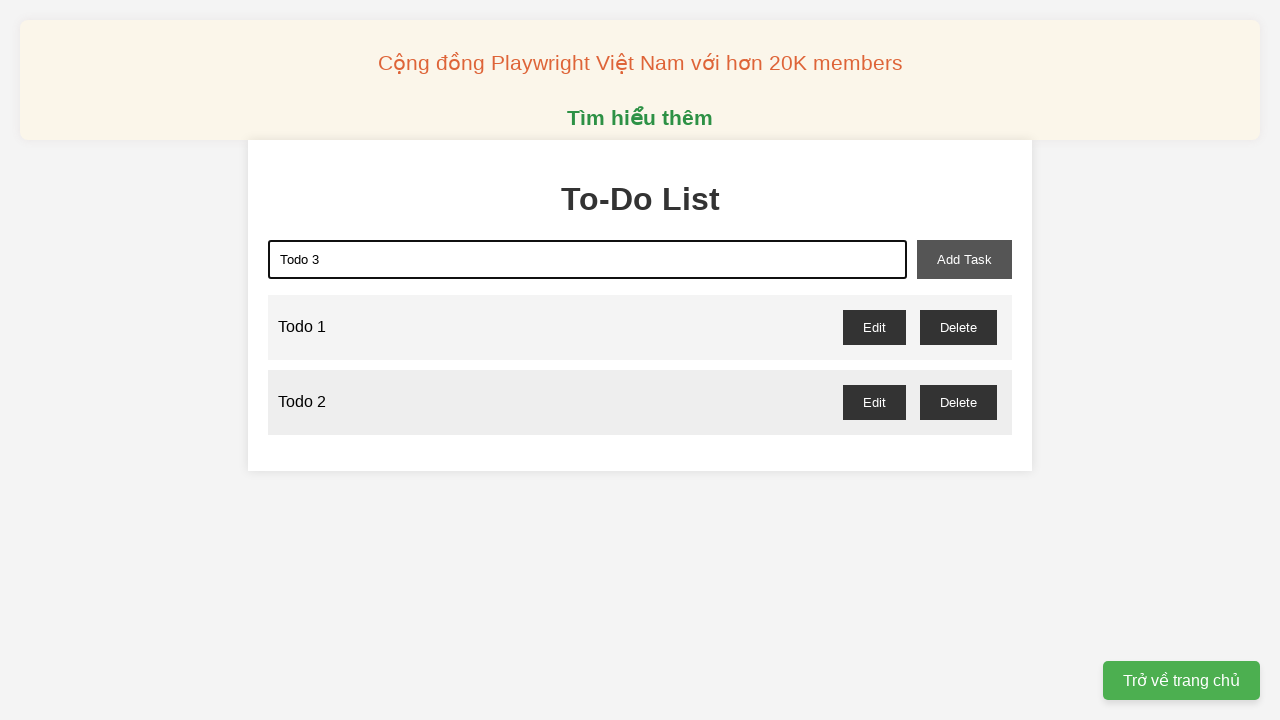

Clicked add button to create task 'Todo 3' at (964, 259) on xpath=//button[@id="add-task"]
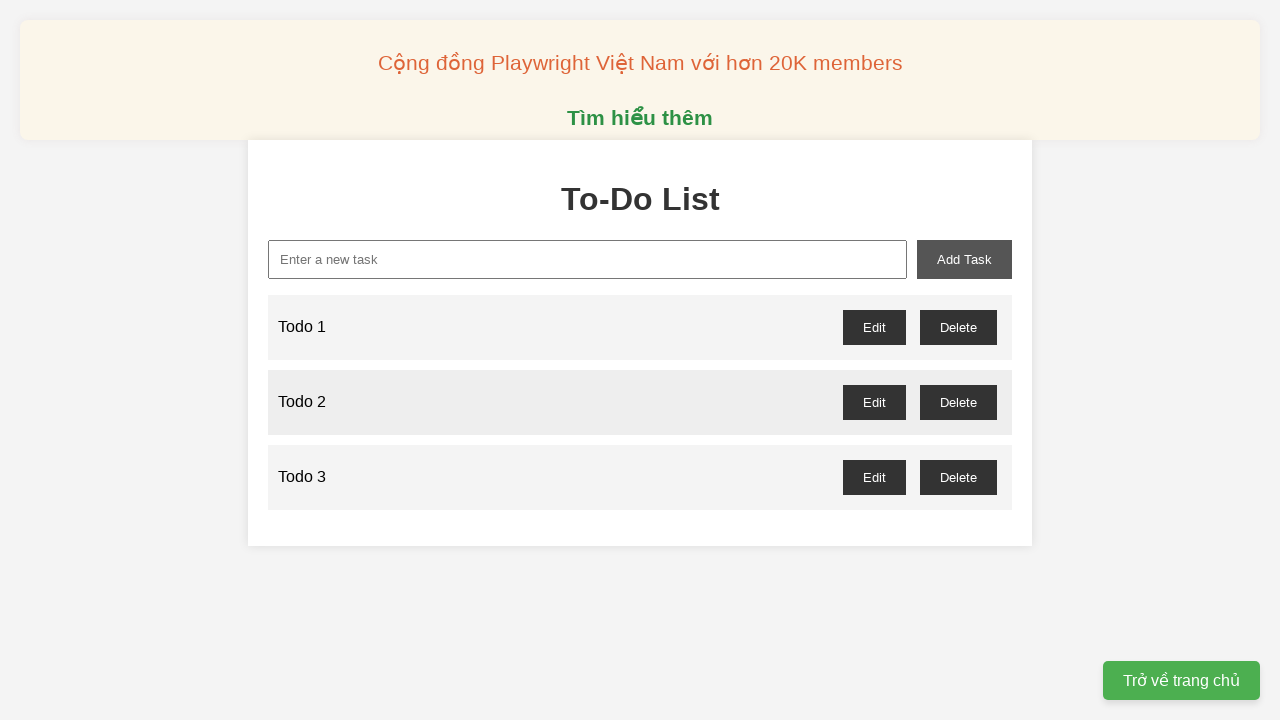

Filled task input field with 'Todo 4' on xpath=//input[@id="new-task"]
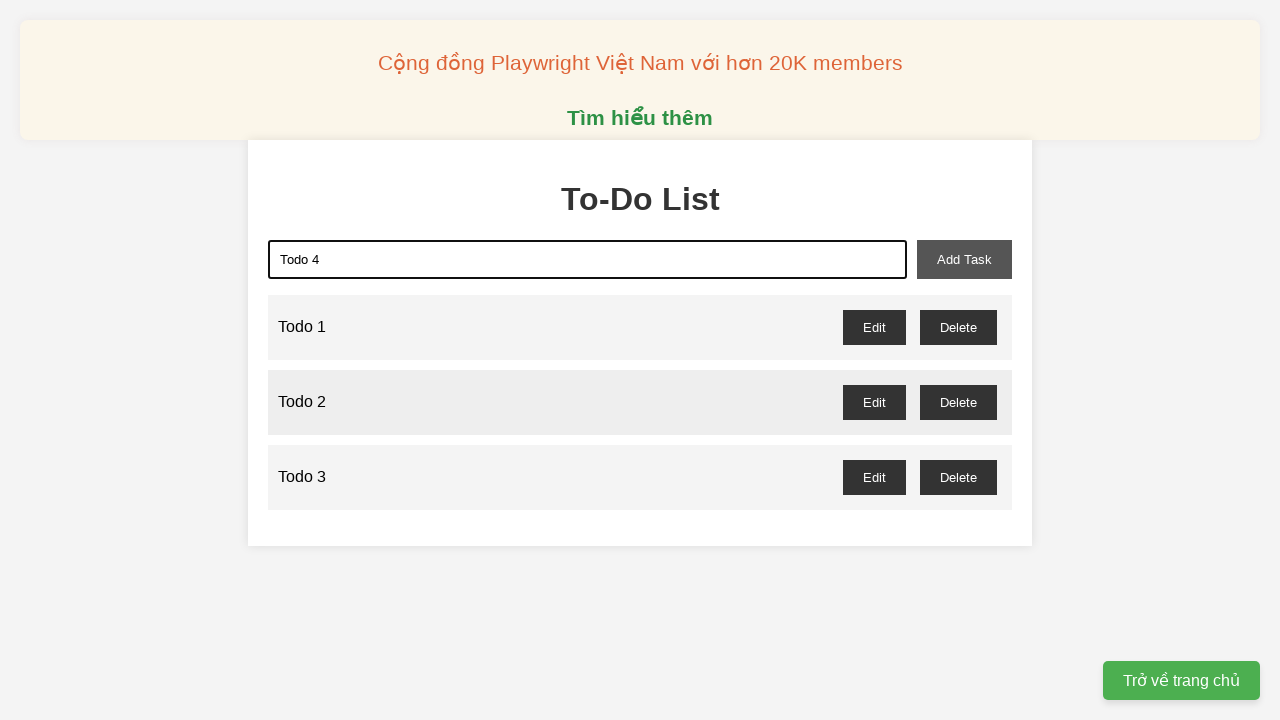

Clicked add button to create task 'Todo 4' at (964, 259) on xpath=//button[@id="add-task"]
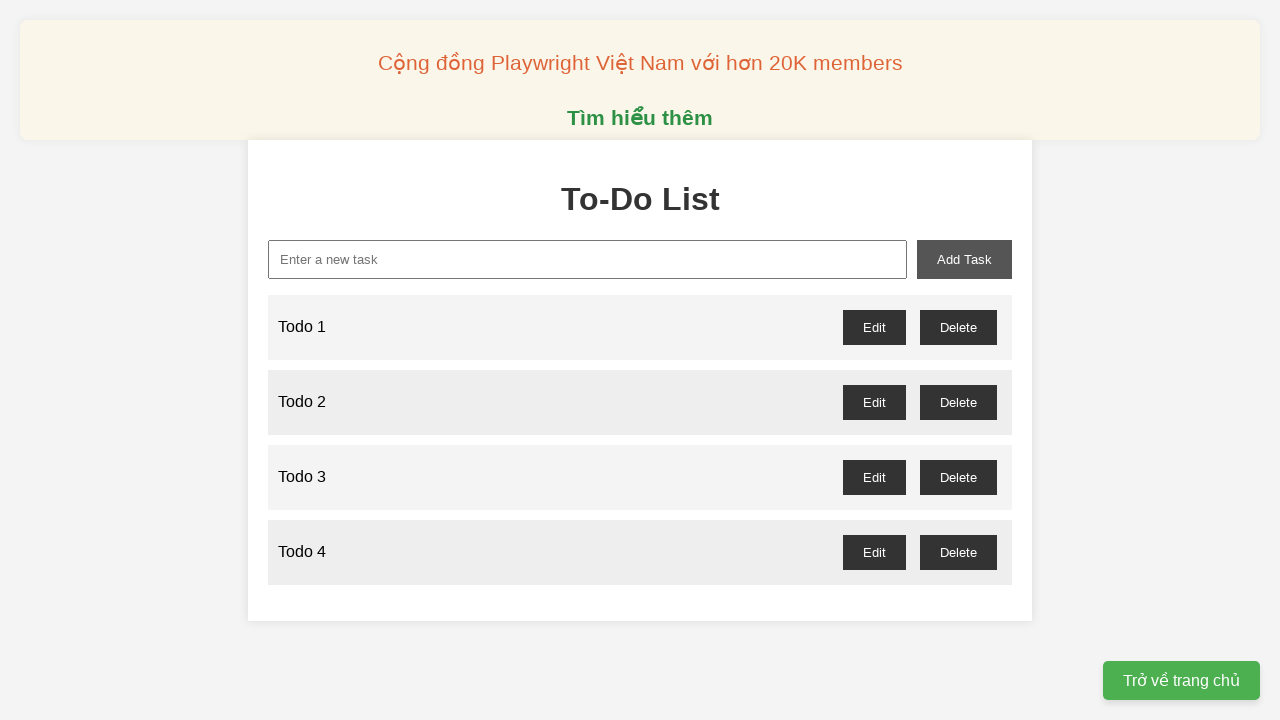

Filled task input field with 'Todo 5' on xpath=//input[@id="new-task"]
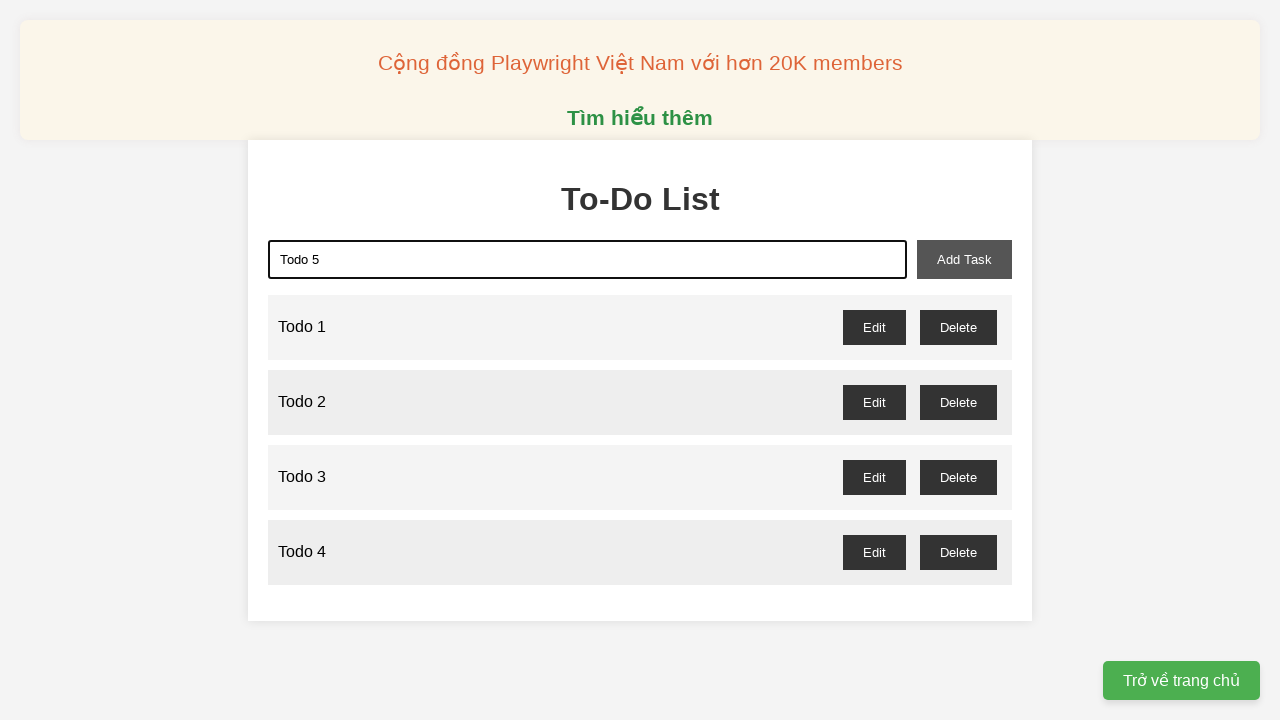

Clicked add button to create task 'Todo 5' at (964, 259) on xpath=//button[@id="add-task"]
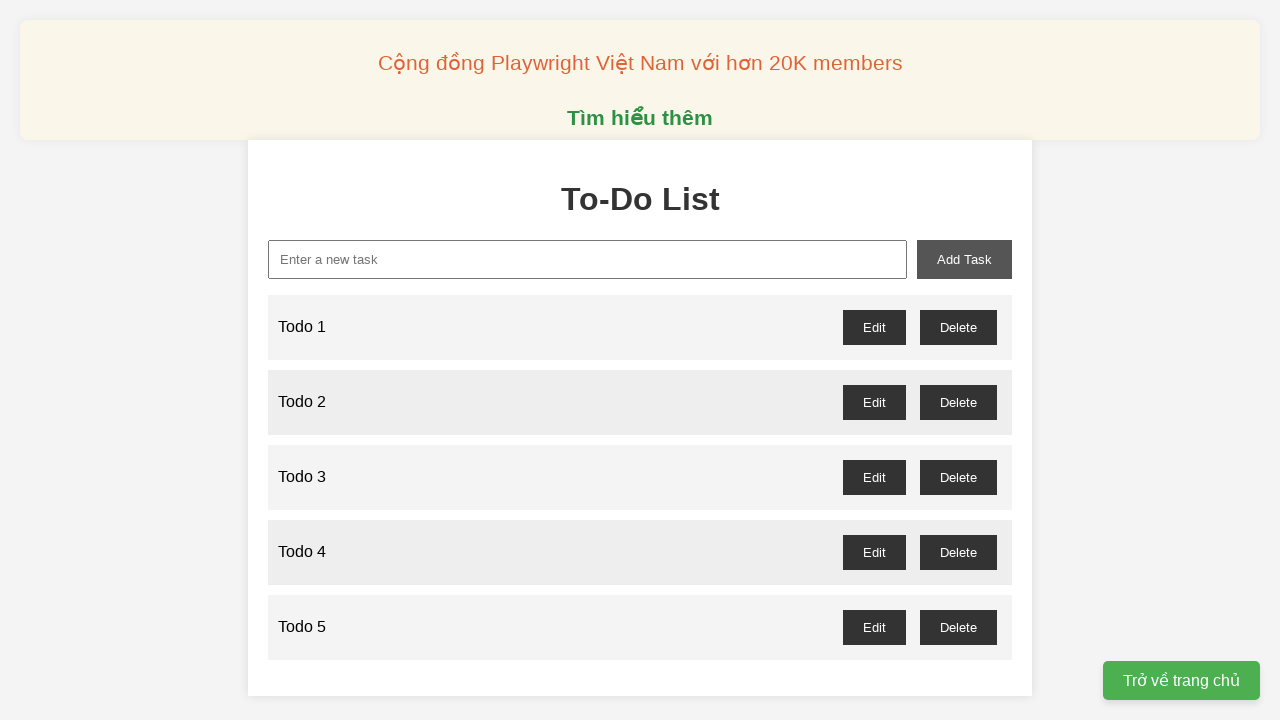

Filled task input field with 'Todo 6' on xpath=//input[@id="new-task"]
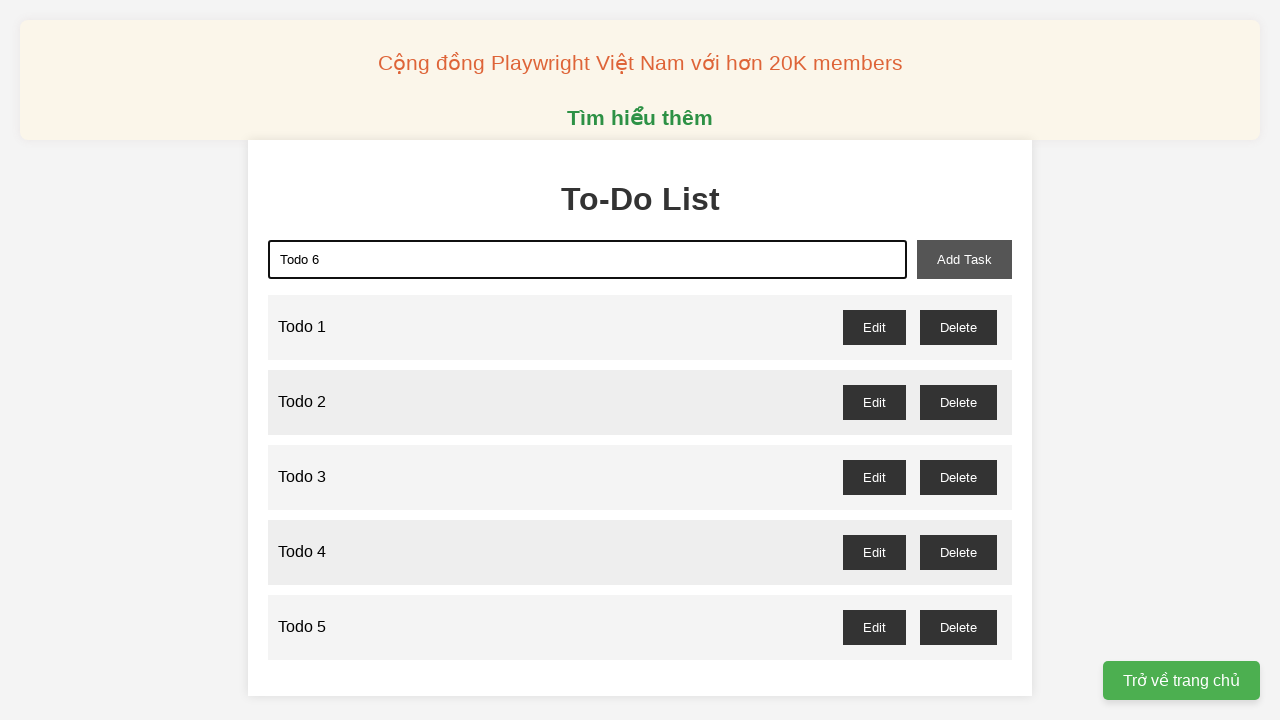

Clicked add button to create task 'Todo 6' at (964, 259) on xpath=//button[@id="add-task"]
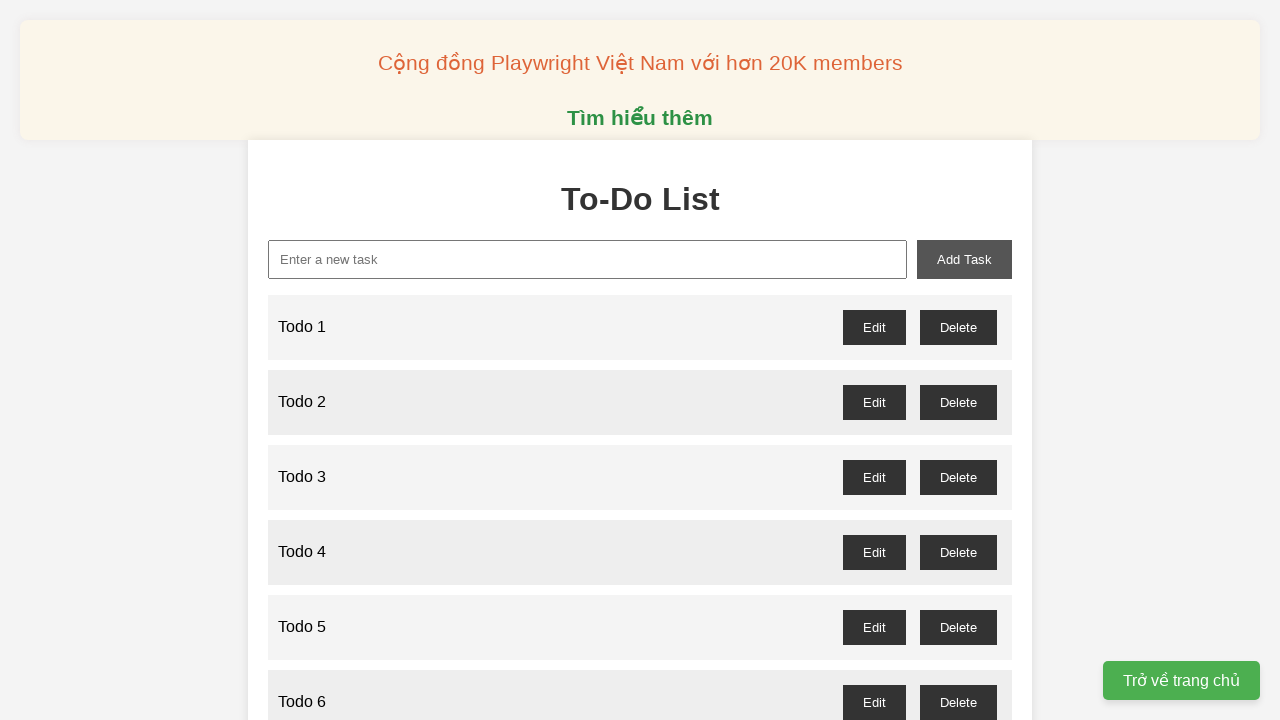

Filled task input field with 'Todo 7' on xpath=//input[@id="new-task"]
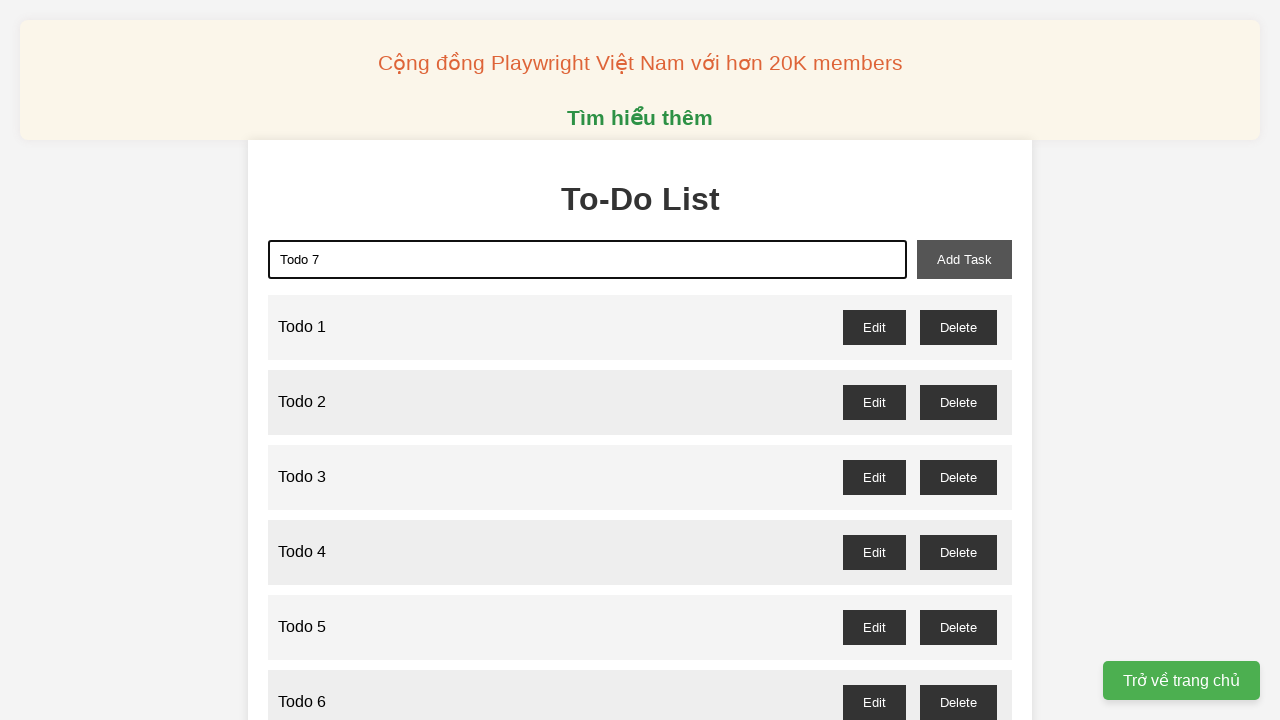

Clicked add button to create task 'Todo 7' at (964, 259) on xpath=//button[@id="add-task"]
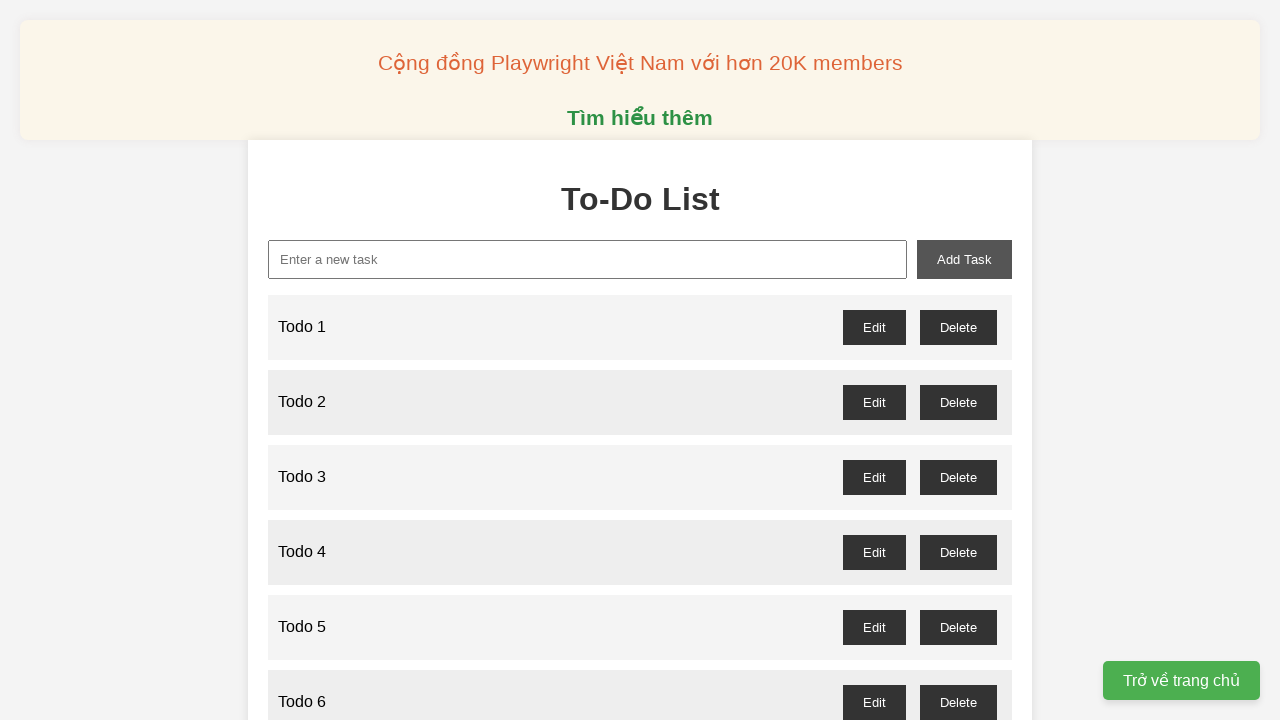

Filled task input field with 'Todo 8' on xpath=//input[@id="new-task"]
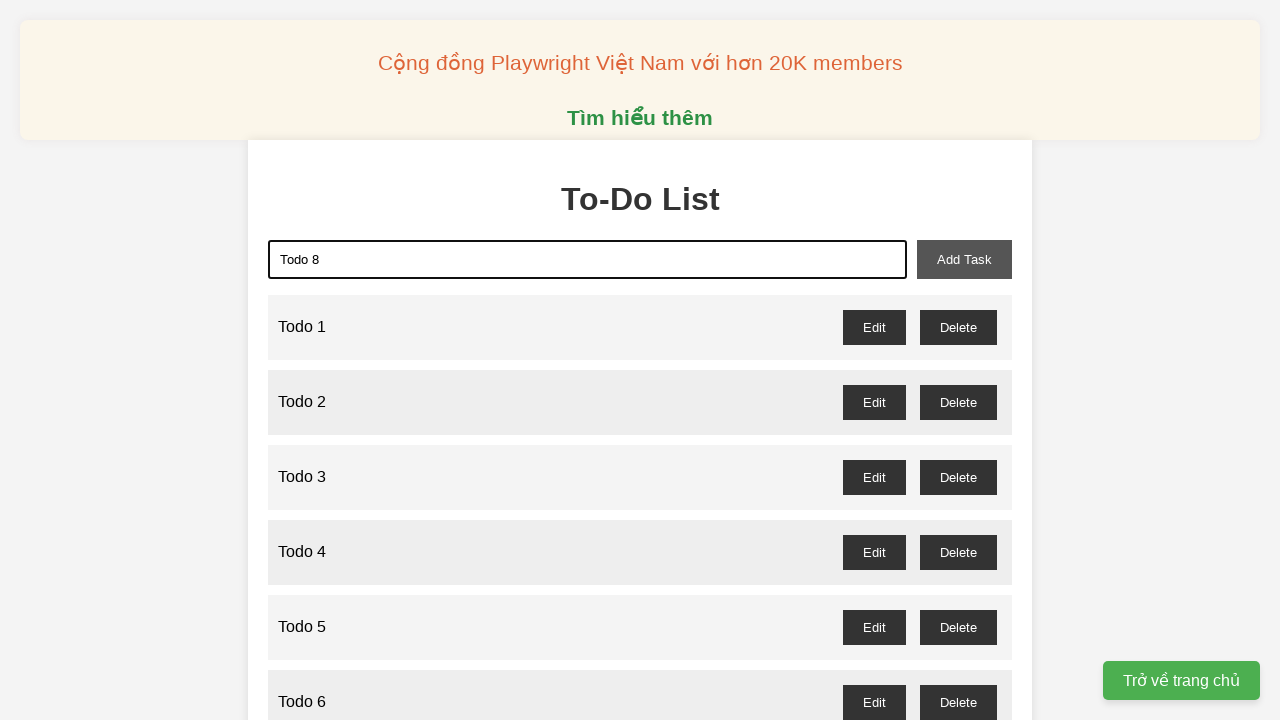

Clicked add button to create task 'Todo 8' at (964, 259) on xpath=//button[@id="add-task"]
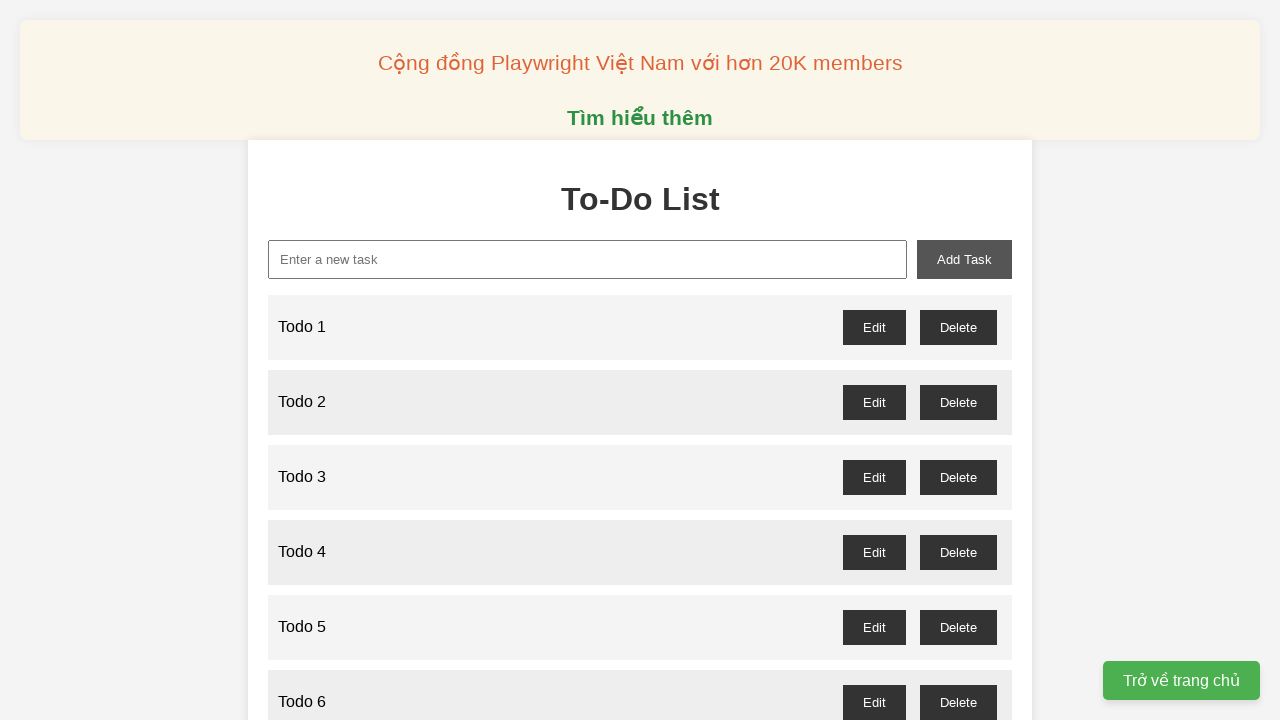

Filled task input field with 'Todo 9' on xpath=//input[@id="new-task"]
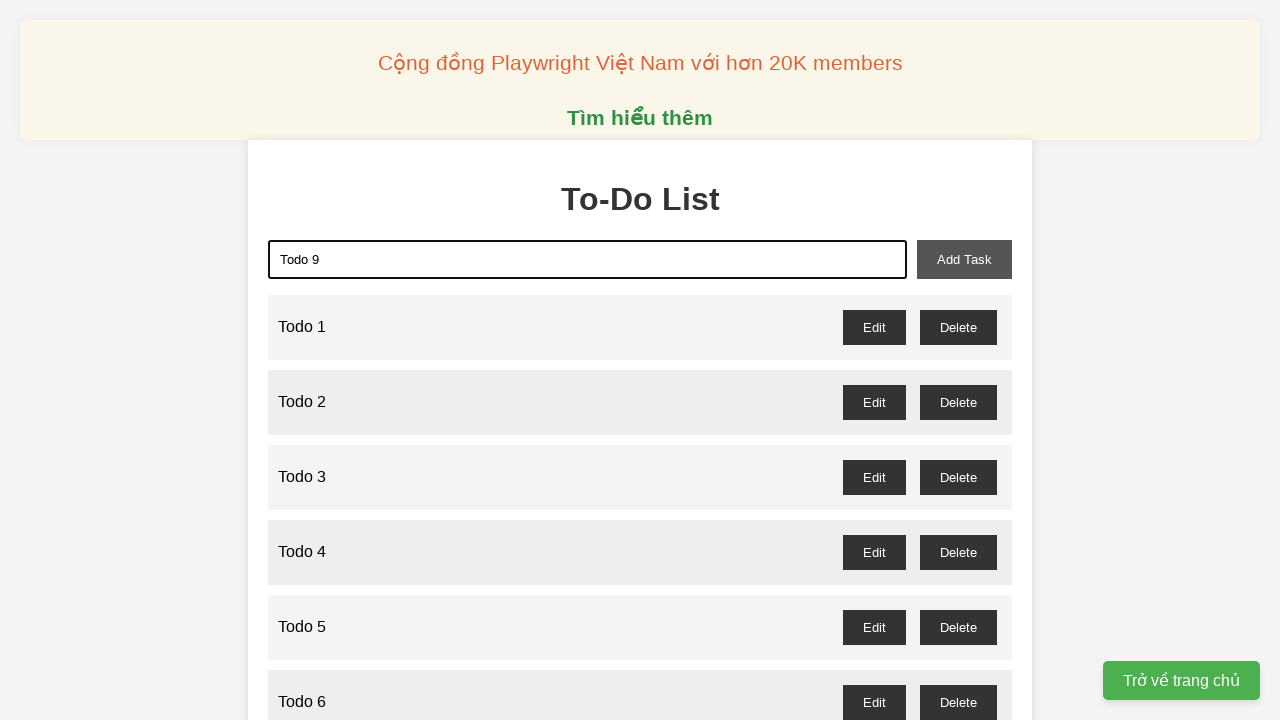

Clicked add button to create task 'Todo 9' at (964, 259) on xpath=//button[@id="add-task"]
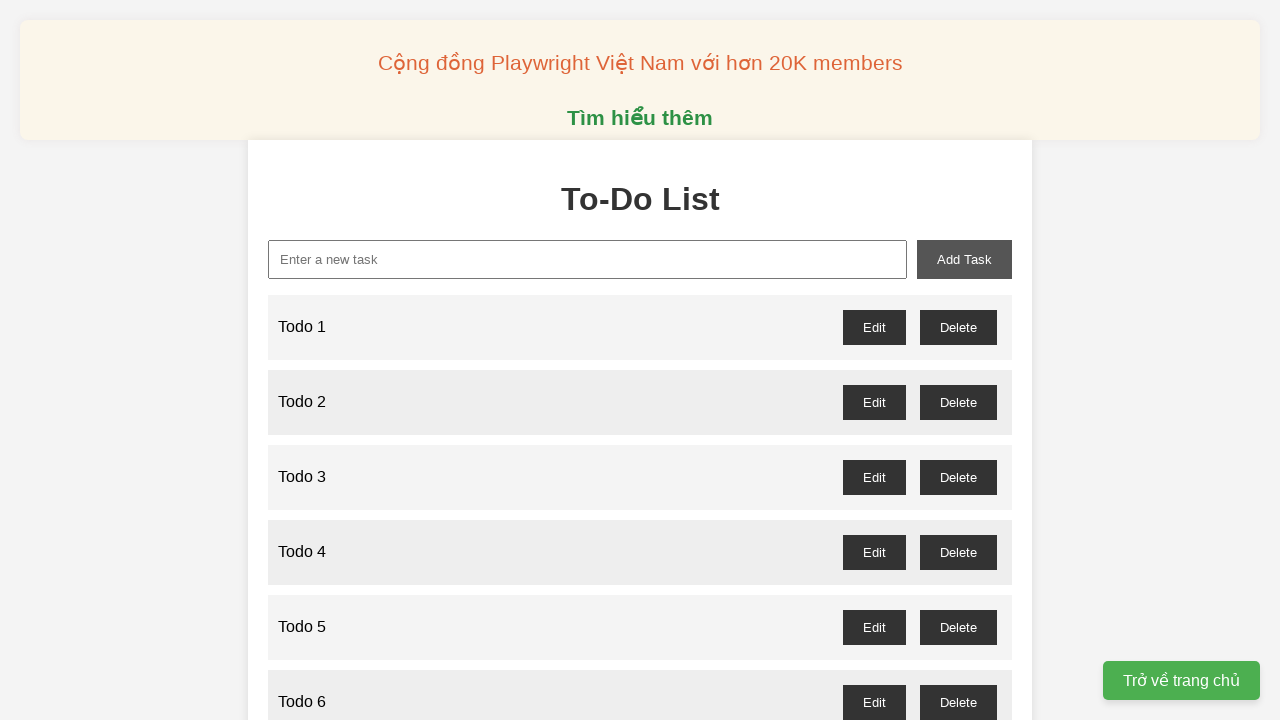

Filled task input field with 'Todo 10' on xpath=//input[@id="new-task"]
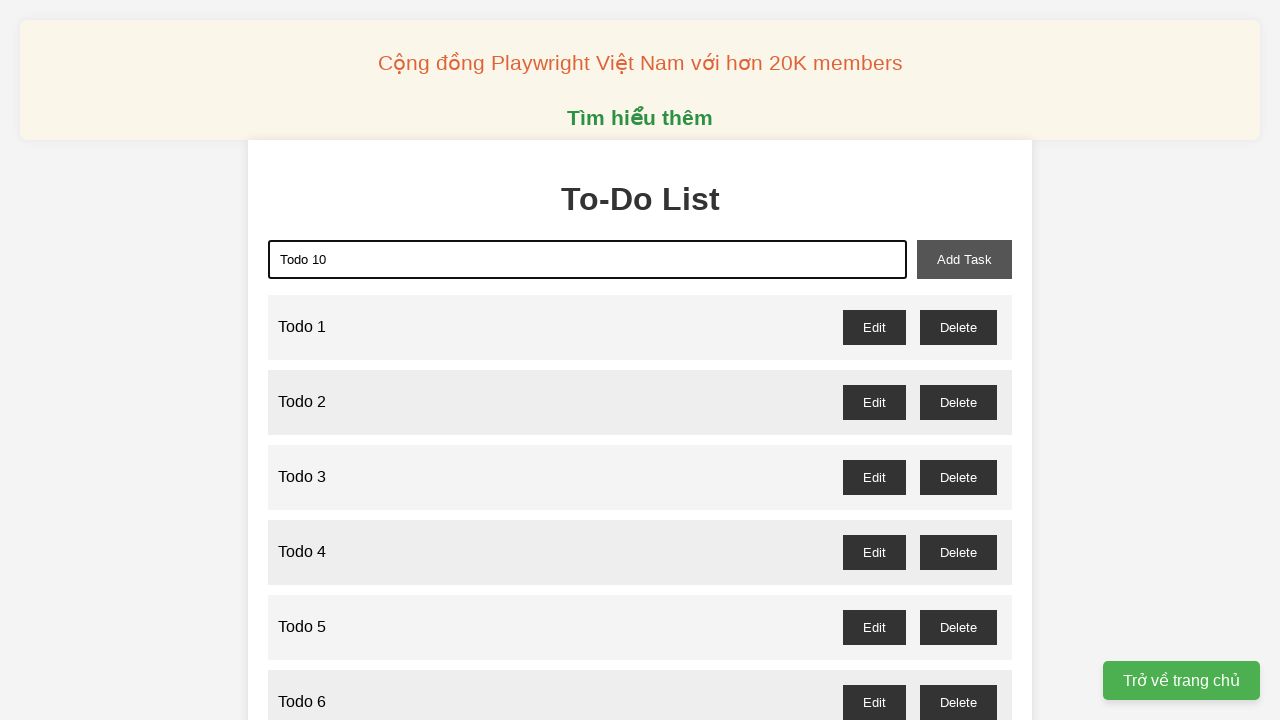

Clicked add button to create task 'Todo 10' at (964, 259) on xpath=//button[@id="add-task"]
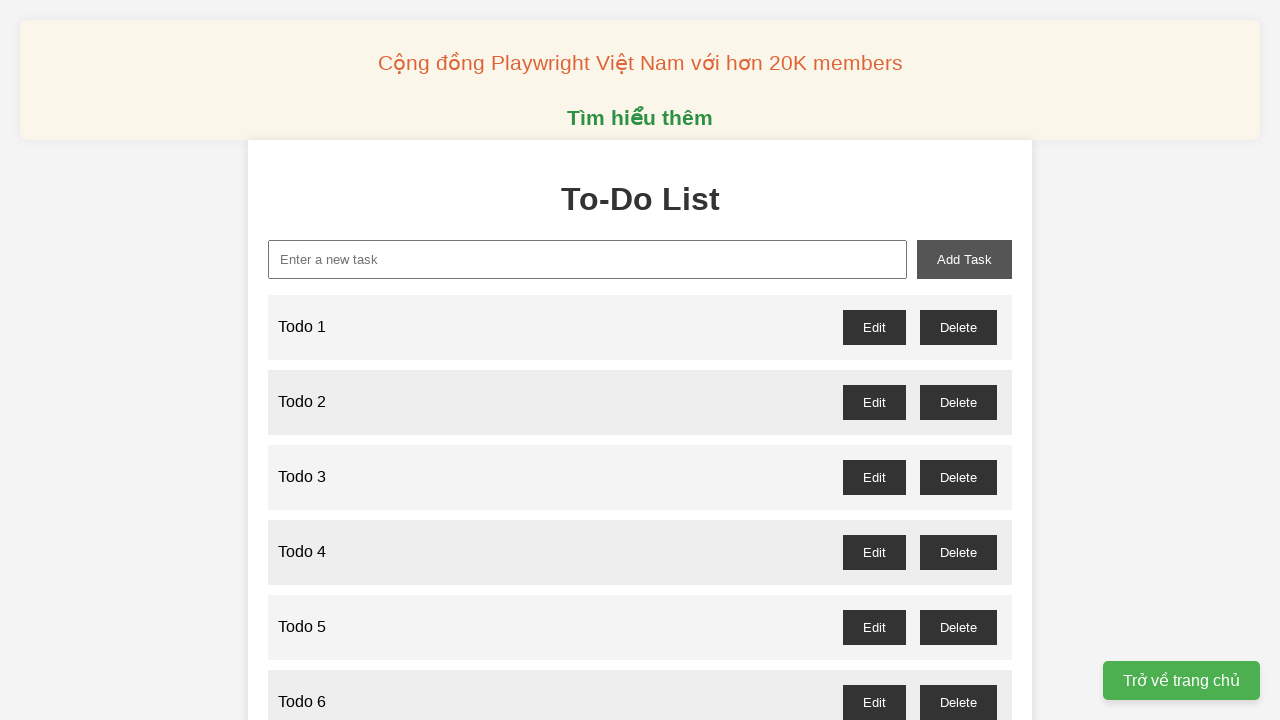

Filled task input field with 'Todo 11' on xpath=//input[@id="new-task"]
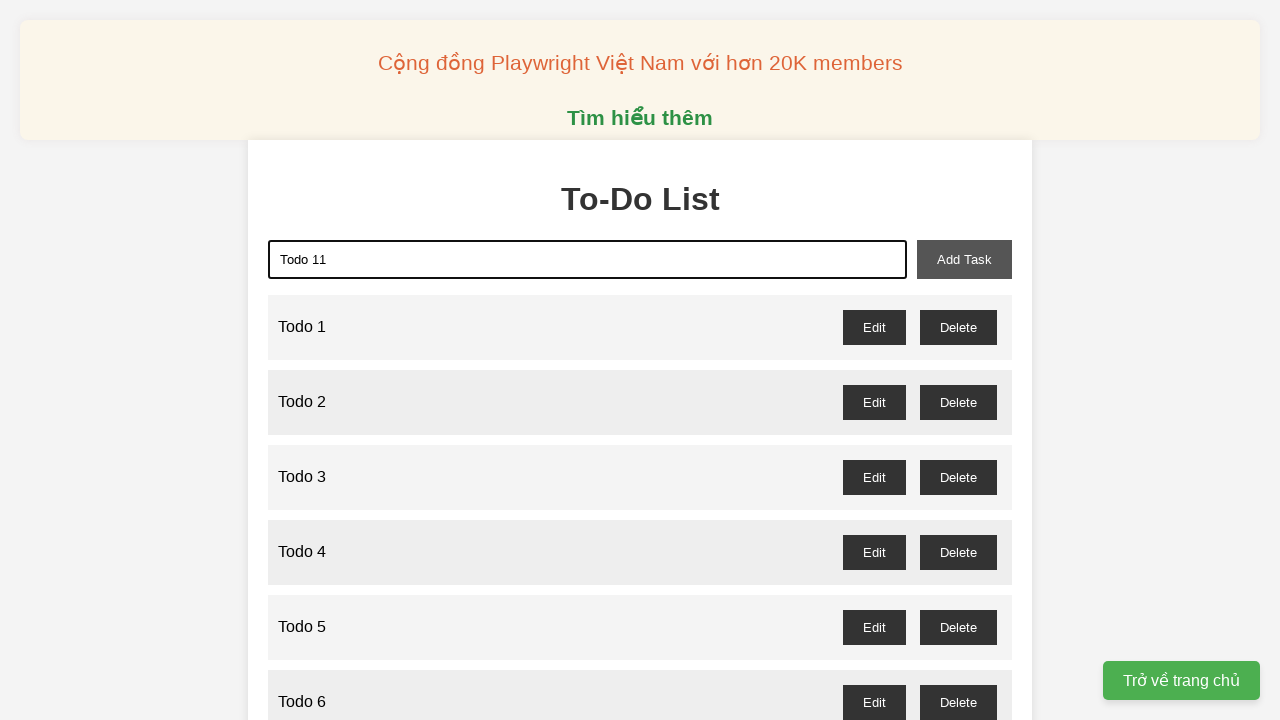

Clicked add button to create task 'Todo 11' at (964, 259) on xpath=//button[@id="add-task"]
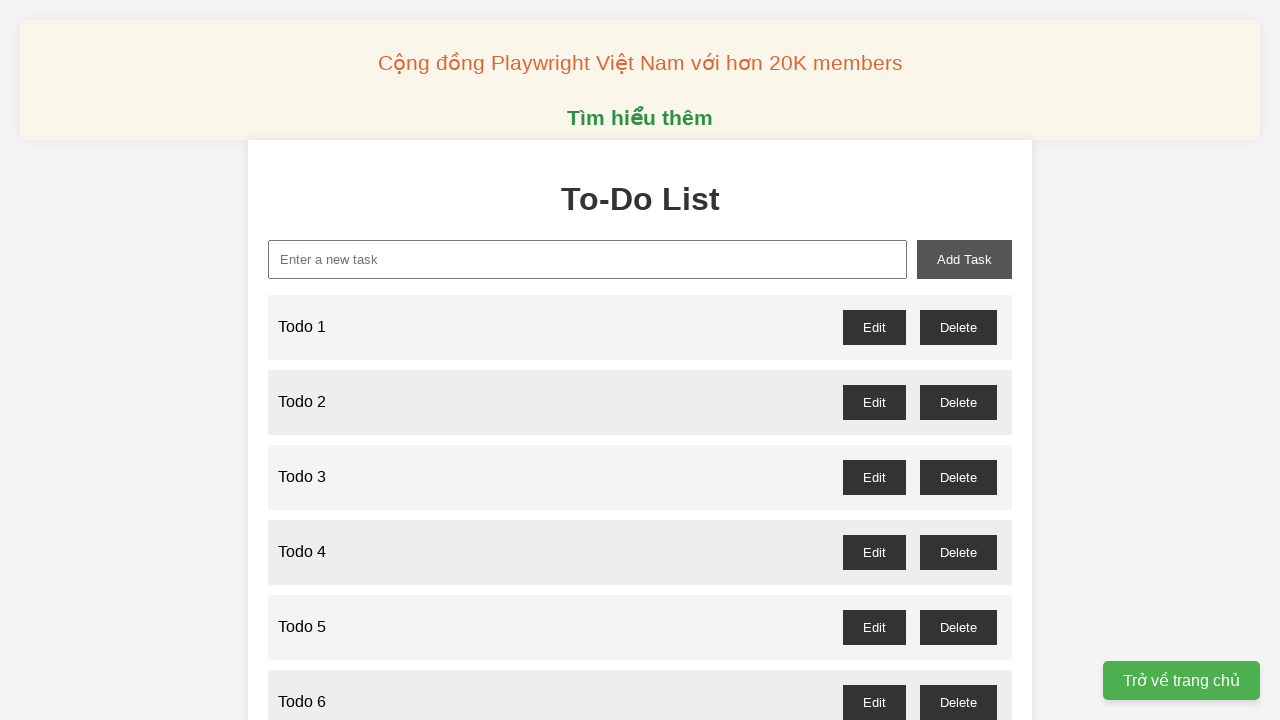

Filled task input field with 'Todo 12' on xpath=//input[@id="new-task"]
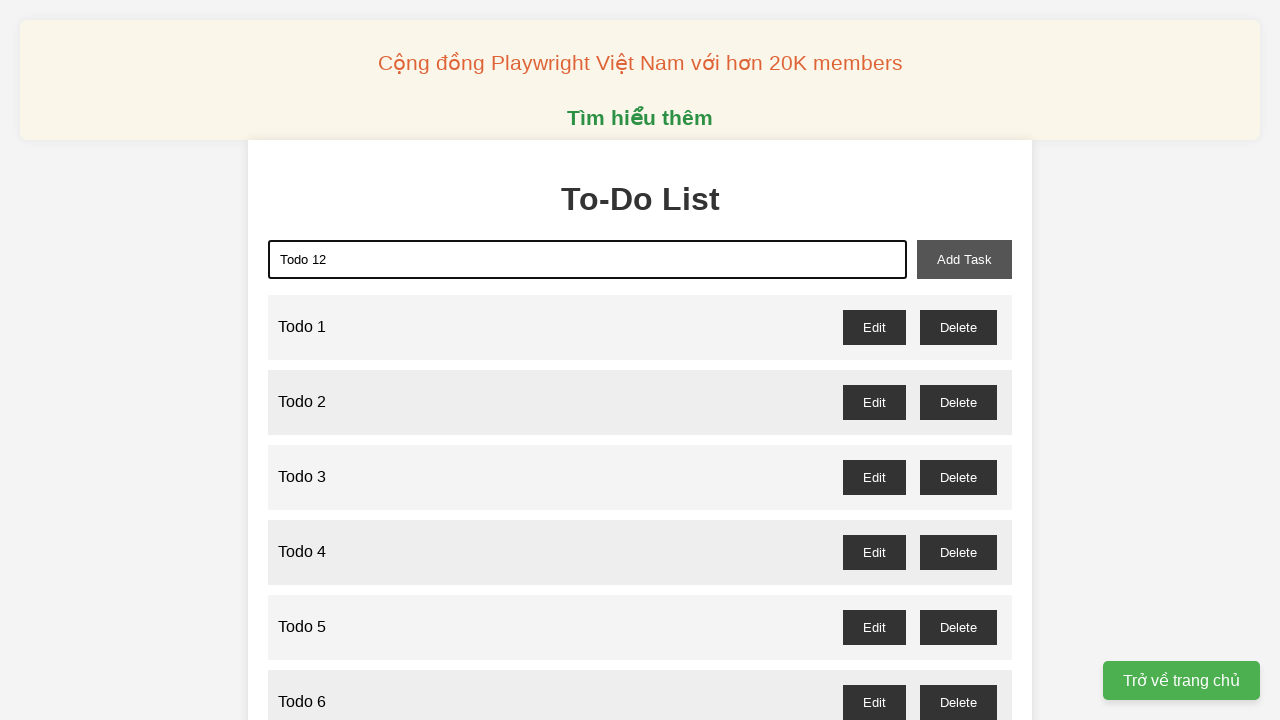

Clicked add button to create task 'Todo 12' at (964, 259) on xpath=//button[@id="add-task"]
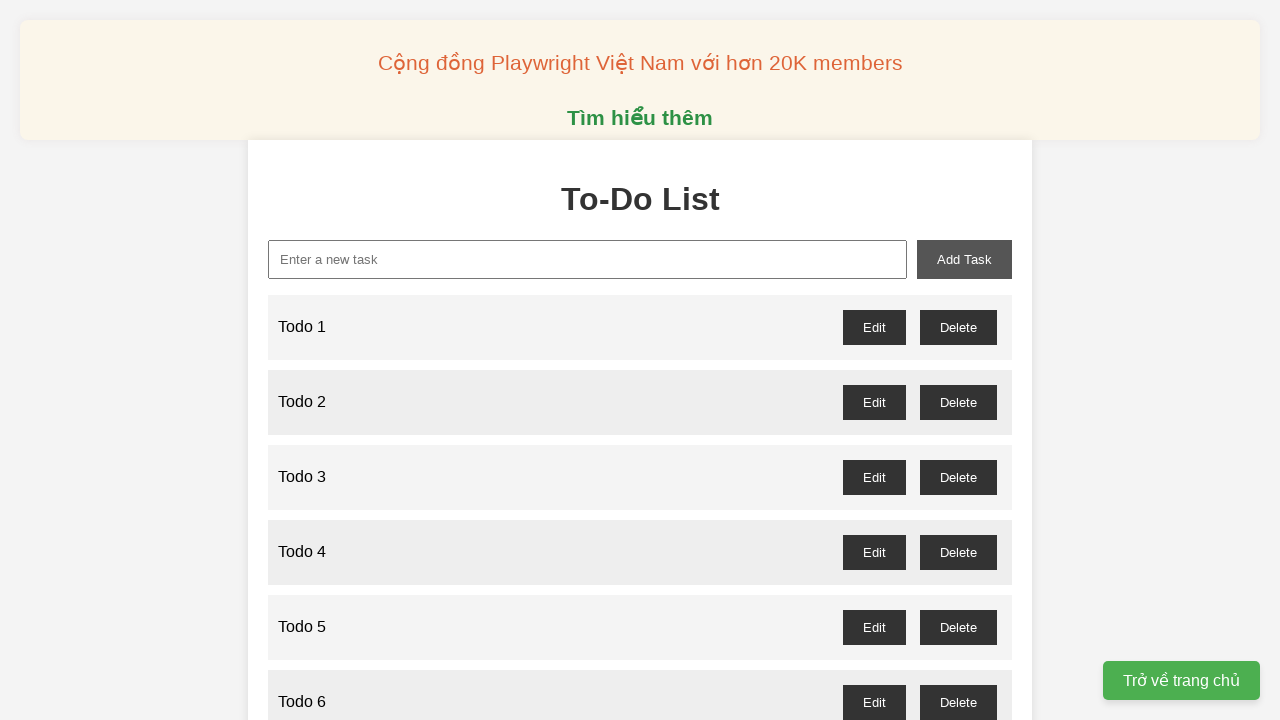

Filled task input field with 'Todo 13' on xpath=//input[@id="new-task"]
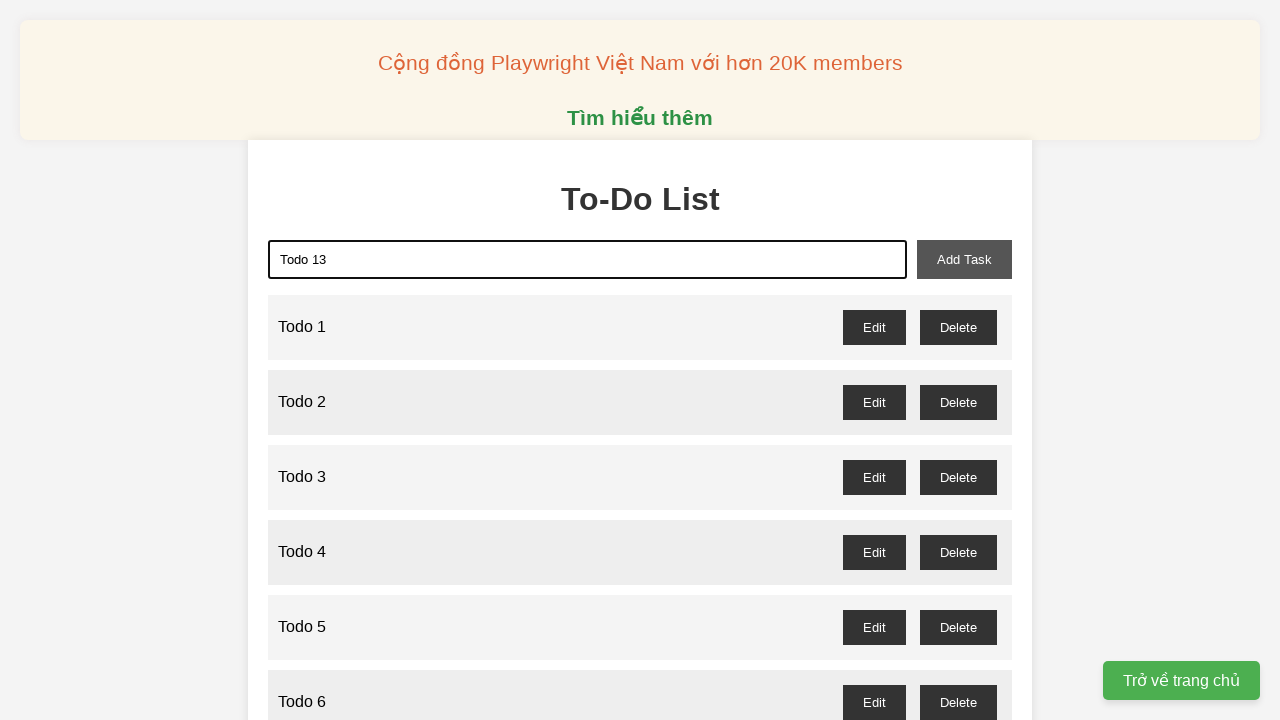

Clicked add button to create task 'Todo 13' at (964, 259) on xpath=//button[@id="add-task"]
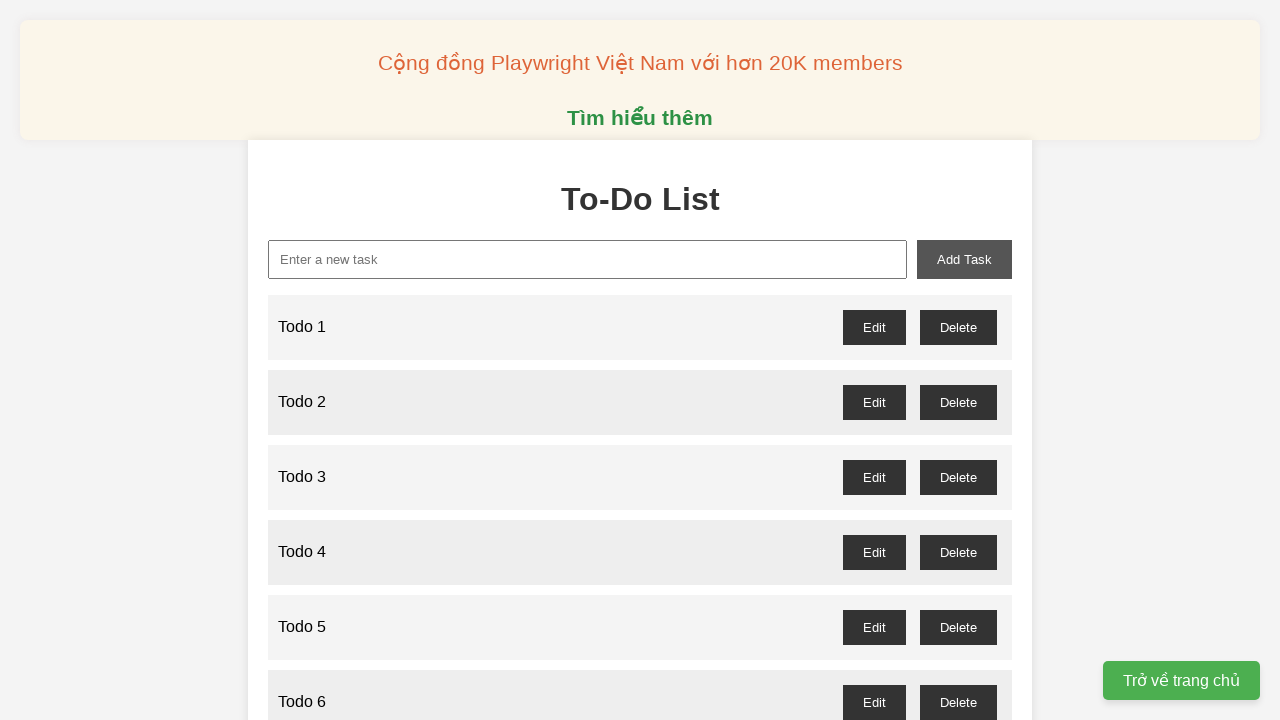

Filled task input field with 'Todo 14' on xpath=//input[@id="new-task"]
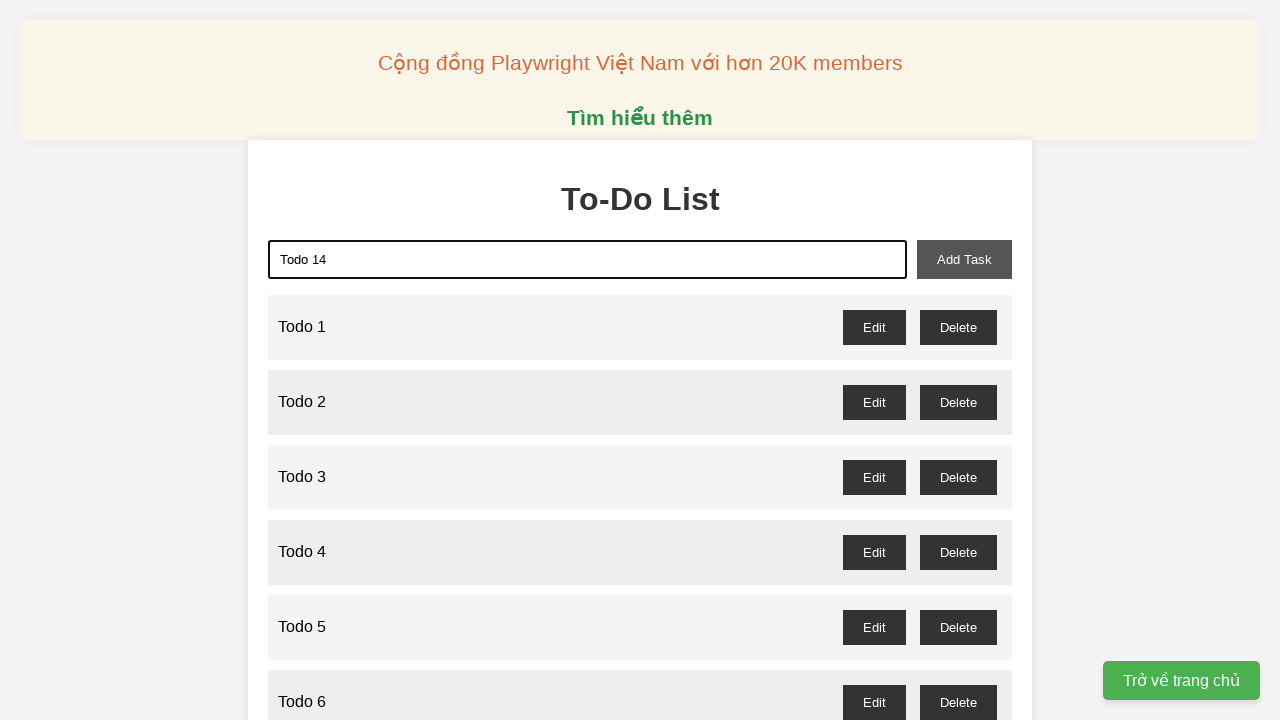

Clicked add button to create task 'Todo 14' at (964, 259) on xpath=//button[@id="add-task"]
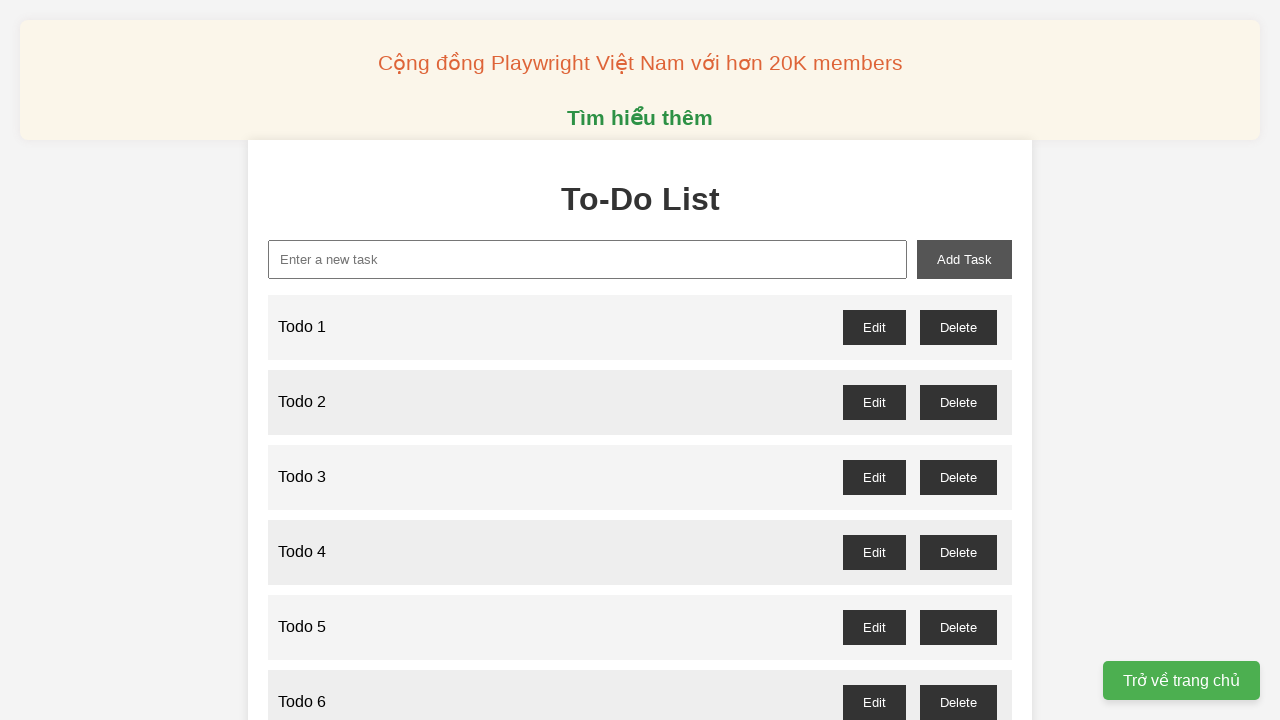

Filled task input field with 'Todo 15' on xpath=//input[@id="new-task"]
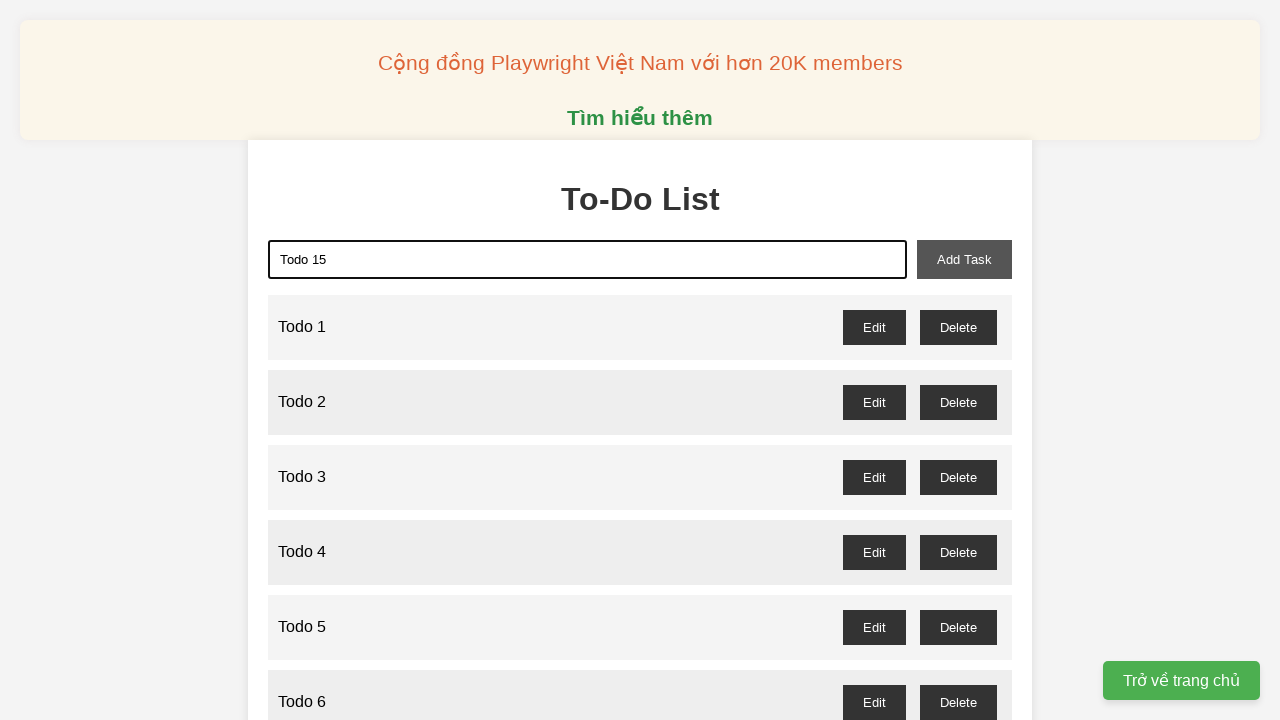

Clicked add button to create task 'Todo 15' at (964, 259) on xpath=//button[@id="add-task"]
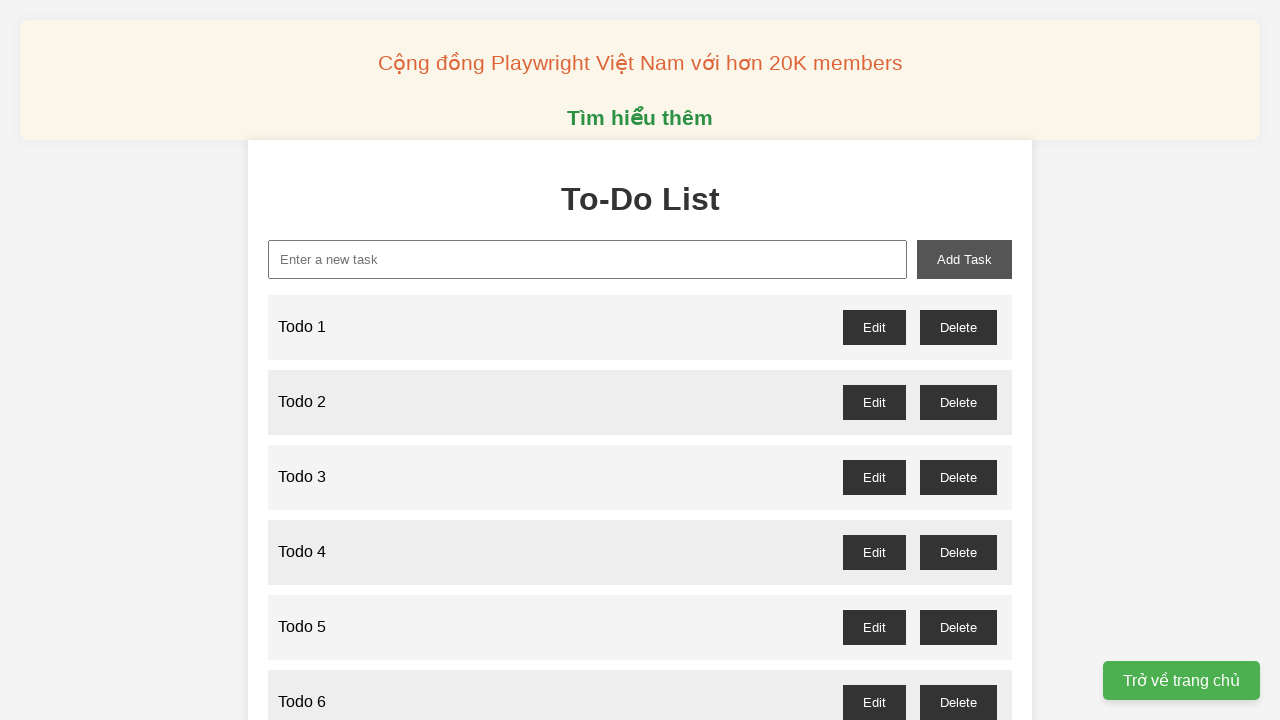

Filled task input field with 'Todo 16' on xpath=//input[@id="new-task"]
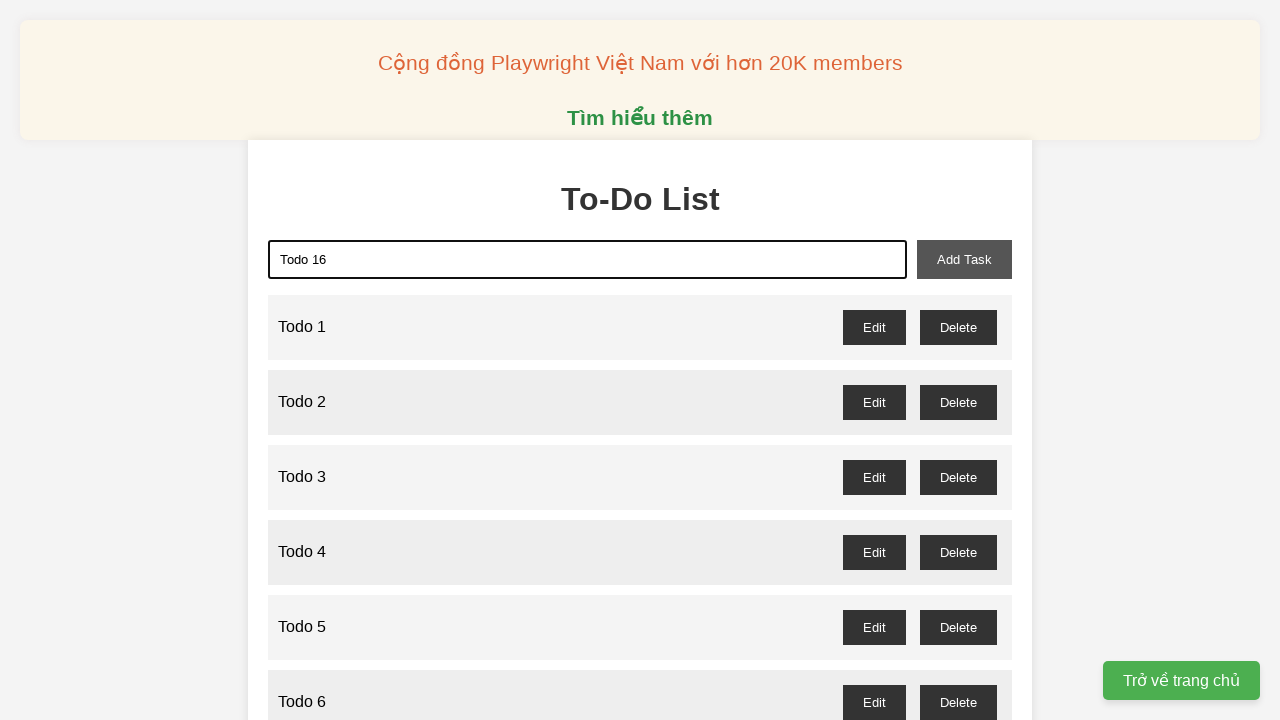

Clicked add button to create task 'Todo 16' at (964, 259) on xpath=//button[@id="add-task"]
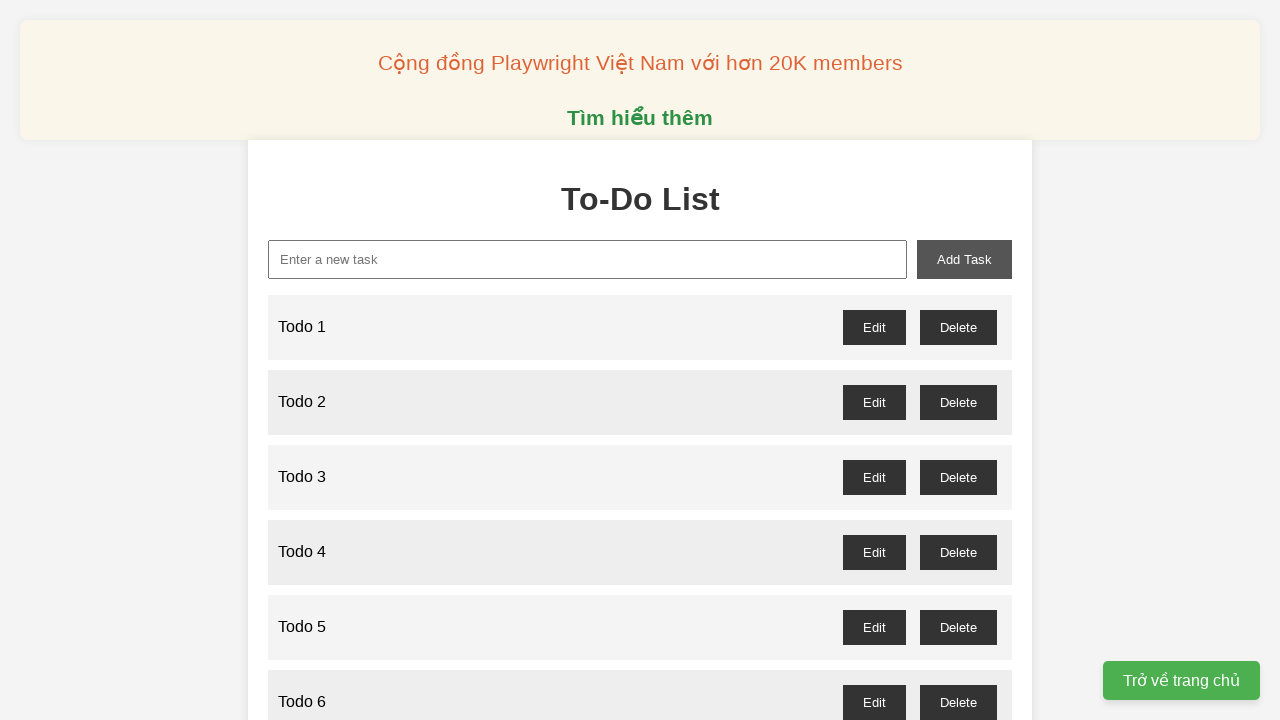

Filled task input field with 'Todo 17' on xpath=//input[@id="new-task"]
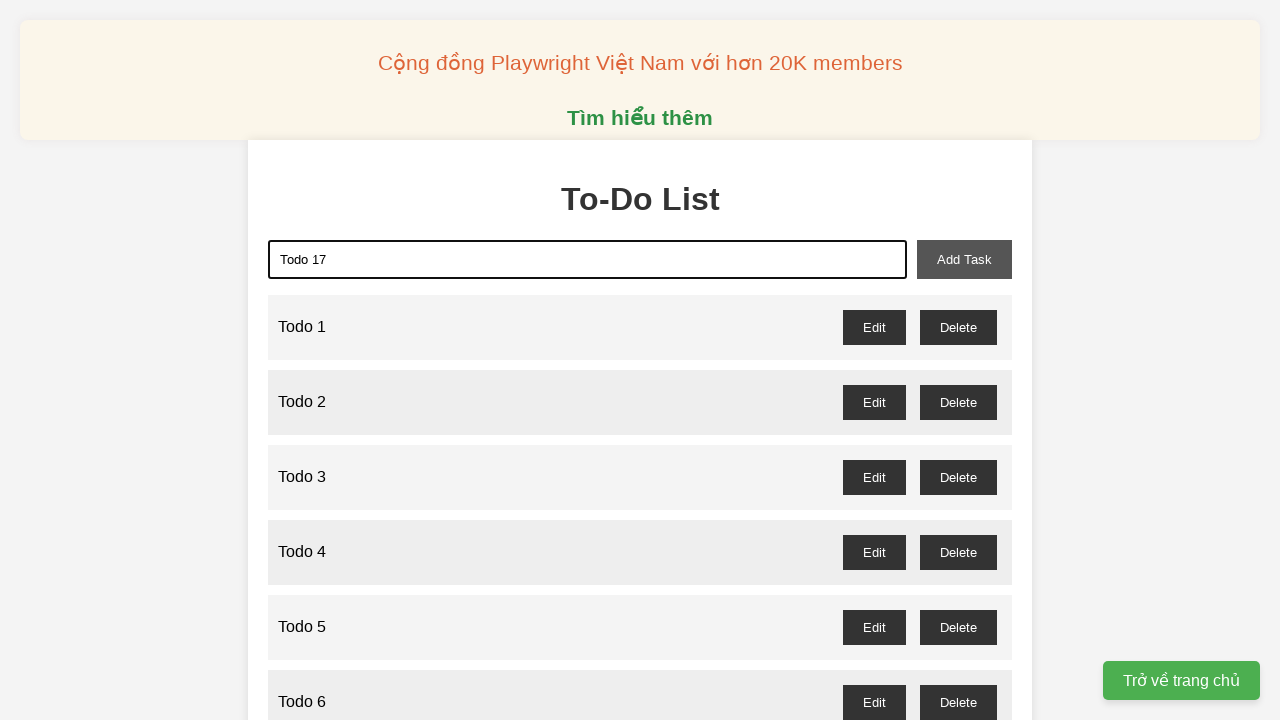

Clicked add button to create task 'Todo 17' at (964, 259) on xpath=//button[@id="add-task"]
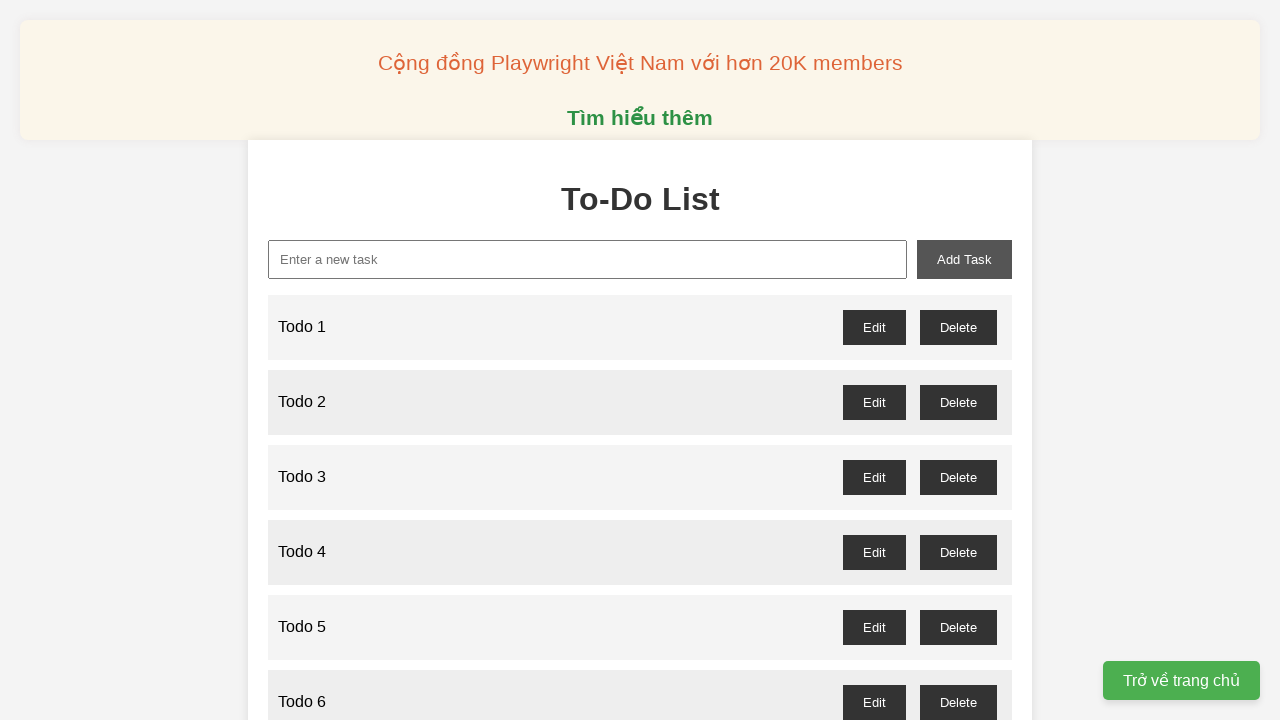

Filled task input field with 'Todo 18' on xpath=//input[@id="new-task"]
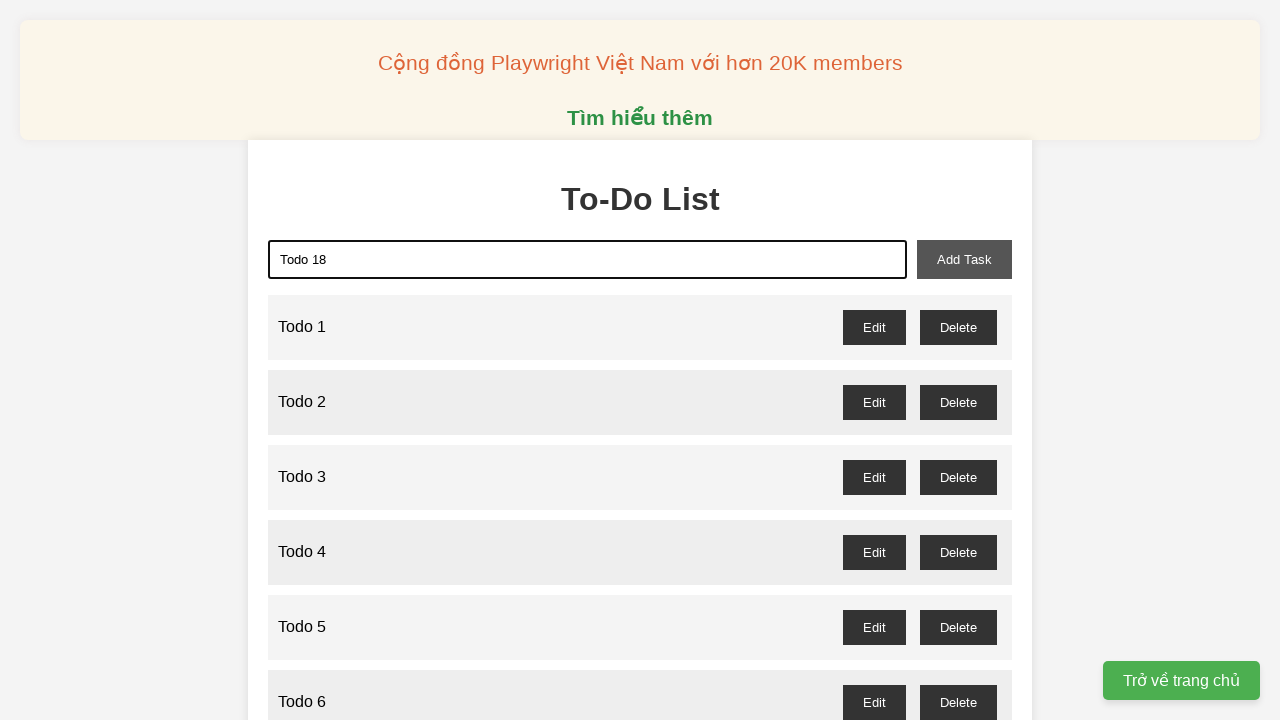

Clicked add button to create task 'Todo 18' at (964, 259) on xpath=//button[@id="add-task"]
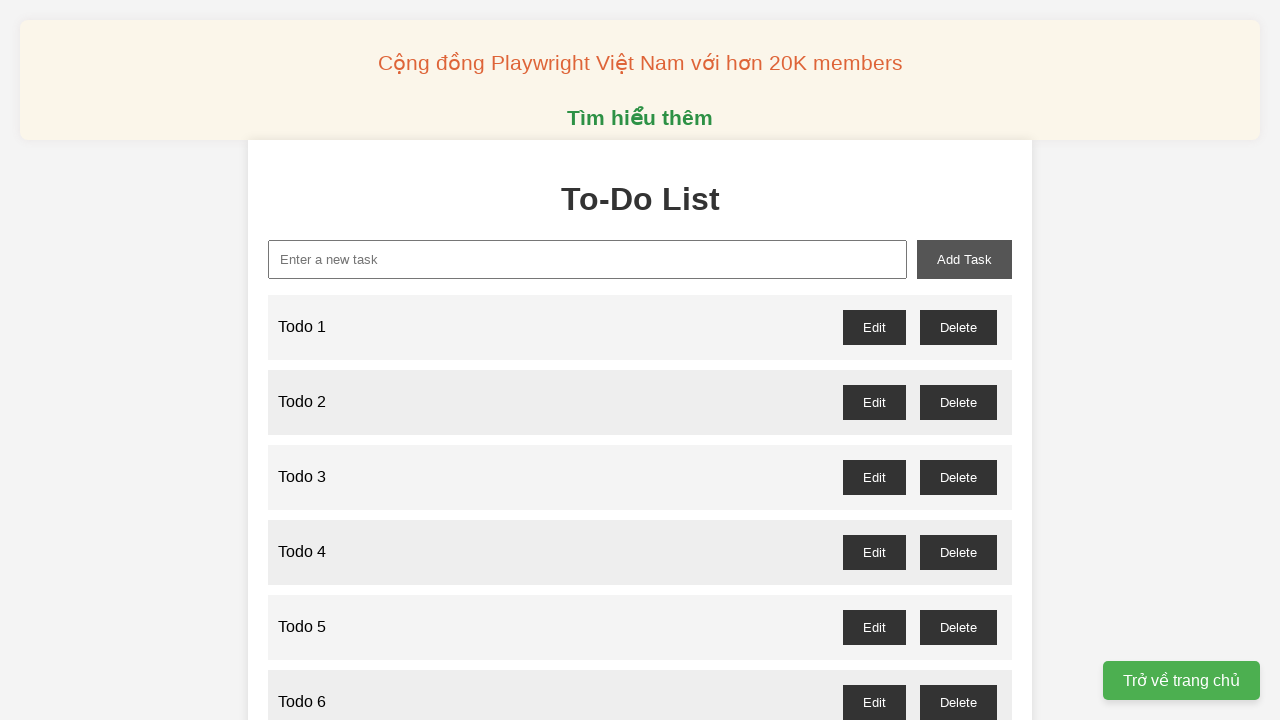

Filled task input field with 'Todo 19' on xpath=//input[@id="new-task"]
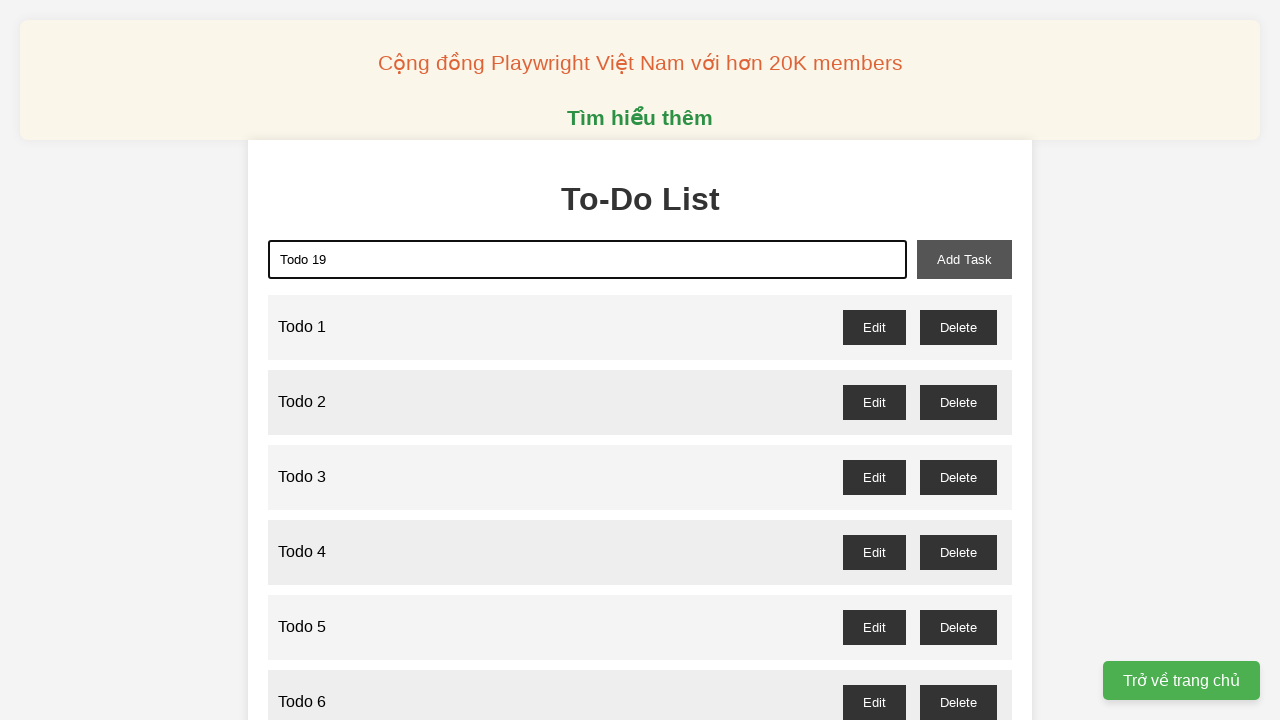

Clicked add button to create task 'Todo 19' at (964, 259) on xpath=//button[@id="add-task"]
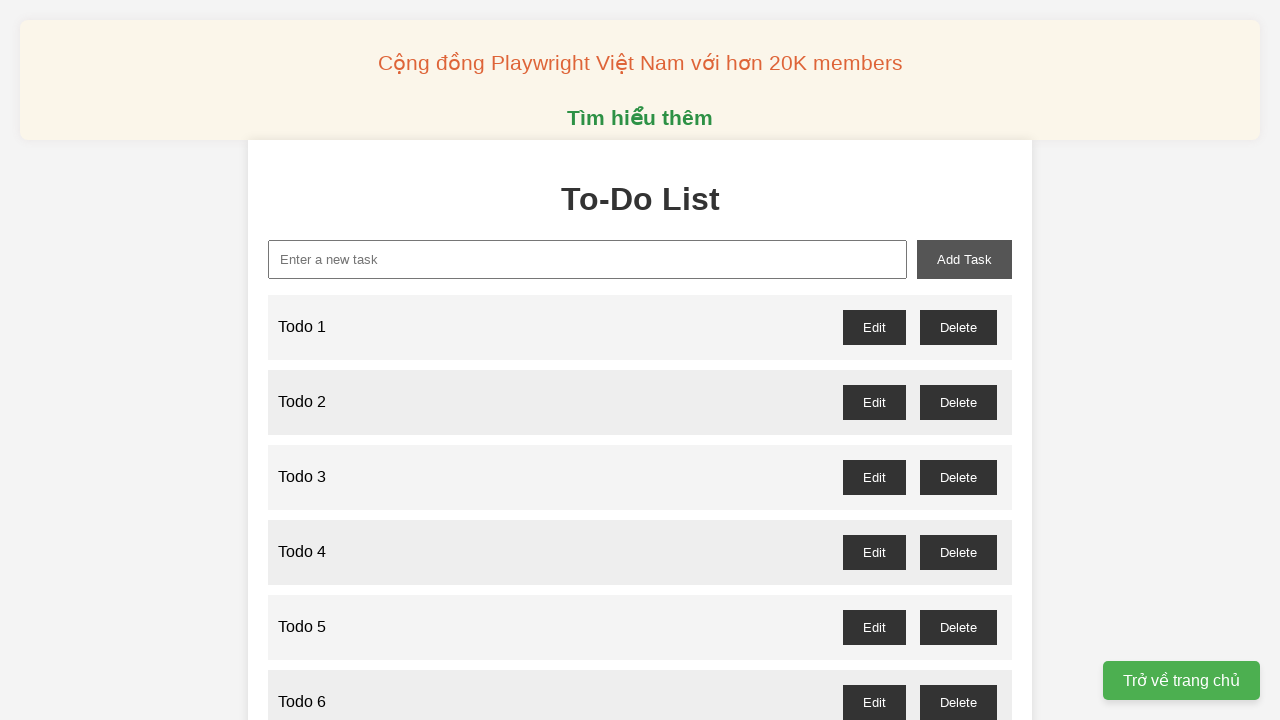

Filled task input field with 'Todo 20' on xpath=//input[@id="new-task"]
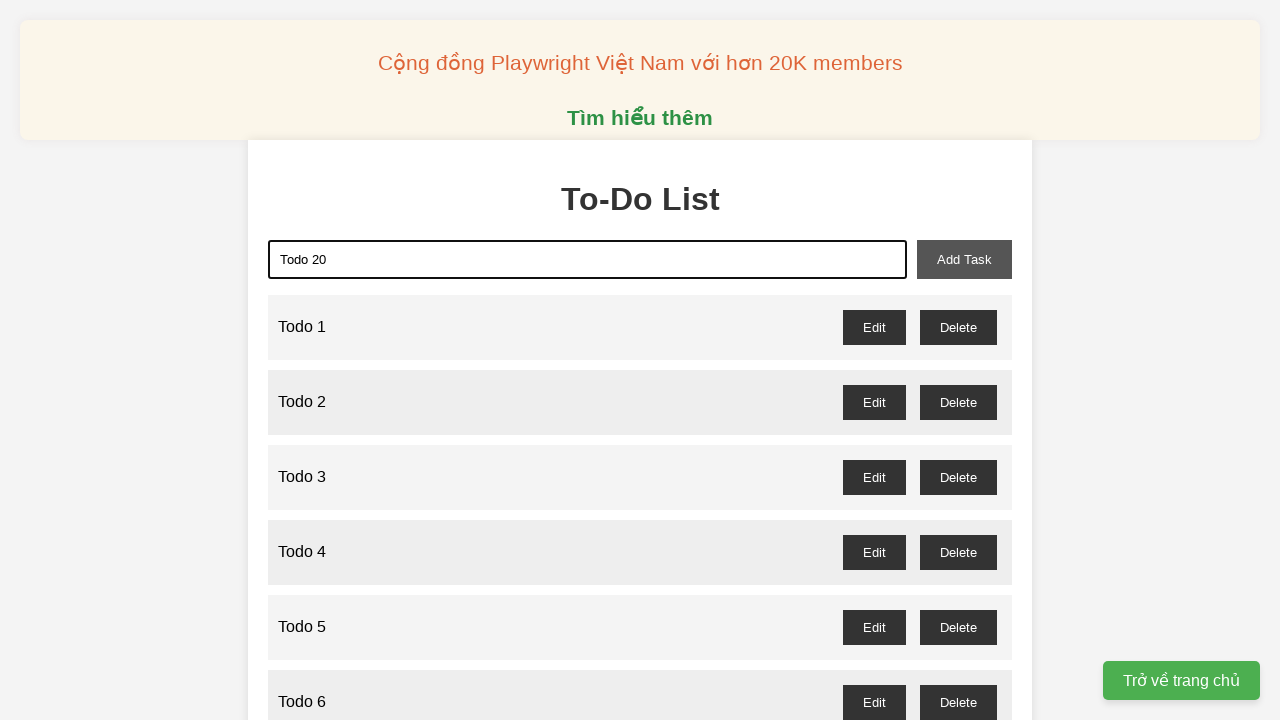

Clicked add button to create task 'Todo 20' at (964, 259) on xpath=//button[@id="add-task"]
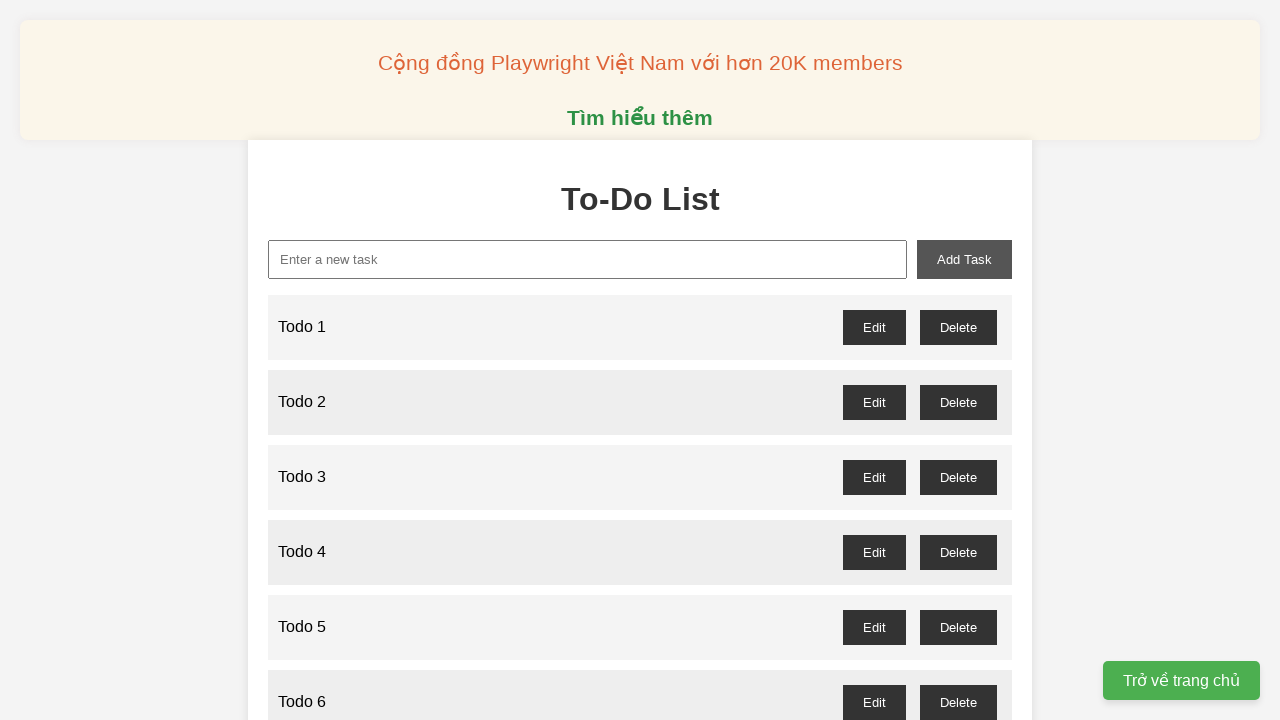

Filled task input field with 'Todo 21' on xpath=//input[@id="new-task"]
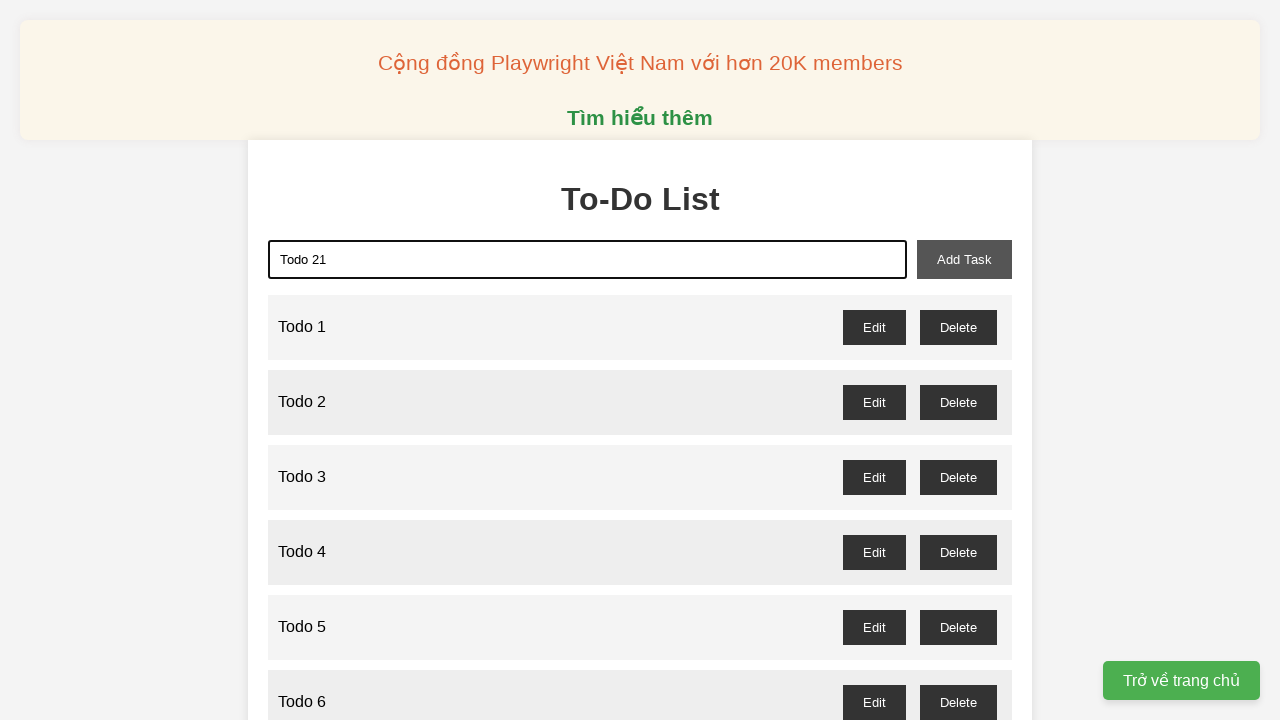

Clicked add button to create task 'Todo 21' at (964, 259) on xpath=//button[@id="add-task"]
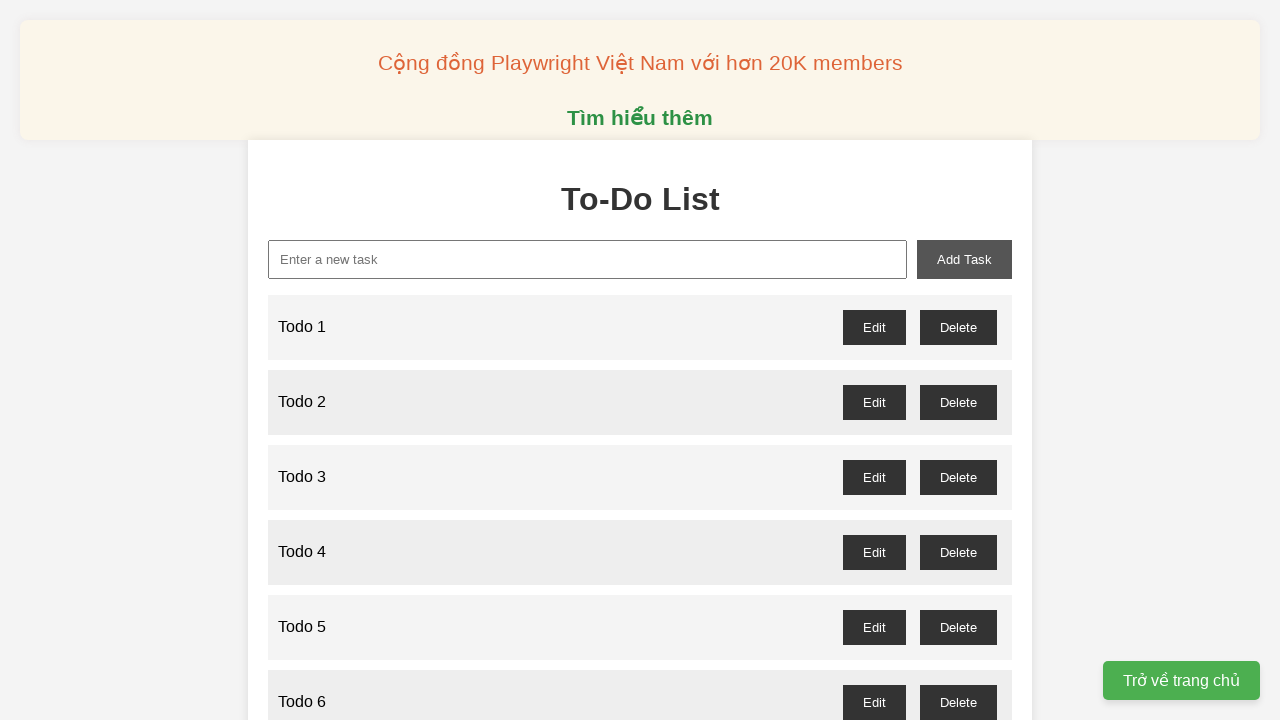

Filled task input field with 'Todo 22' on xpath=//input[@id="new-task"]
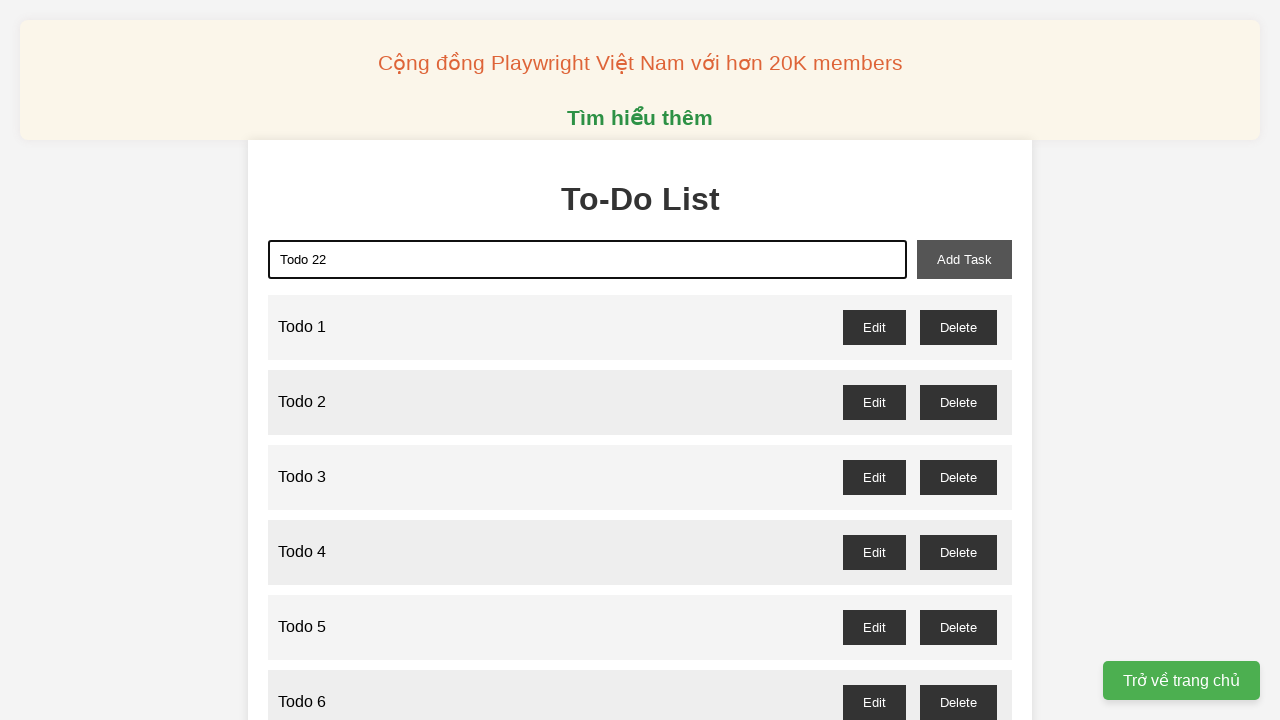

Clicked add button to create task 'Todo 22' at (964, 259) on xpath=//button[@id="add-task"]
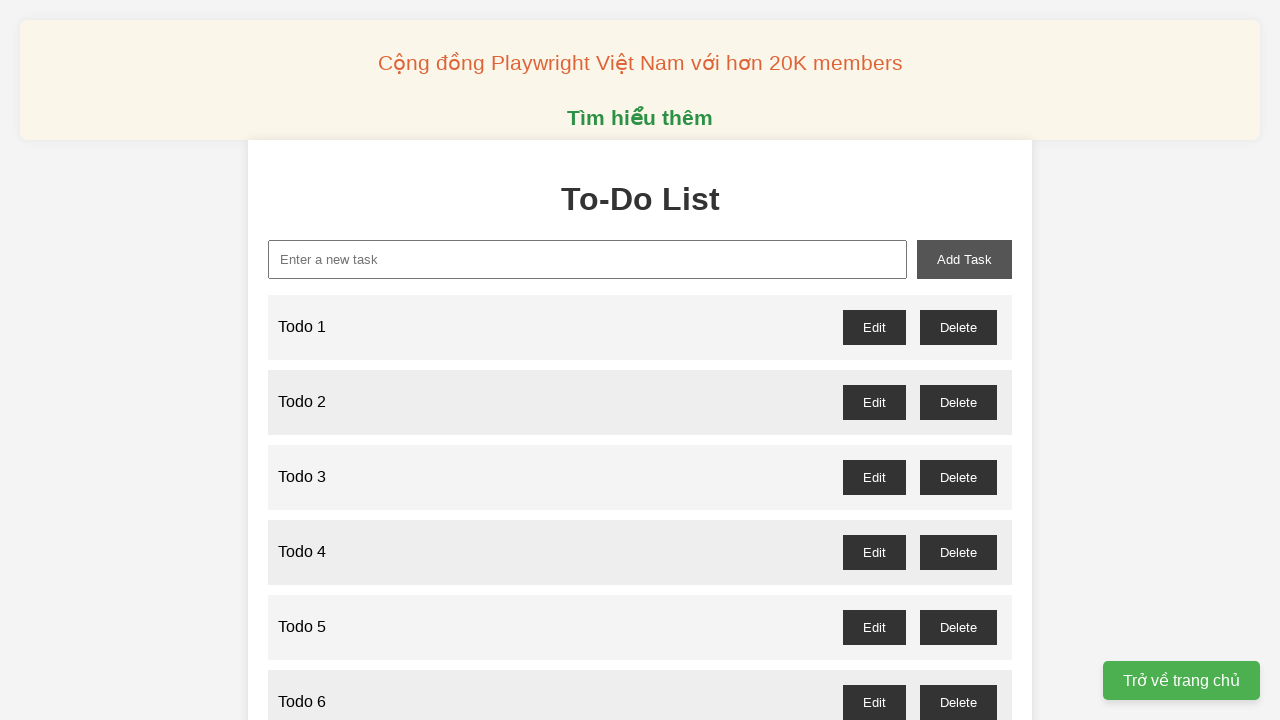

Filled task input field with 'Todo 23' on xpath=//input[@id="new-task"]
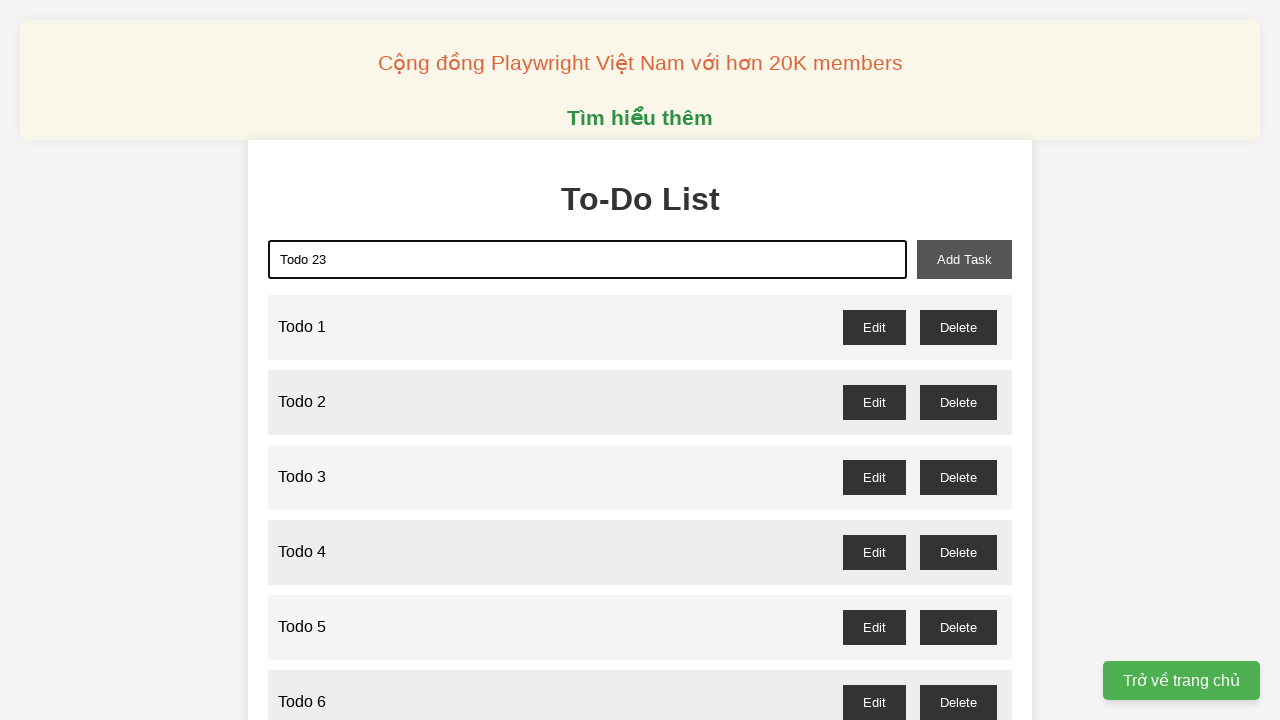

Clicked add button to create task 'Todo 23' at (964, 259) on xpath=//button[@id="add-task"]
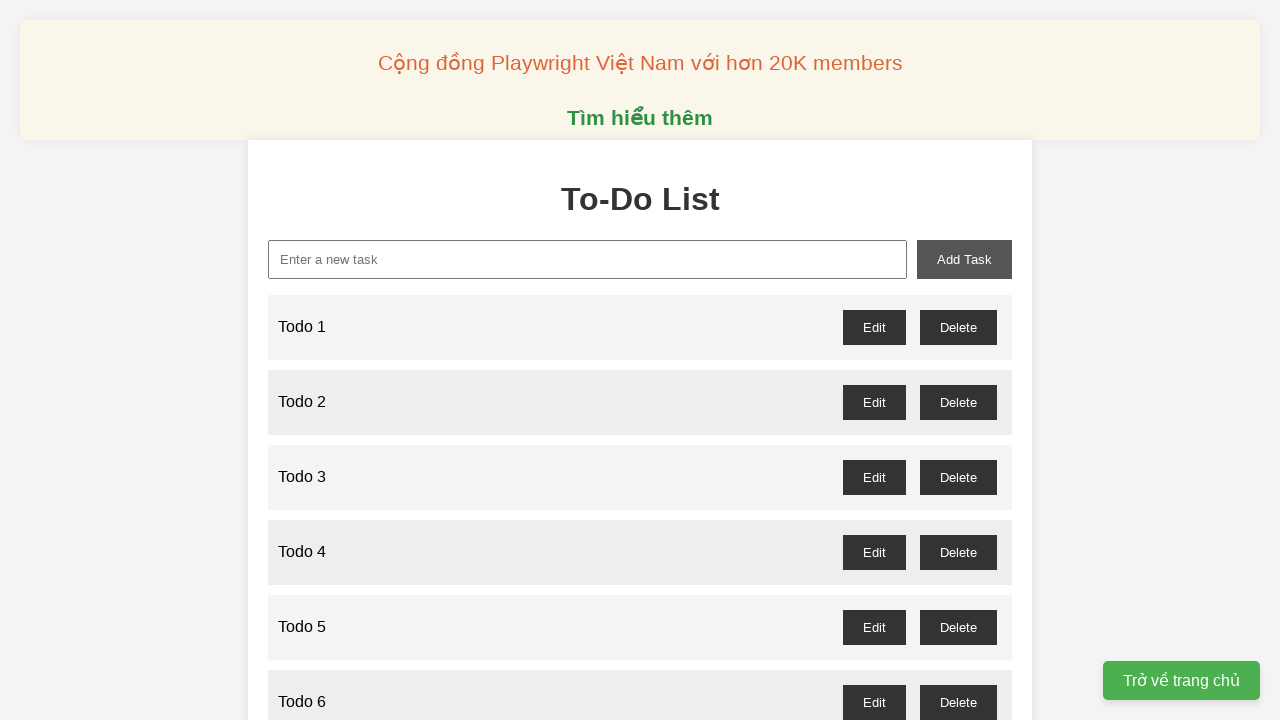

Filled task input field with 'Todo 24' on xpath=//input[@id="new-task"]
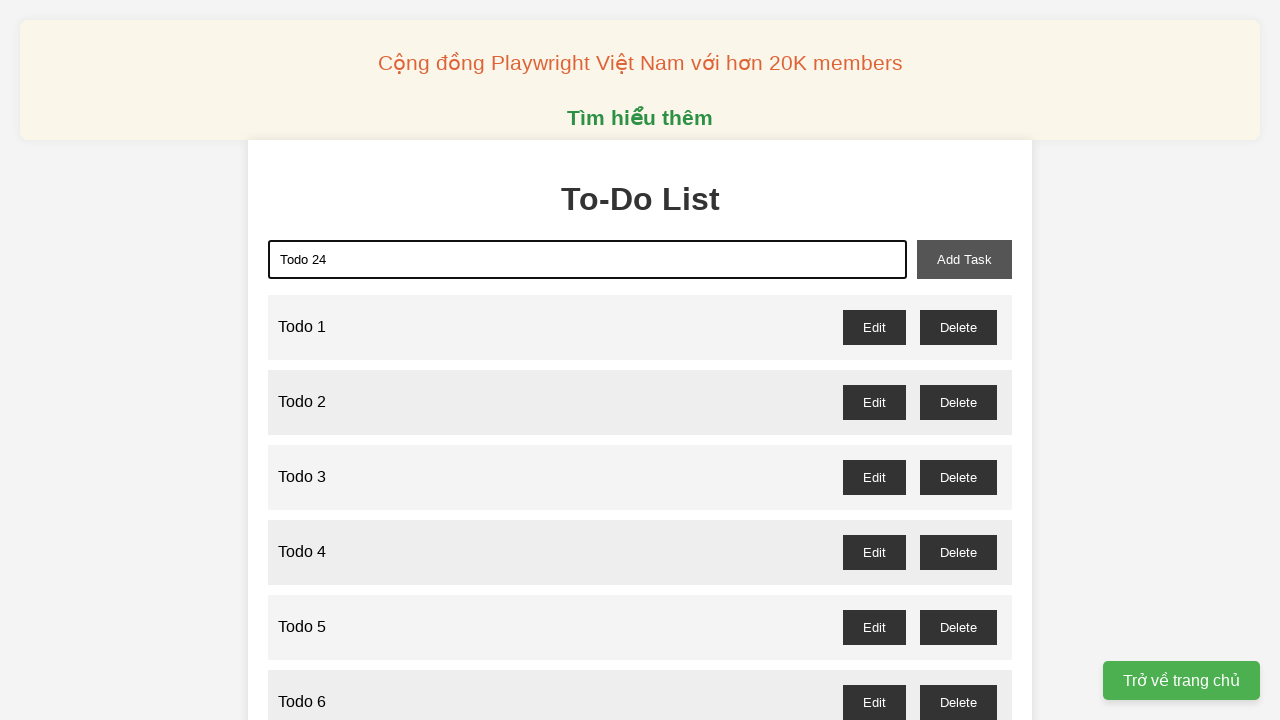

Clicked add button to create task 'Todo 24' at (964, 259) on xpath=//button[@id="add-task"]
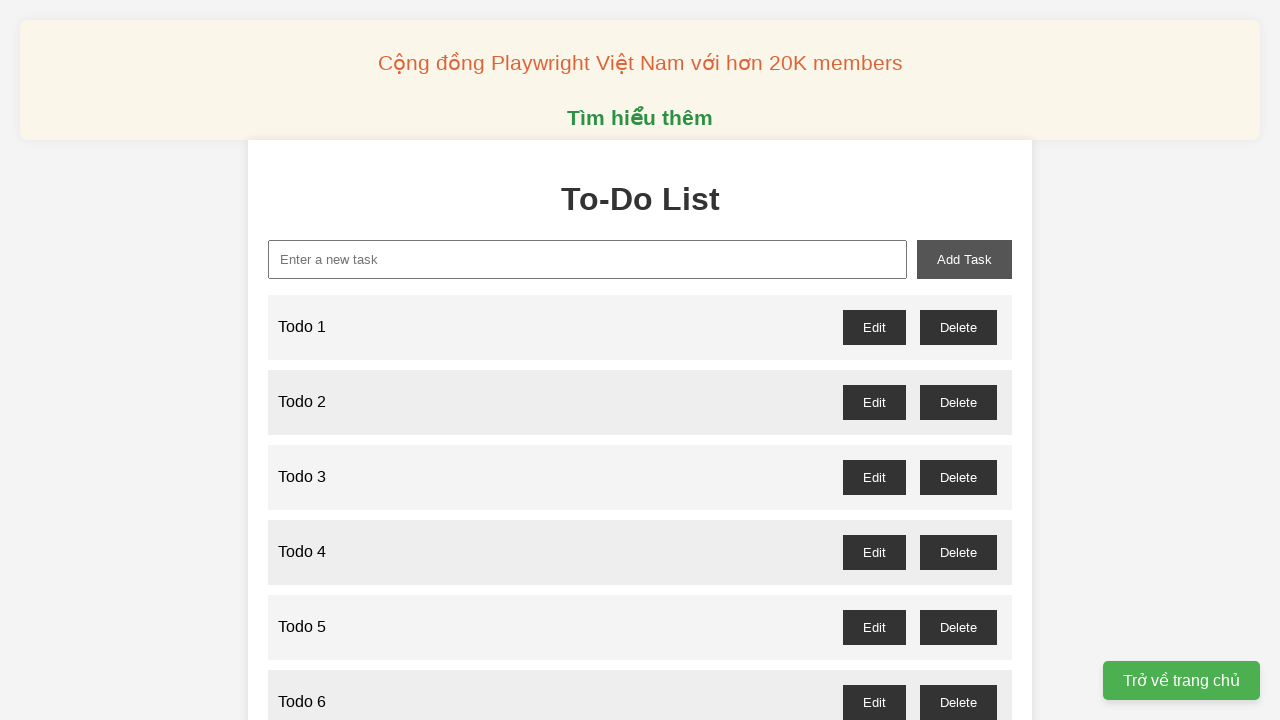

Filled task input field with 'Todo 25' on xpath=//input[@id="new-task"]
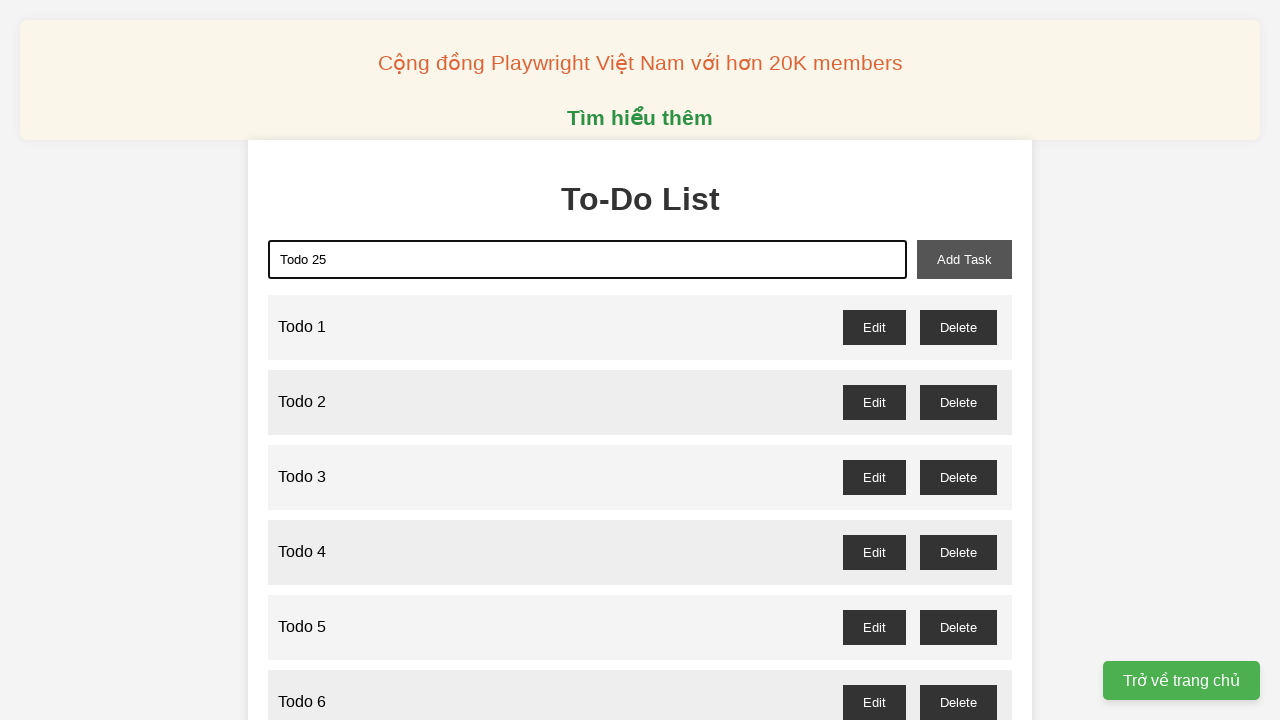

Clicked add button to create task 'Todo 25' at (964, 259) on xpath=//button[@id="add-task"]
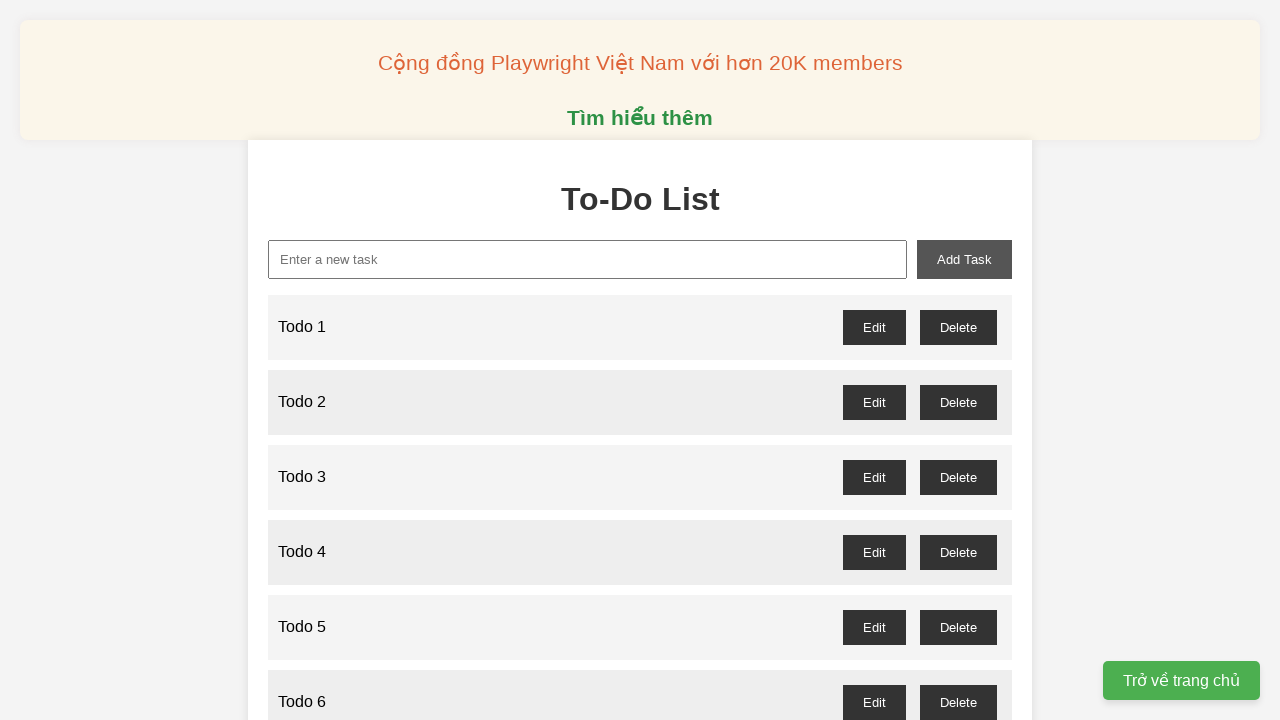

Filled task input field with 'Todo 26' on xpath=//input[@id="new-task"]
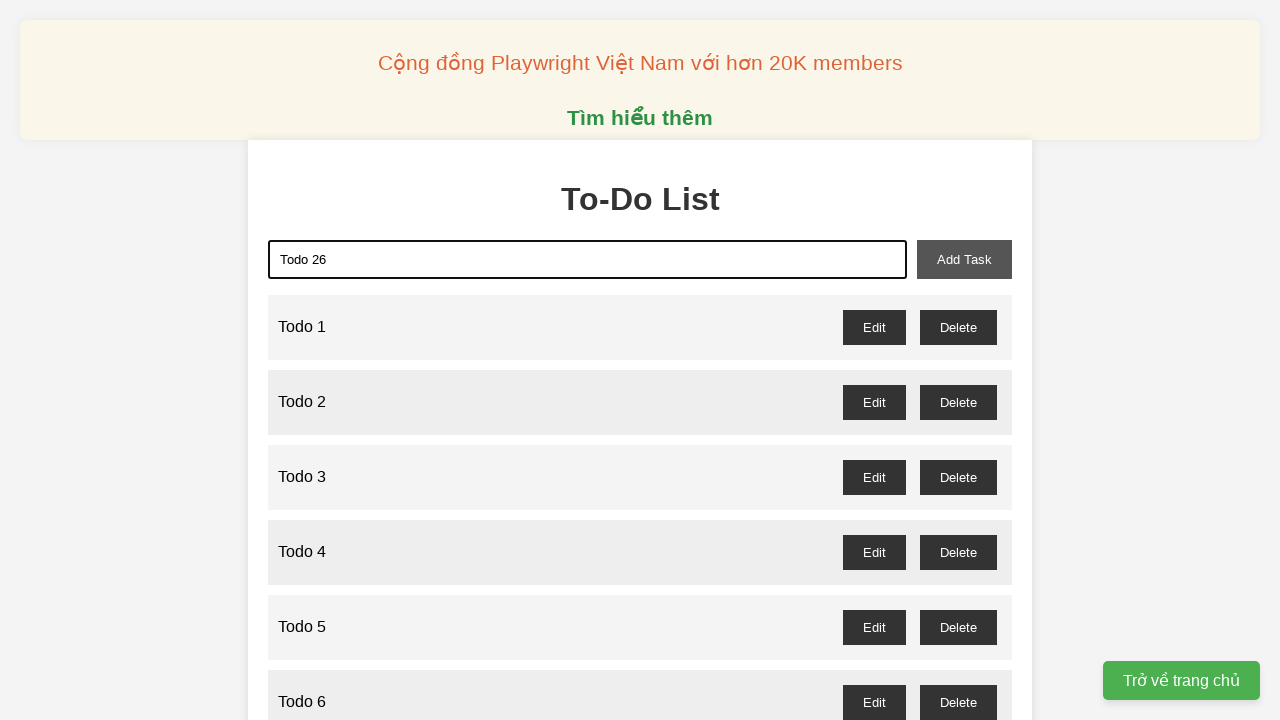

Clicked add button to create task 'Todo 26' at (964, 259) on xpath=//button[@id="add-task"]
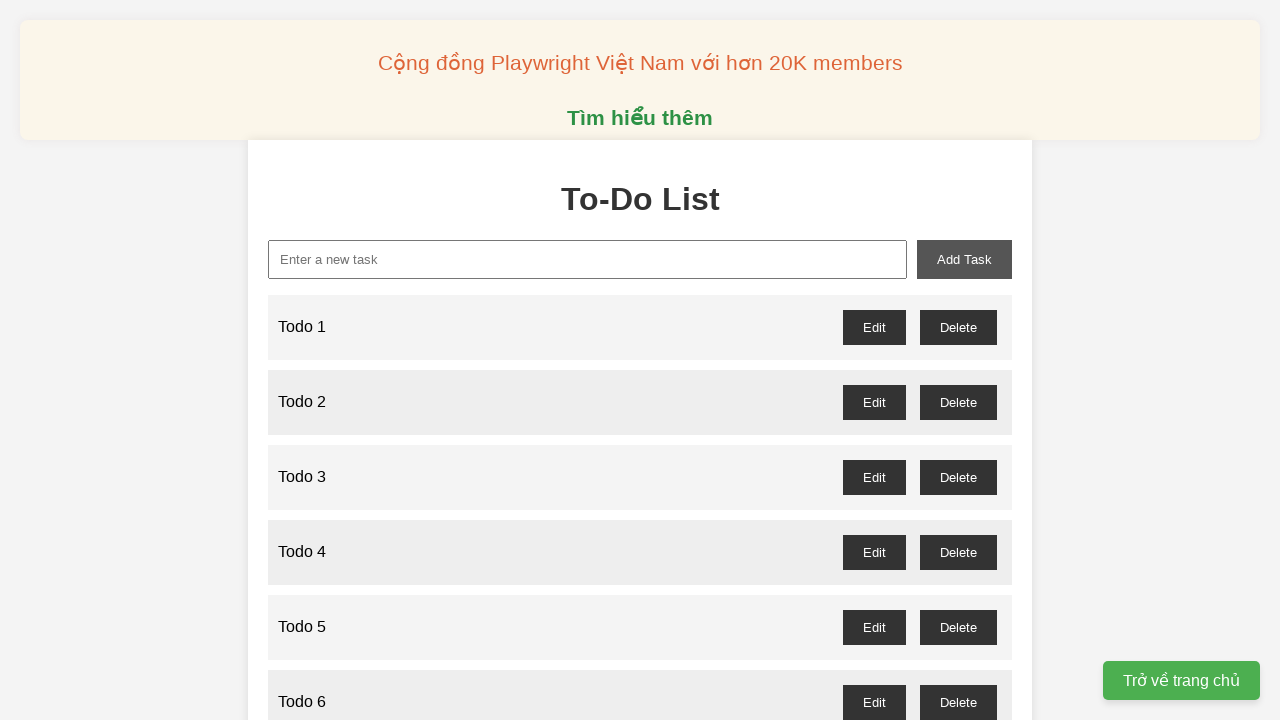

Filled task input field with 'Todo 27' on xpath=//input[@id="new-task"]
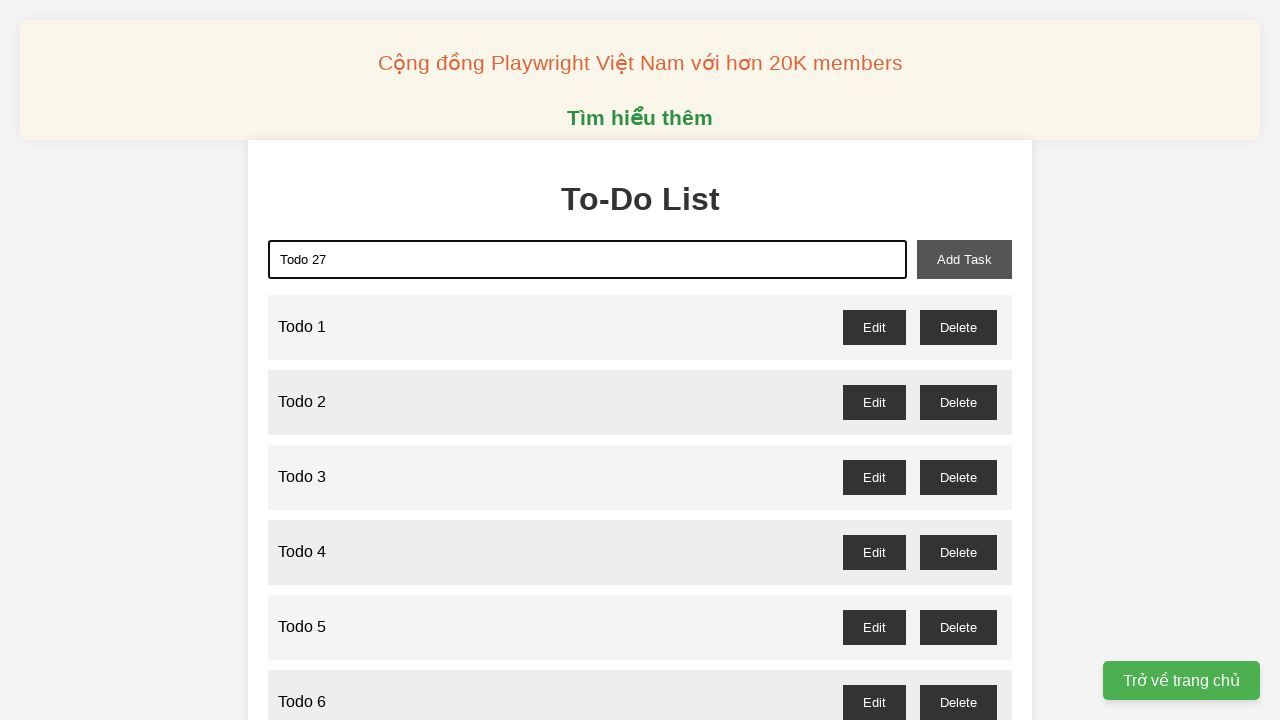

Clicked add button to create task 'Todo 27' at (964, 259) on xpath=//button[@id="add-task"]
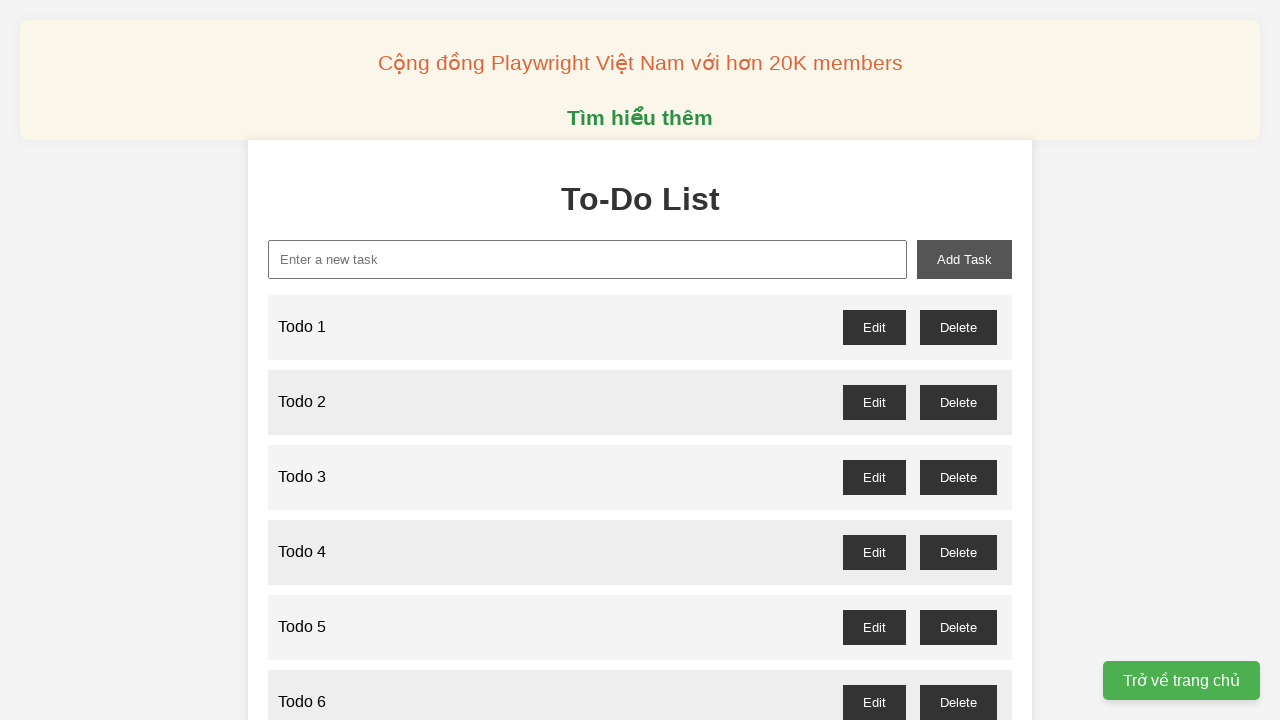

Filled task input field with 'Todo 28' on xpath=//input[@id="new-task"]
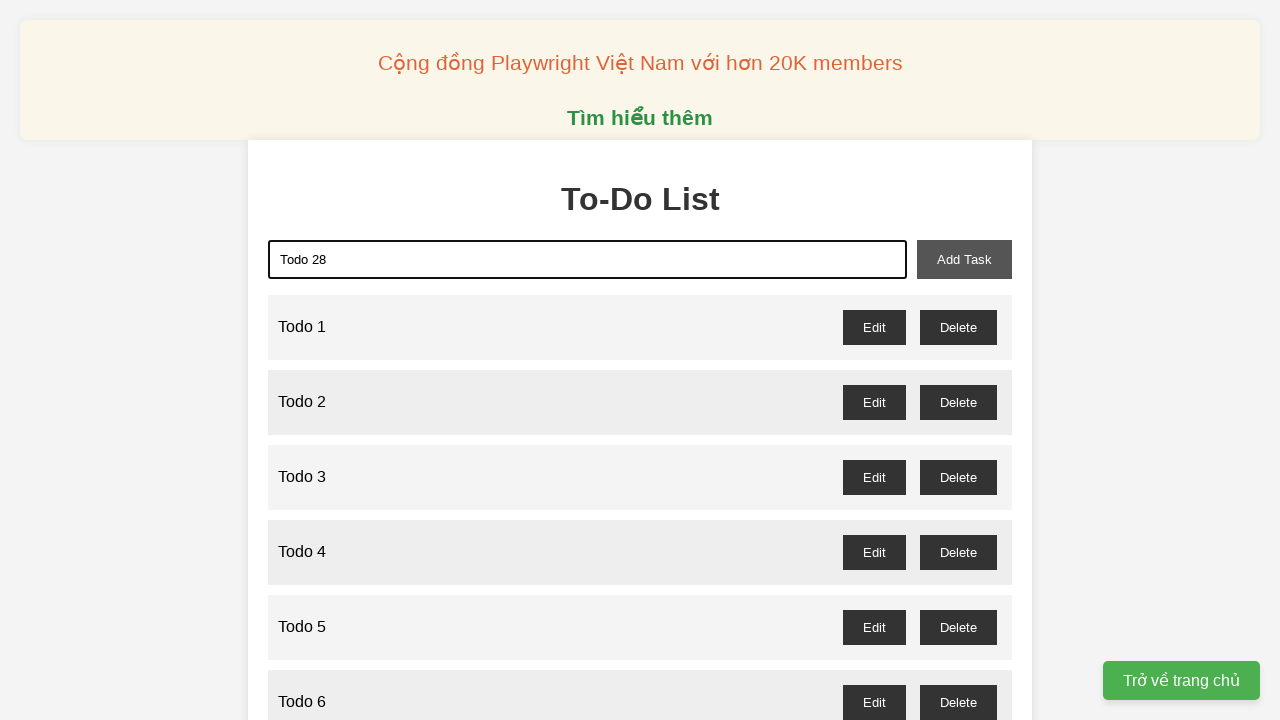

Clicked add button to create task 'Todo 28' at (964, 259) on xpath=//button[@id="add-task"]
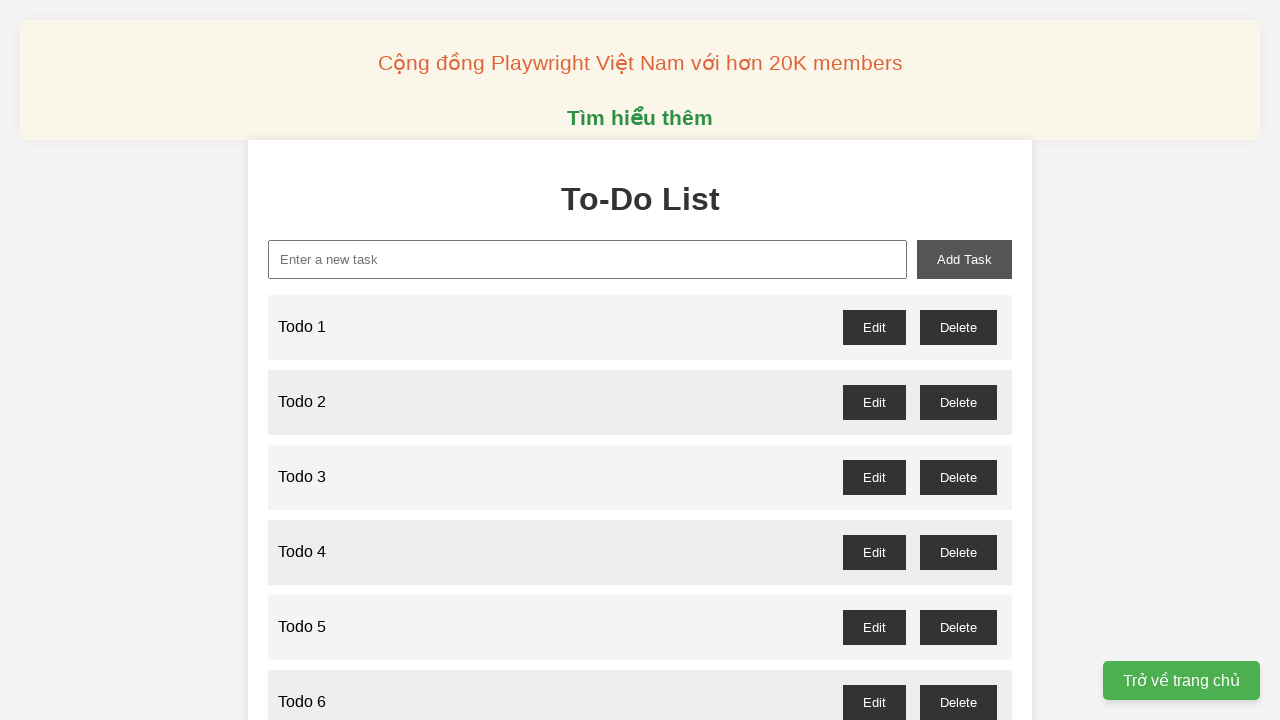

Filled task input field with 'Todo 29' on xpath=//input[@id="new-task"]
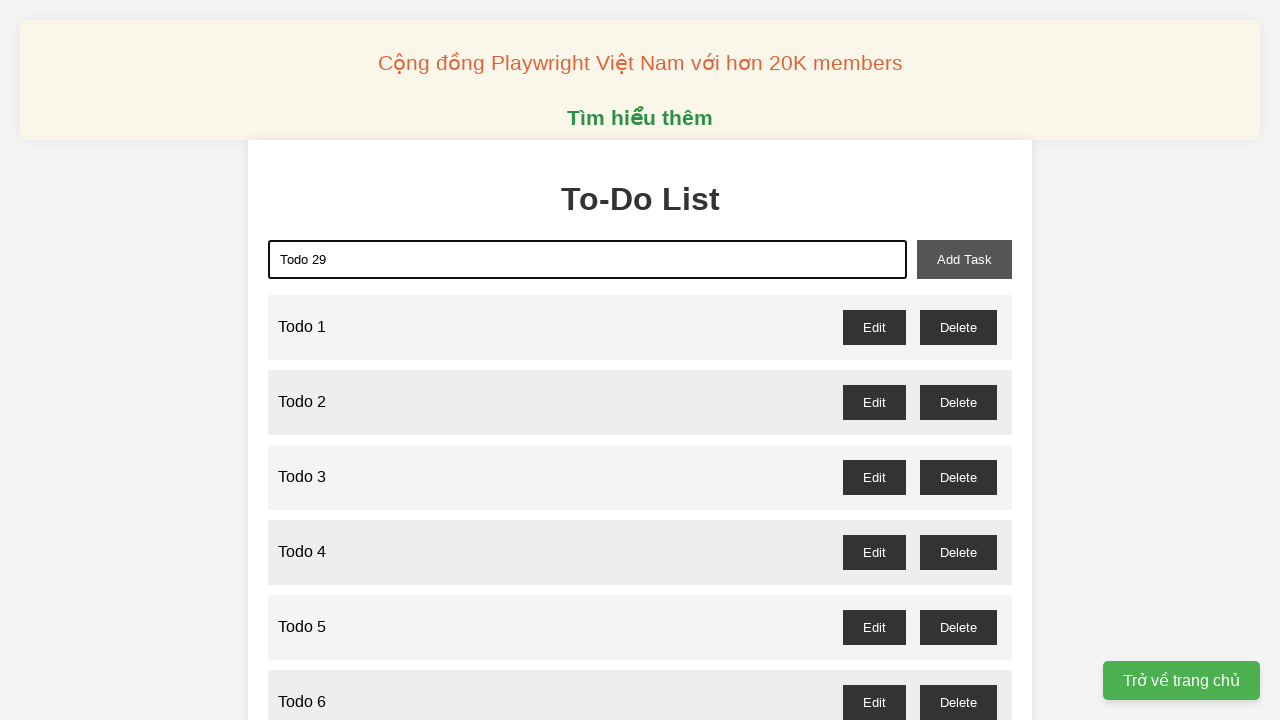

Clicked add button to create task 'Todo 29' at (964, 259) on xpath=//button[@id="add-task"]
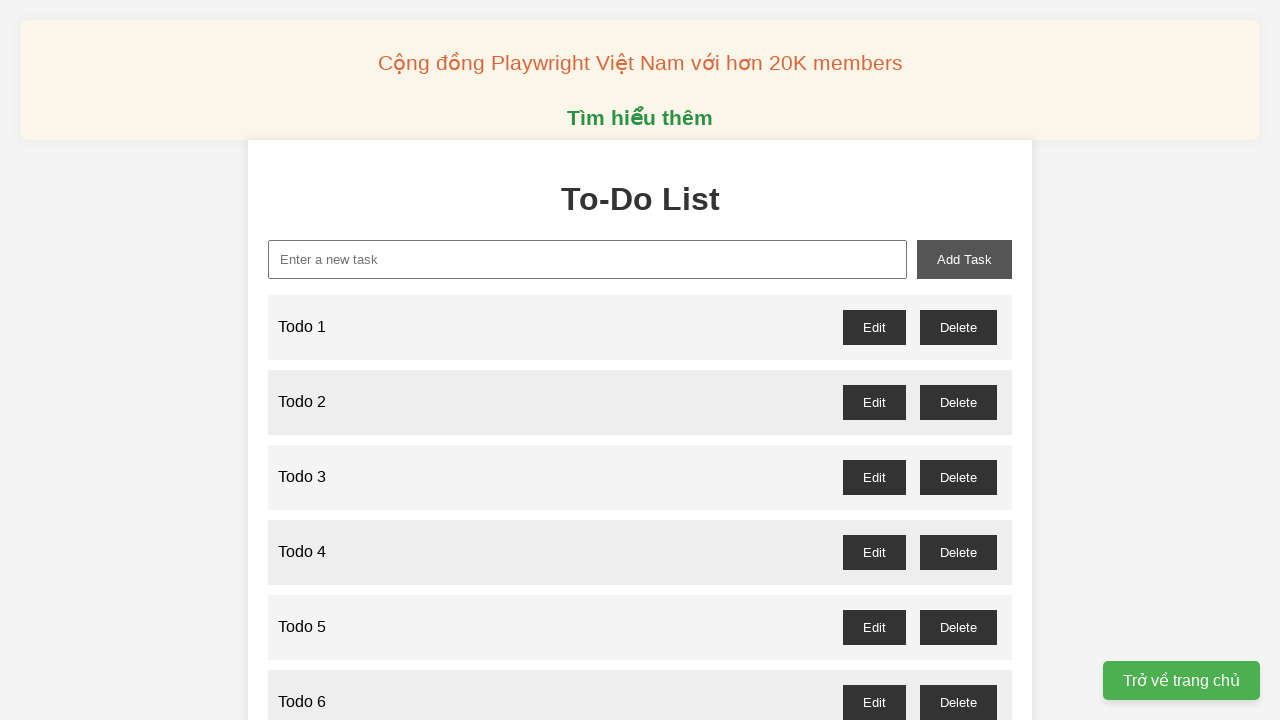

Filled task input field with 'Todo 30' on xpath=//input[@id="new-task"]
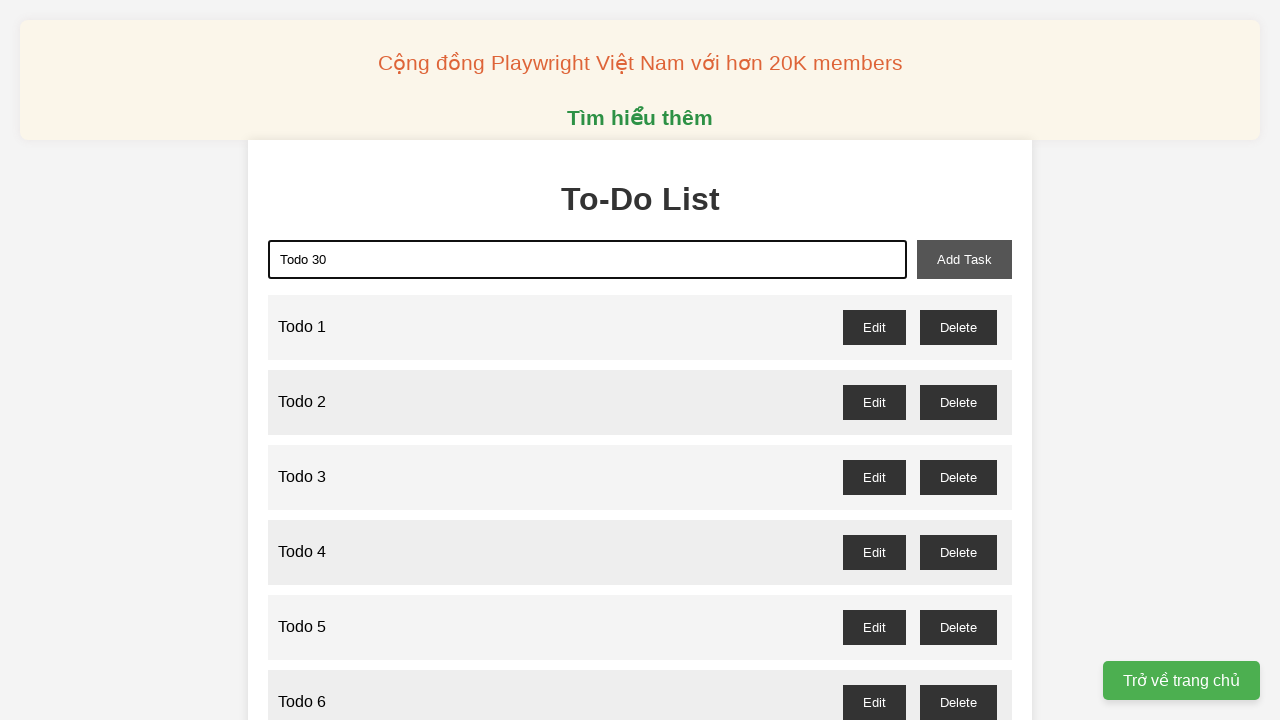

Clicked add button to create task 'Todo 30' at (964, 259) on xpath=//button[@id="add-task"]
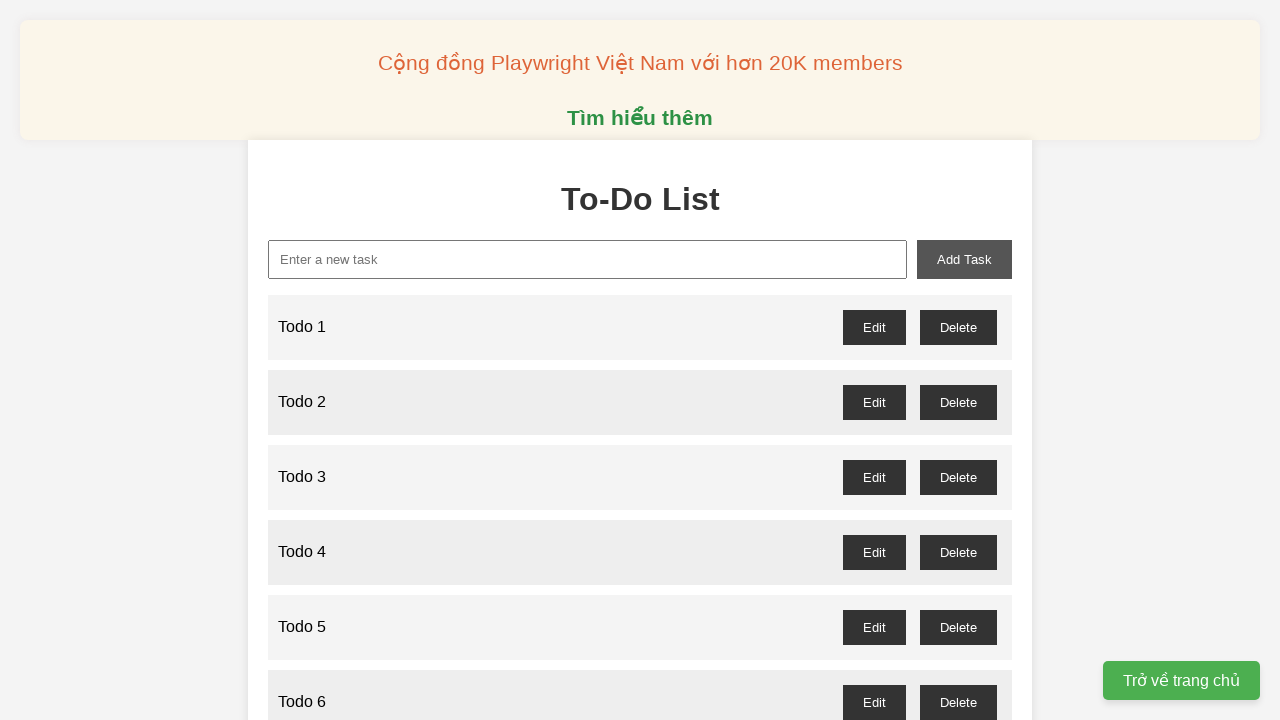

Filled task input field with 'Todo 31' on xpath=//input[@id="new-task"]
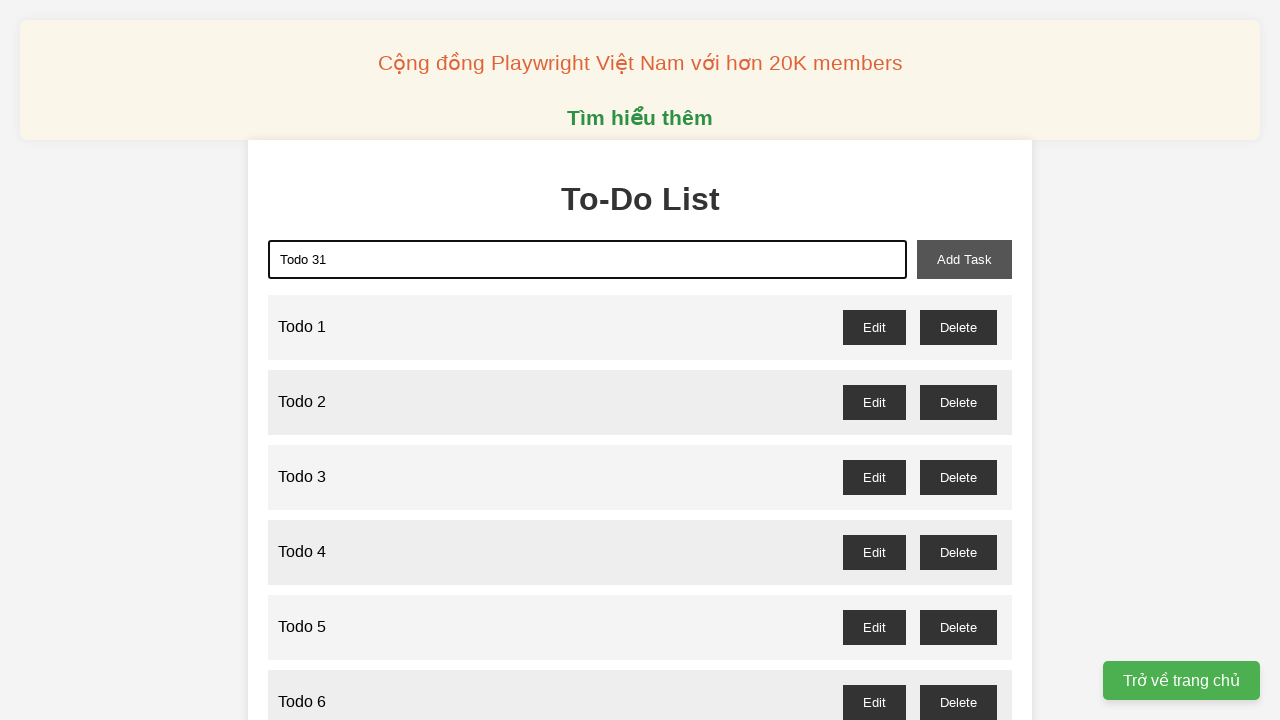

Clicked add button to create task 'Todo 31' at (964, 259) on xpath=//button[@id="add-task"]
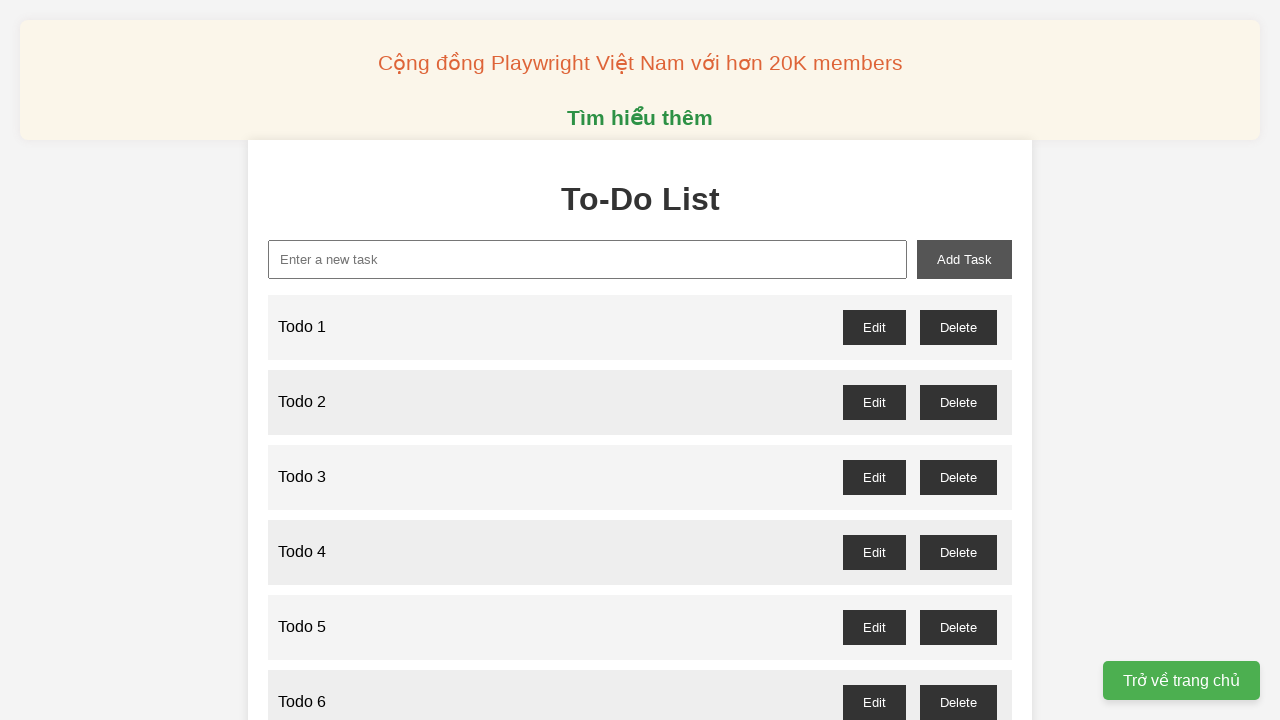

Filled task input field with 'Todo 32' on xpath=//input[@id="new-task"]
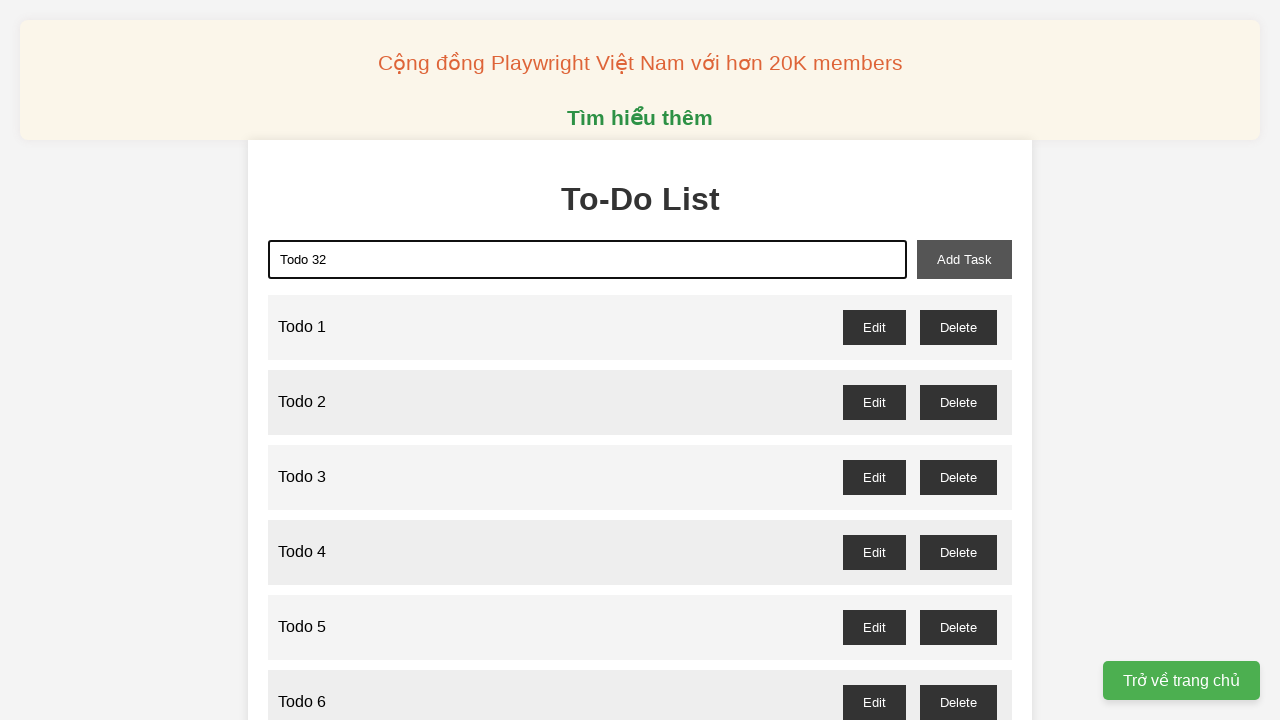

Clicked add button to create task 'Todo 32' at (964, 259) on xpath=//button[@id="add-task"]
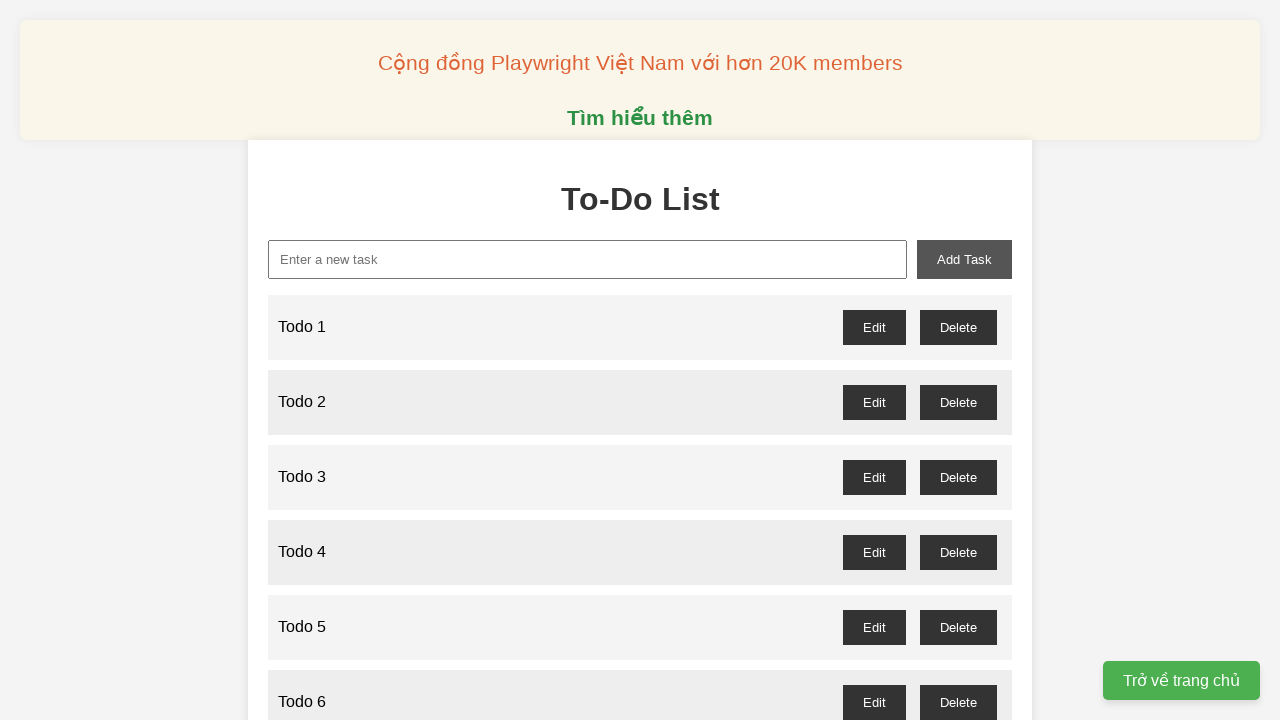

Filled task input field with 'Todo 33' on xpath=//input[@id="new-task"]
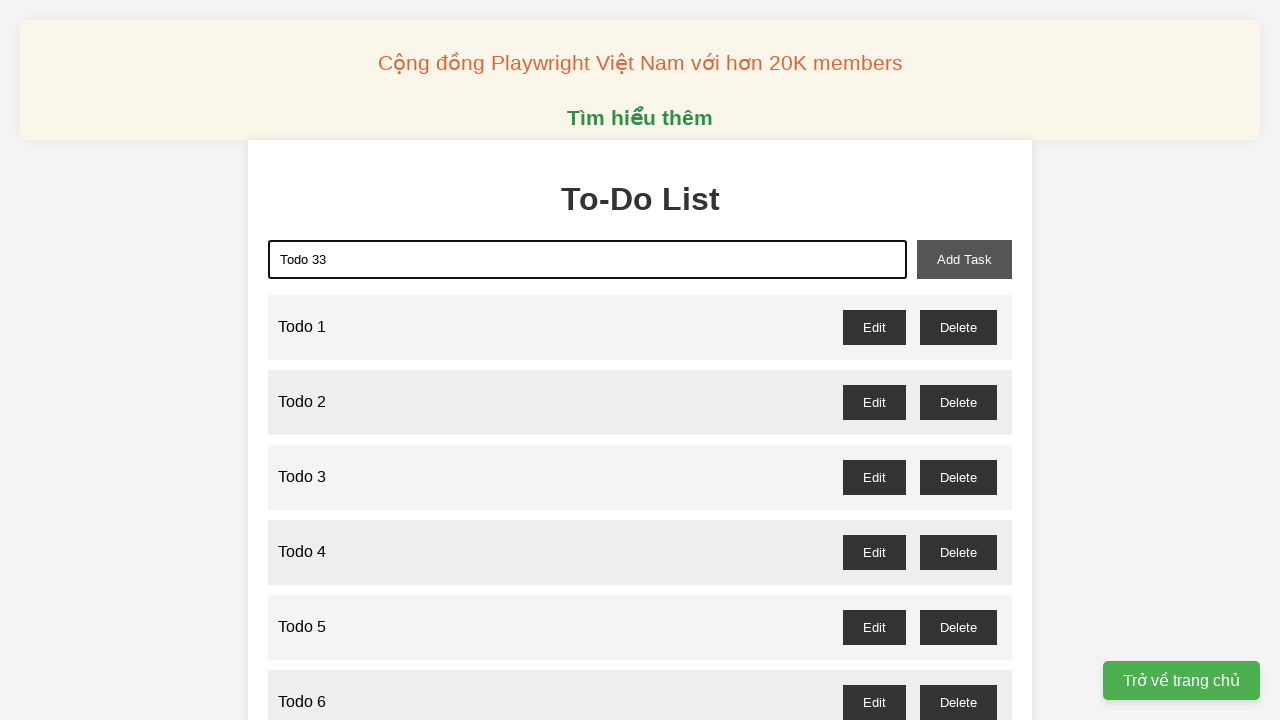

Clicked add button to create task 'Todo 33' at (964, 259) on xpath=//button[@id="add-task"]
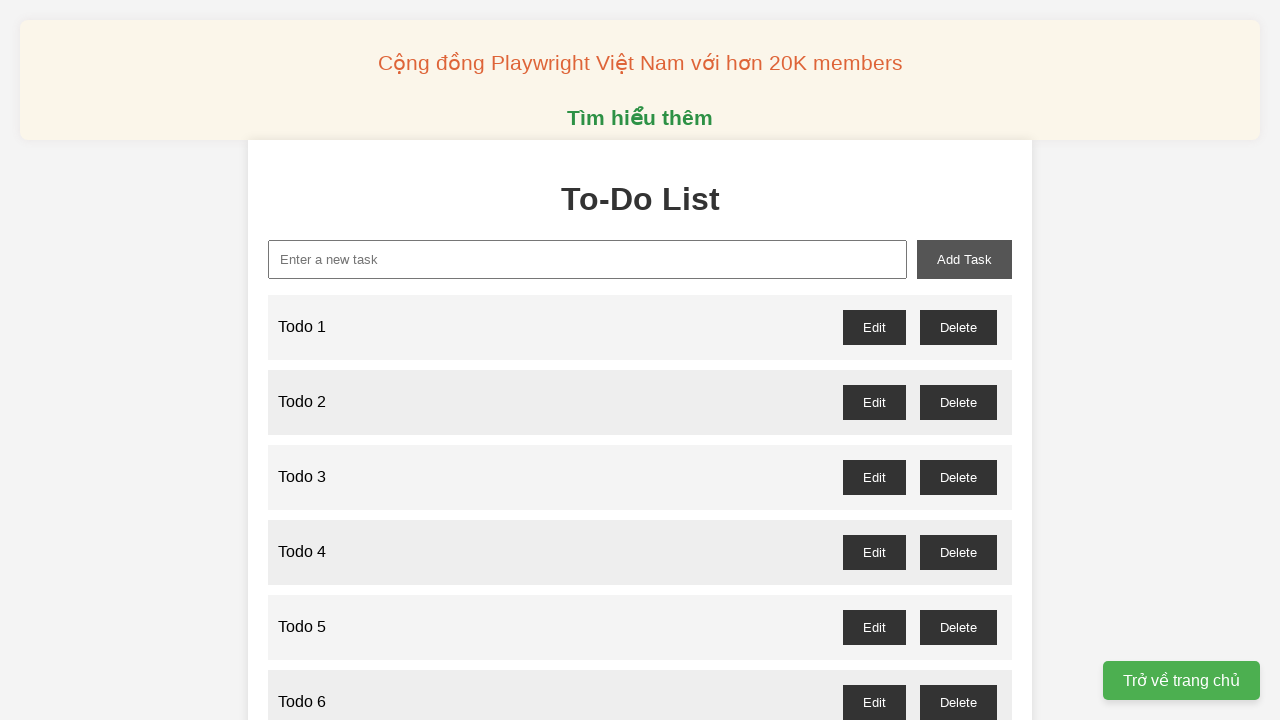

Filled task input field with 'Todo 34' on xpath=//input[@id="new-task"]
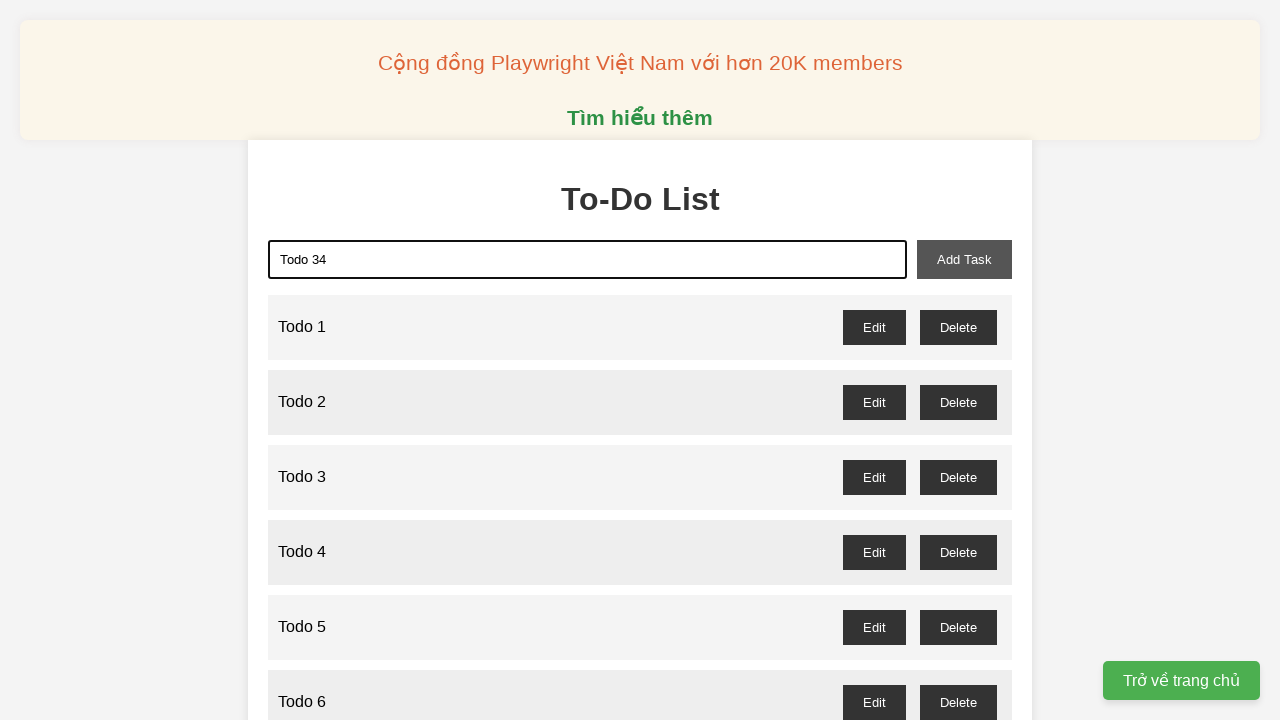

Clicked add button to create task 'Todo 34' at (964, 259) on xpath=//button[@id="add-task"]
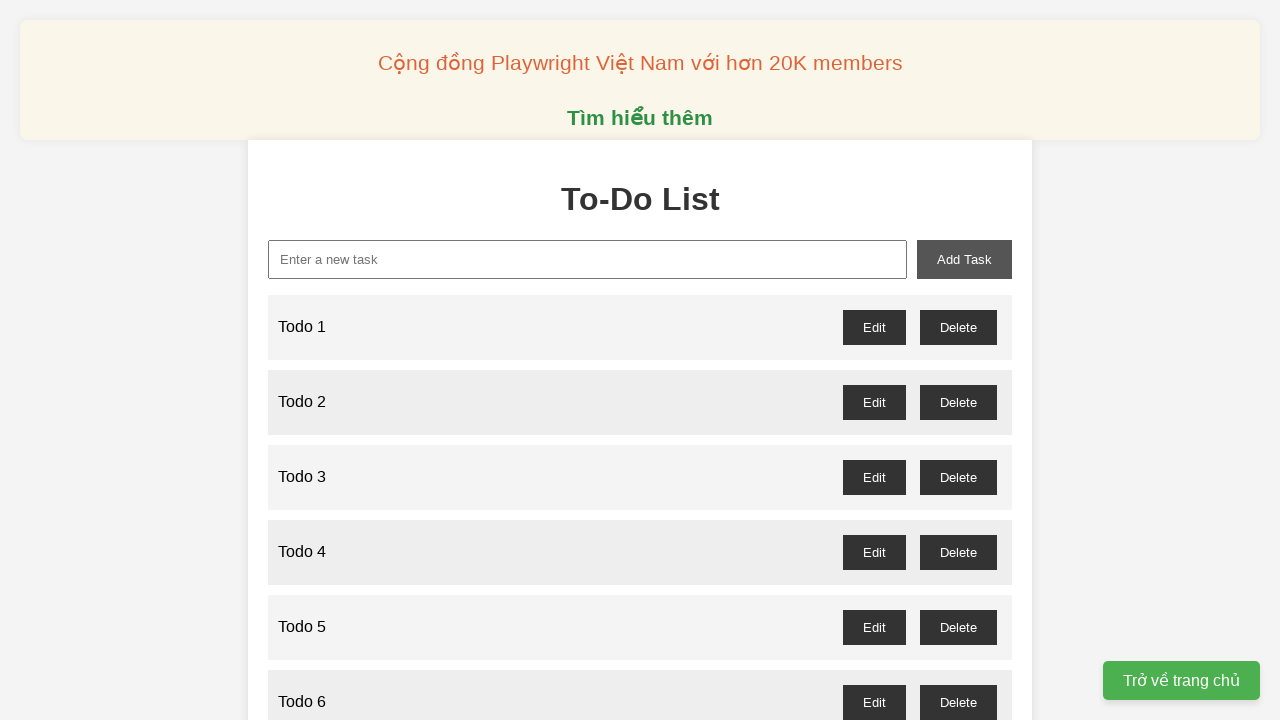

Filled task input field with 'Todo 35' on xpath=//input[@id="new-task"]
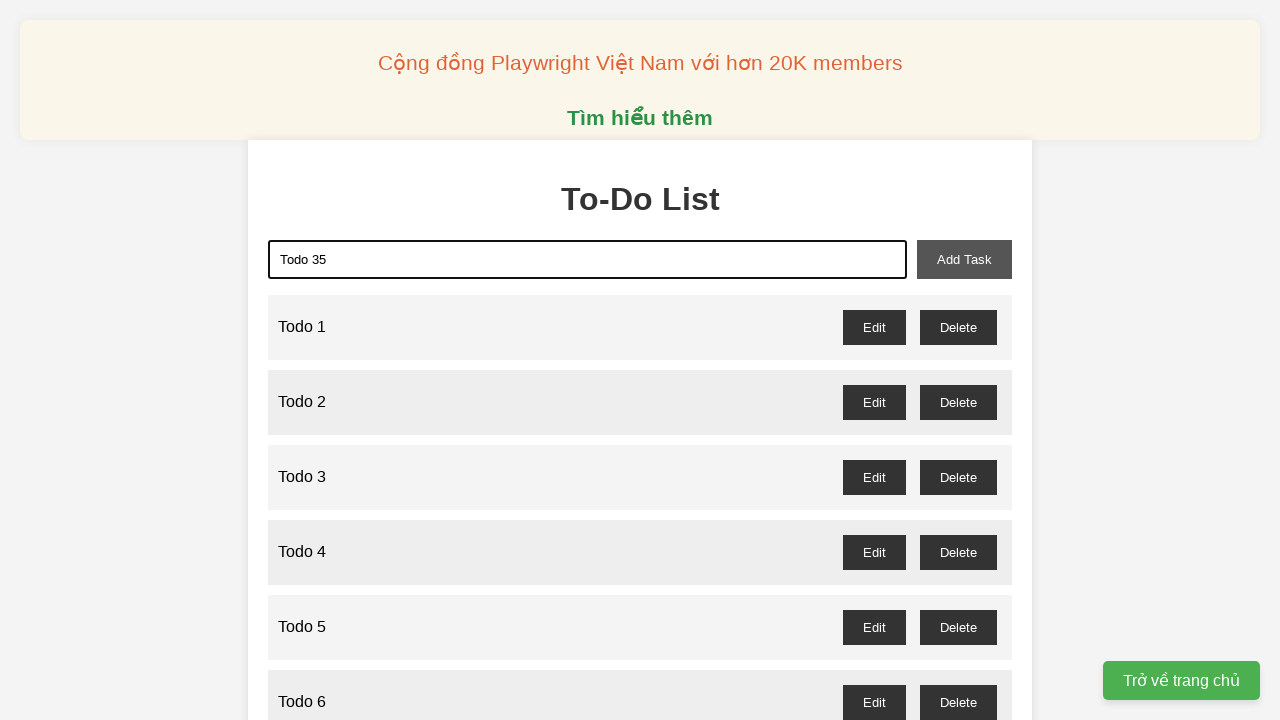

Clicked add button to create task 'Todo 35' at (964, 259) on xpath=//button[@id="add-task"]
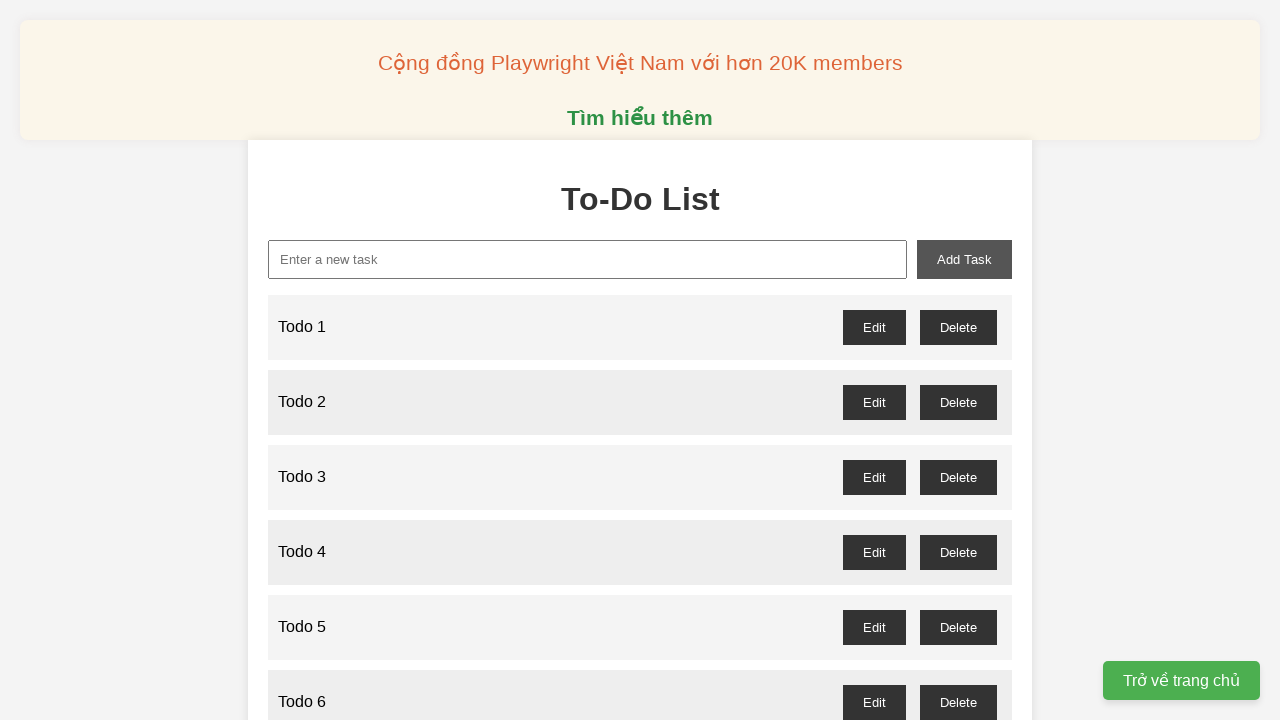

Filled task input field with 'Todo 36' on xpath=//input[@id="new-task"]
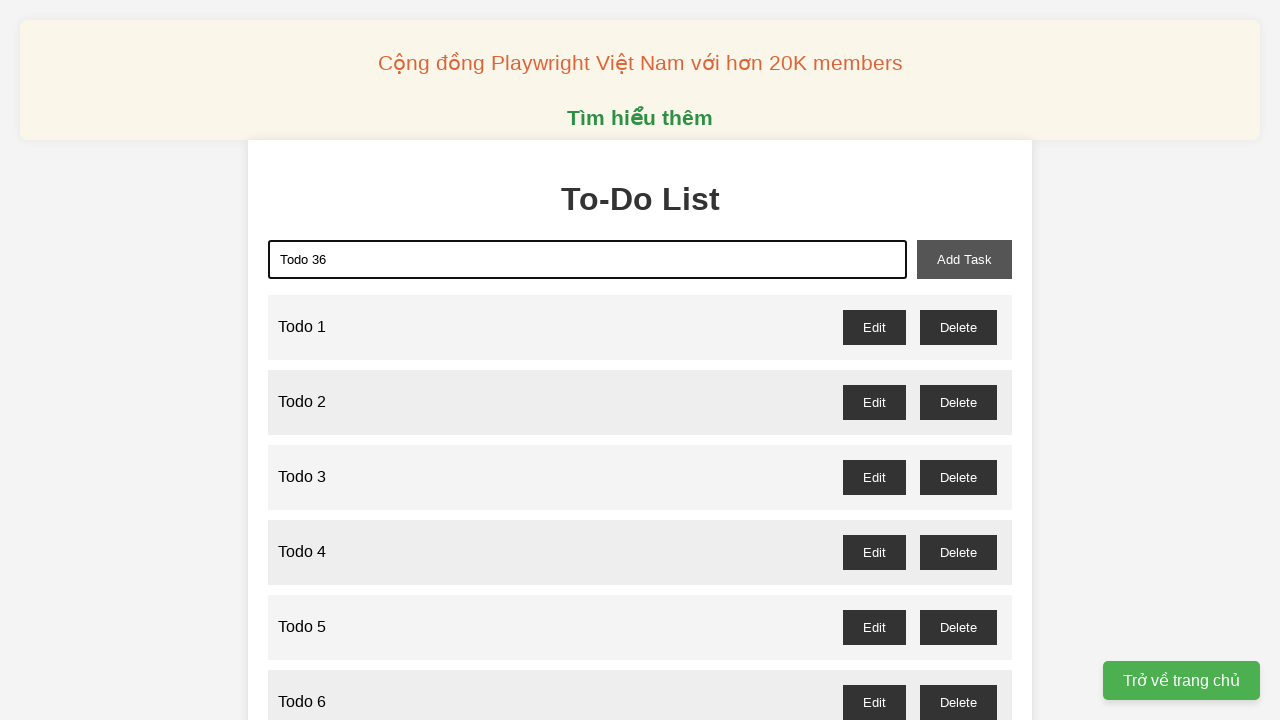

Clicked add button to create task 'Todo 36' at (964, 259) on xpath=//button[@id="add-task"]
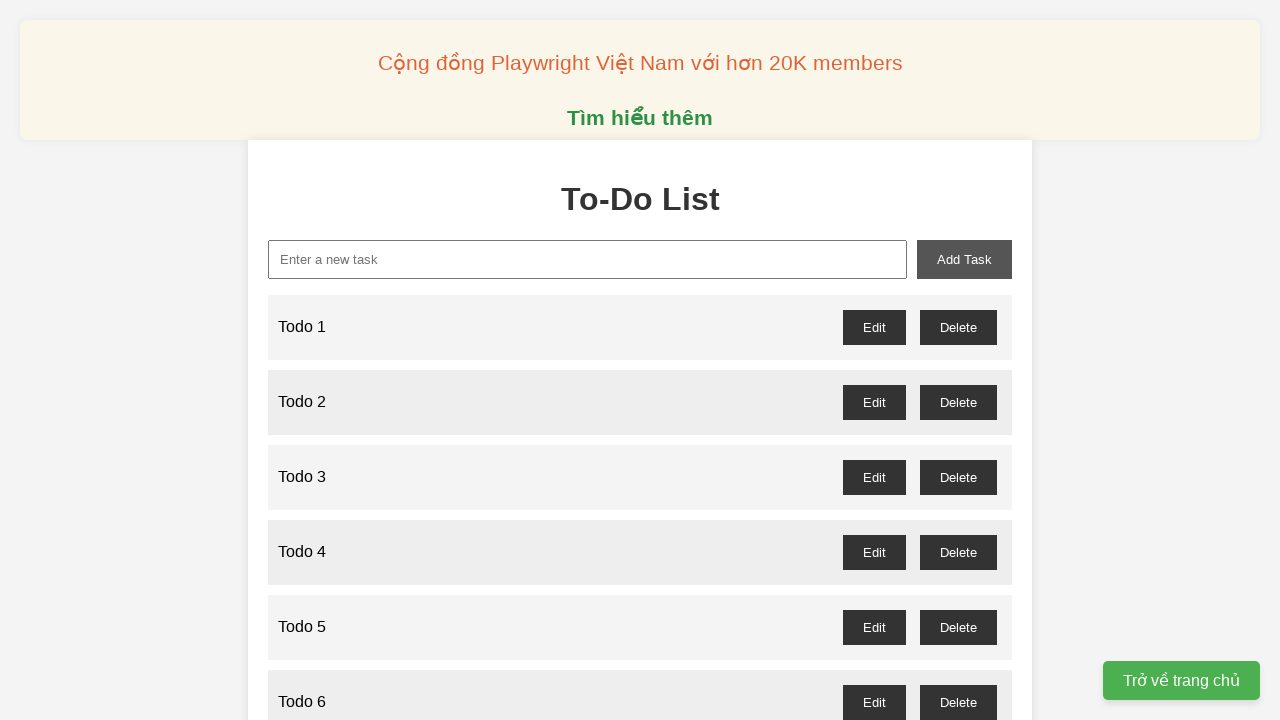

Filled task input field with 'Todo 37' on xpath=//input[@id="new-task"]
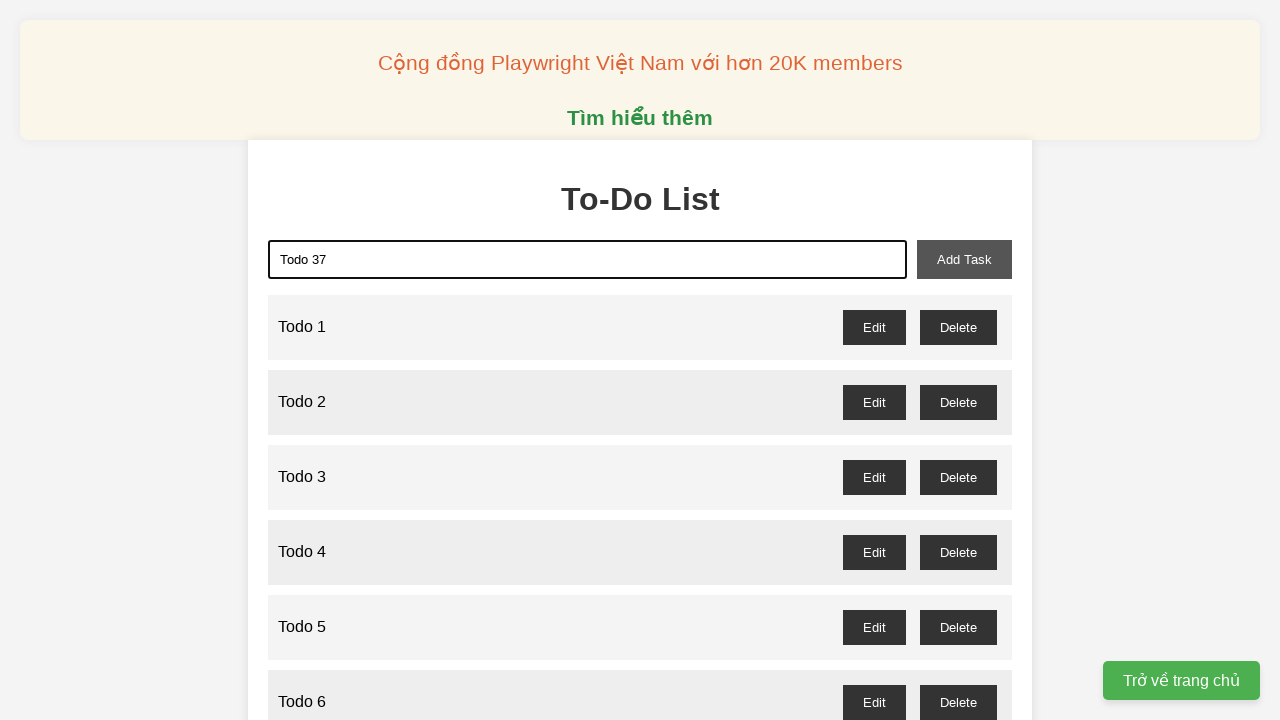

Clicked add button to create task 'Todo 37' at (964, 259) on xpath=//button[@id="add-task"]
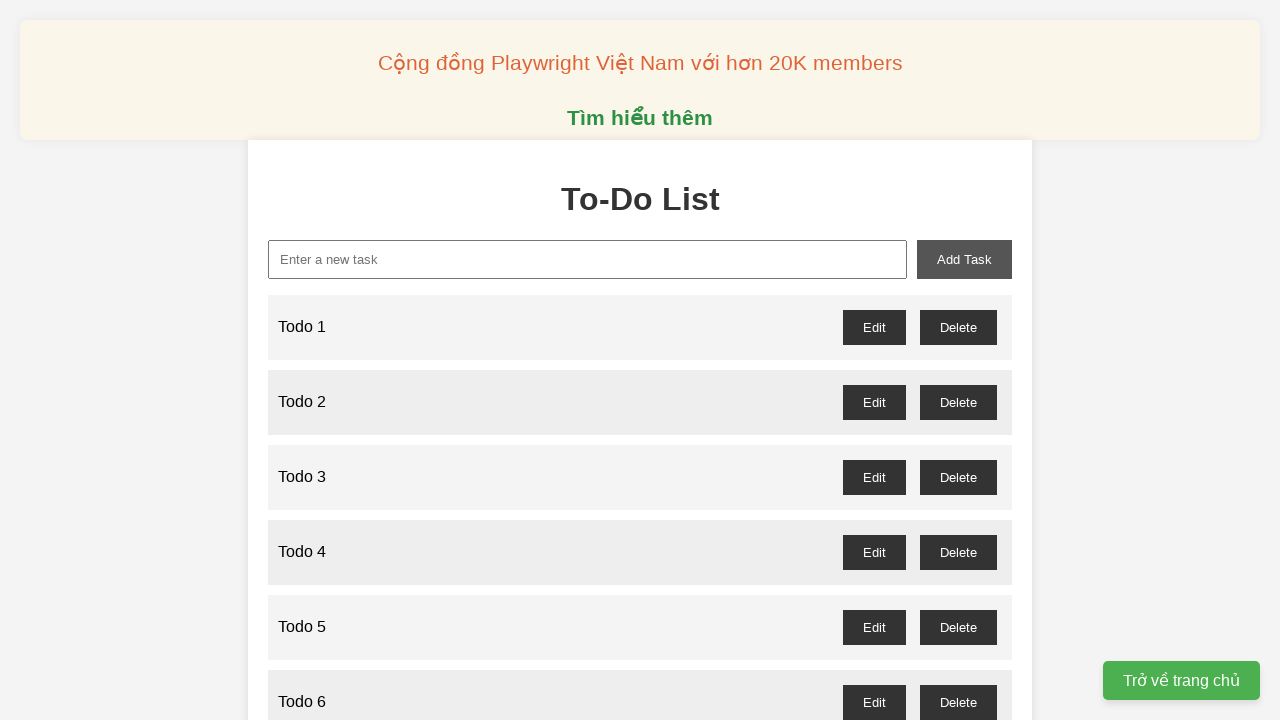

Filled task input field with 'Todo 38' on xpath=//input[@id="new-task"]
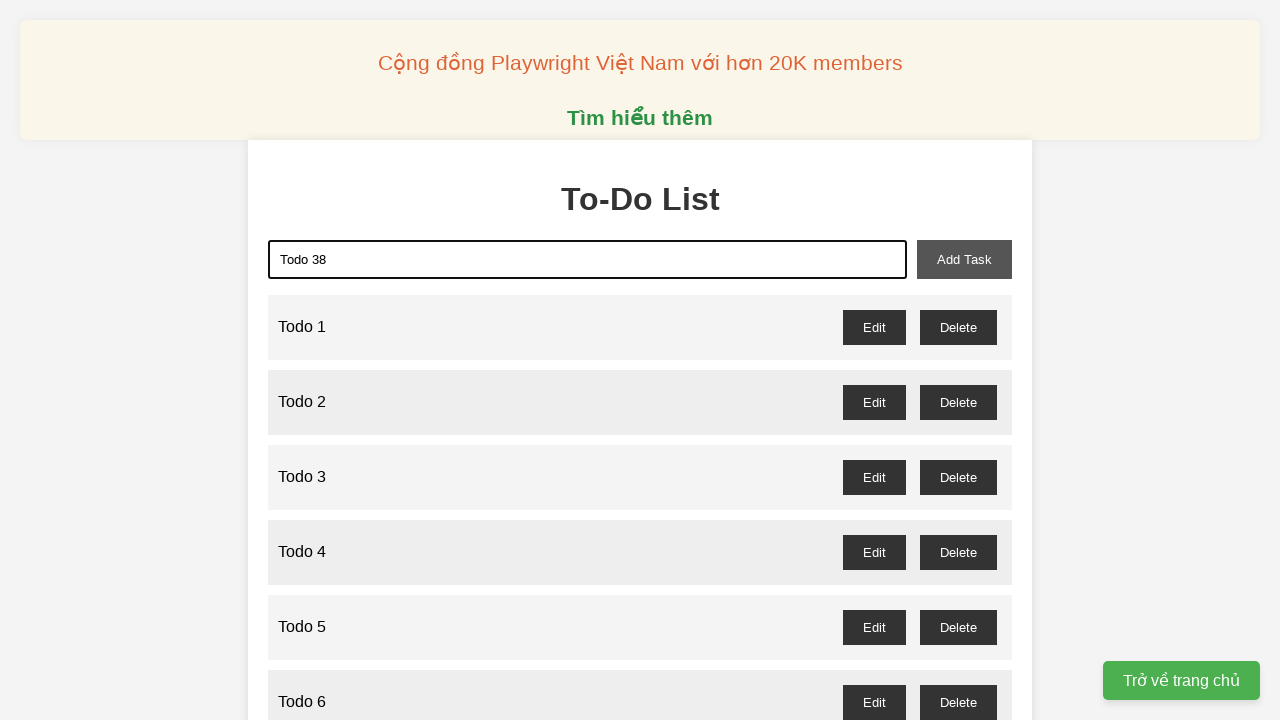

Clicked add button to create task 'Todo 38' at (964, 259) on xpath=//button[@id="add-task"]
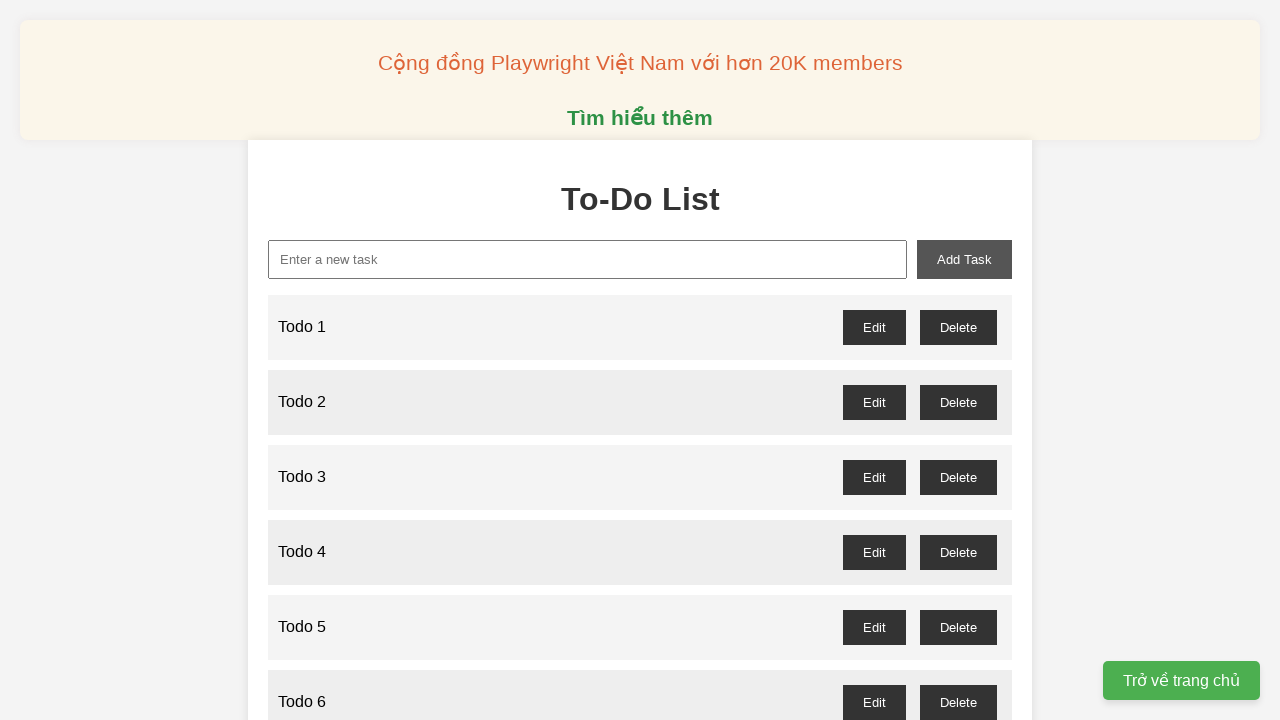

Filled task input field with 'Todo 39' on xpath=//input[@id="new-task"]
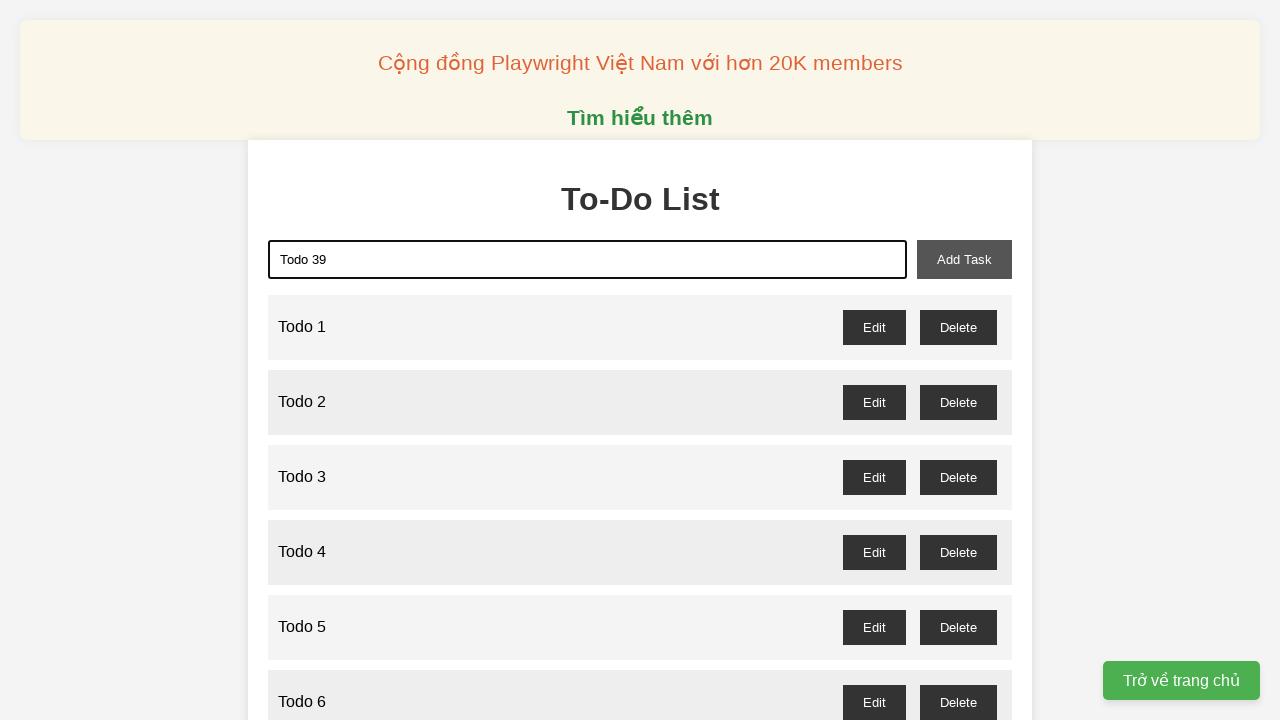

Clicked add button to create task 'Todo 39' at (964, 259) on xpath=//button[@id="add-task"]
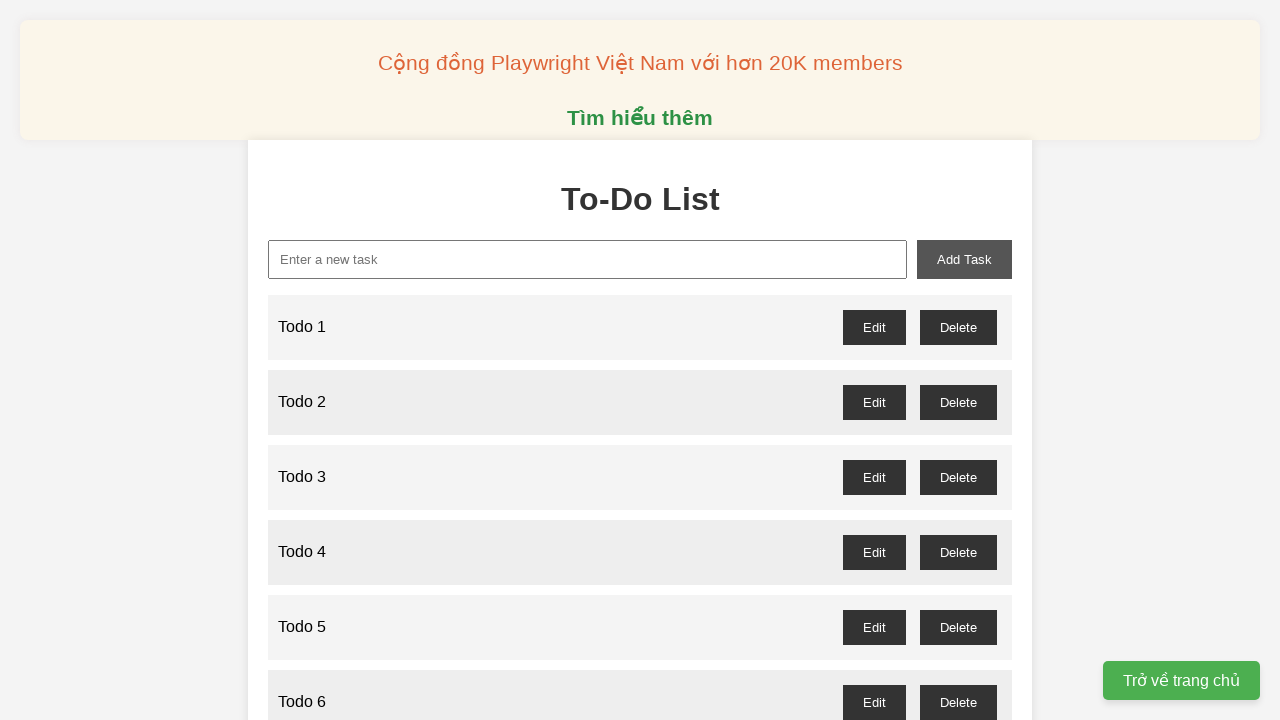

Filled task input field with 'Todo 40' on xpath=//input[@id="new-task"]
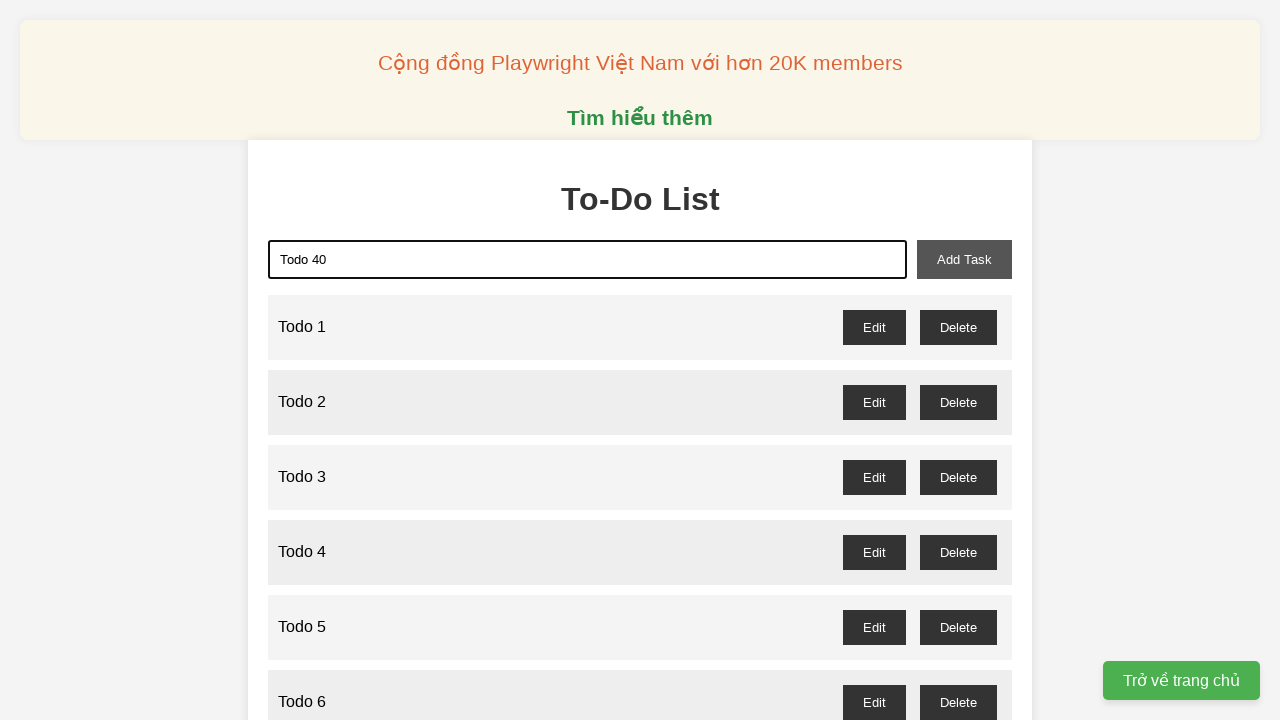

Clicked add button to create task 'Todo 40' at (964, 259) on xpath=//button[@id="add-task"]
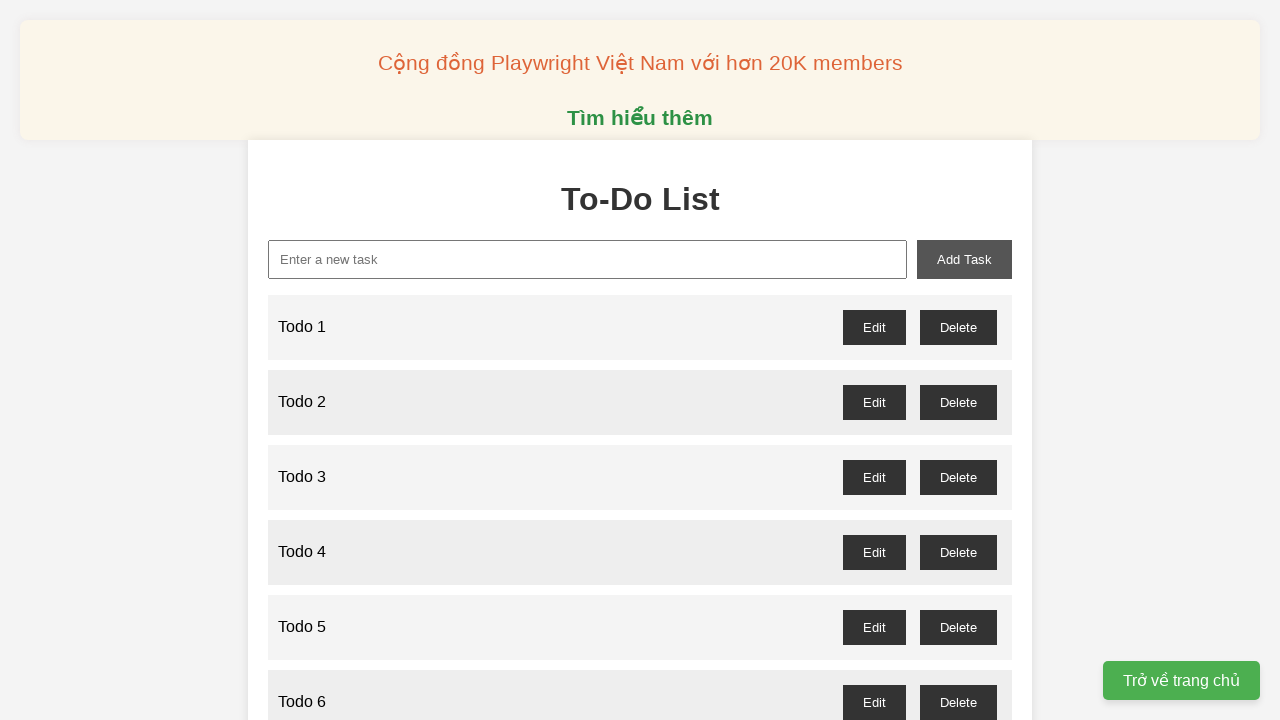

Filled task input field with 'Todo 41' on xpath=//input[@id="new-task"]
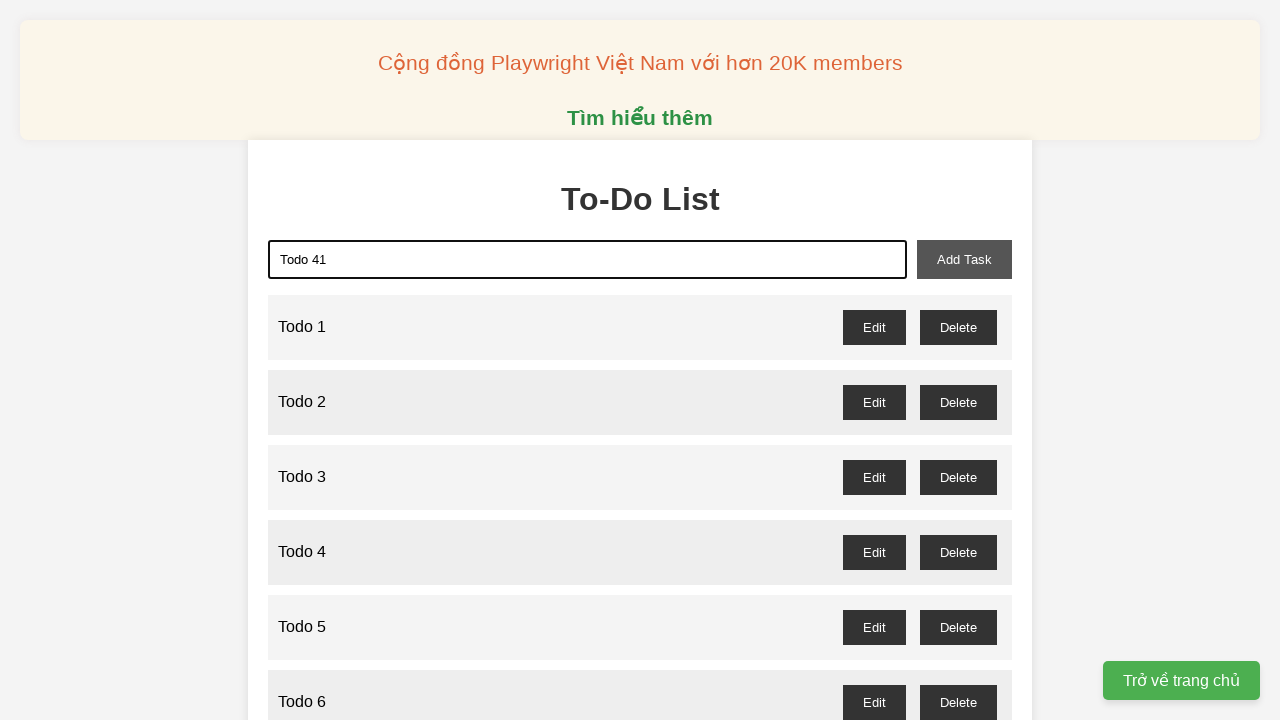

Clicked add button to create task 'Todo 41' at (964, 259) on xpath=//button[@id="add-task"]
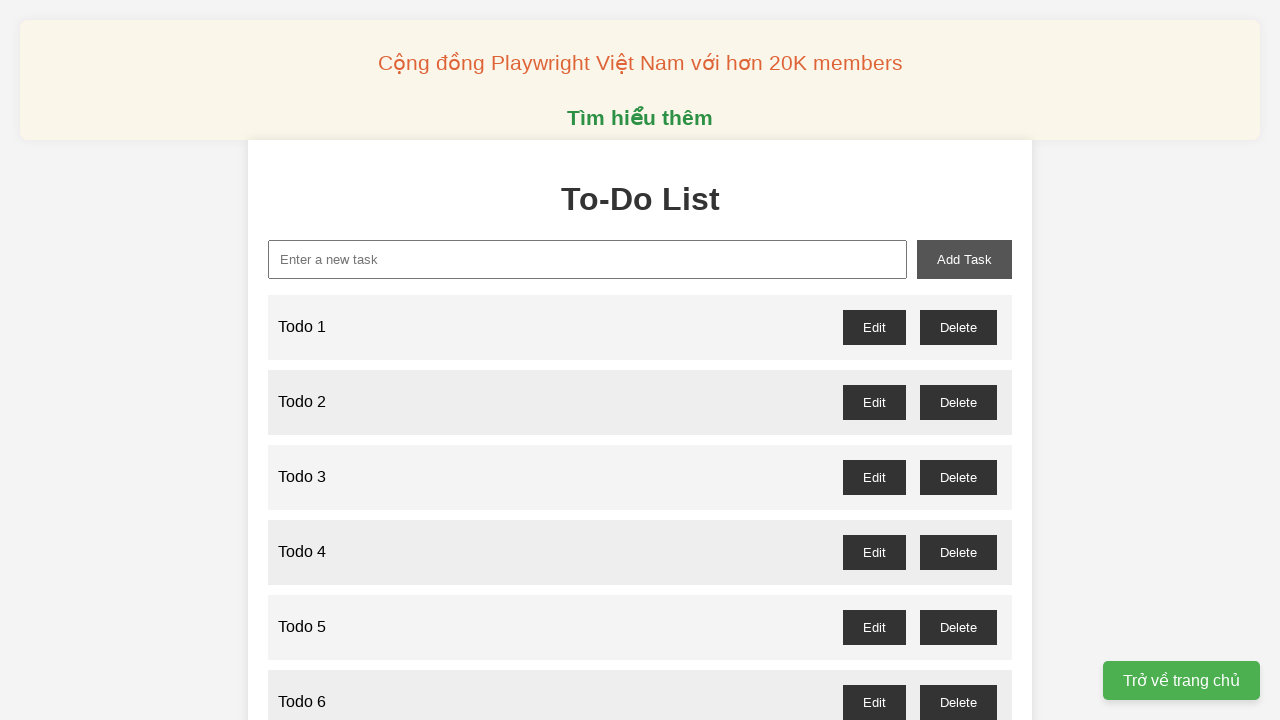

Filled task input field with 'Todo 42' on xpath=//input[@id="new-task"]
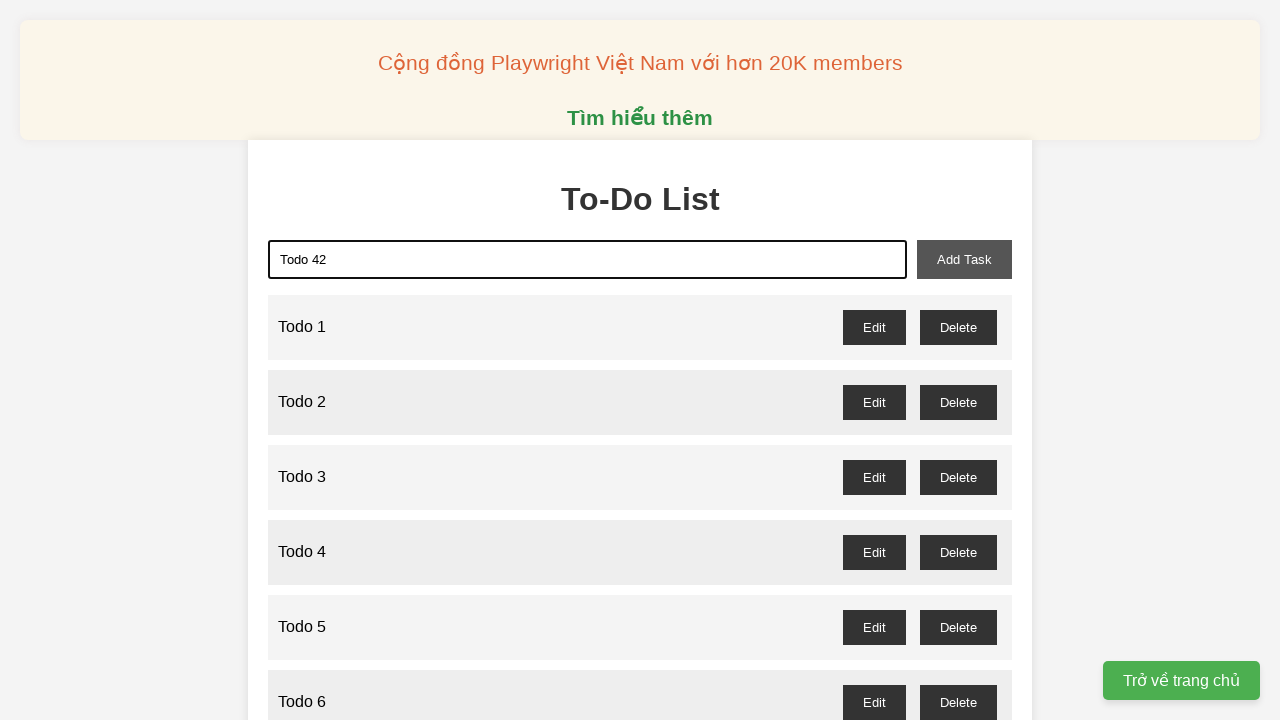

Clicked add button to create task 'Todo 42' at (964, 259) on xpath=//button[@id="add-task"]
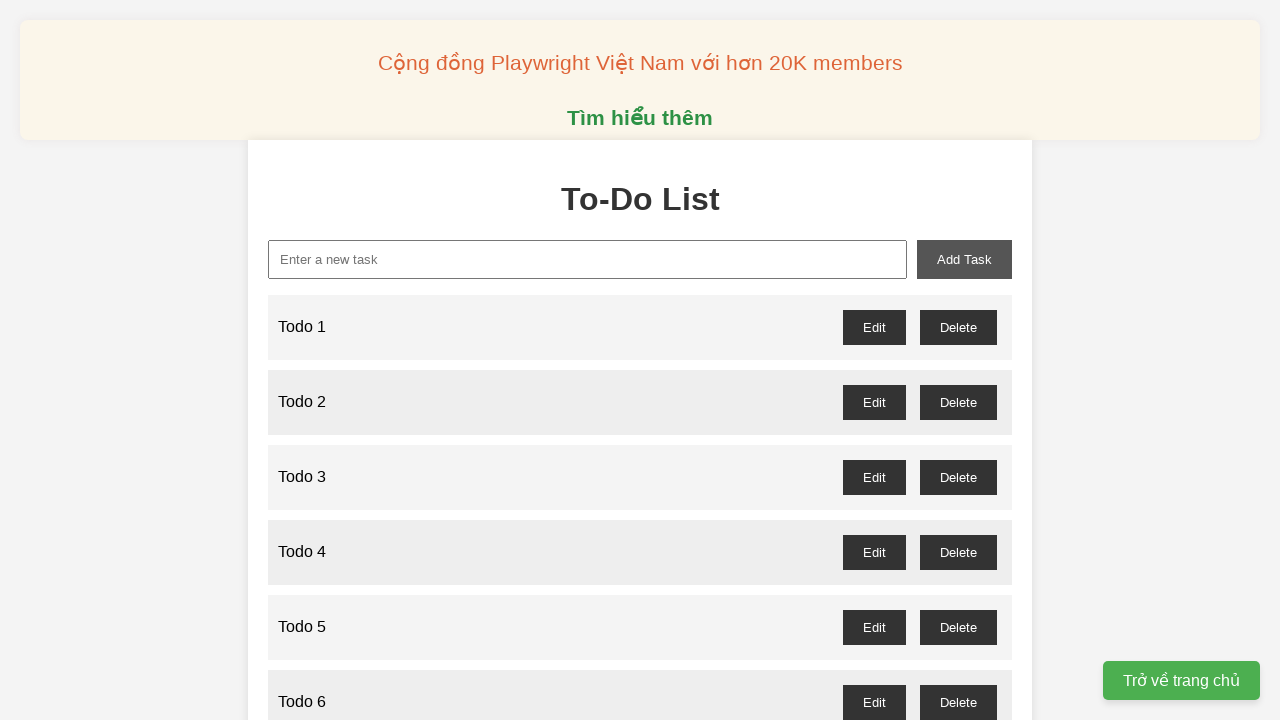

Filled task input field with 'Todo 43' on xpath=//input[@id="new-task"]
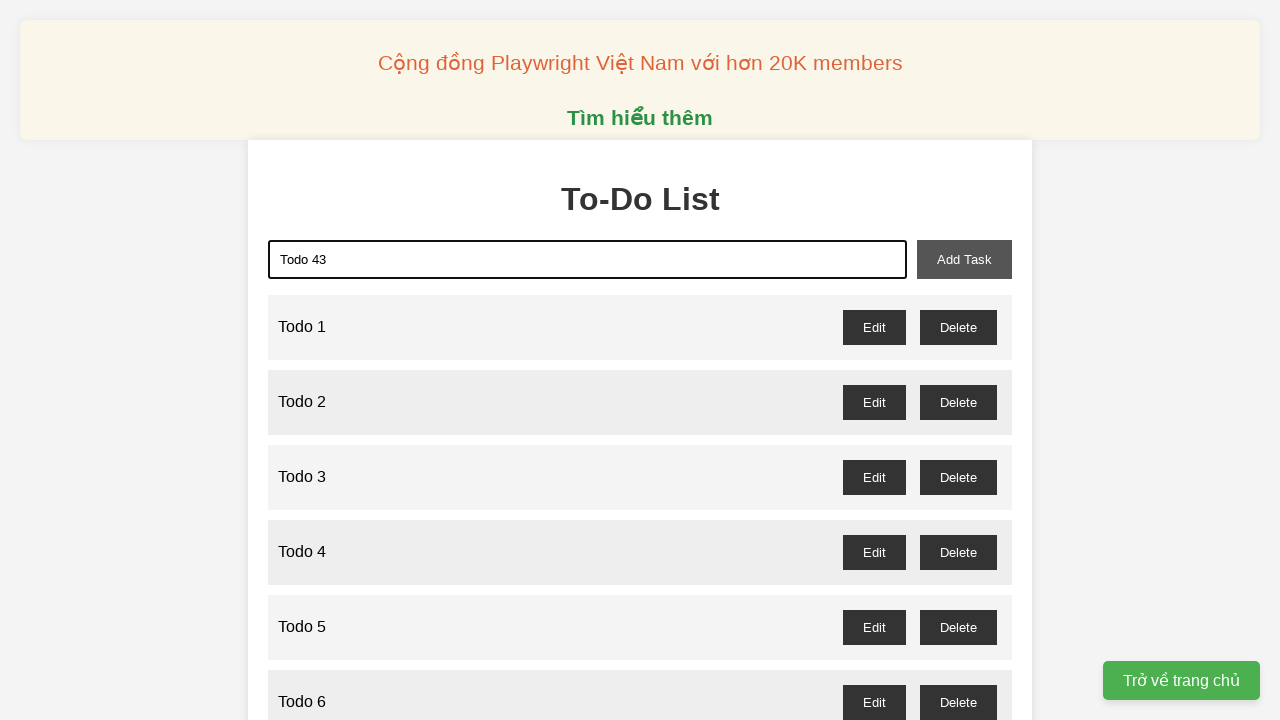

Clicked add button to create task 'Todo 43' at (964, 259) on xpath=//button[@id="add-task"]
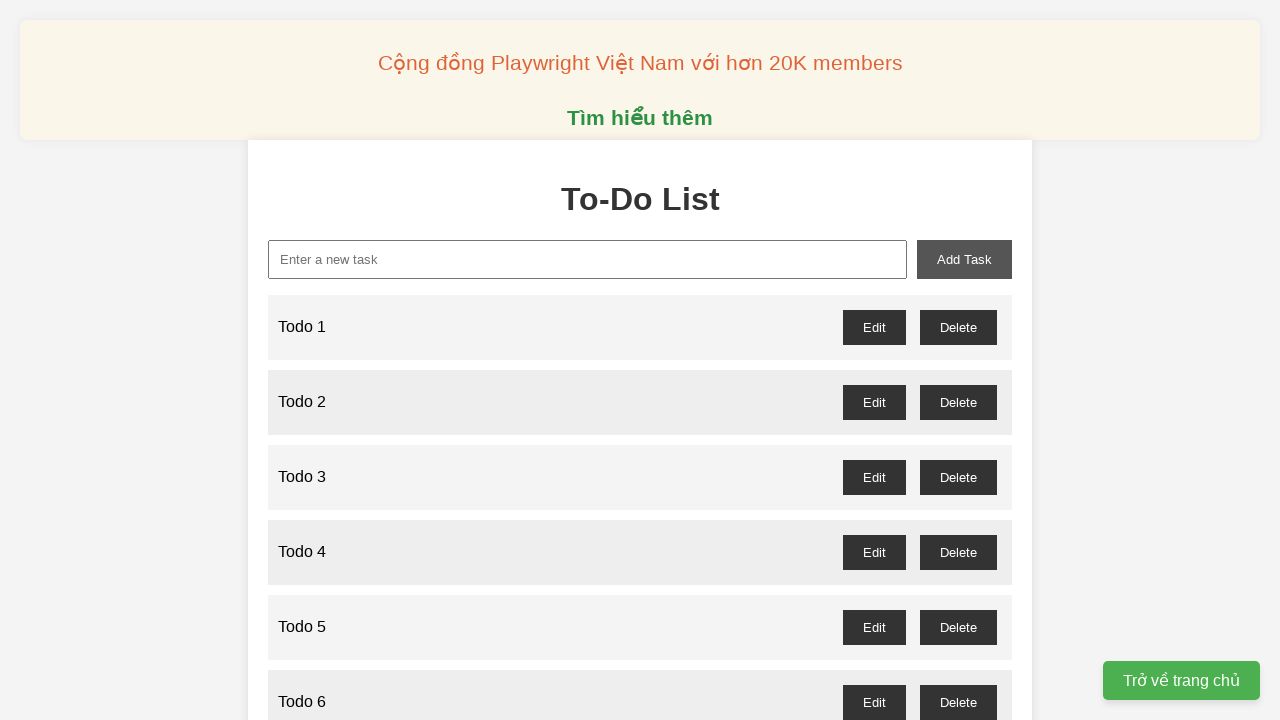

Filled task input field with 'Todo 44' on xpath=//input[@id="new-task"]
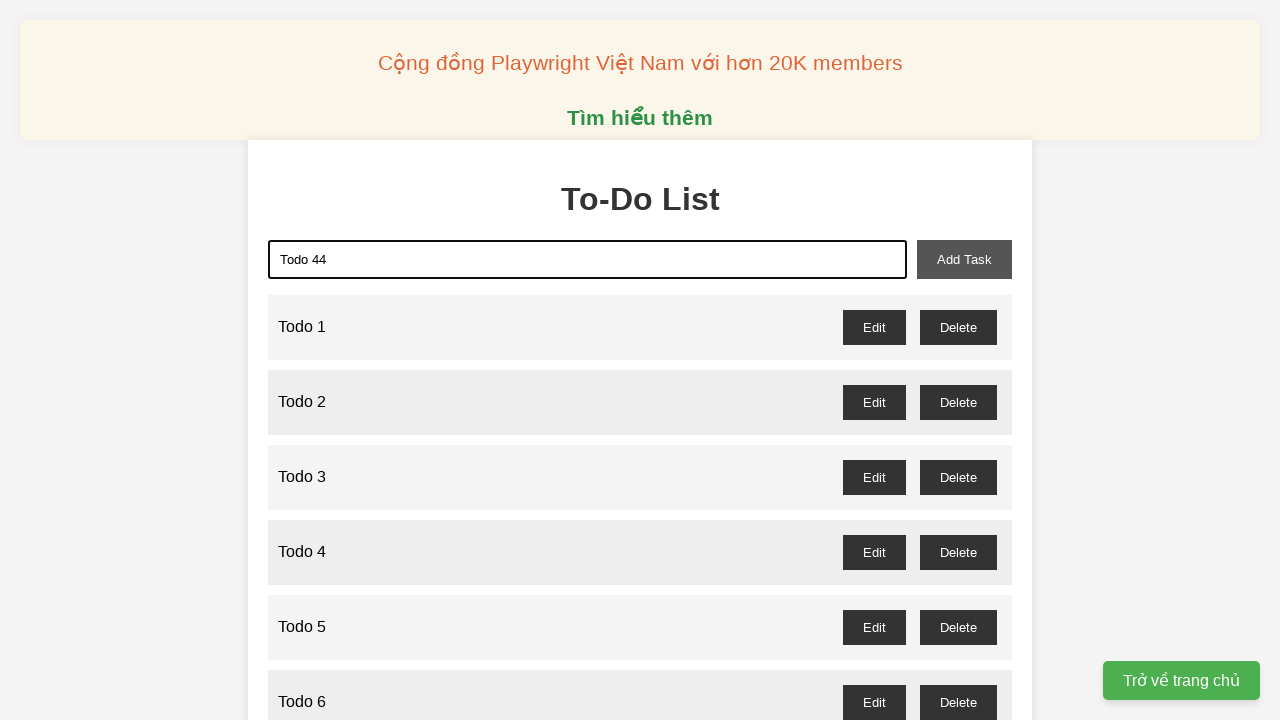

Clicked add button to create task 'Todo 44' at (964, 259) on xpath=//button[@id="add-task"]
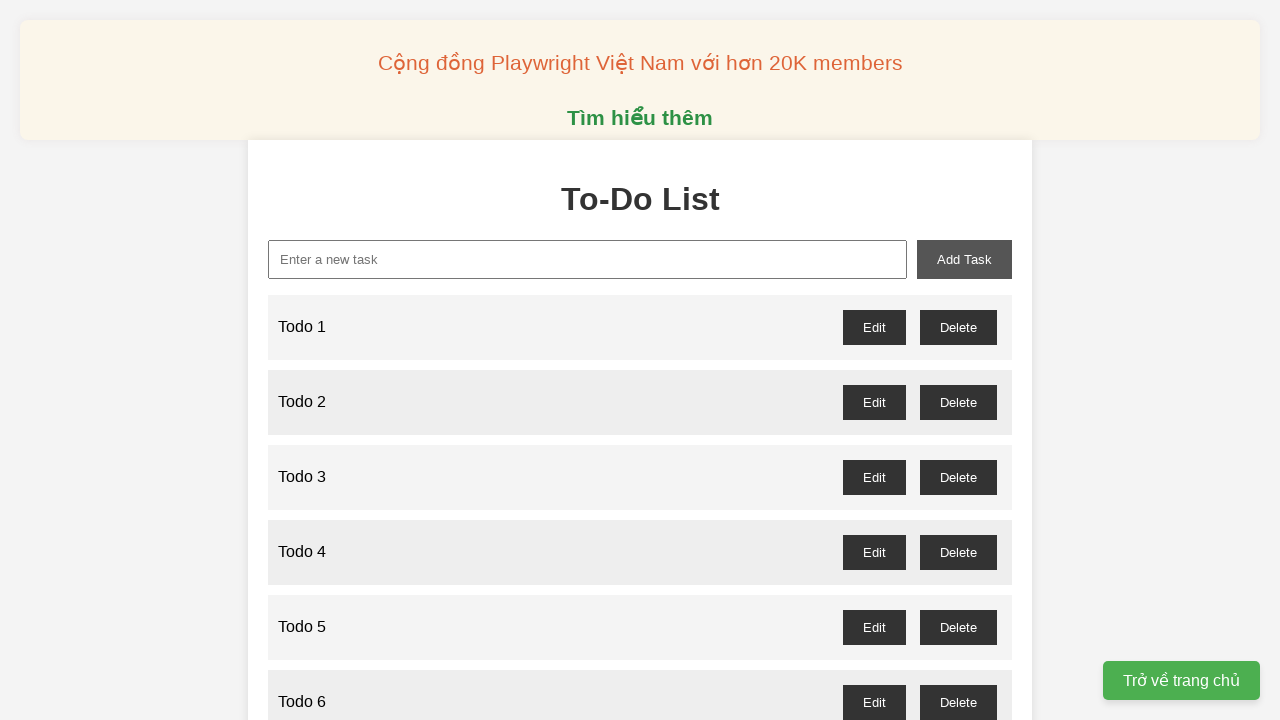

Filled task input field with 'Todo 45' on xpath=//input[@id="new-task"]
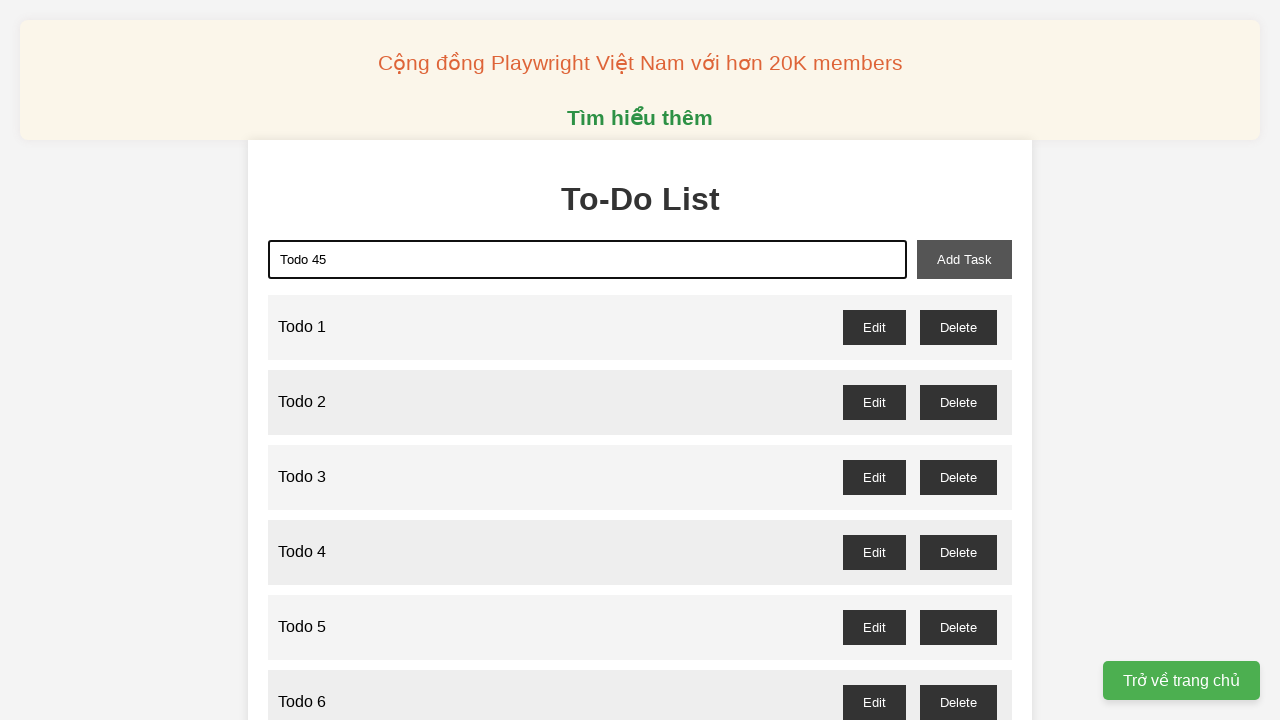

Clicked add button to create task 'Todo 45' at (964, 259) on xpath=//button[@id="add-task"]
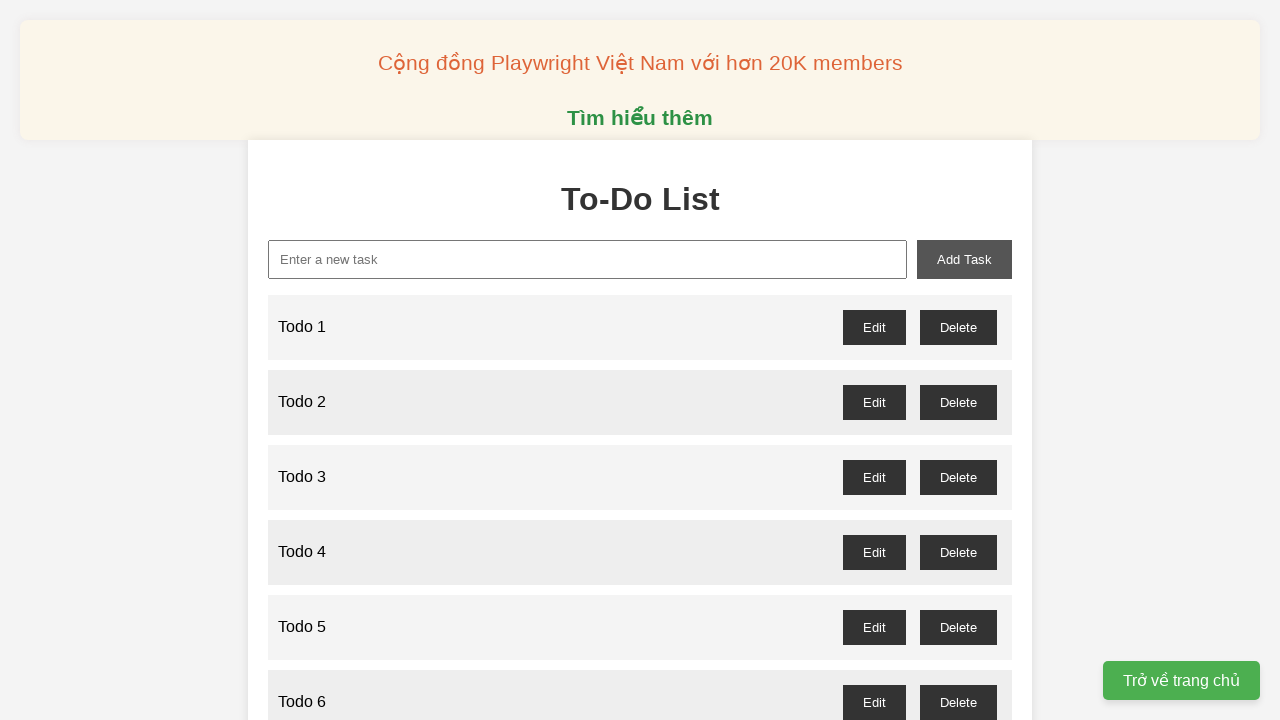

Filled task input field with 'Todo 46' on xpath=//input[@id="new-task"]
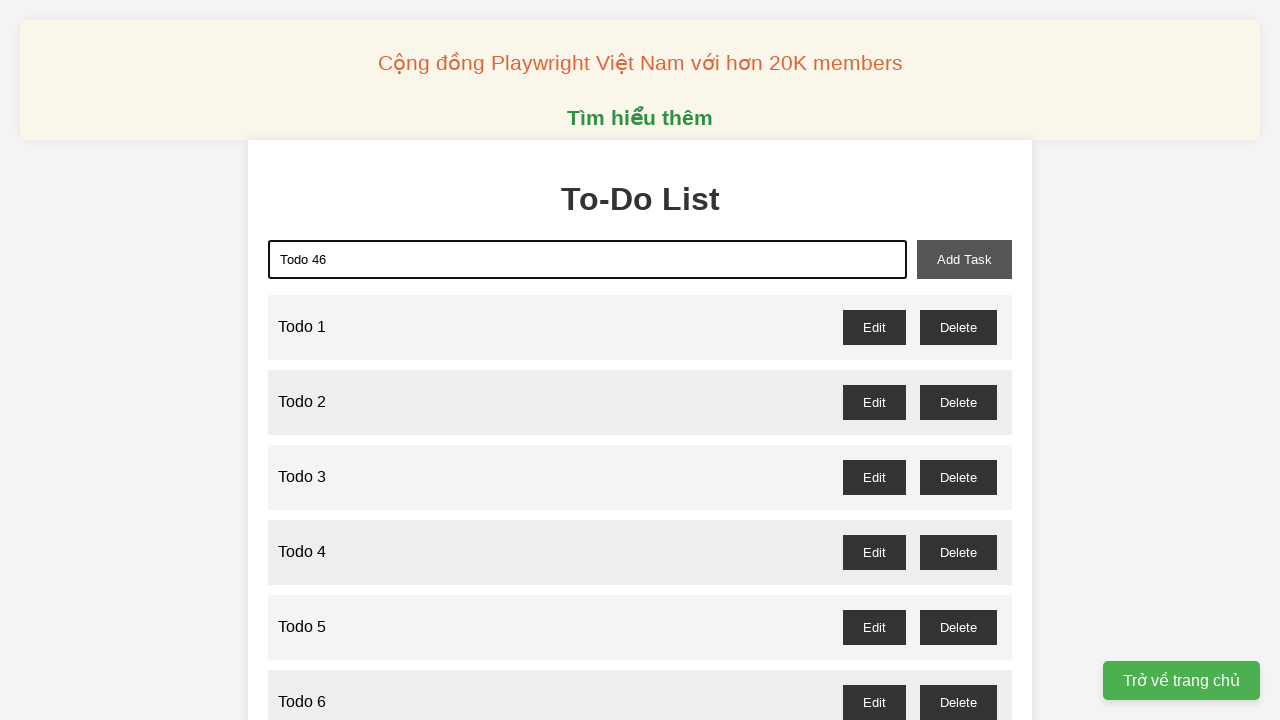

Clicked add button to create task 'Todo 46' at (964, 259) on xpath=//button[@id="add-task"]
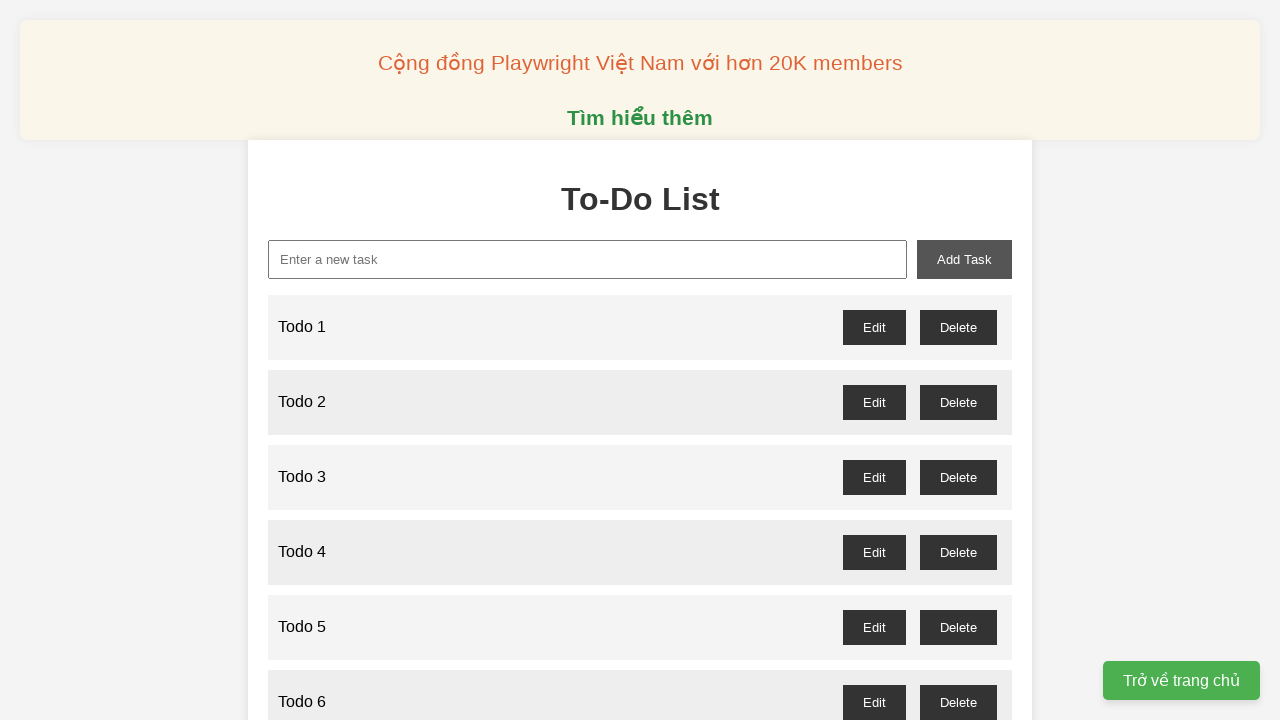

Filled task input field with 'Todo 47' on xpath=//input[@id="new-task"]
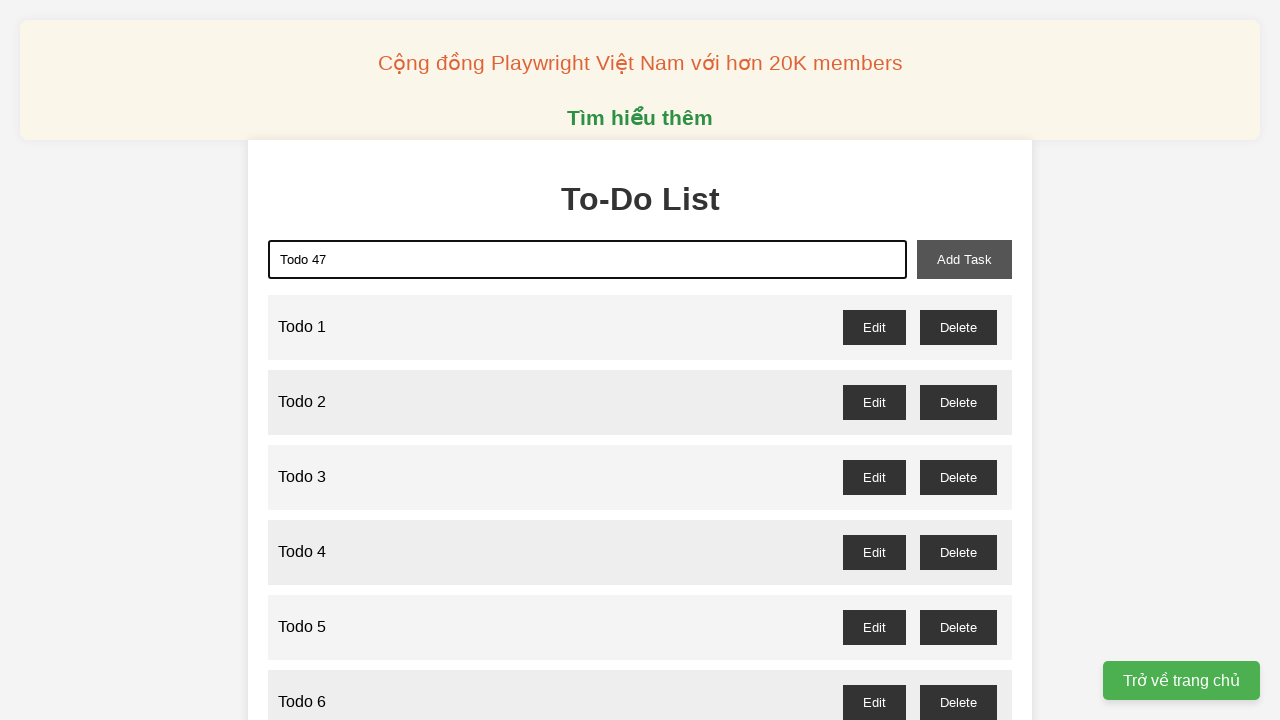

Clicked add button to create task 'Todo 47' at (964, 259) on xpath=//button[@id="add-task"]
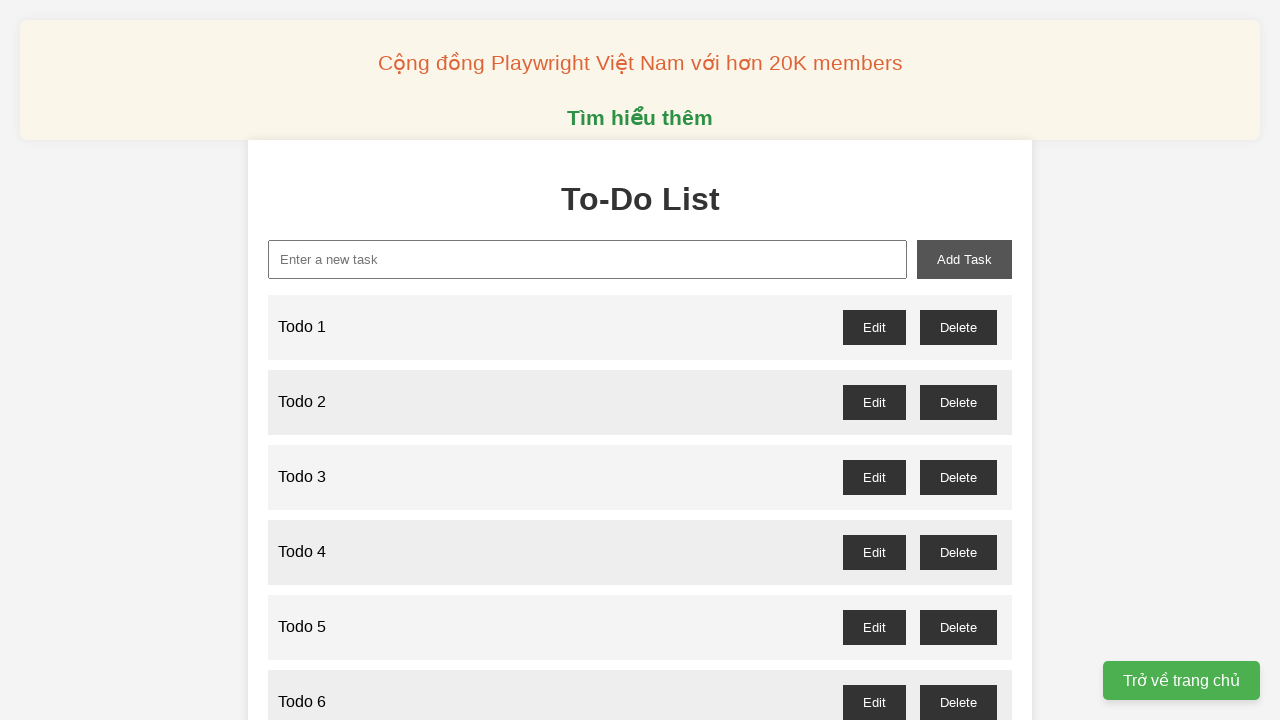

Filled task input field with 'Todo 48' on xpath=//input[@id="new-task"]
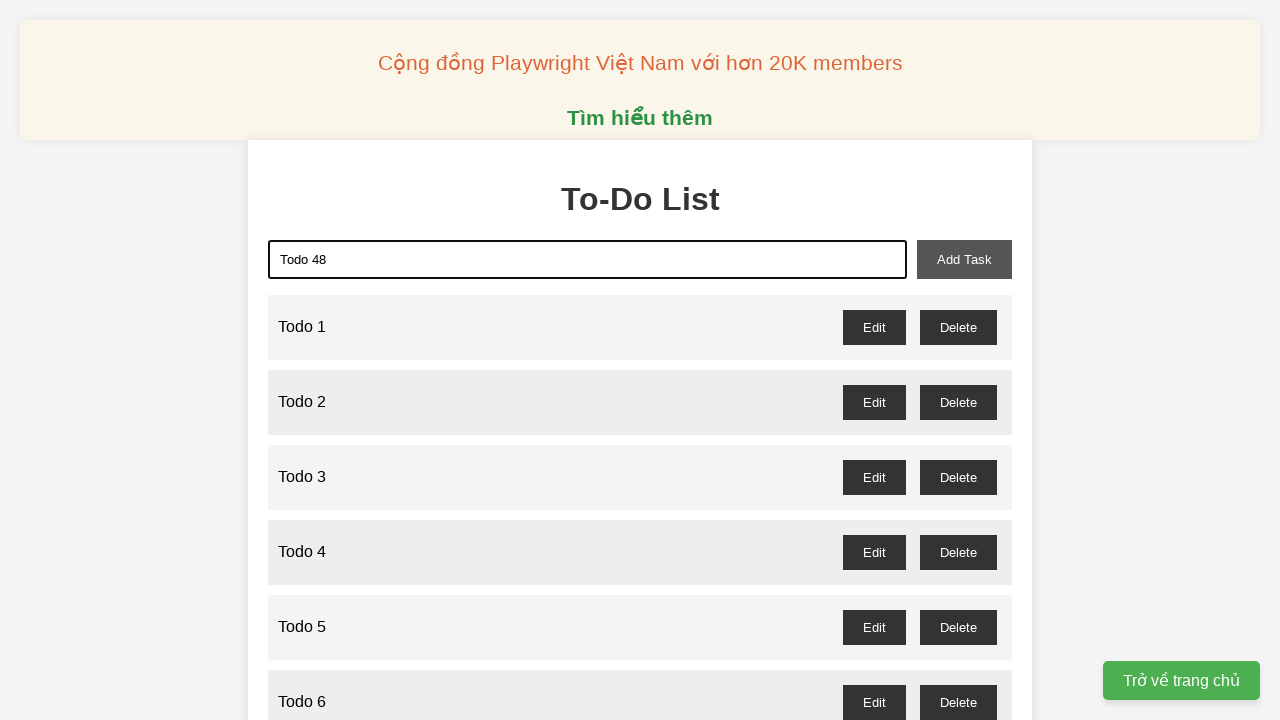

Clicked add button to create task 'Todo 48' at (964, 259) on xpath=//button[@id="add-task"]
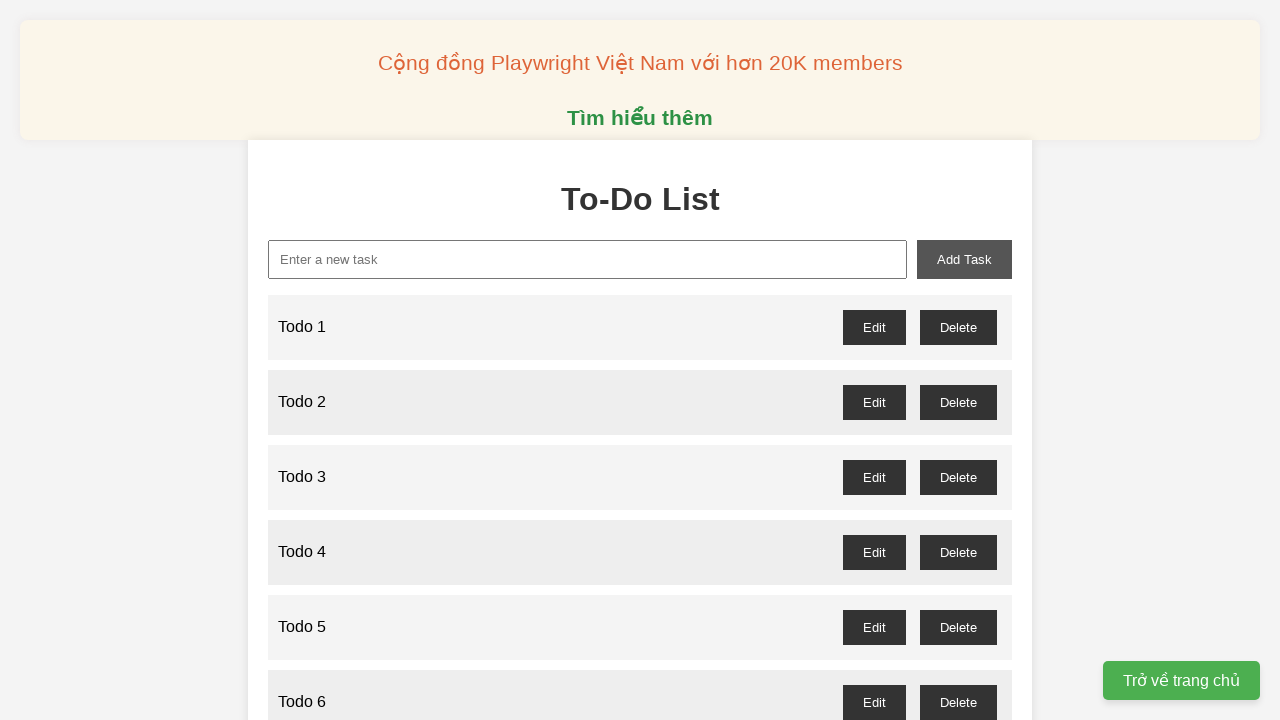

Filled task input field with 'Todo 49' on xpath=//input[@id="new-task"]
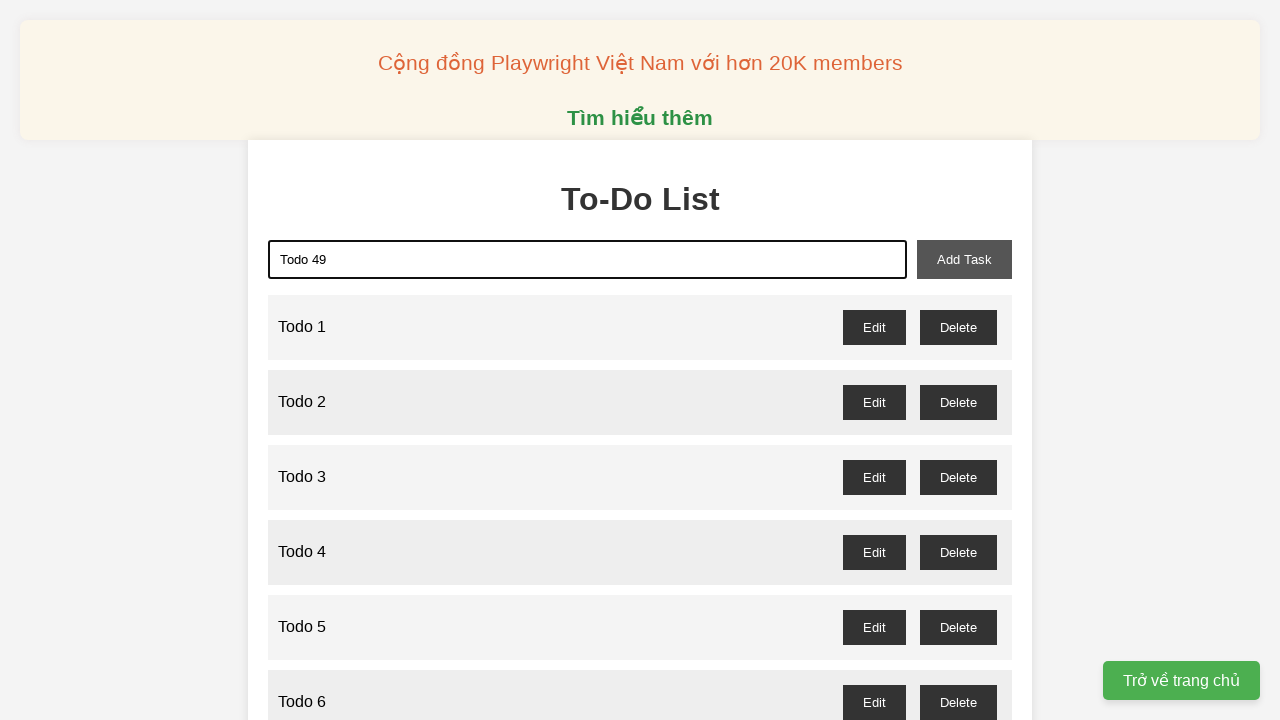

Clicked add button to create task 'Todo 49' at (964, 259) on xpath=//button[@id="add-task"]
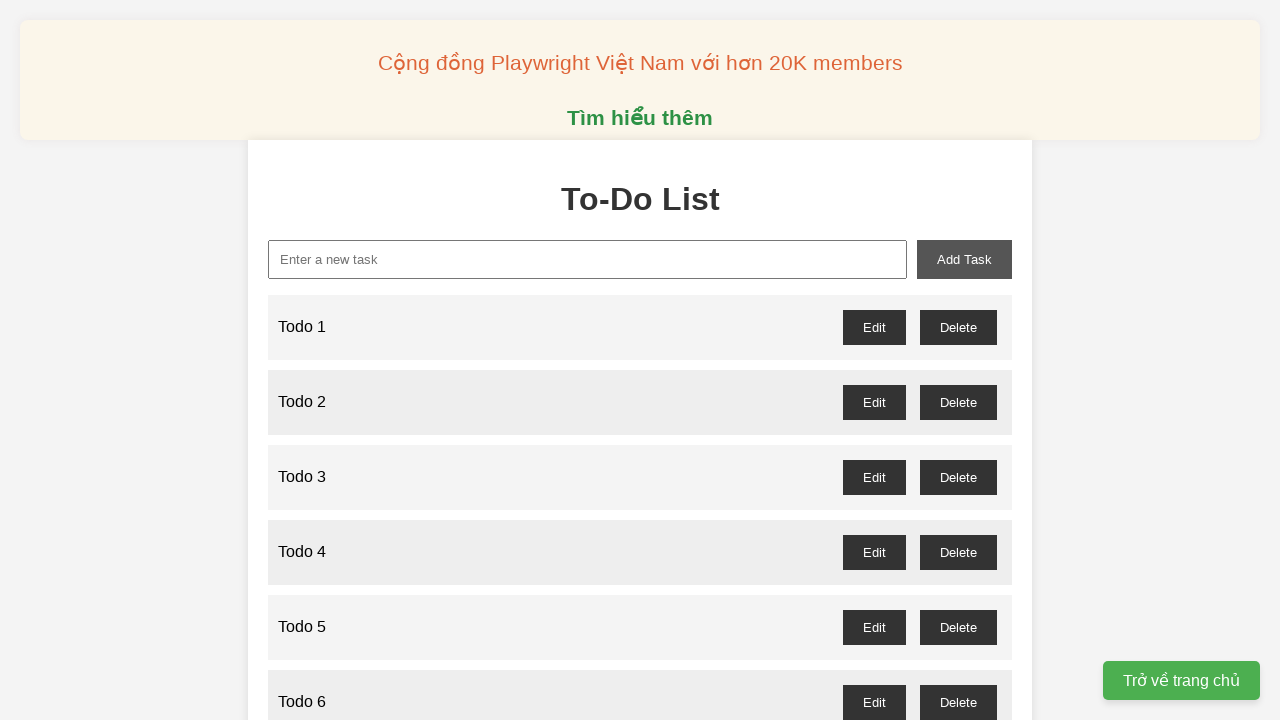

Filled task input field with 'Todo 50' on xpath=//input[@id="new-task"]
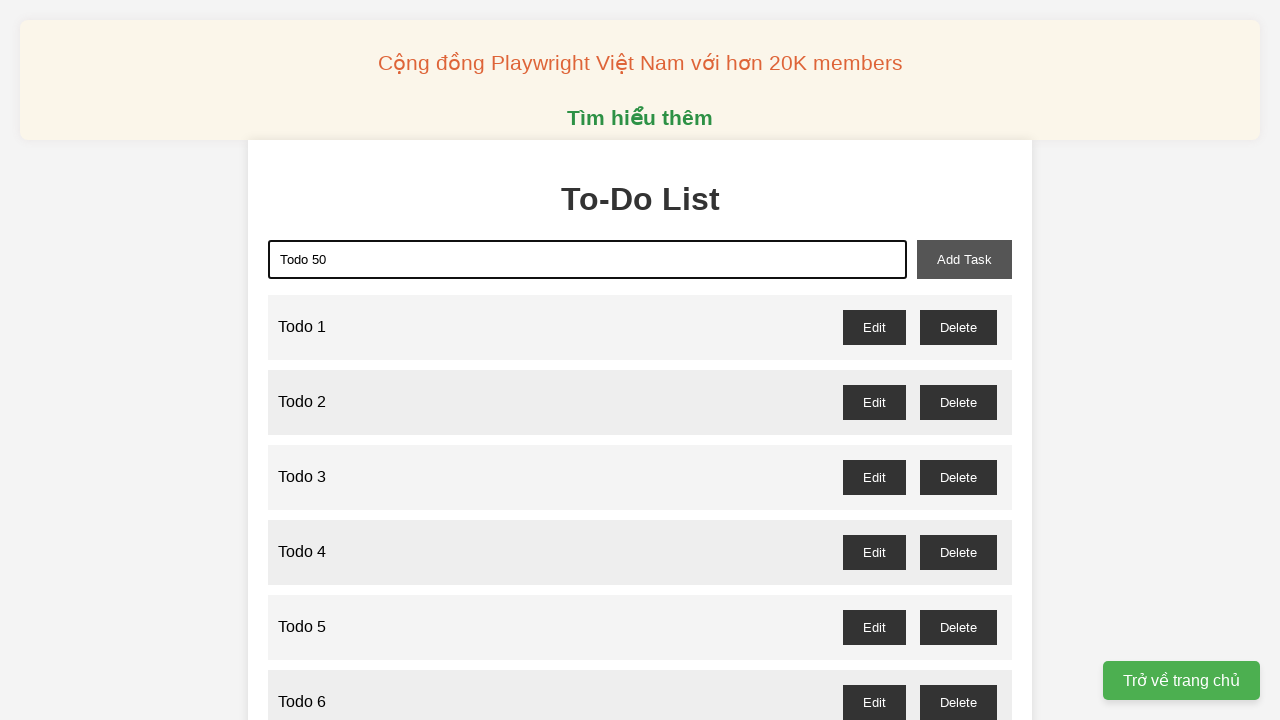

Clicked add button to create task 'Todo 50' at (964, 259) on xpath=//button[@id="add-task"]
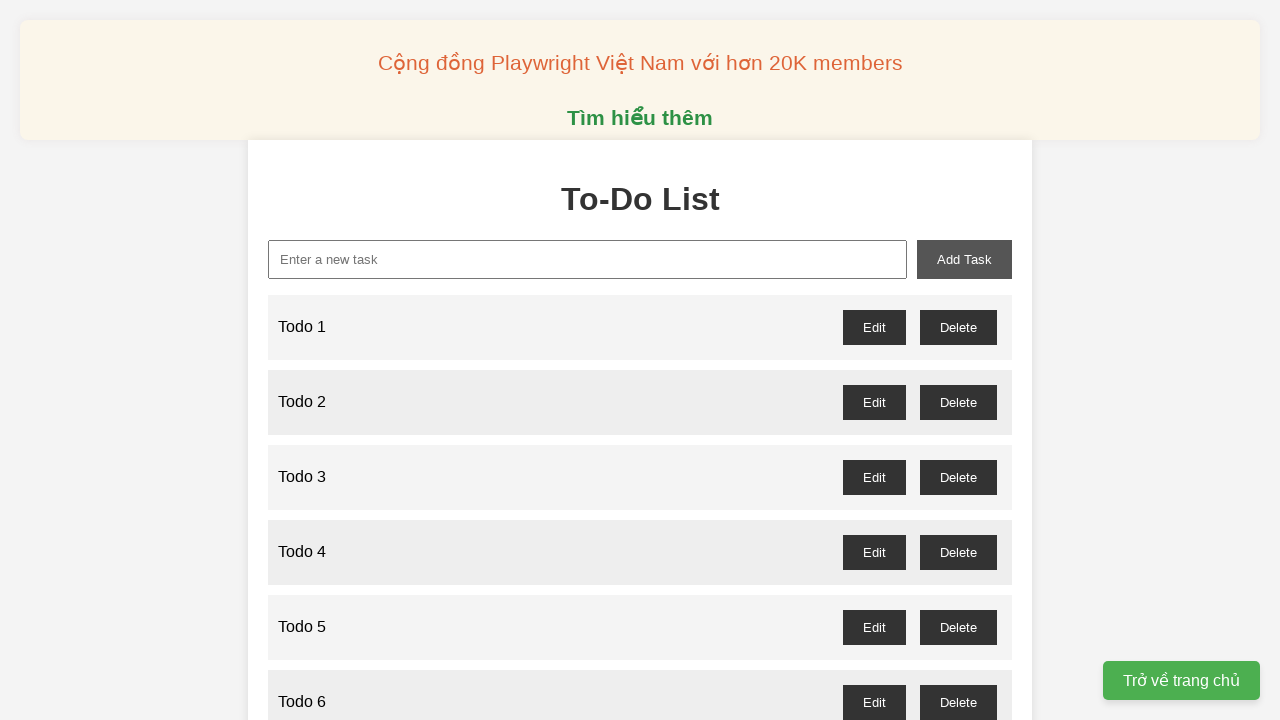

Filled task input field with 'Todo 51' on xpath=//input[@id="new-task"]
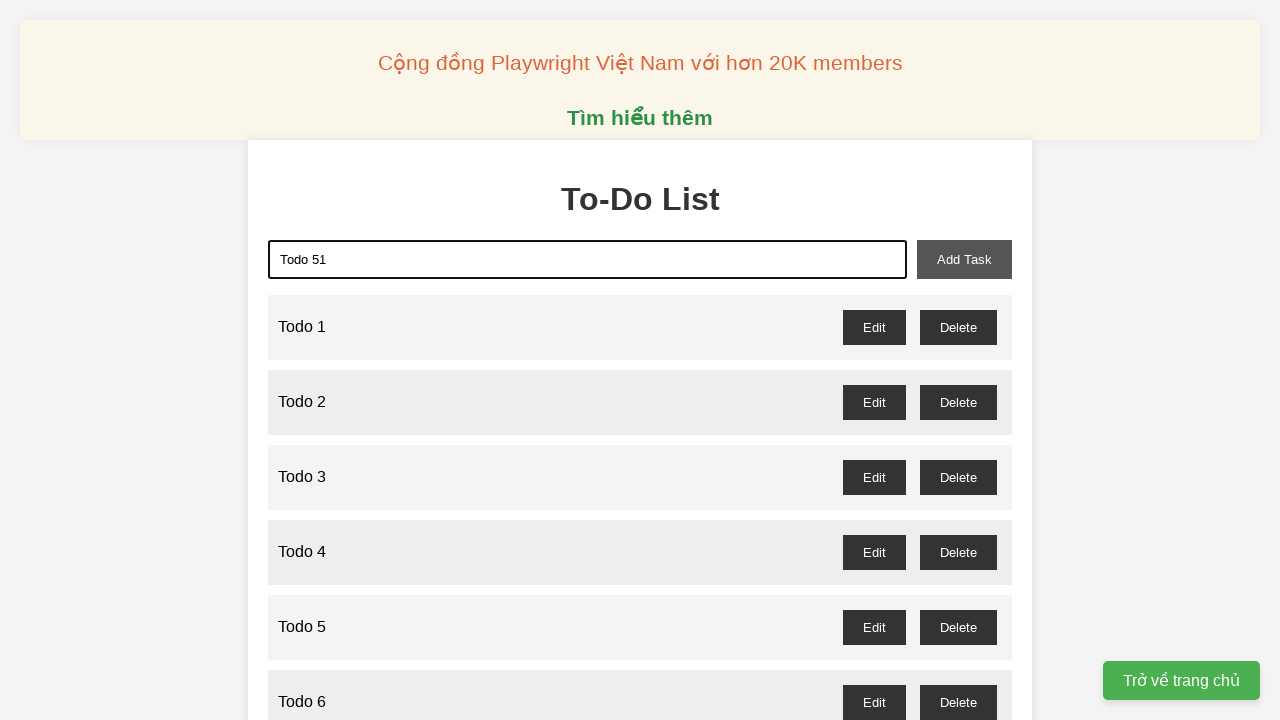

Clicked add button to create task 'Todo 51' at (964, 259) on xpath=//button[@id="add-task"]
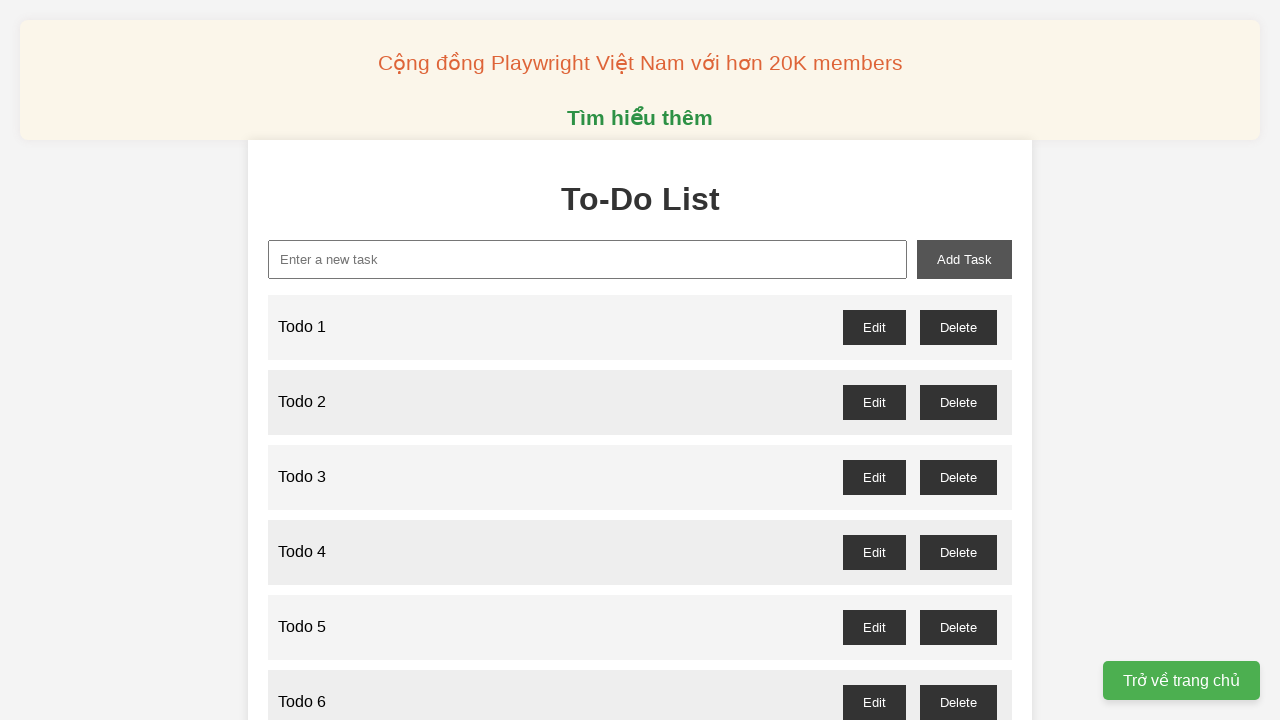

Filled task input field with 'Todo 52' on xpath=//input[@id="new-task"]
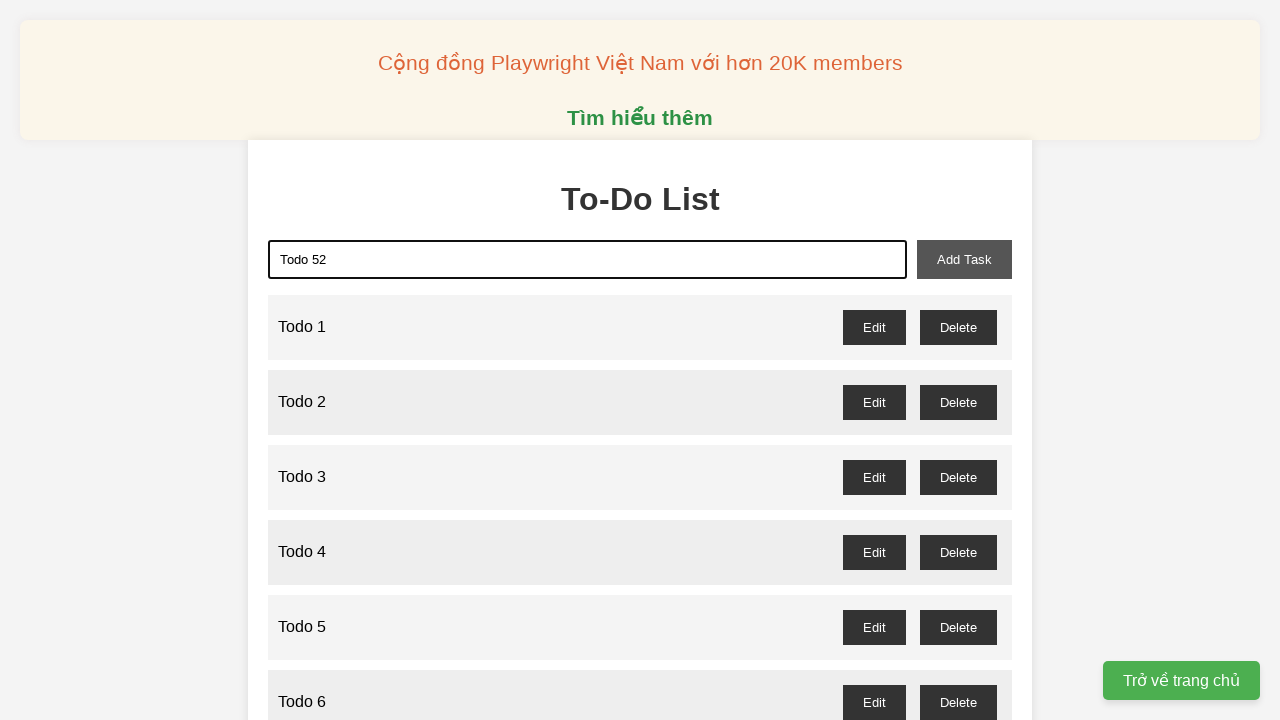

Clicked add button to create task 'Todo 52' at (964, 259) on xpath=//button[@id="add-task"]
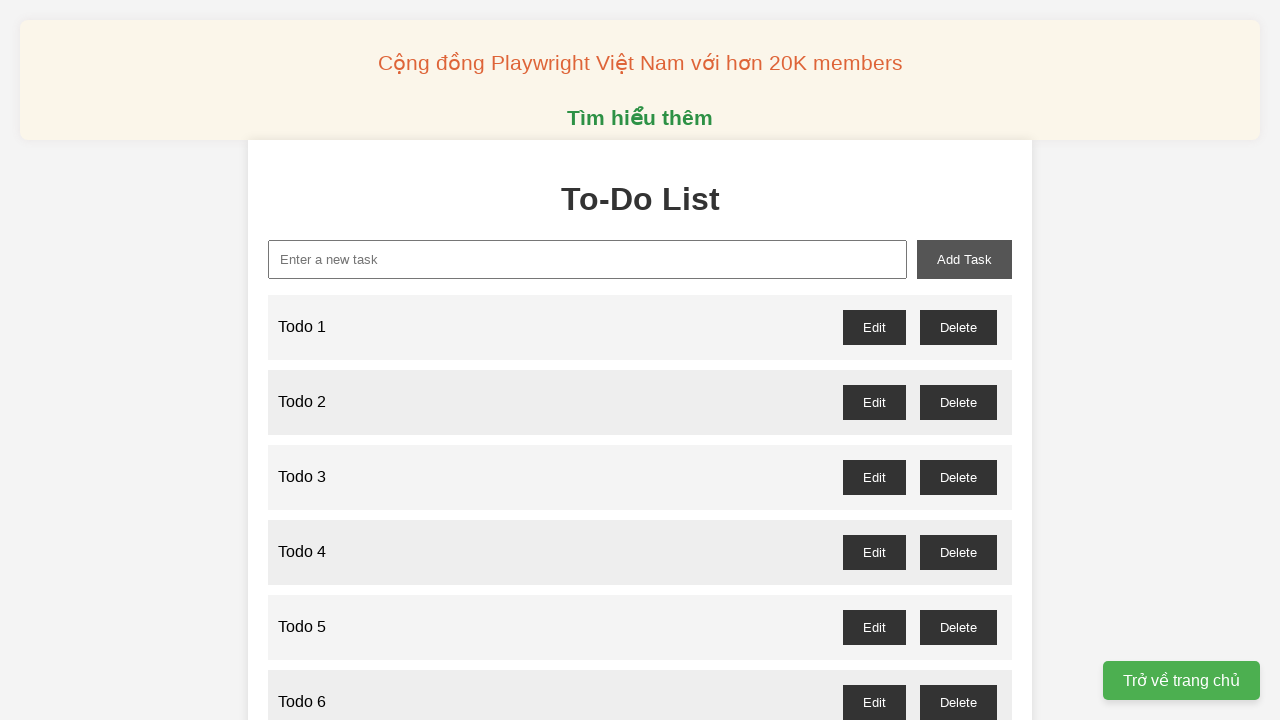

Filled task input field with 'Todo 53' on xpath=//input[@id="new-task"]
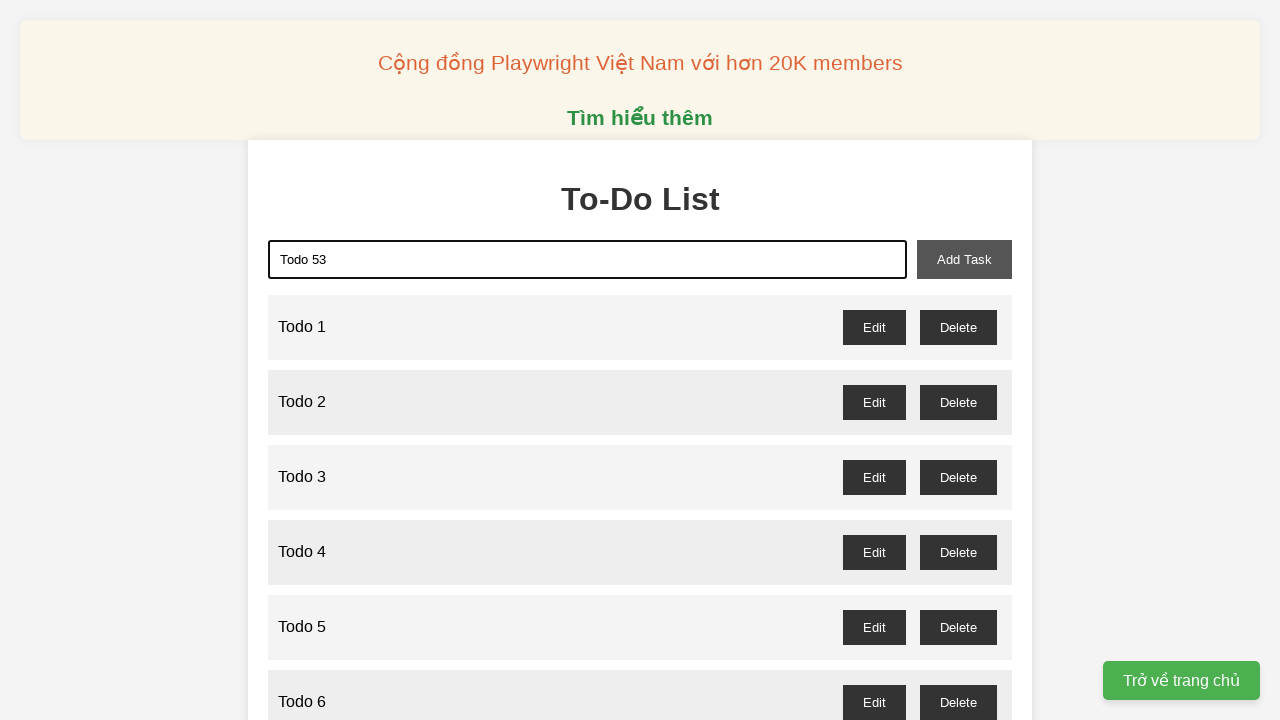

Clicked add button to create task 'Todo 53' at (964, 259) on xpath=//button[@id="add-task"]
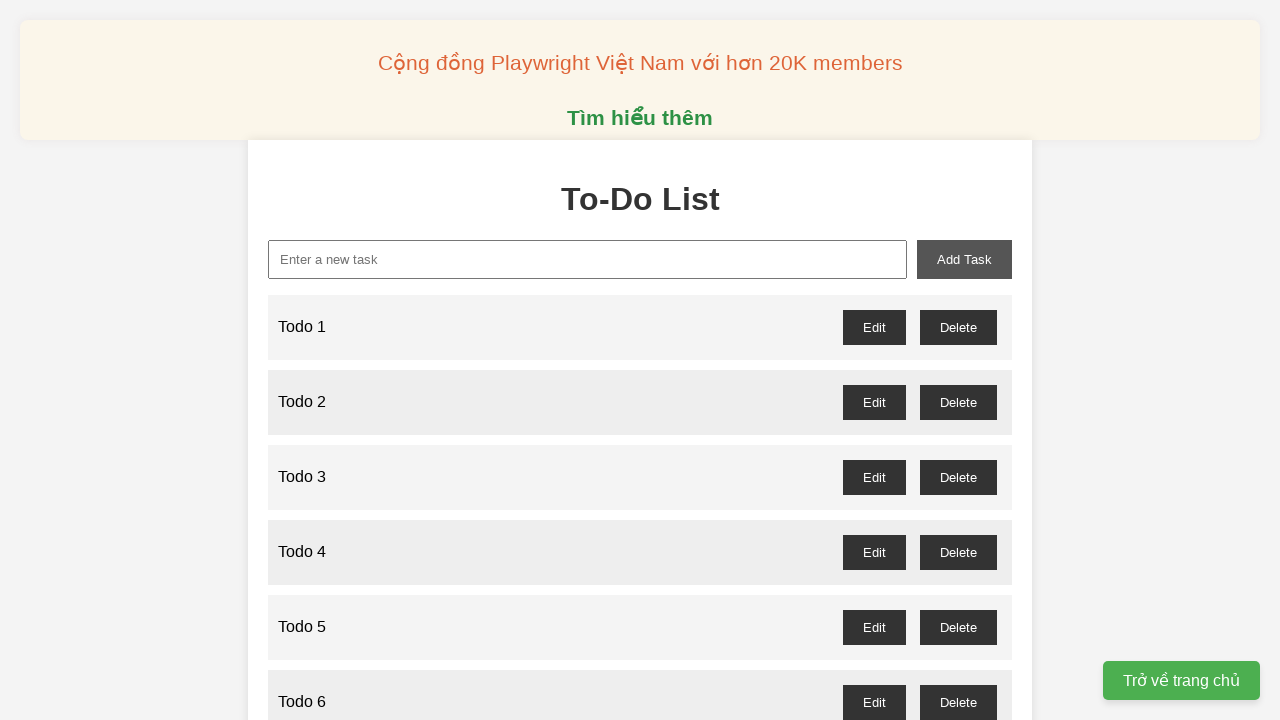

Filled task input field with 'Todo 54' on xpath=//input[@id="new-task"]
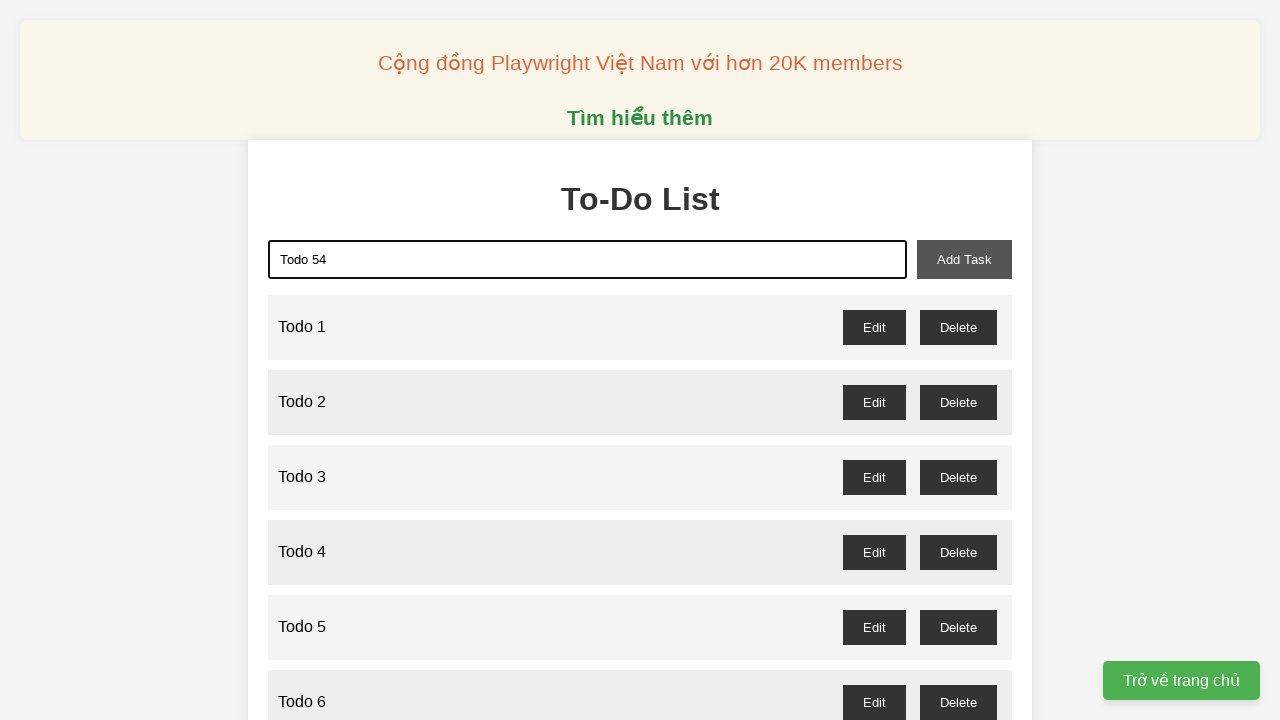

Clicked add button to create task 'Todo 54' at (964, 259) on xpath=//button[@id="add-task"]
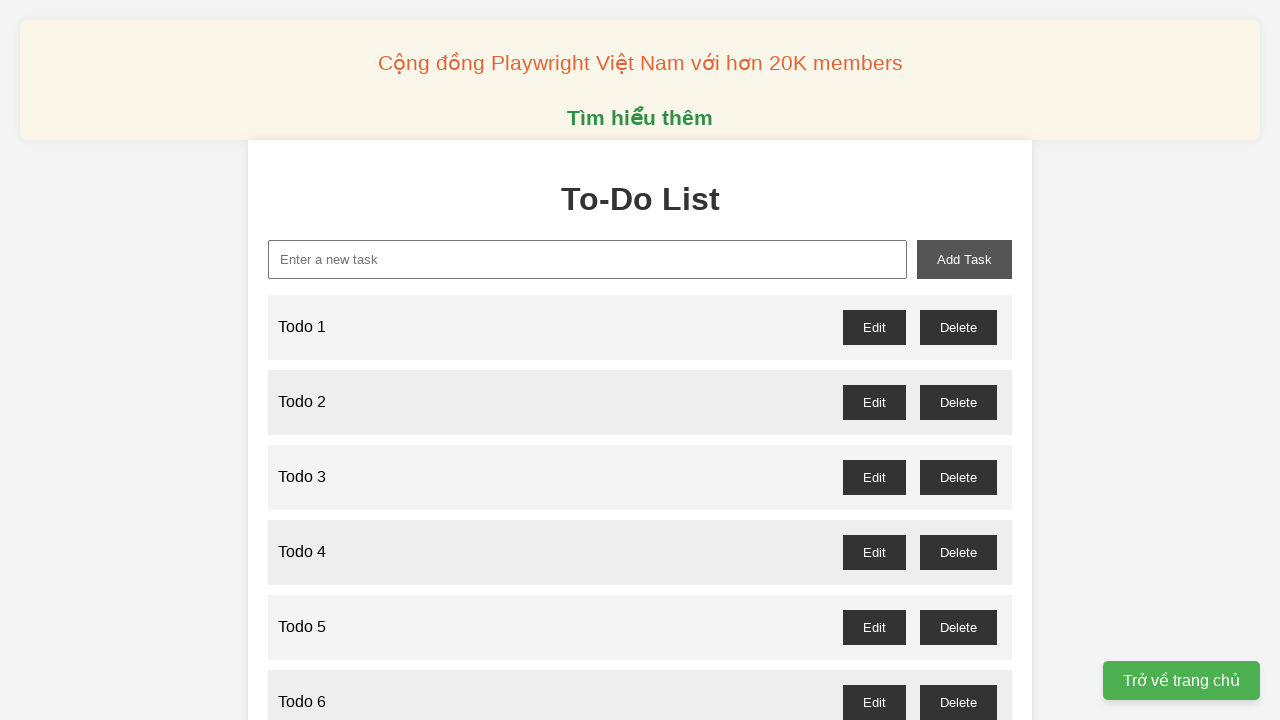

Filled task input field with 'Todo 55' on xpath=//input[@id="new-task"]
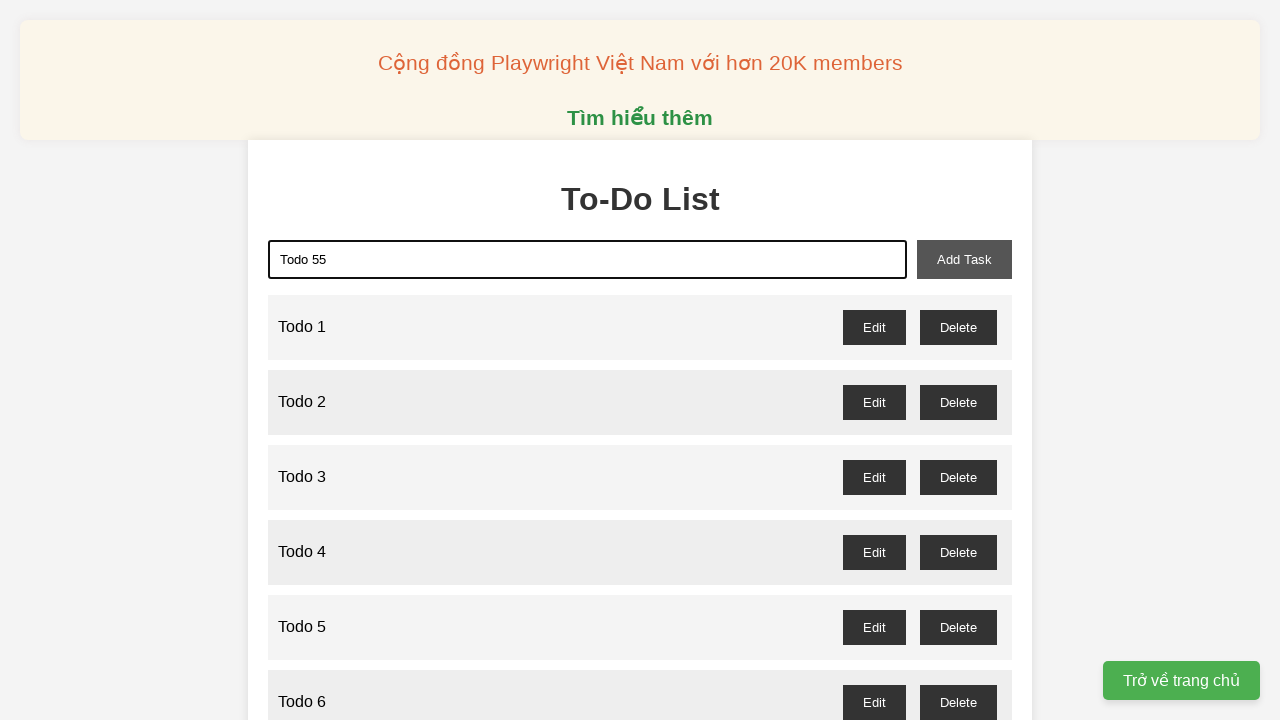

Clicked add button to create task 'Todo 55' at (964, 259) on xpath=//button[@id="add-task"]
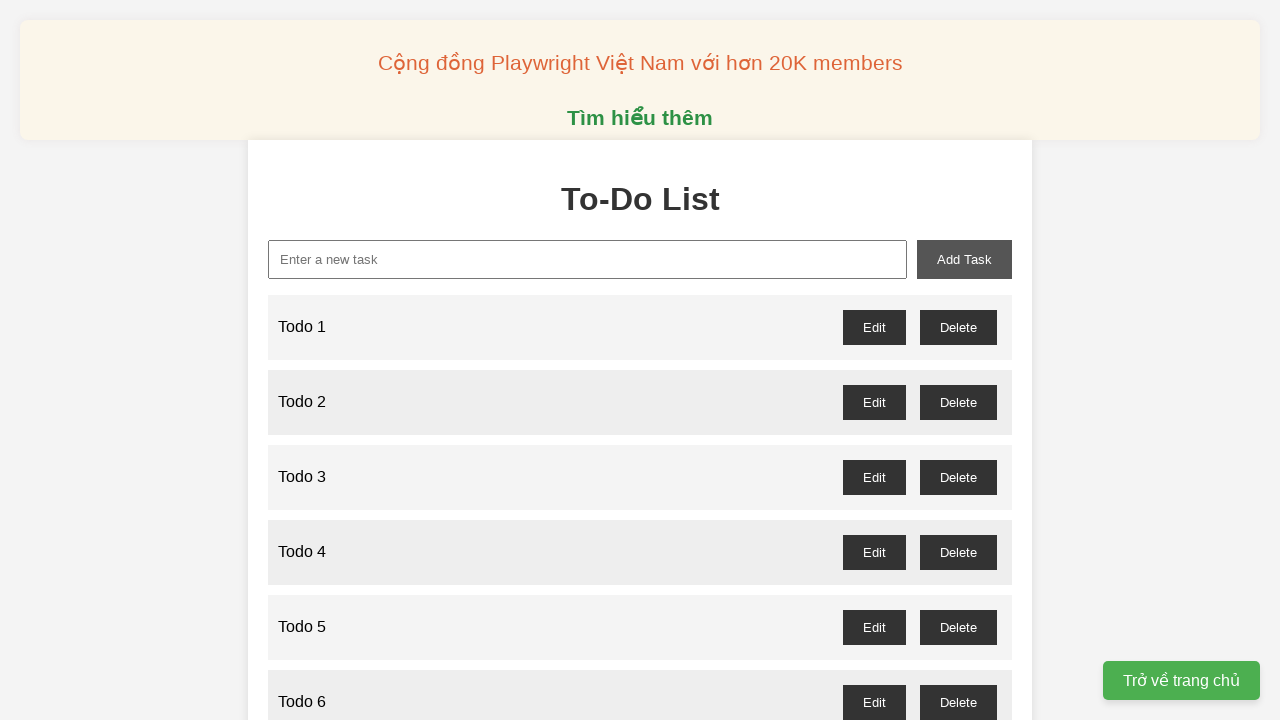

Filled task input field with 'Todo 56' on xpath=//input[@id="new-task"]
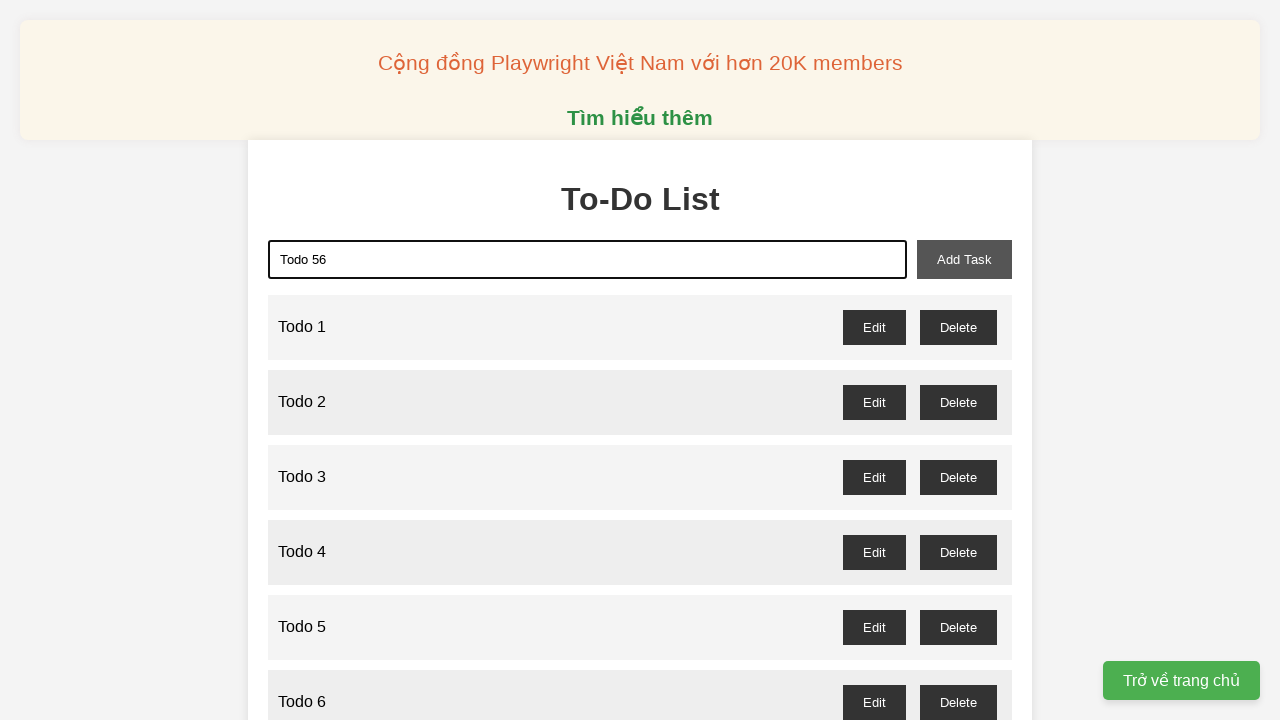

Clicked add button to create task 'Todo 56' at (964, 259) on xpath=//button[@id="add-task"]
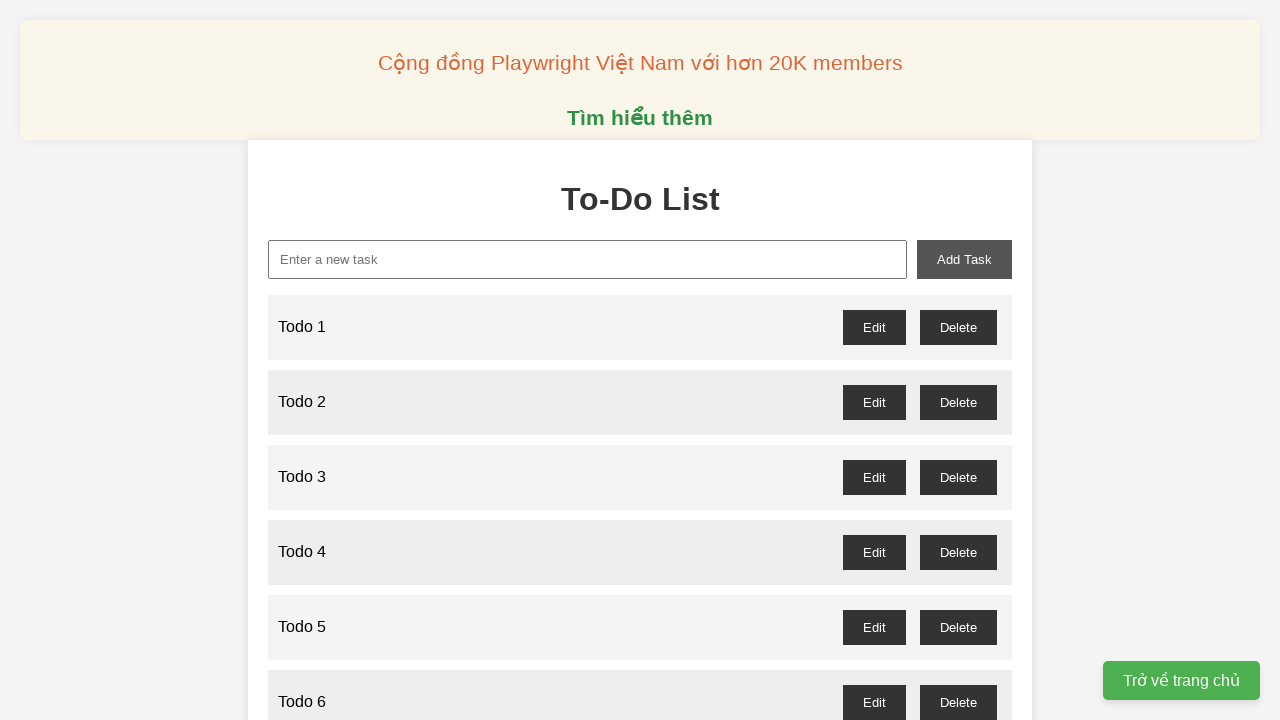

Filled task input field with 'Todo 57' on xpath=//input[@id="new-task"]
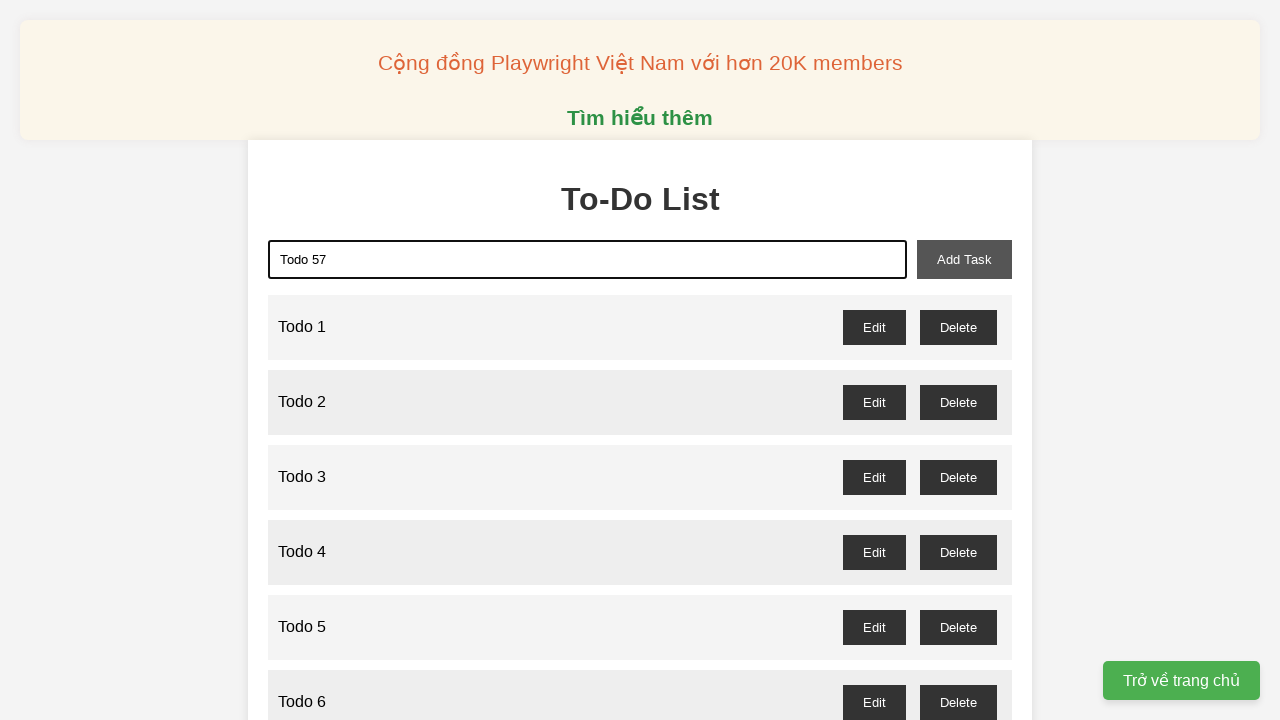

Clicked add button to create task 'Todo 57' at (964, 259) on xpath=//button[@id="add-task"]
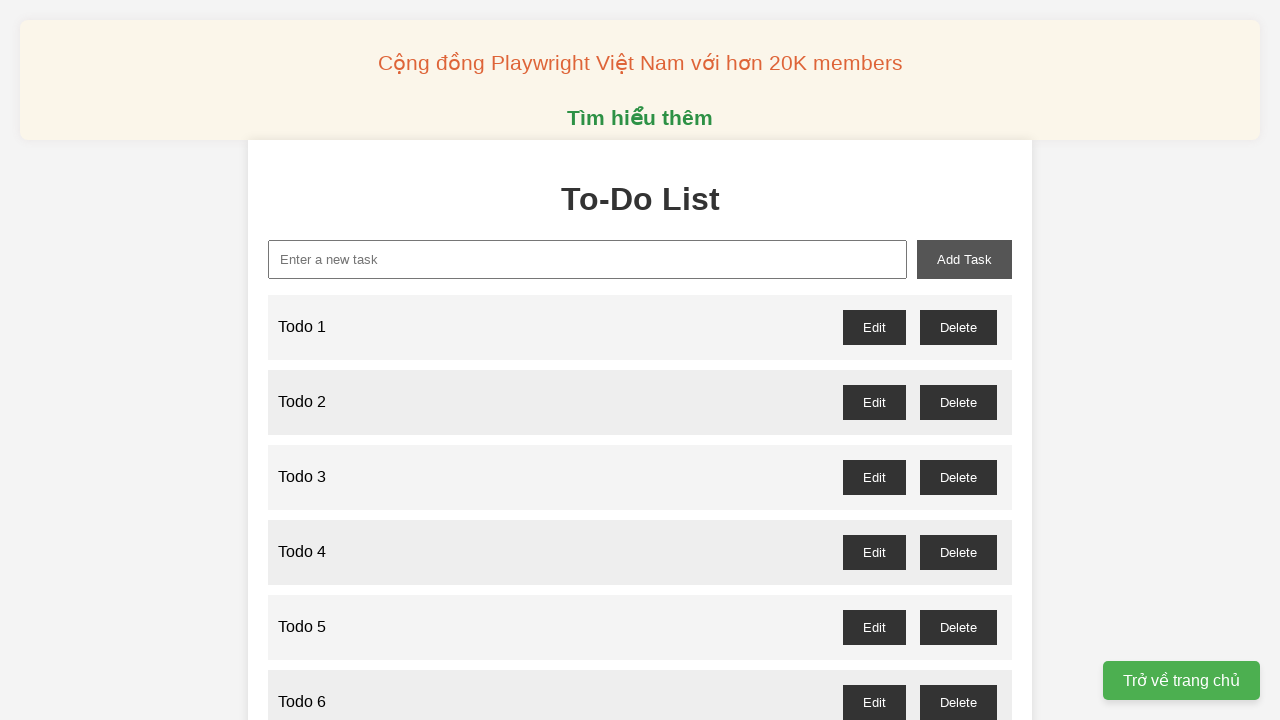

Filled task input field with 'Todo 58' on xpath=//input[@id="new-task"]
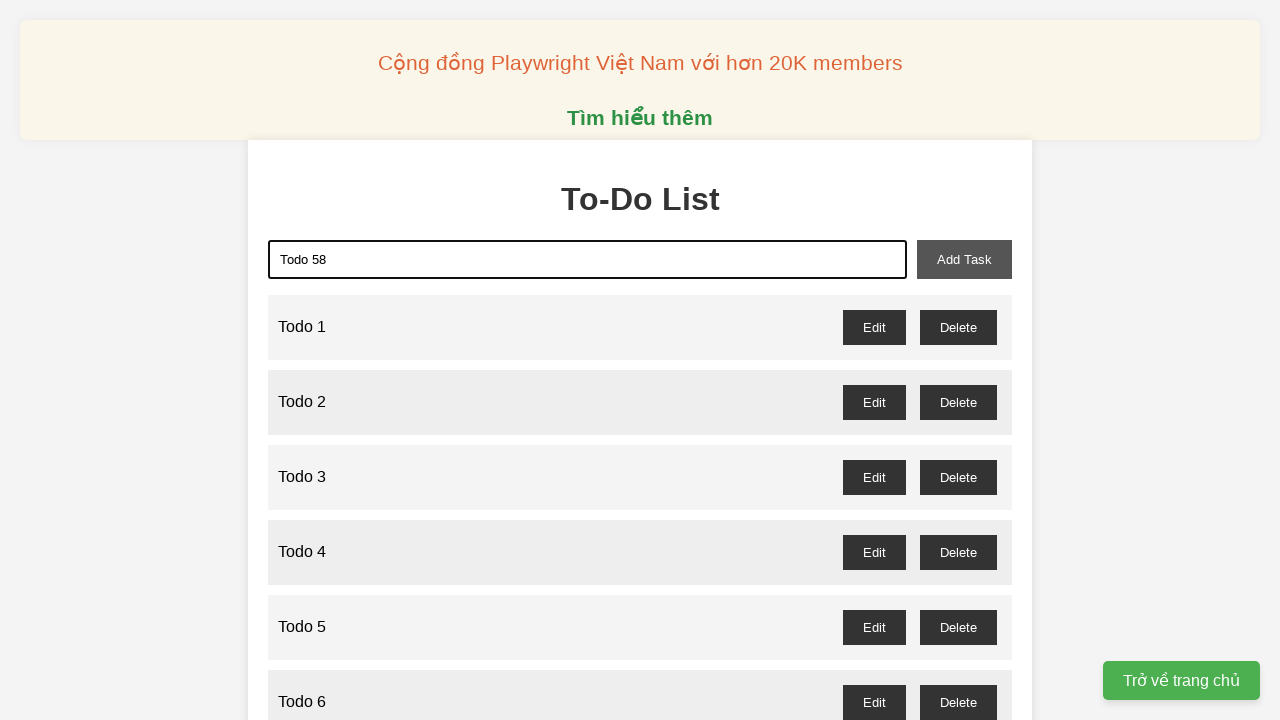

Clicked add button to create task 'Todo 58' at (964, 259) on xpath=//button[@id="add-task"]
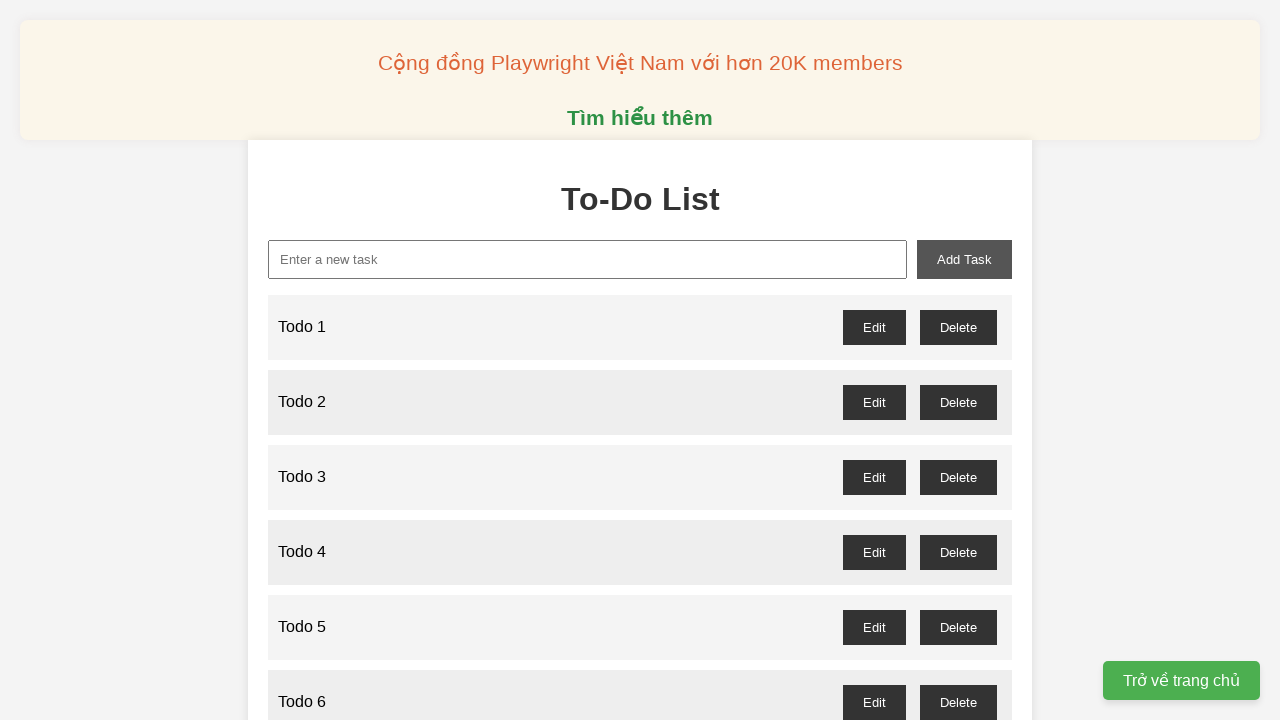

Filled task input field with 'Todo 59' on xpath=//input[@id="new-task"]
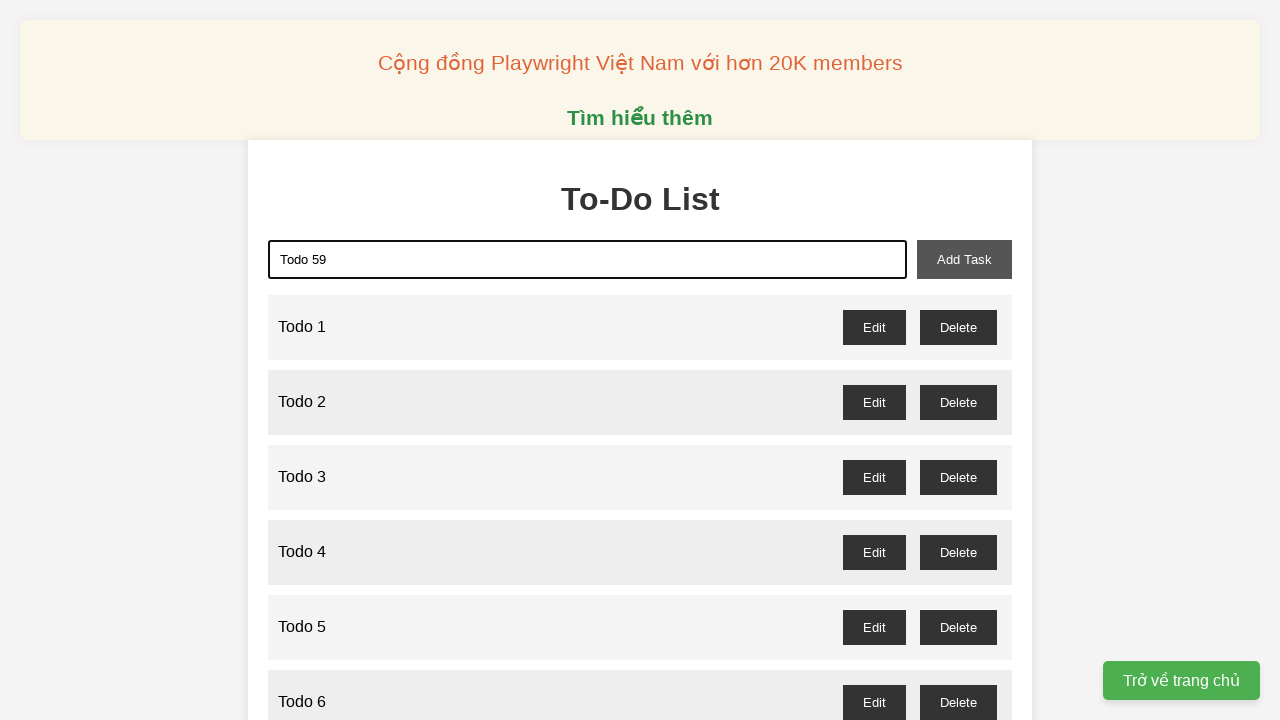

Clicked add button to create task 'Todo 59' at (964, 259) on xpath=//button[@id="add-task"]
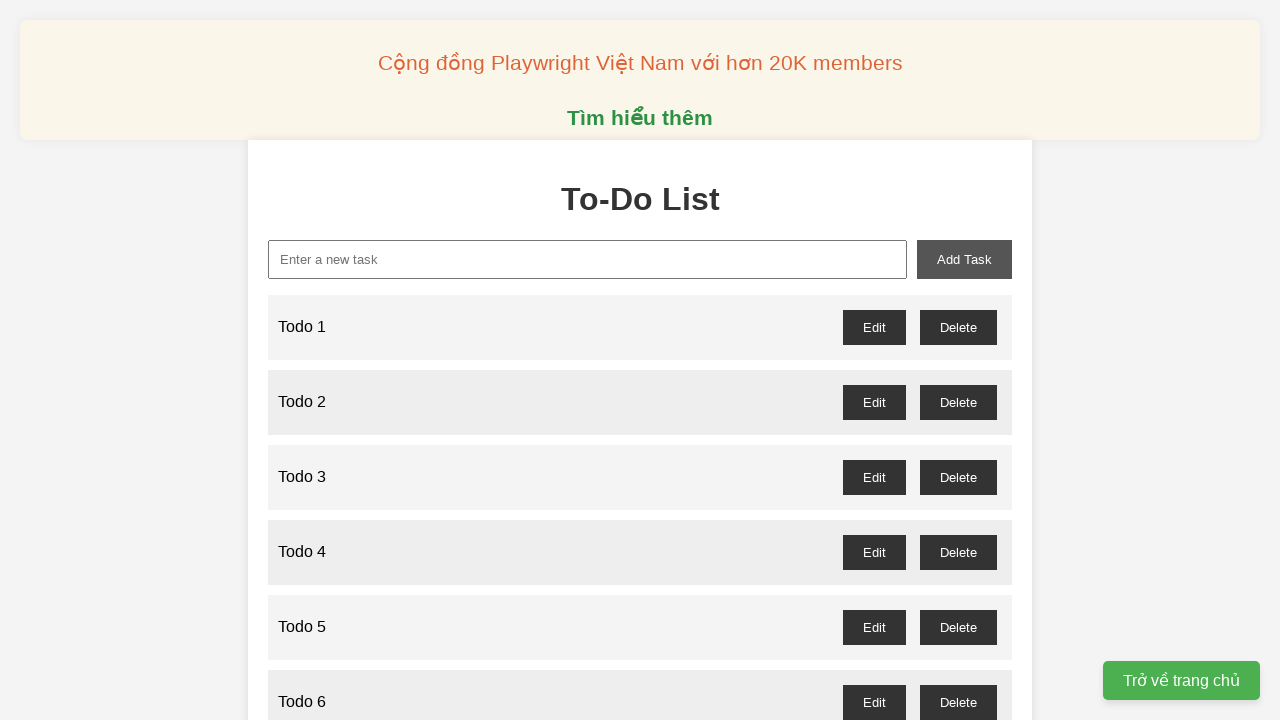

Filled task input field with 'Todo 60' on xpath=//input[@id="new-task"]
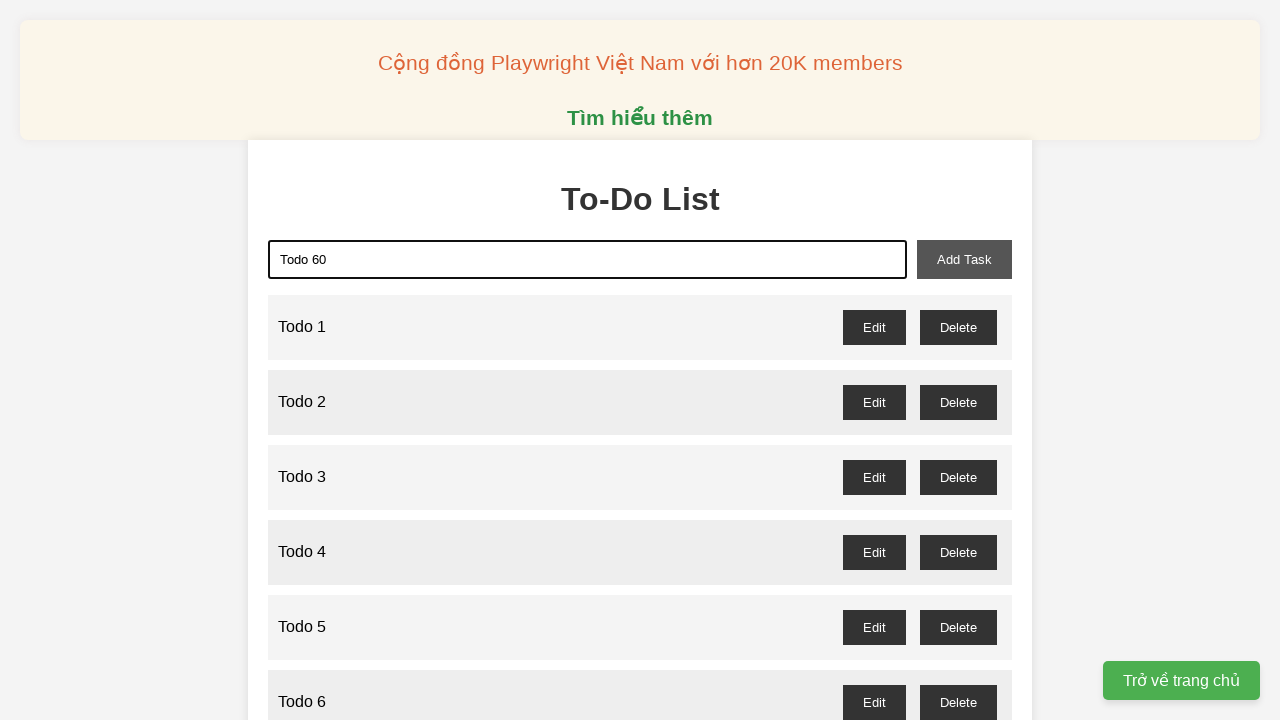

Clicked add button to create task 'Todo 60' at (964, 259) on xpath=//button[@id="add-task"]
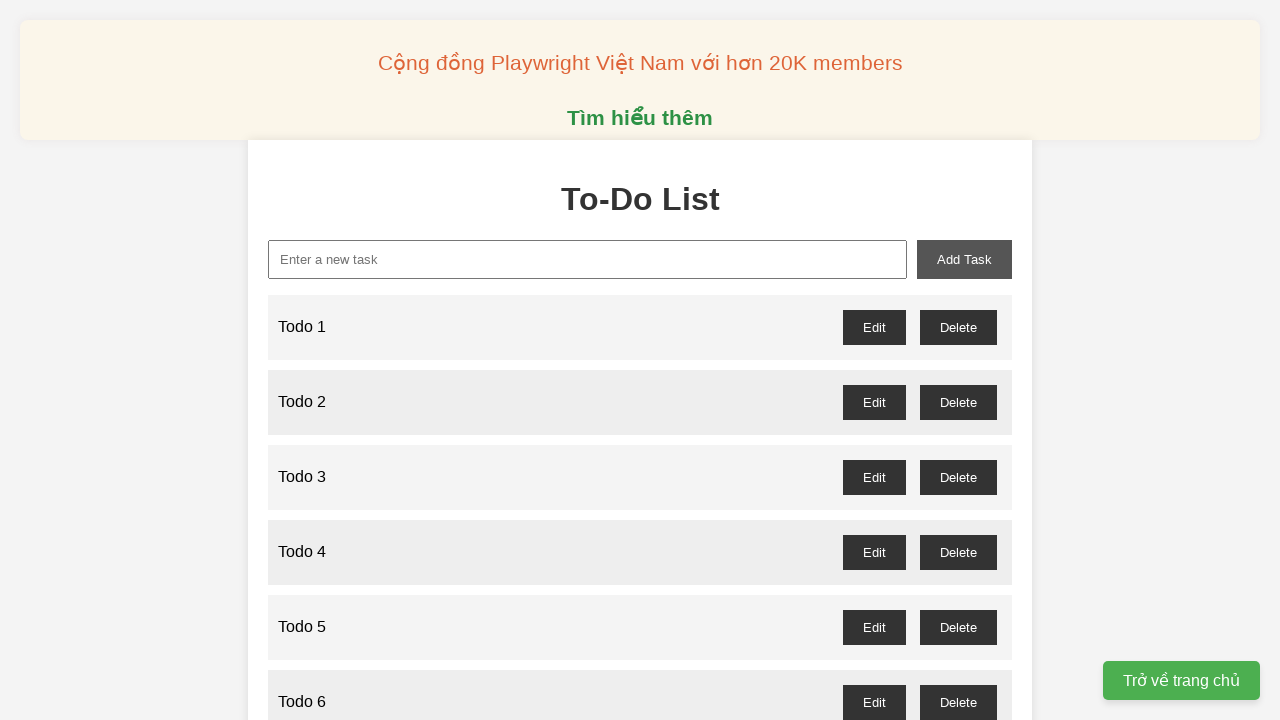

Filled task input field with 'Todo 61' on xpath=//input[@id="new-task"]
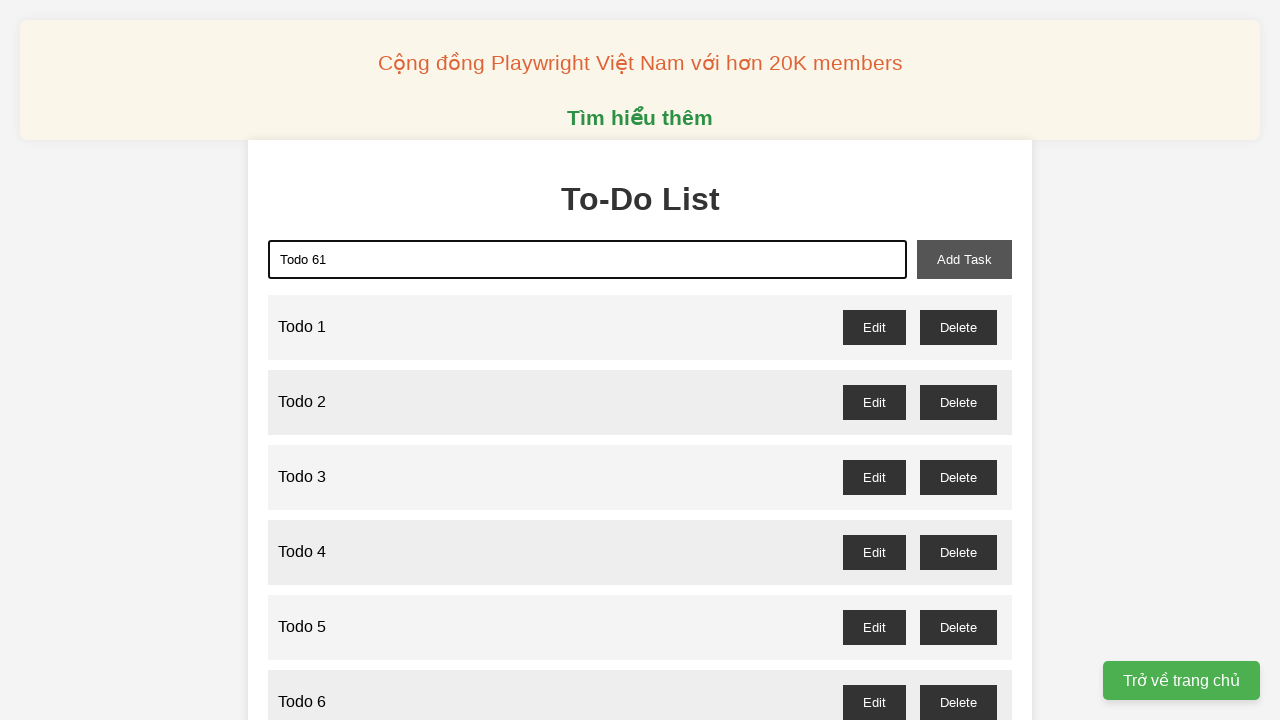

Clicked add button to create task 'Todo 61' at (964, 259) on xpath=//button[@id="add-task"]
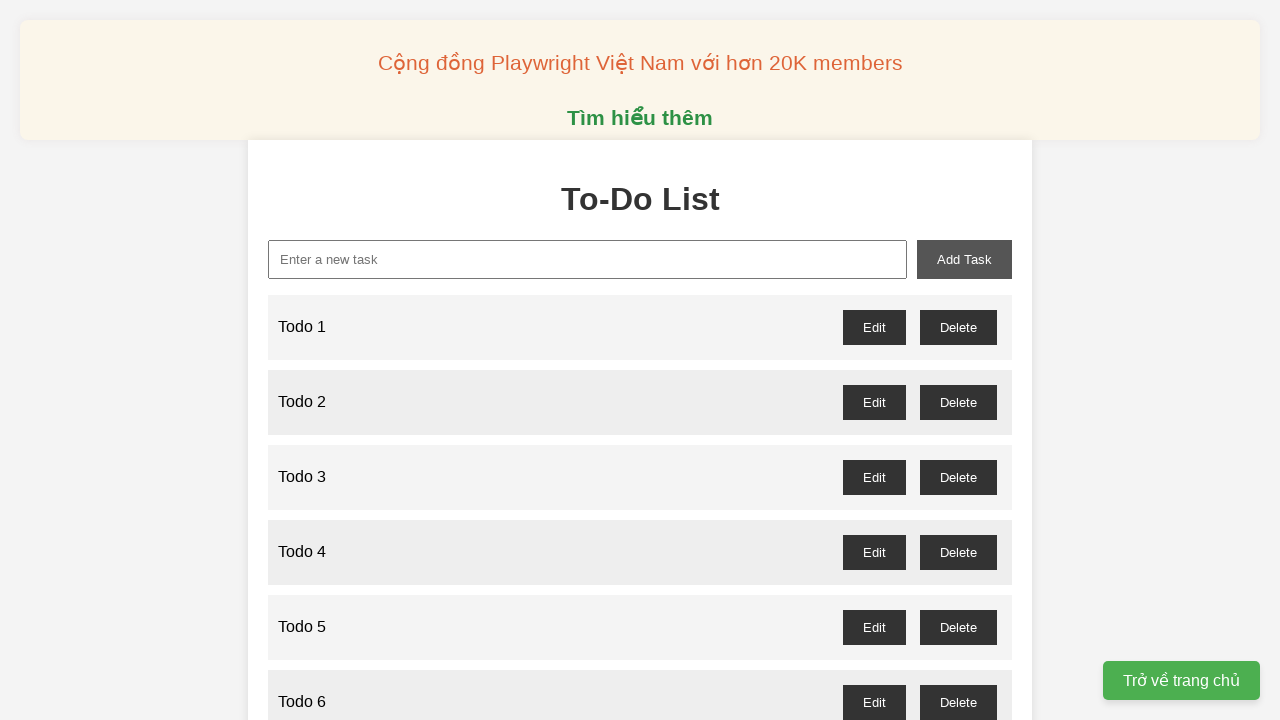

Filled task input field with 'Todo 62' on xpath=//input[@id="new-task"]
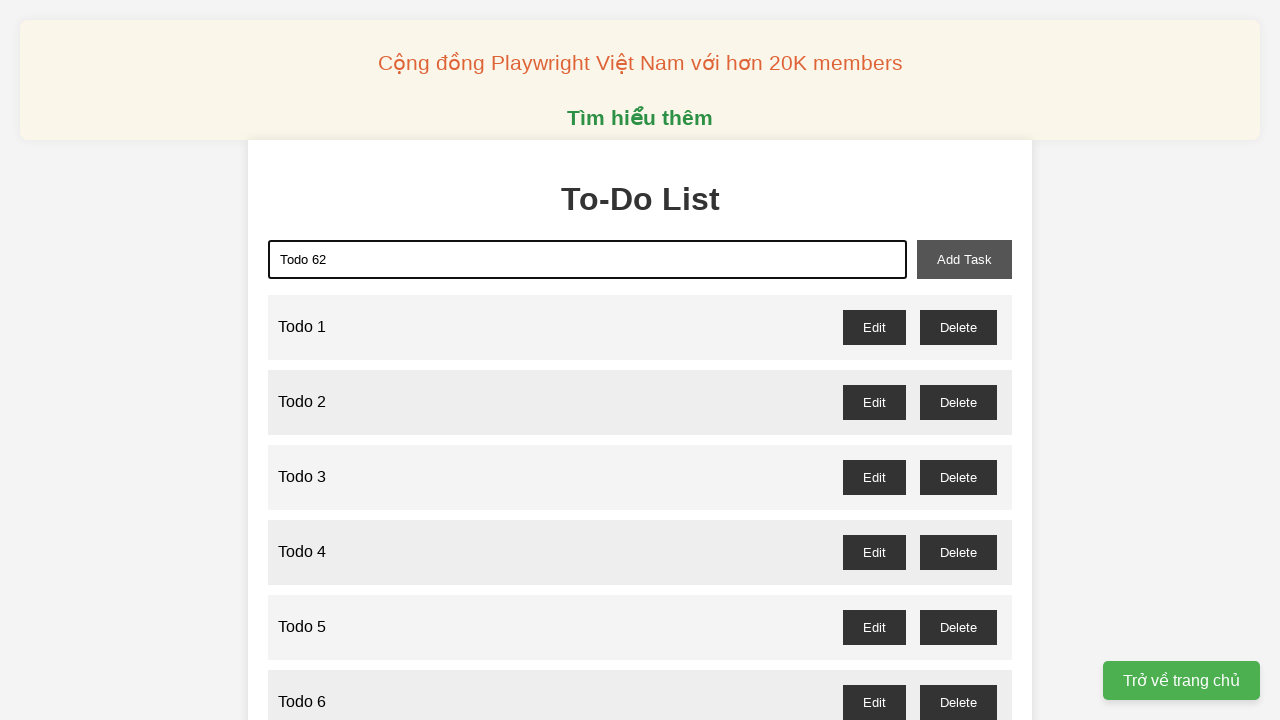

Clicked add button to create task 'Todo 62' at (964, 259) on xpath=//button[@id="add-task"]
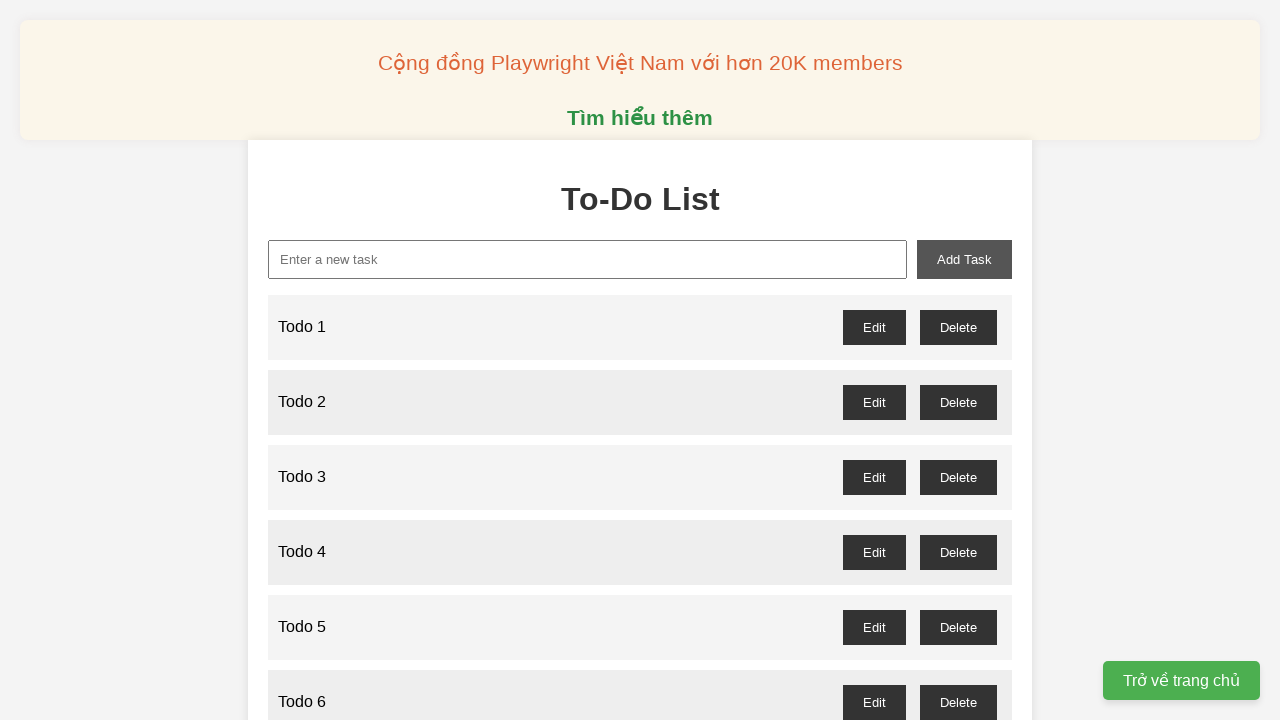

Filled task input field with 'Todo 63' on xpath=//input[@id="new-task"]
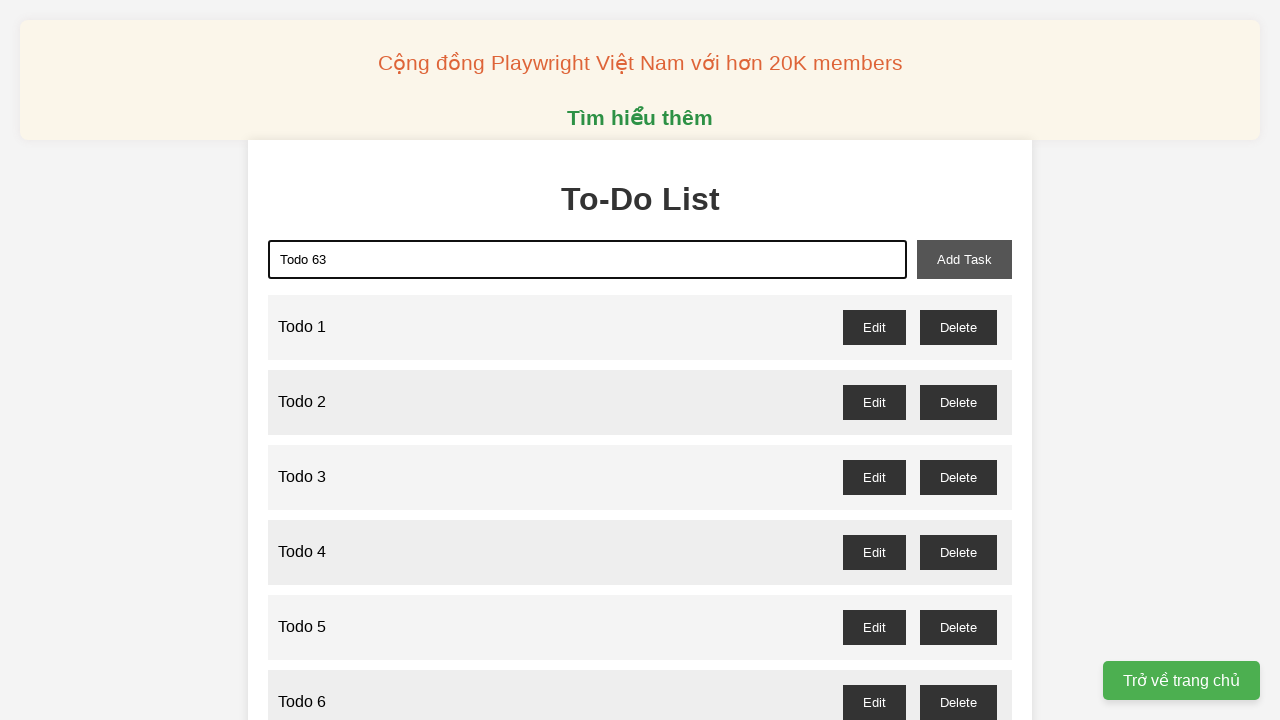

Clicked add button to create task 'Todo 63' at (964, 259) on xpath=//button[@id="add-task"]
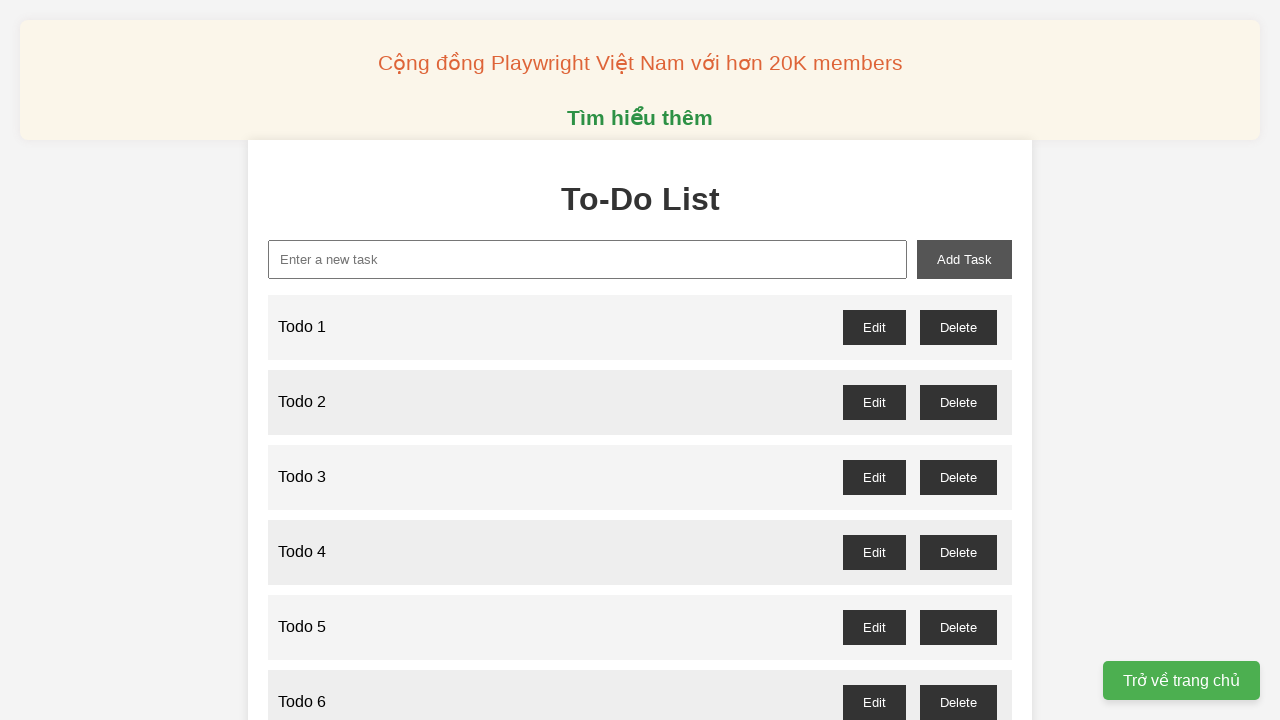

Filled task input field with 'Todo 64' on xpath=//input[@id="new-task"]
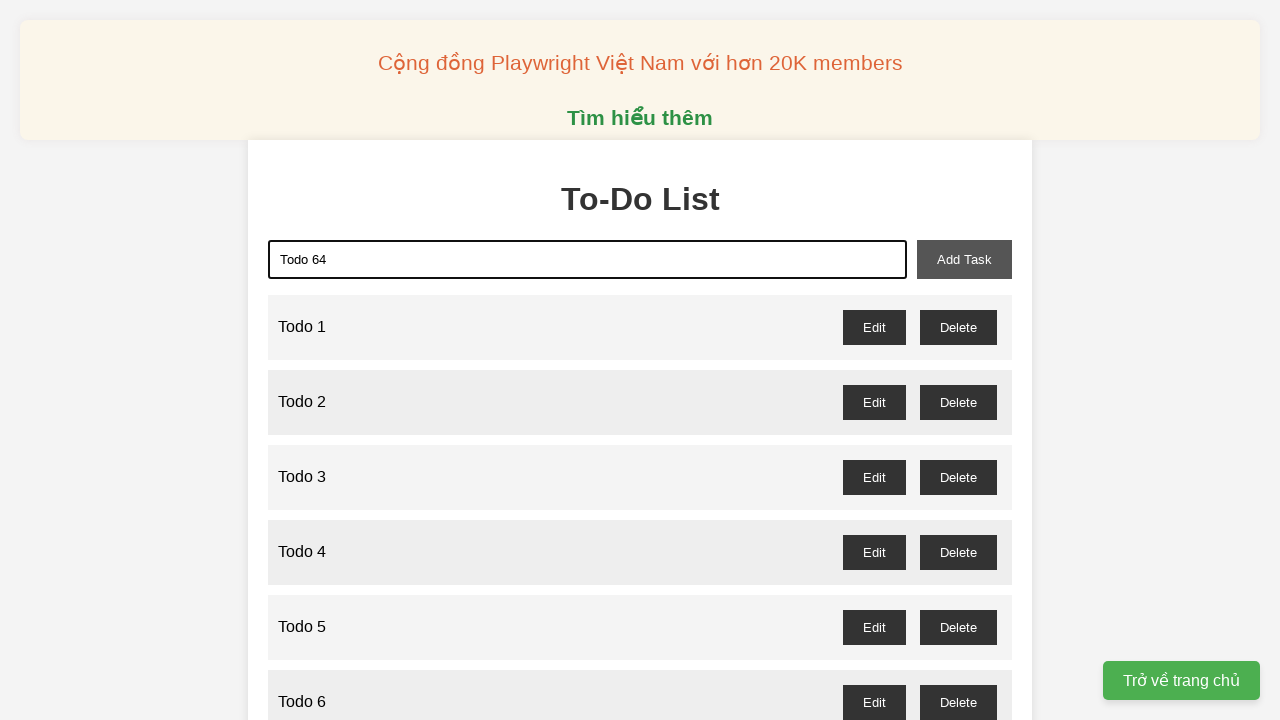

Clicked add button to create task 'Todo 64' at (964, 259) on xpath=//button[@id="add-task"]
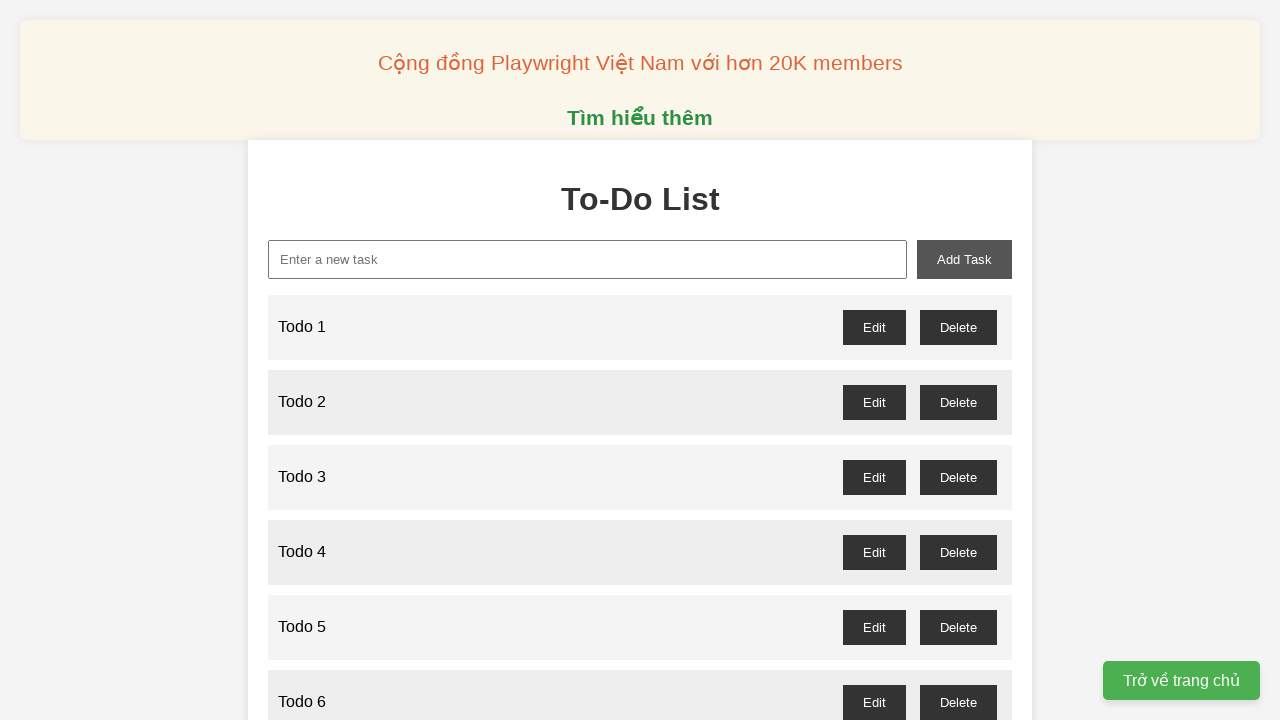

Filled task input field with 'Todo 65' on xpath=//input[@id="new-task"]
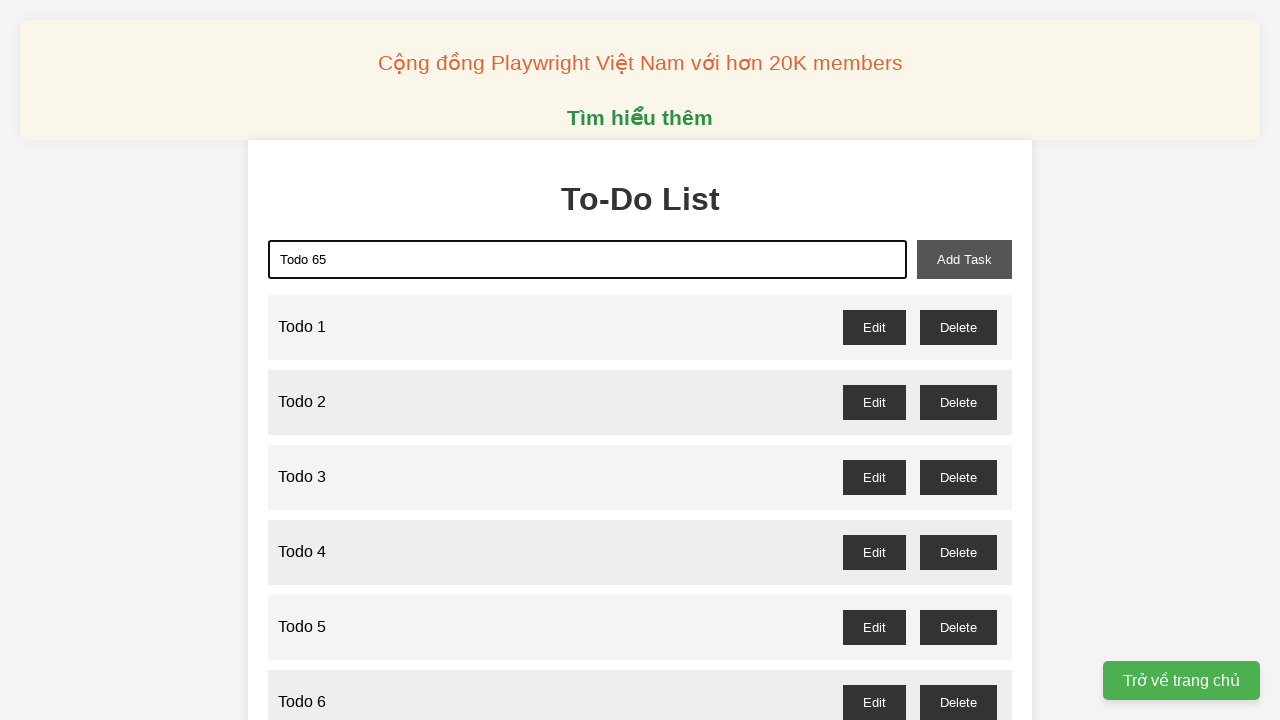

Clicked add button to create task 'Todo 65' at (964, 259) on xpath=//button[@id="add-task"]
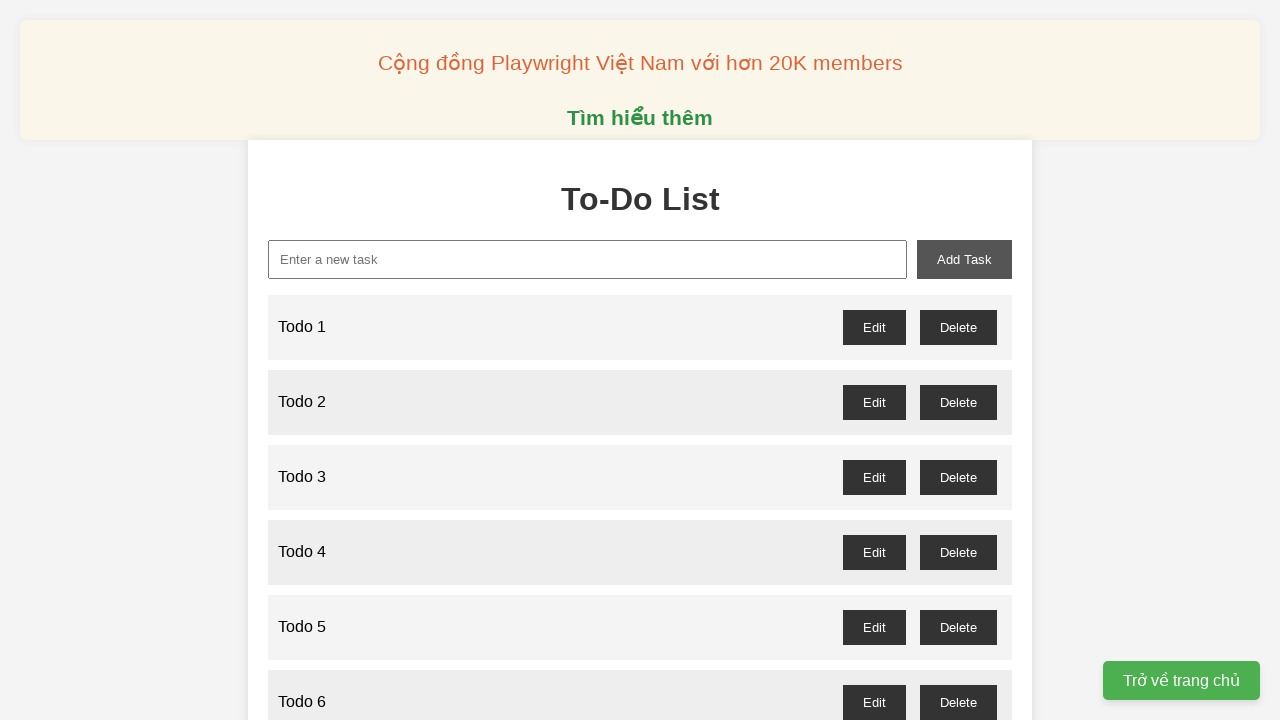

Filled task input field with 'Todo 66' on xpath=//input[@id="new-task"]
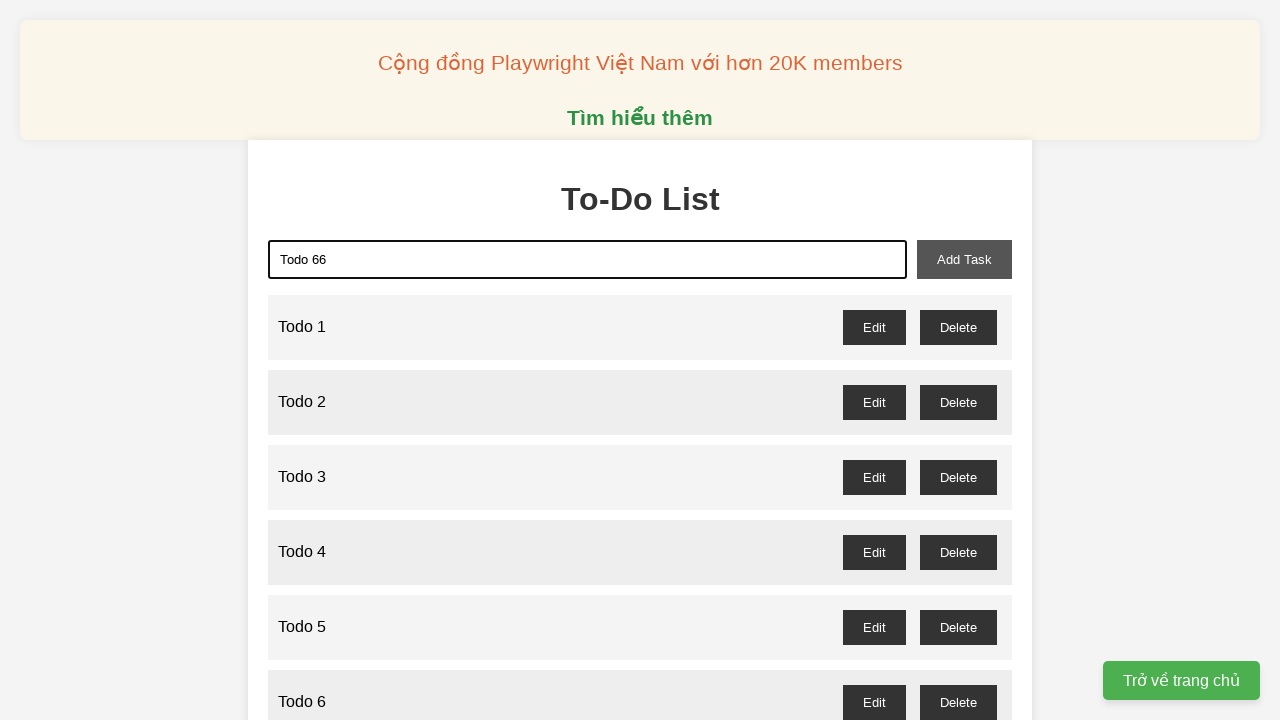

Clicked add button to create task 'Todo 66' at (964, 259) on xpath=//button[@id="add-task"]
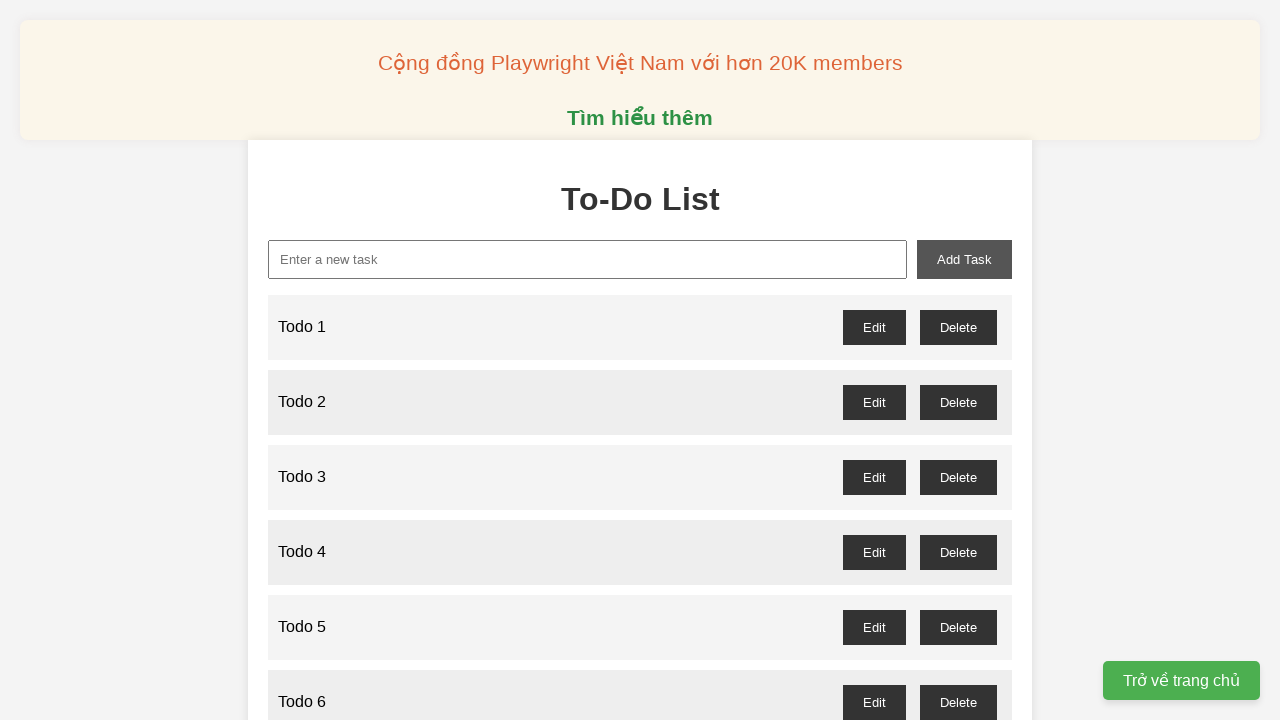

Filled task input field with 'Todo 67' on xpath=//input[@id="new-task"]
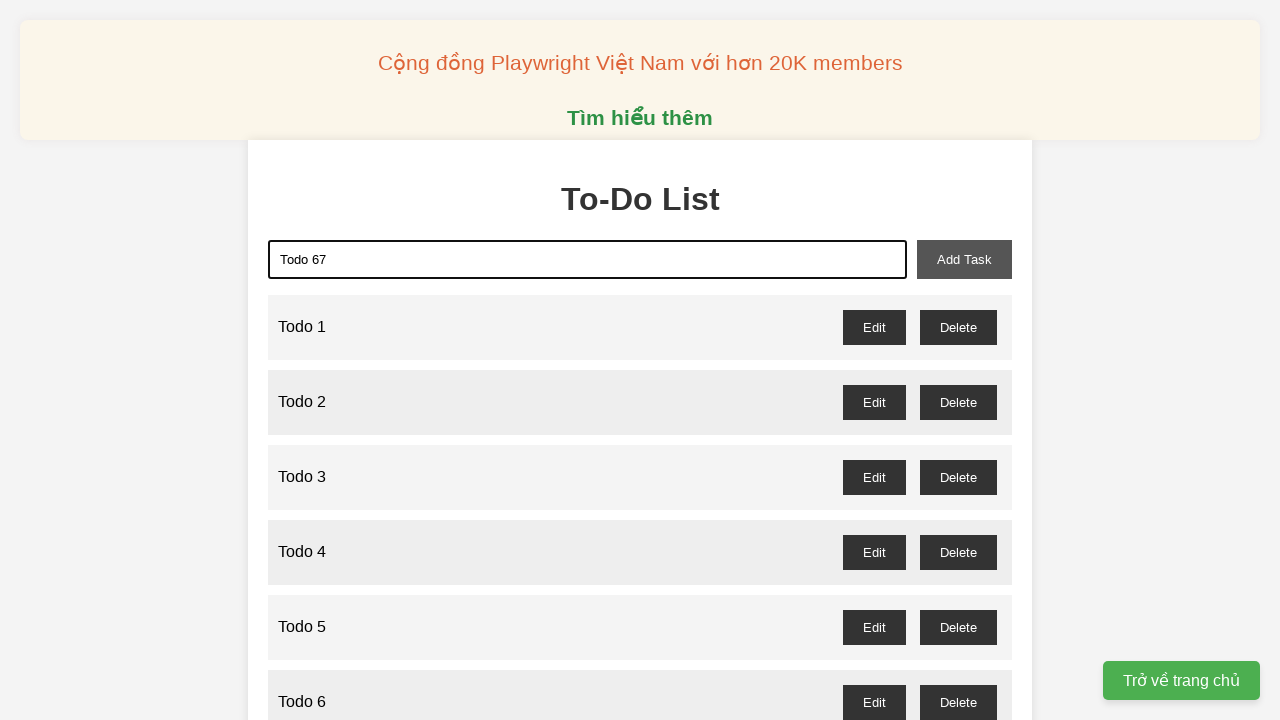

Clicked add button to create task 'Todo 67' at (964, 259) on xpath=//button[@id="add-task"]
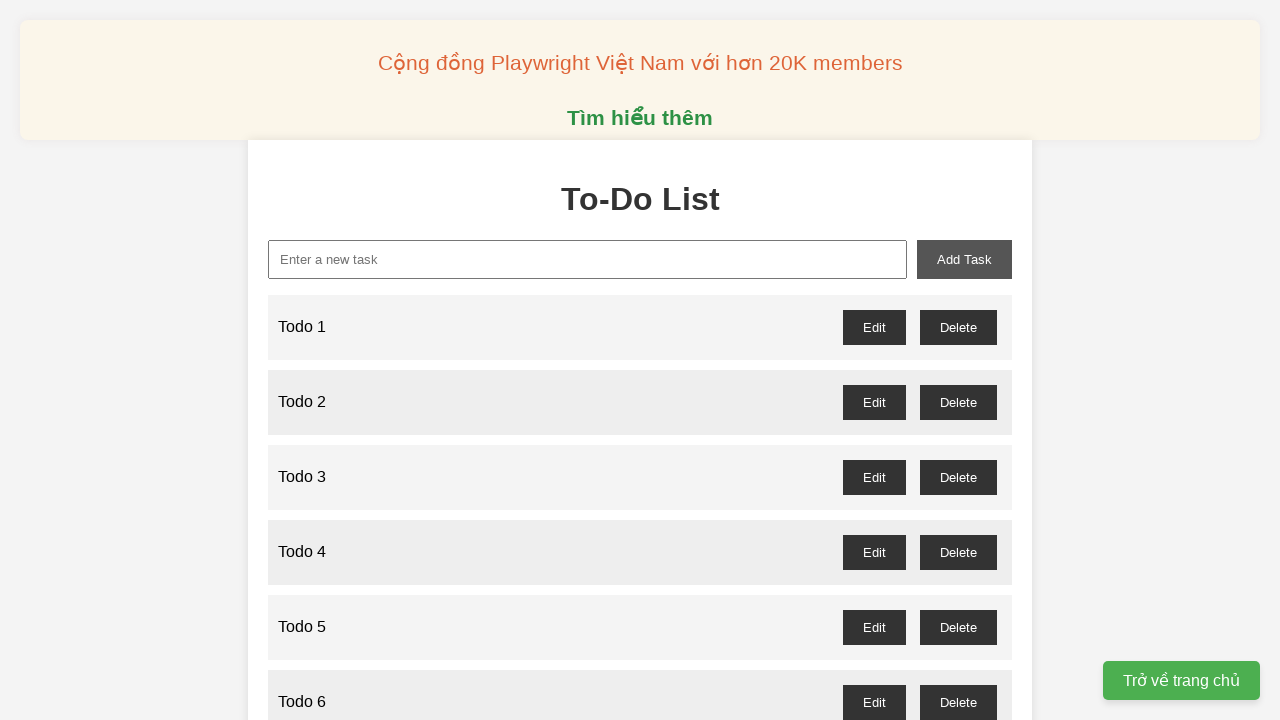

Filled task input field with 'Todo 68' on xpath=//input[@id="new-task"]
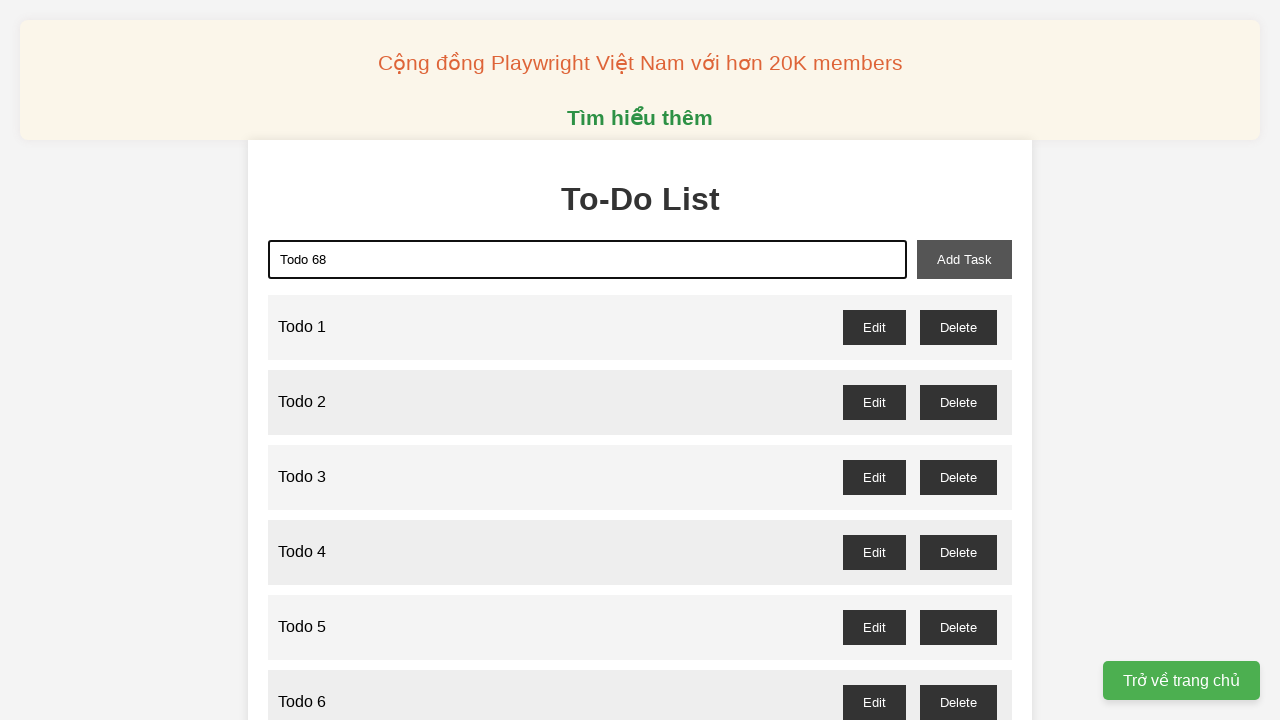

Clicked add button to create task 'Todo 68' at (964, 259) on xpath=//button[@id="add-task"]
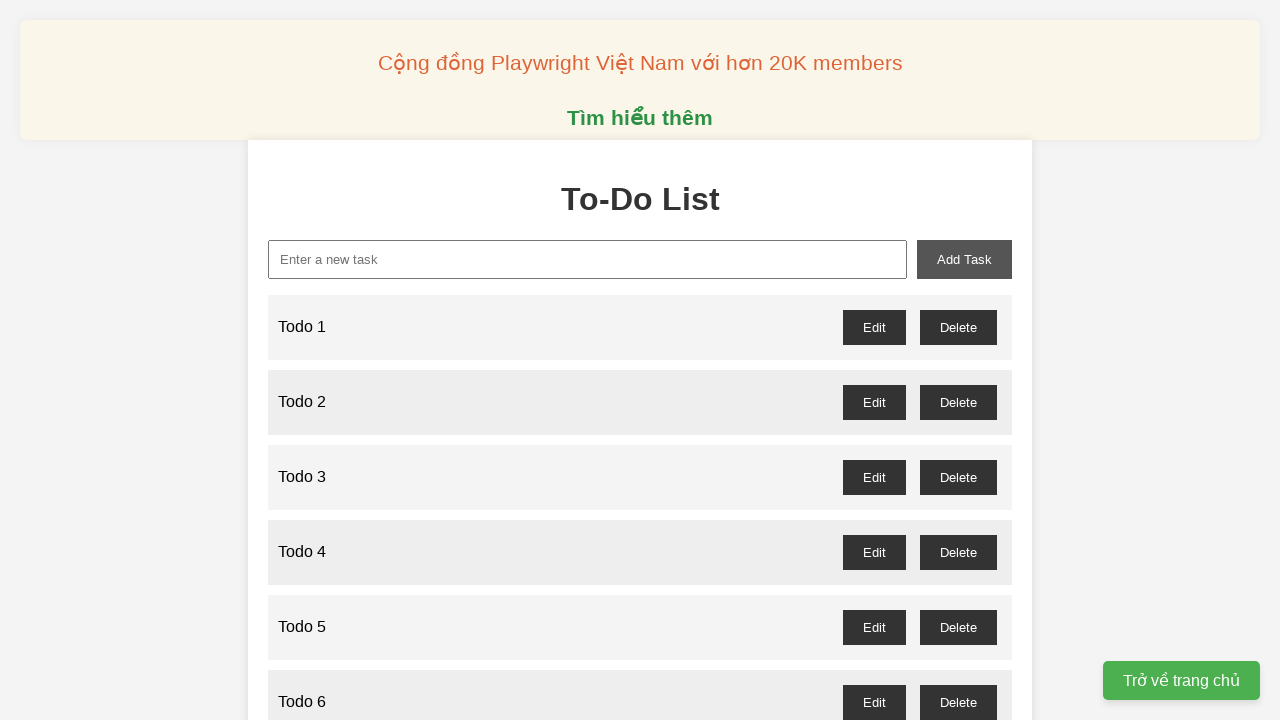

Filled task input field with 'Todo 69' on xpath=//input[@id="new-task"]
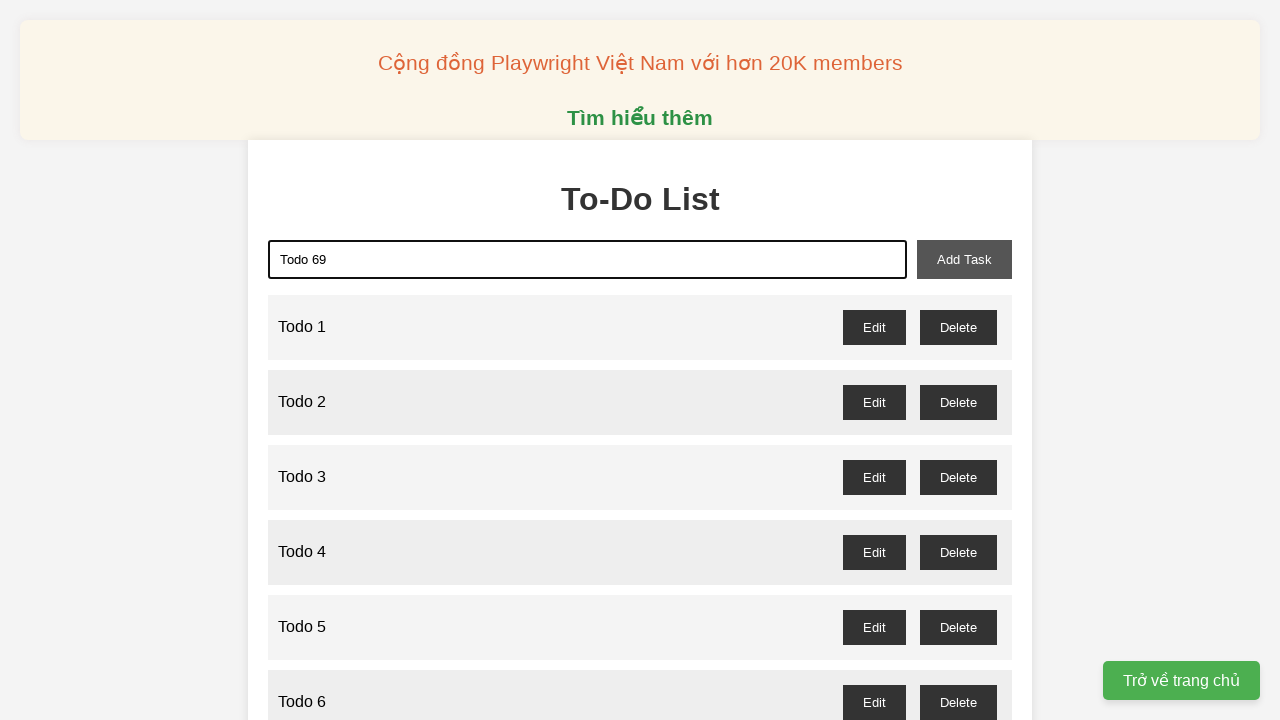

Clicked add button to create task 'Todo 69' at (964, 259) on xpath=//button[@id="add-task"]
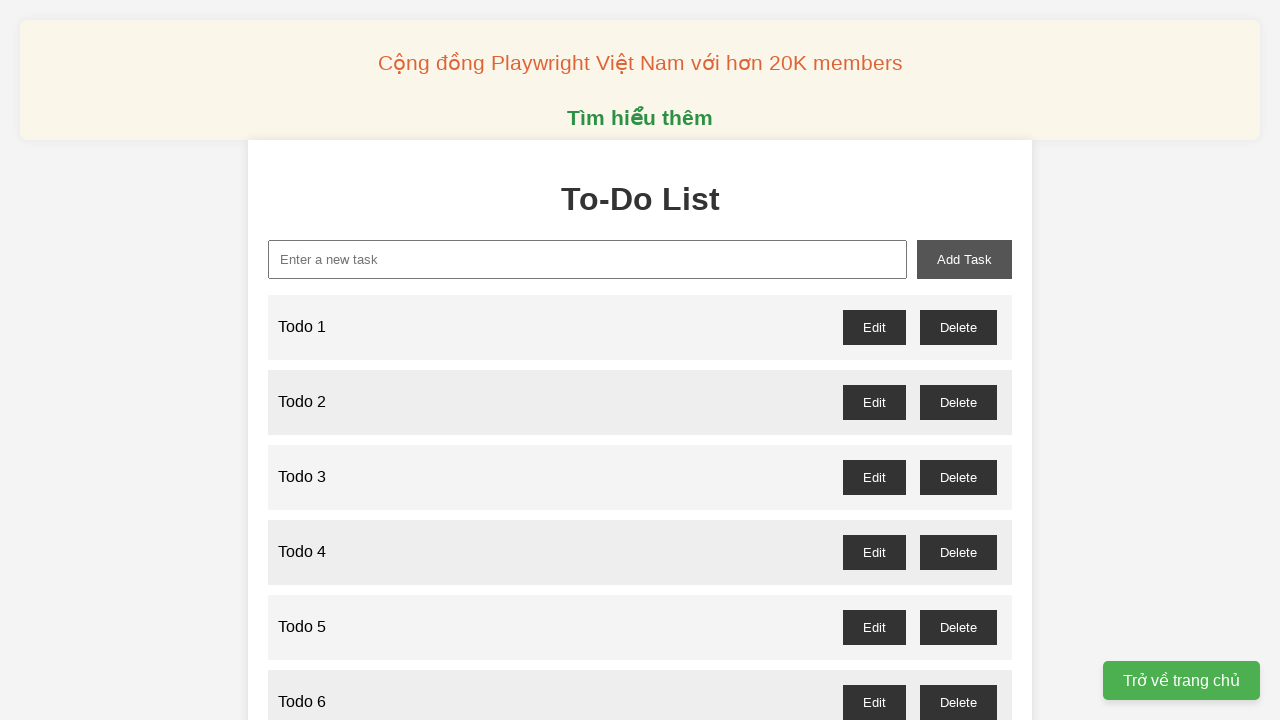

Filled task input field with 'Todo 70' on xpath=//input[@id="new-task"]
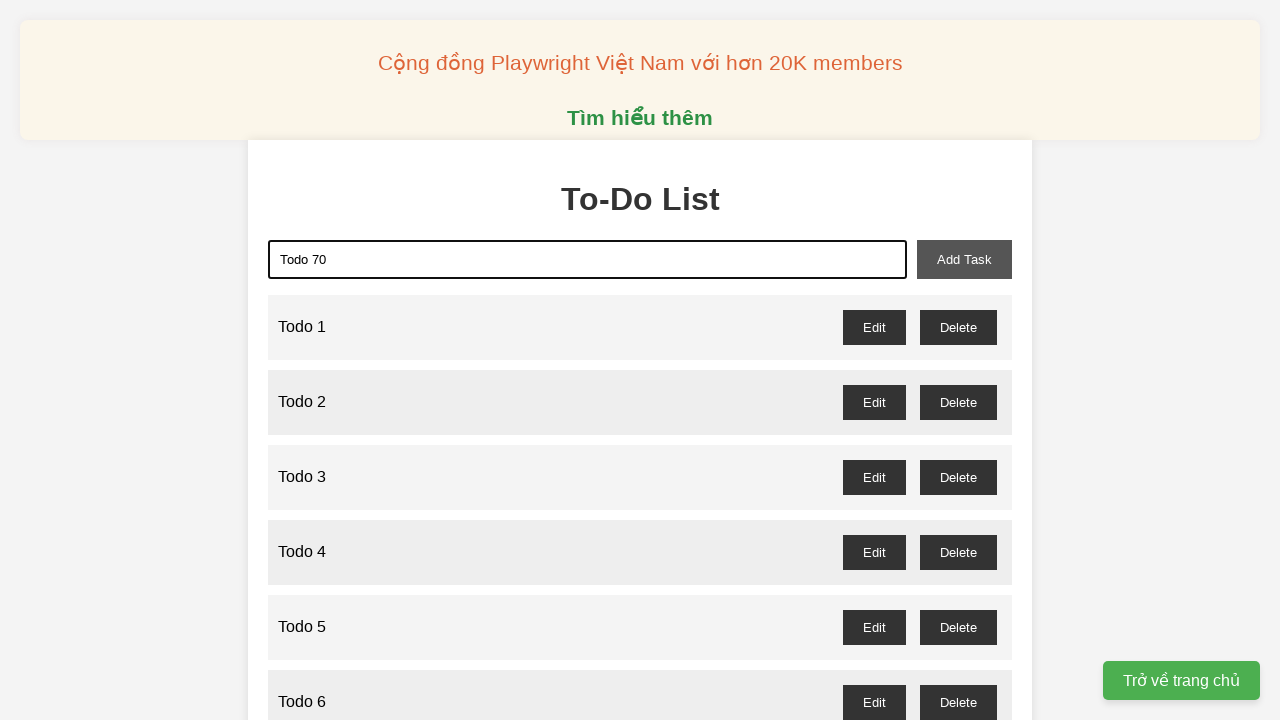

Clicked add button to create task 'Todo 70' at (964, 259) on xpath=//button[@id="add-task"]
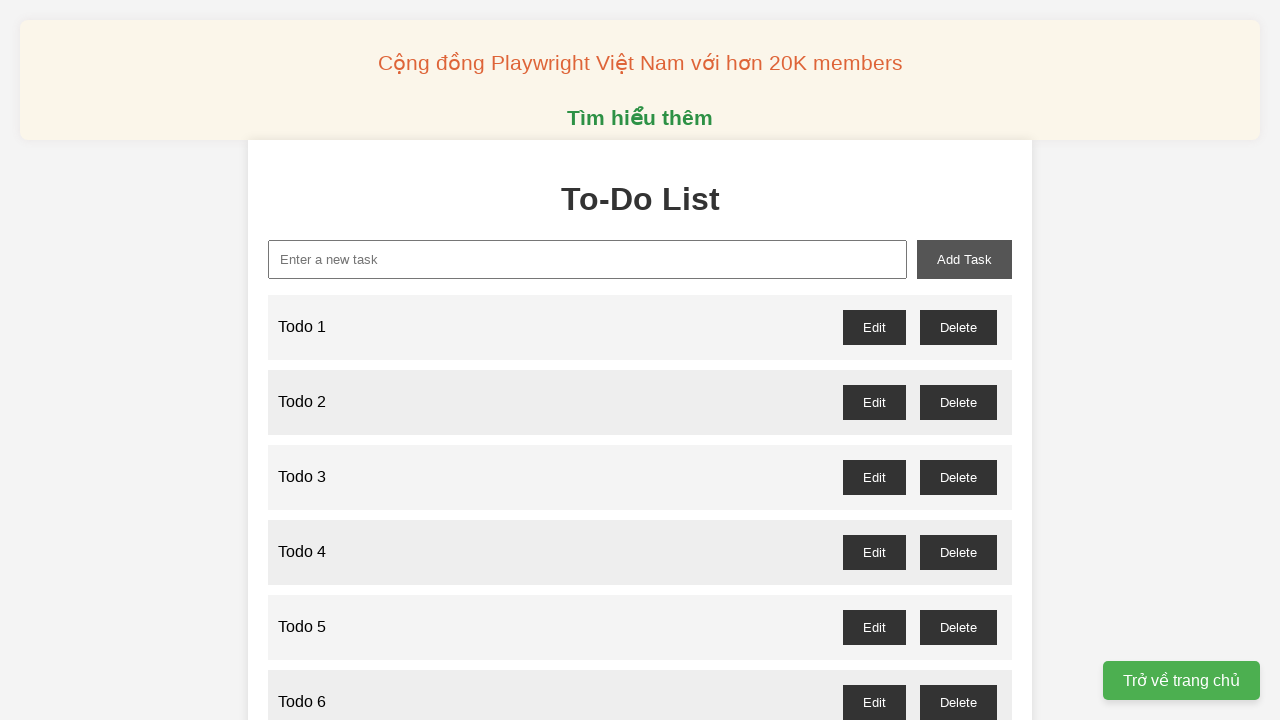

Filled task input field with 'Todo 71' on xpath=//input[@id="new-task"]
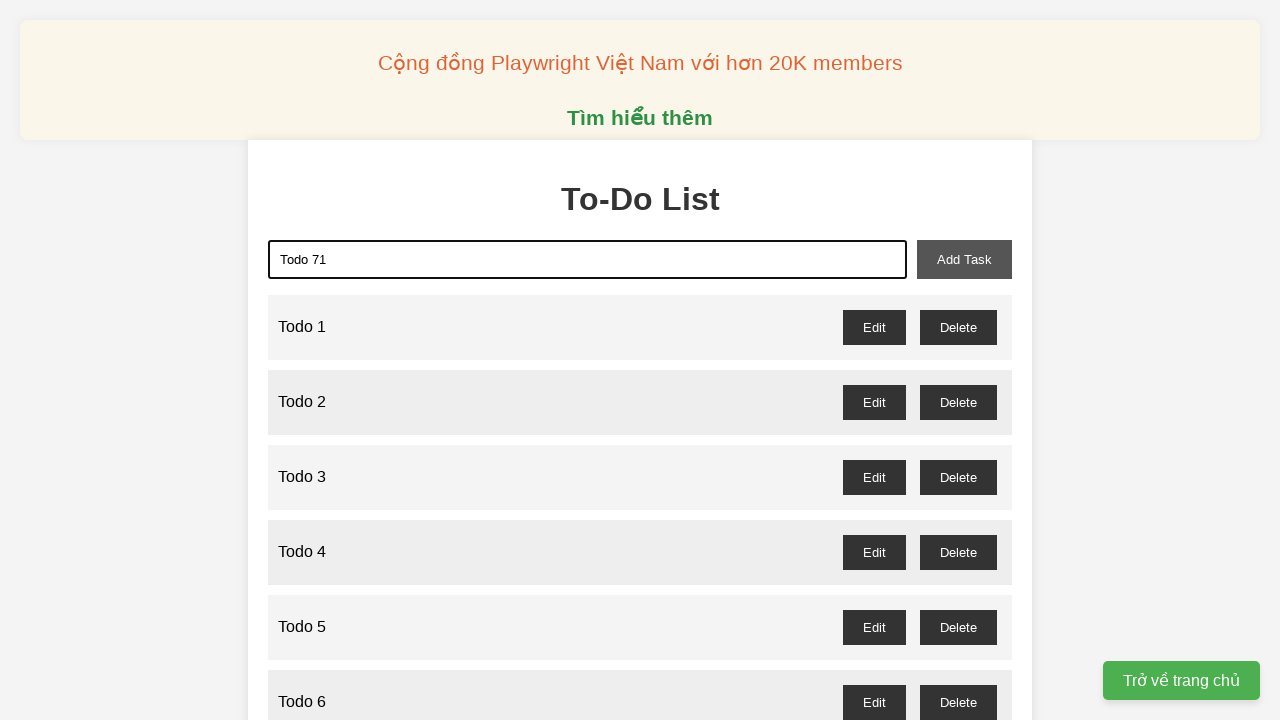

Clicked add button to create task 'Todo 71' at (964, 259) on xpath=//button[@id="add-task"]
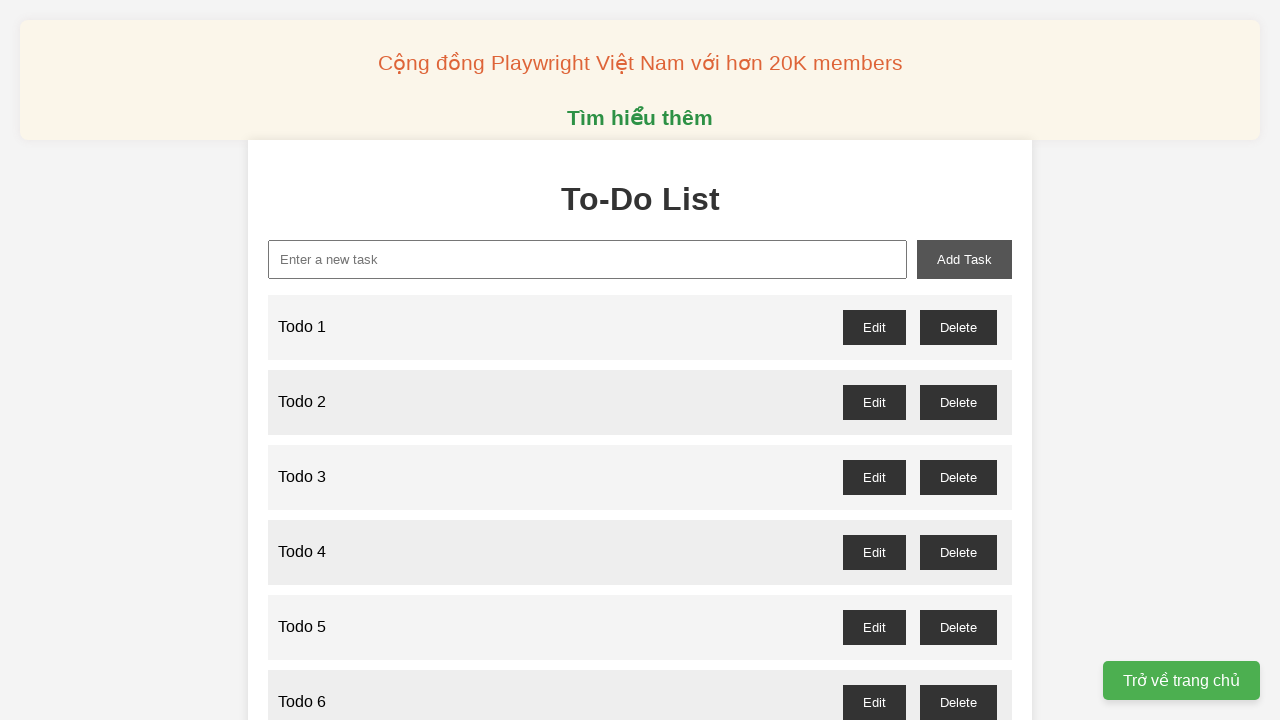

Filled task input field with 'Todo 72' on xpath=//input[@id="new-task"]
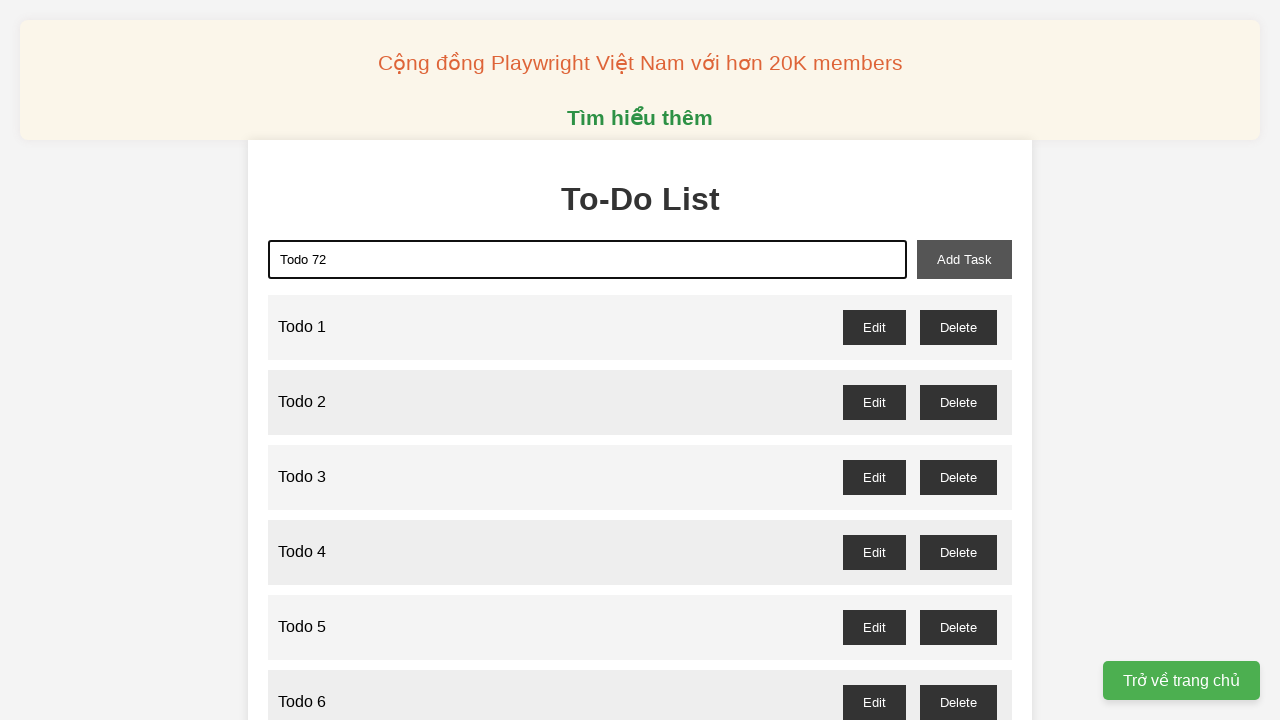

Clicked add button to create task 'Todo 72' at (964, 259) on xpath=//button[@id="add-task"]
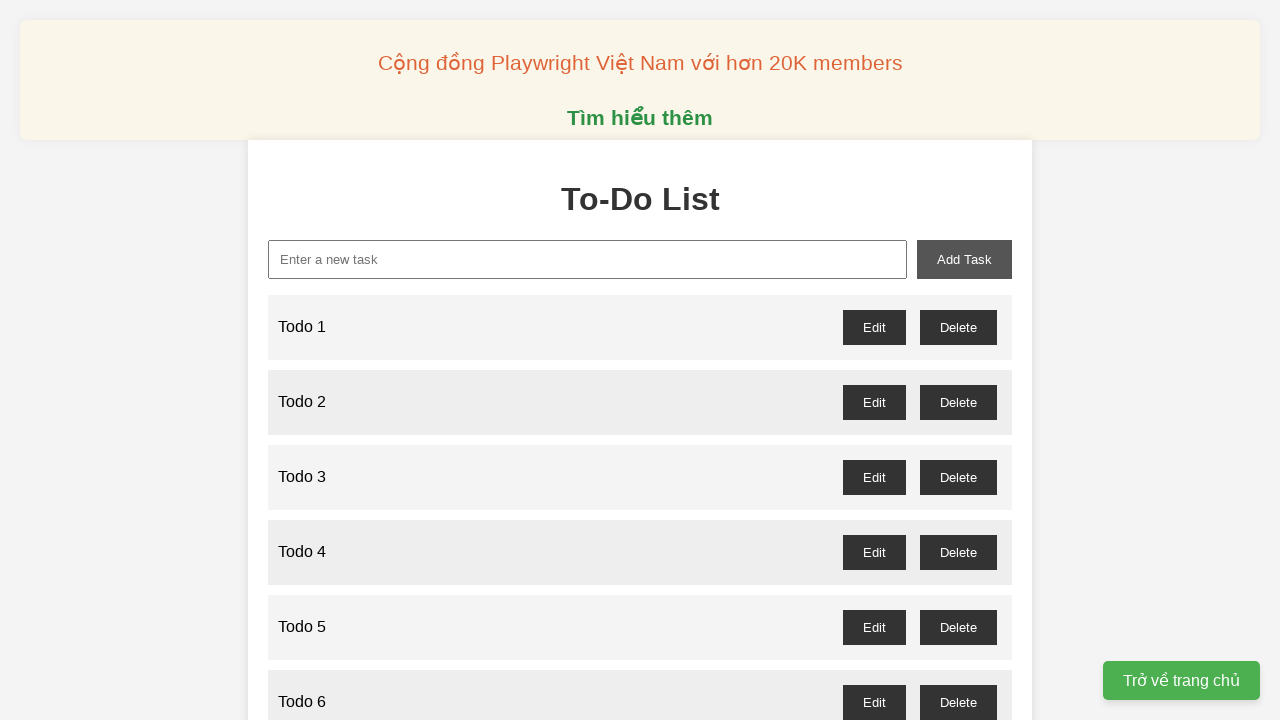

Filled task input field with 'Todo 73' on xpath=//input[@id="new-task"]
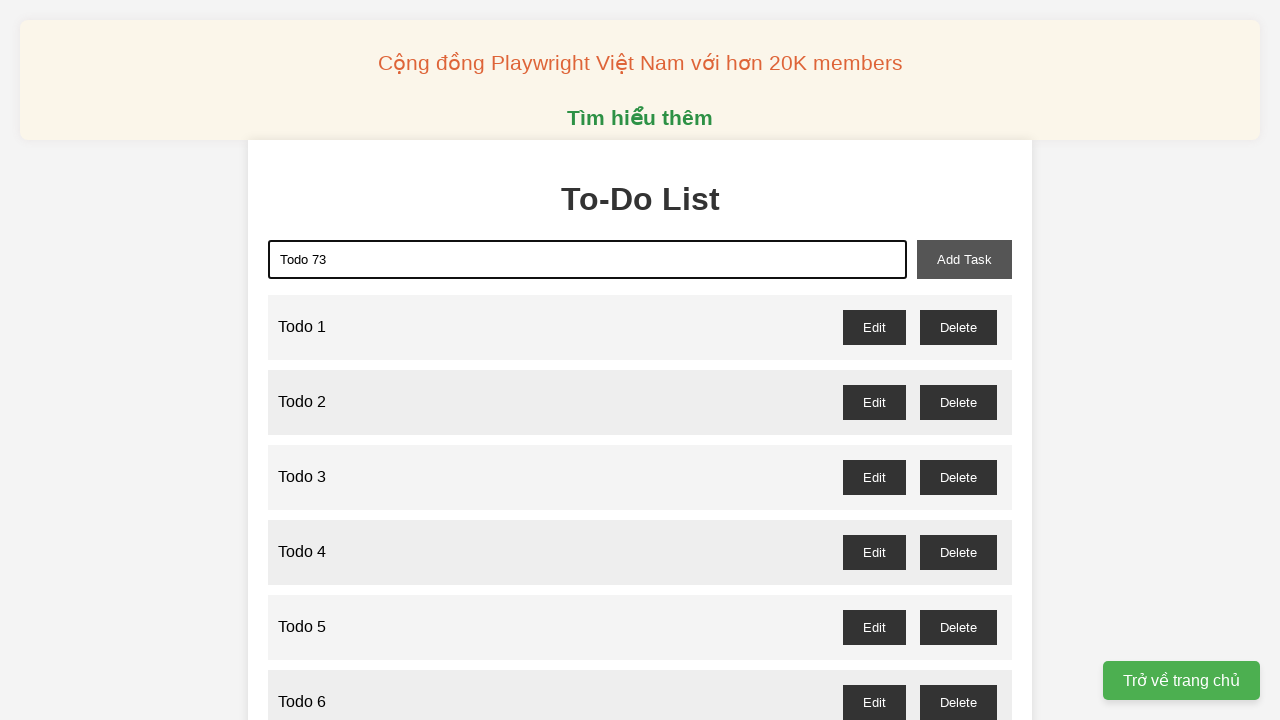

Clicked add button to create task 'Todo 73' at (964, 259) on xpath=//button[@id="add-task"]
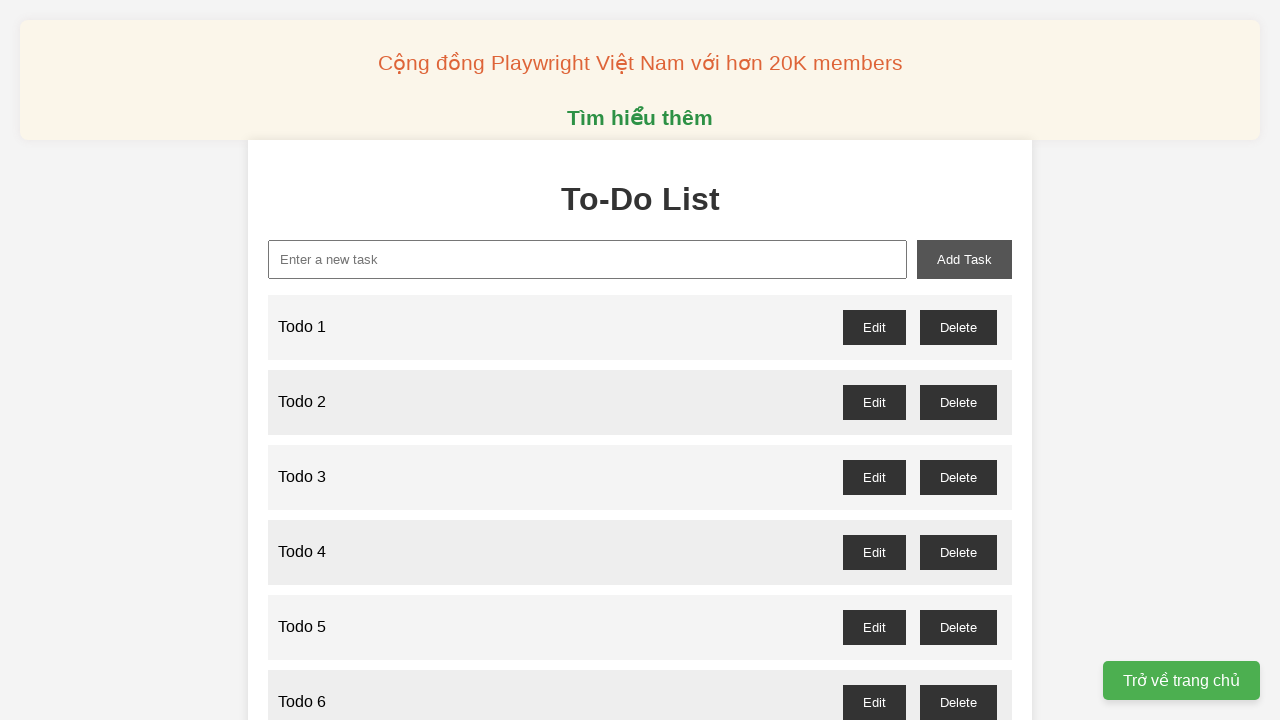

Filled task input field with 'Todo 74' on xpath=//input[@id="new-task"]
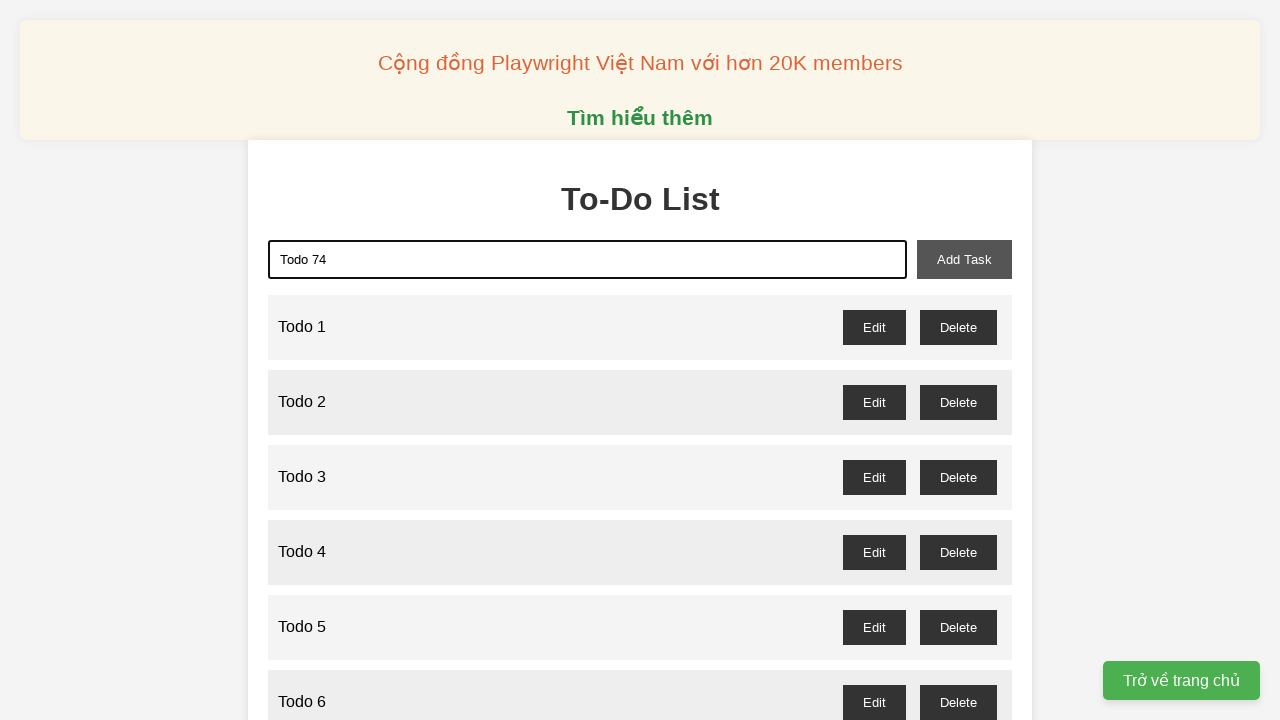

Clicked add button to create task 'Todo 74' at (964, 259) on xpath=//button[@id="add-task"]
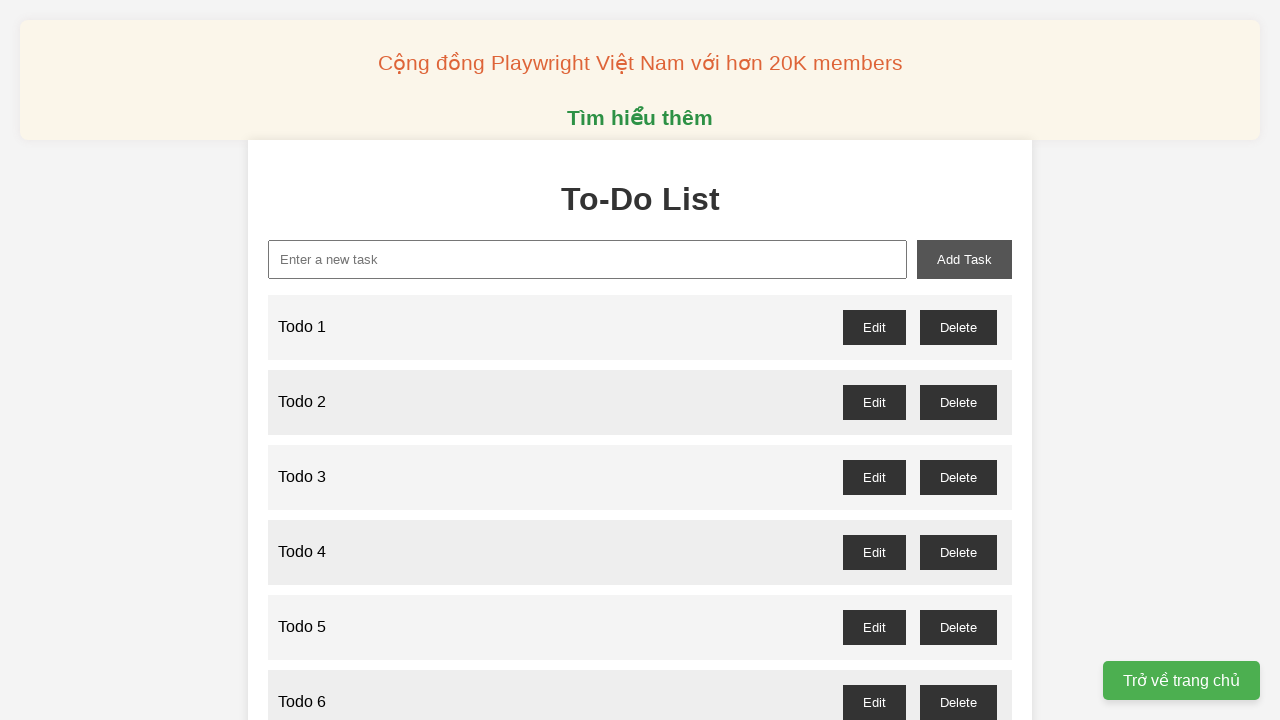

Filled task input field with 'Todo 75' on xpath=//input[@id="new-task"]
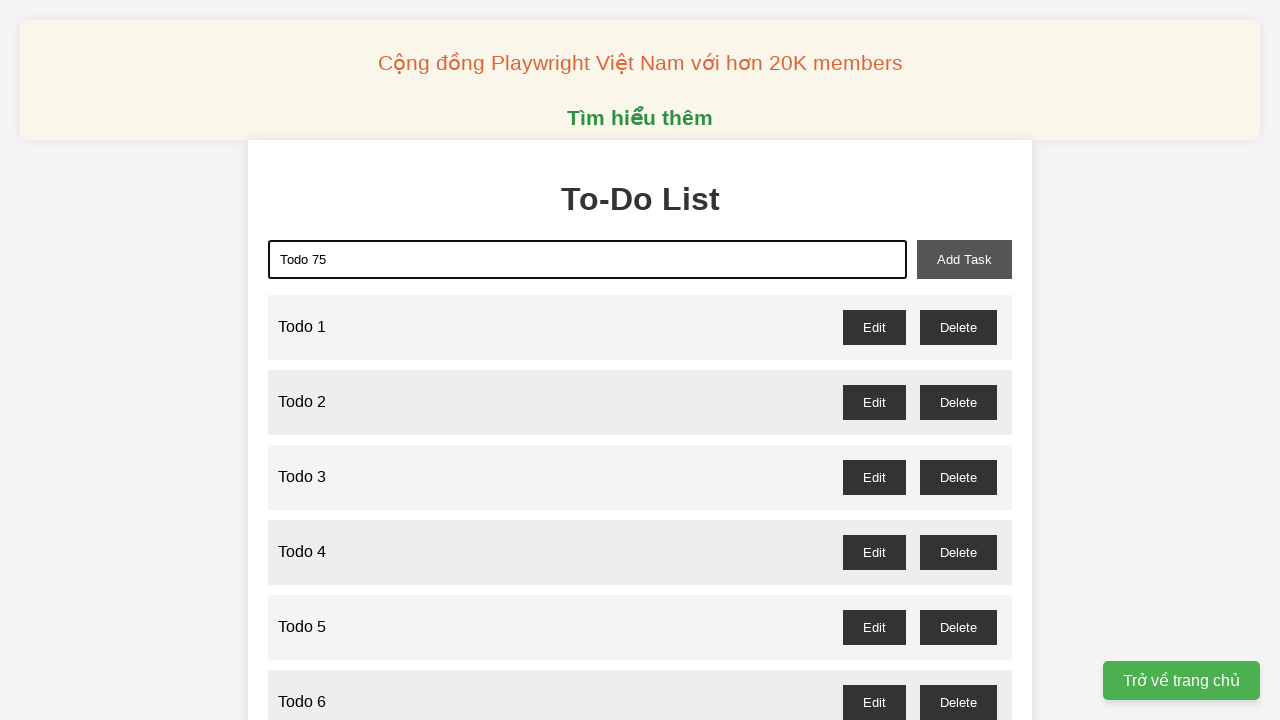

Clicked add button to create task 'Todo 75' at (964, 259) on xpath=//button[@id="add-task"]
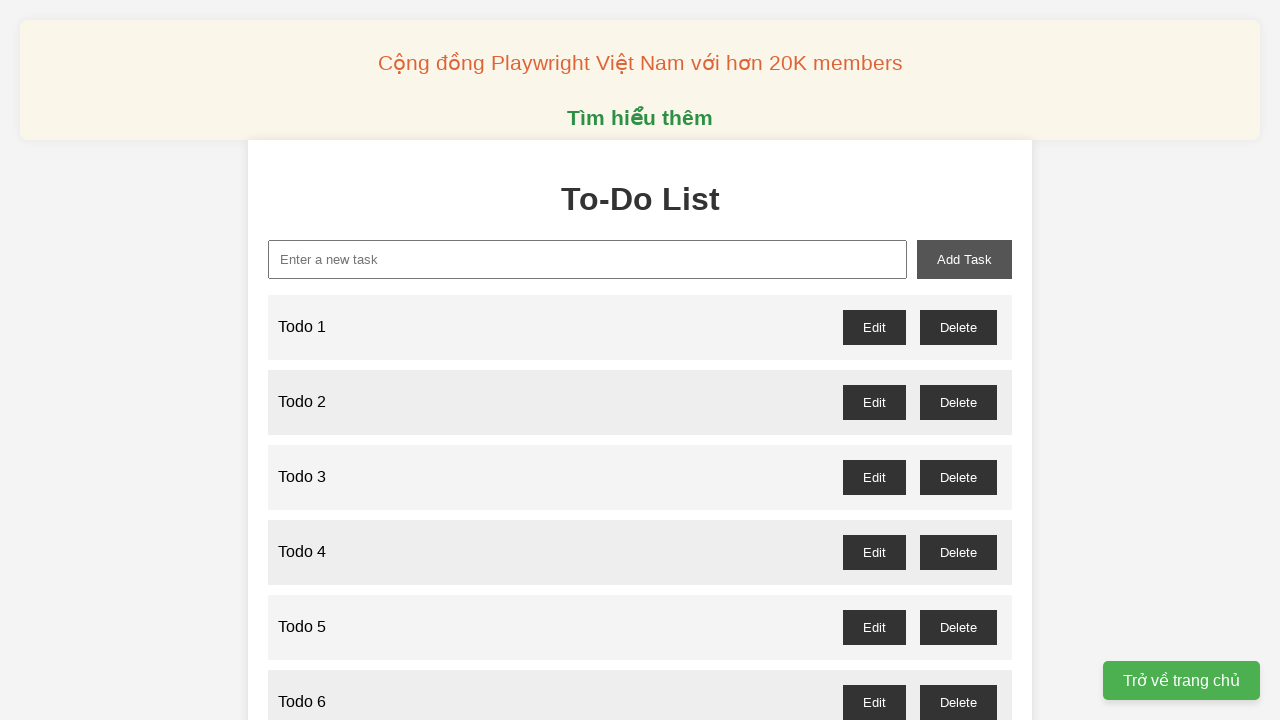

Filled task input field with 'Todo 76' on xpath=//input[@id="new-task"]
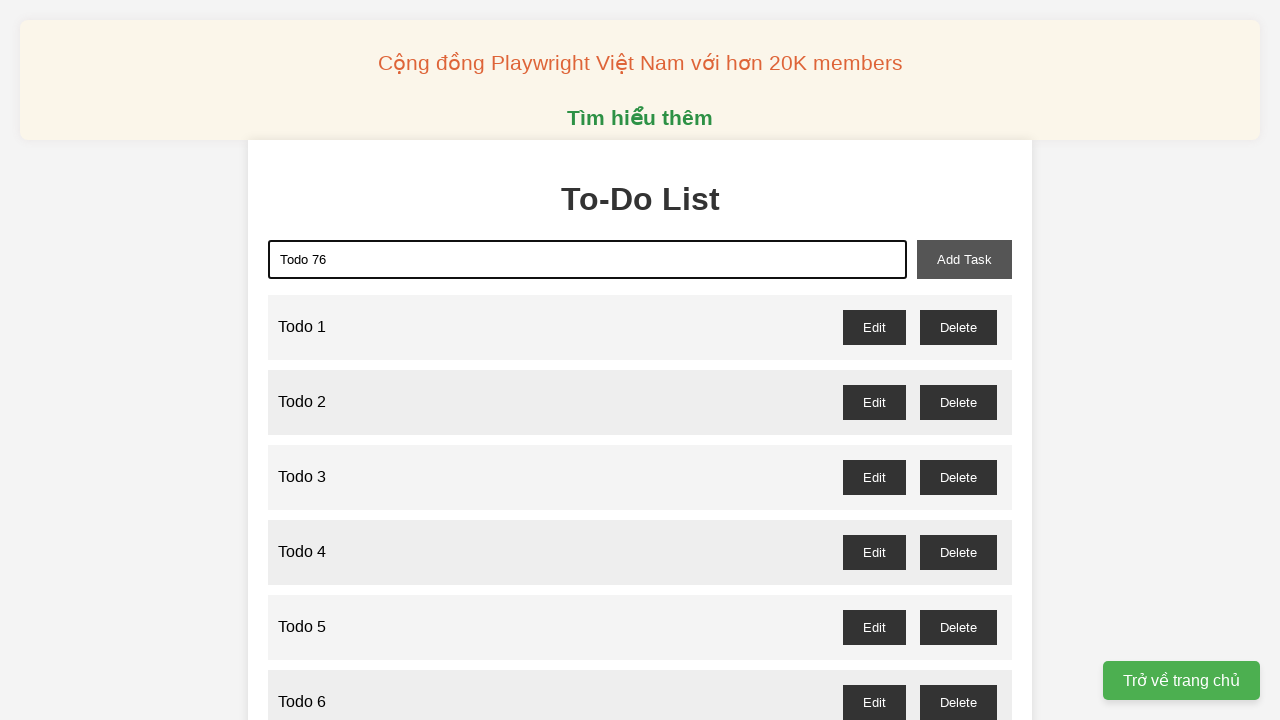

Clicked add button to create task 'Todo 76' at (964, 259) on xpath=//button[@id="add-task"]
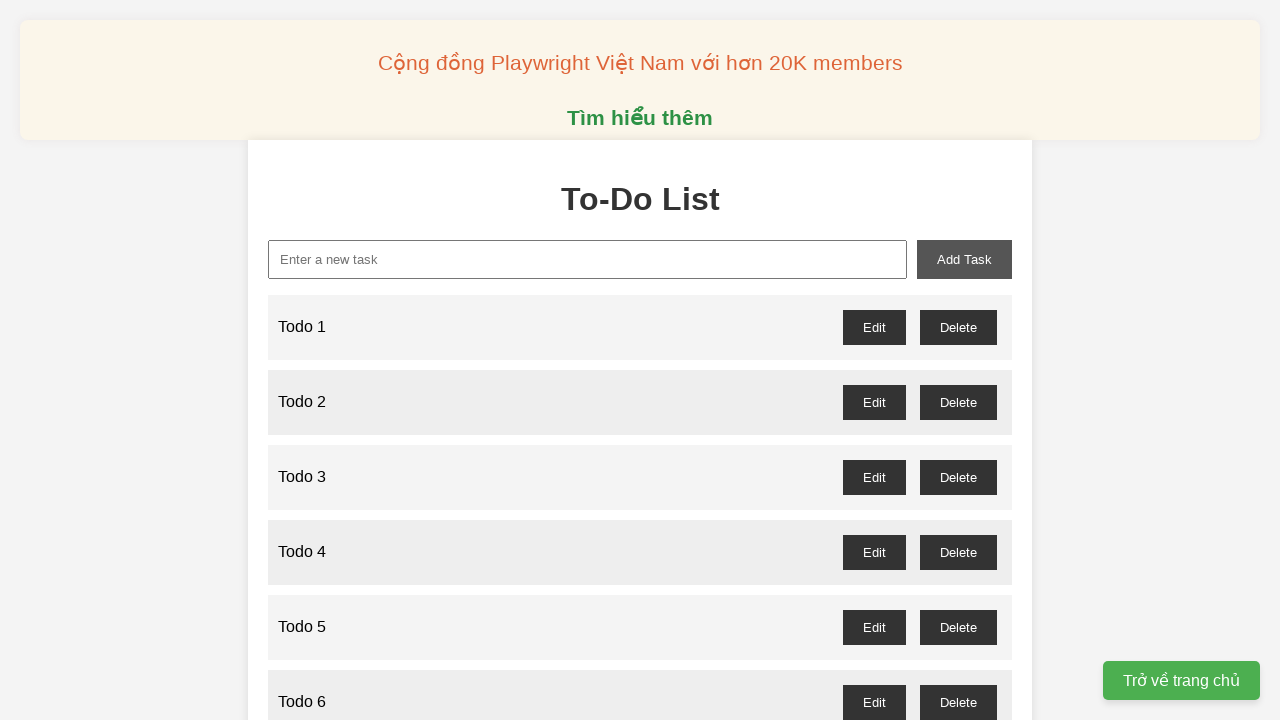

Filled task input field with 'Todo 77' on xpath=//input[@id="new-task"]
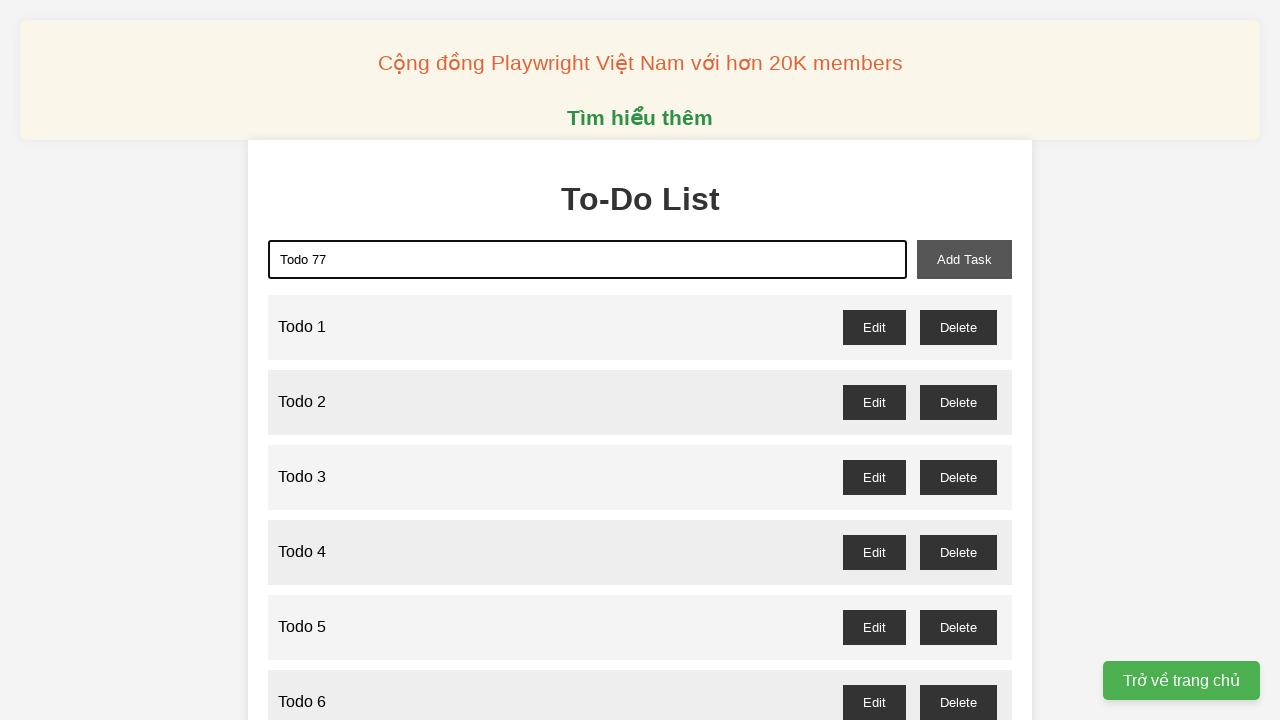

Clicked add button to create task 'Todo 77' at (964, 259) on xpath=//button[@id="add-task"]
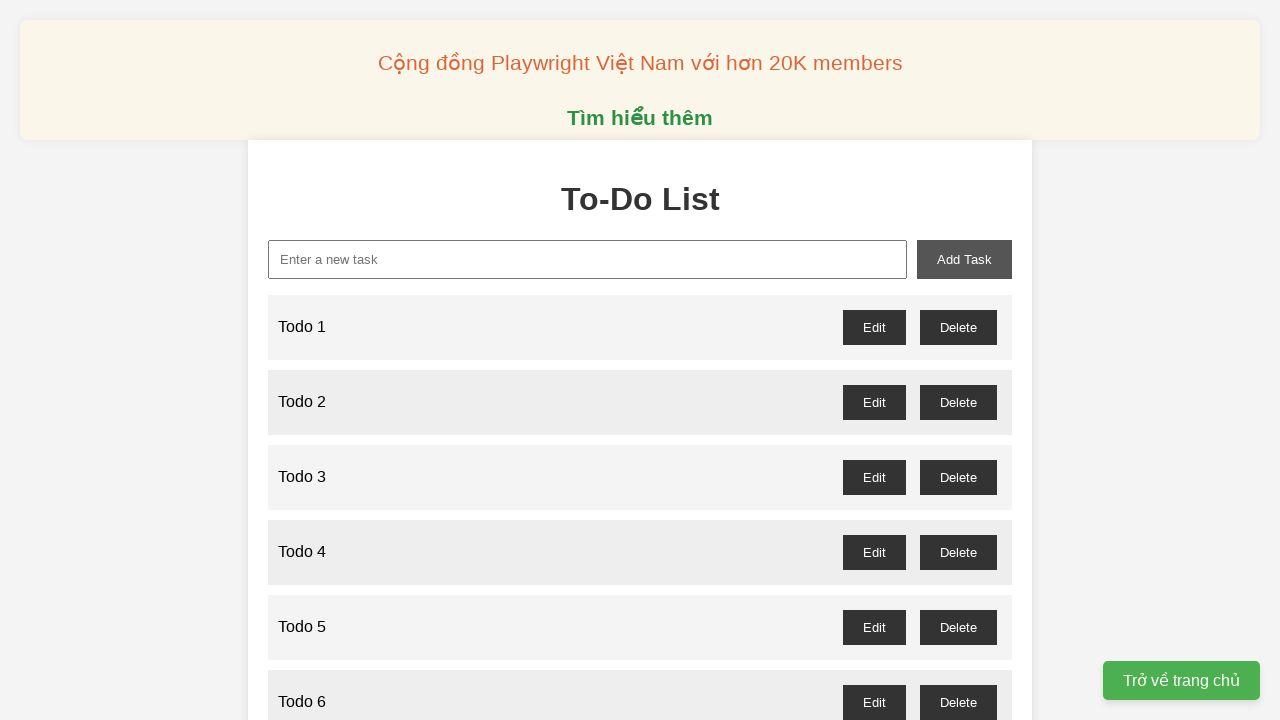

Filled task input field with 'Todo 78' on xpath=//input[@id="new-task"]
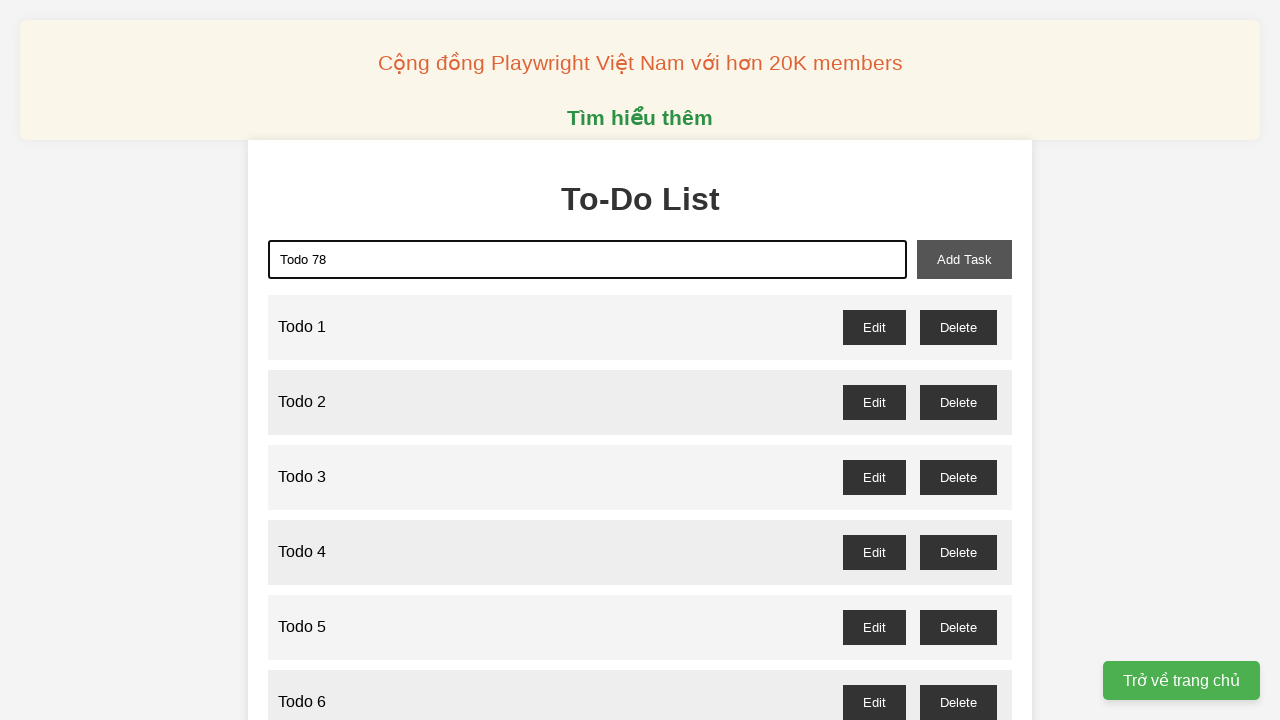

Clicked add button to create task 'Todo 78' at (964, 259) on xpath=//button[@id="add-task"]
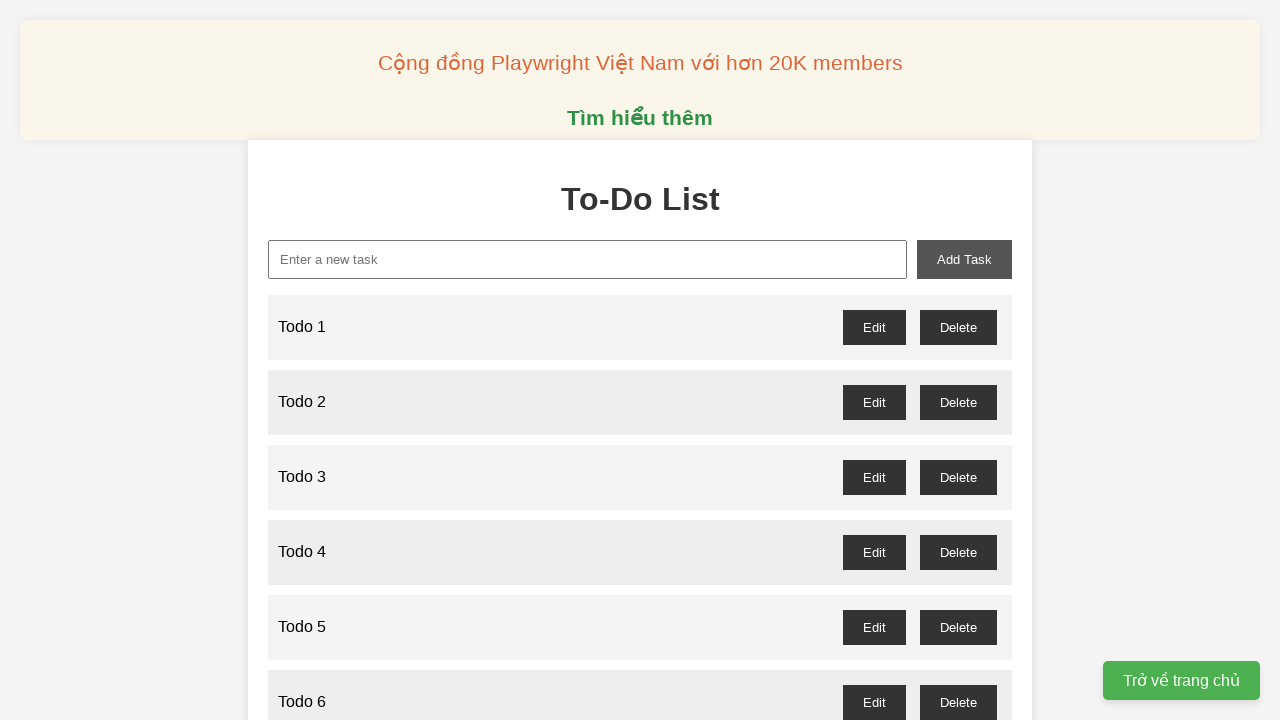

Filled task input field with 'Todo 79' on xpath=//input[@id="new-task"]
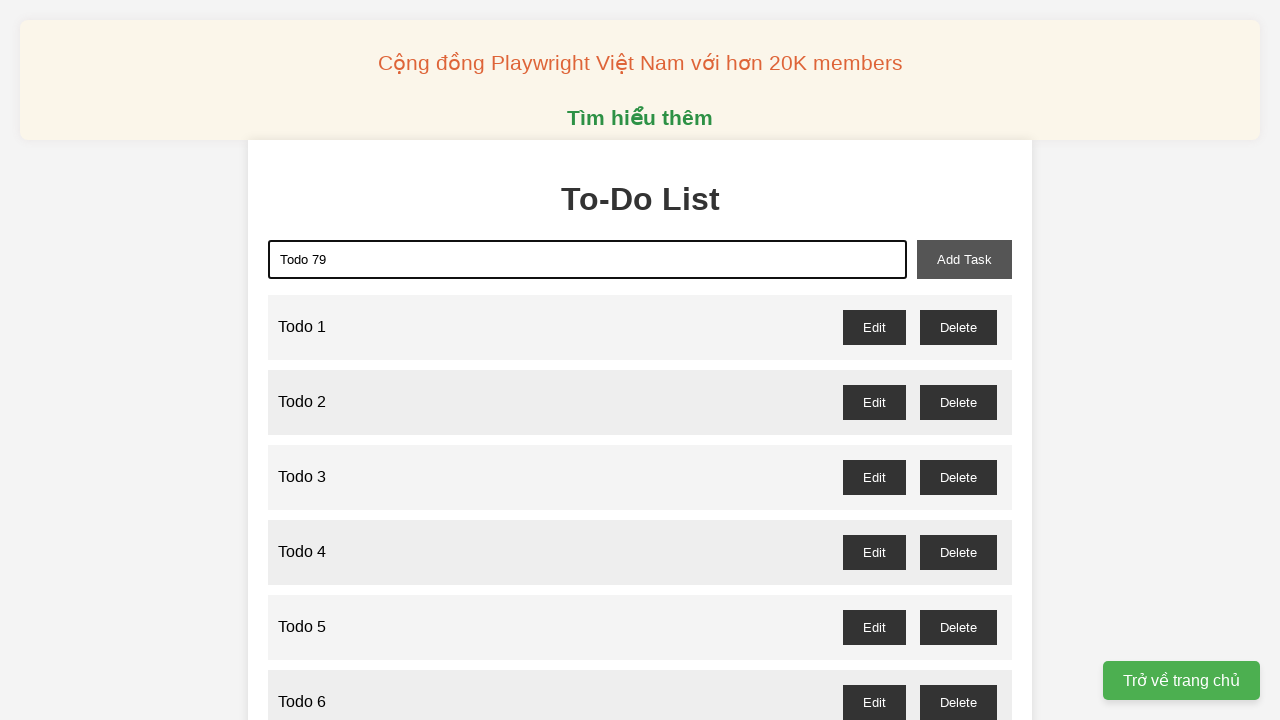

Clicked add button to create task 'Todo 79' at (964, 259) on xpath=//button[@id="add-task"]
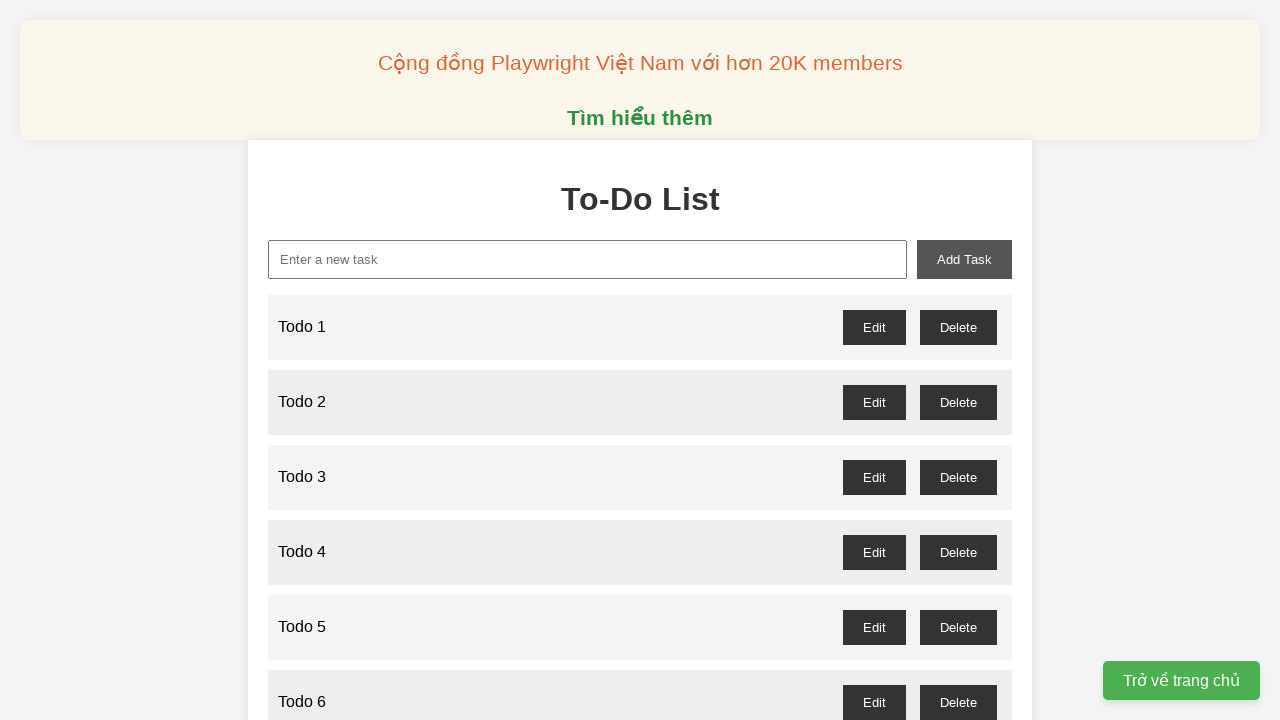

Filled task input field with 'Todo 80' on xpath=//input[@id="new-task"]
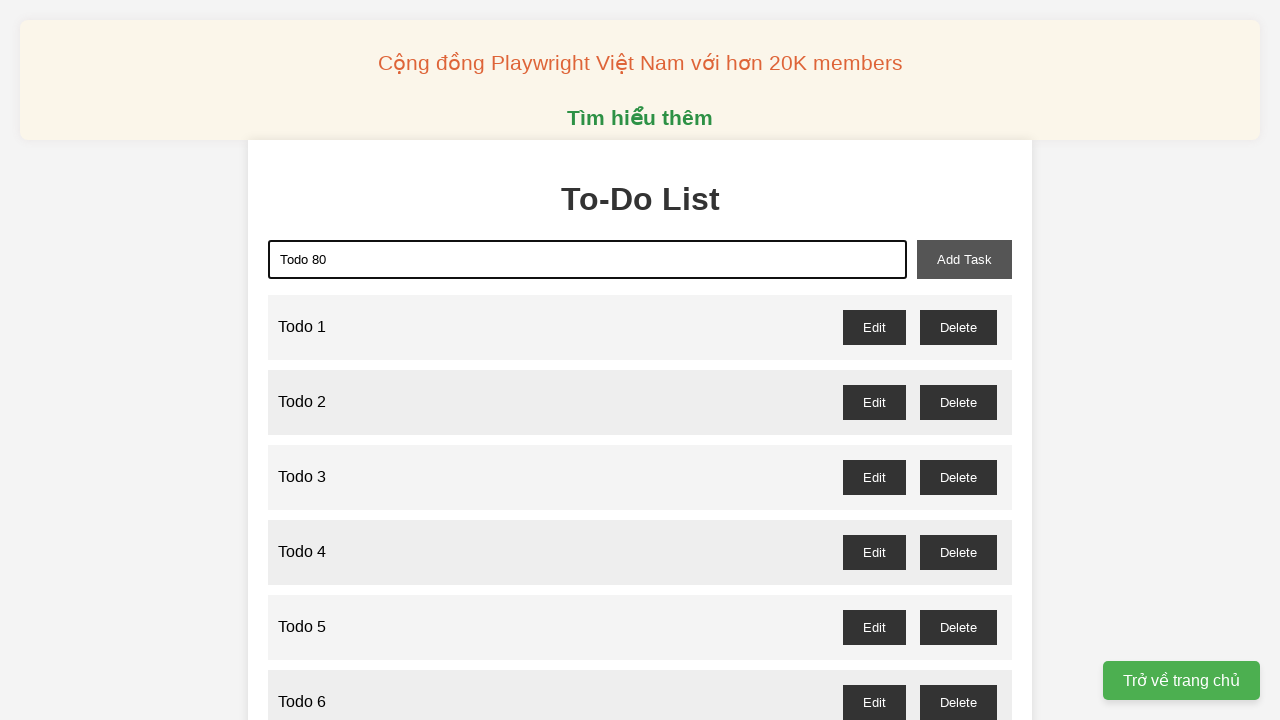

Clicked add button to create task 'Todo 80' at (964, 259) on xpath=//button[@id="add-task"]
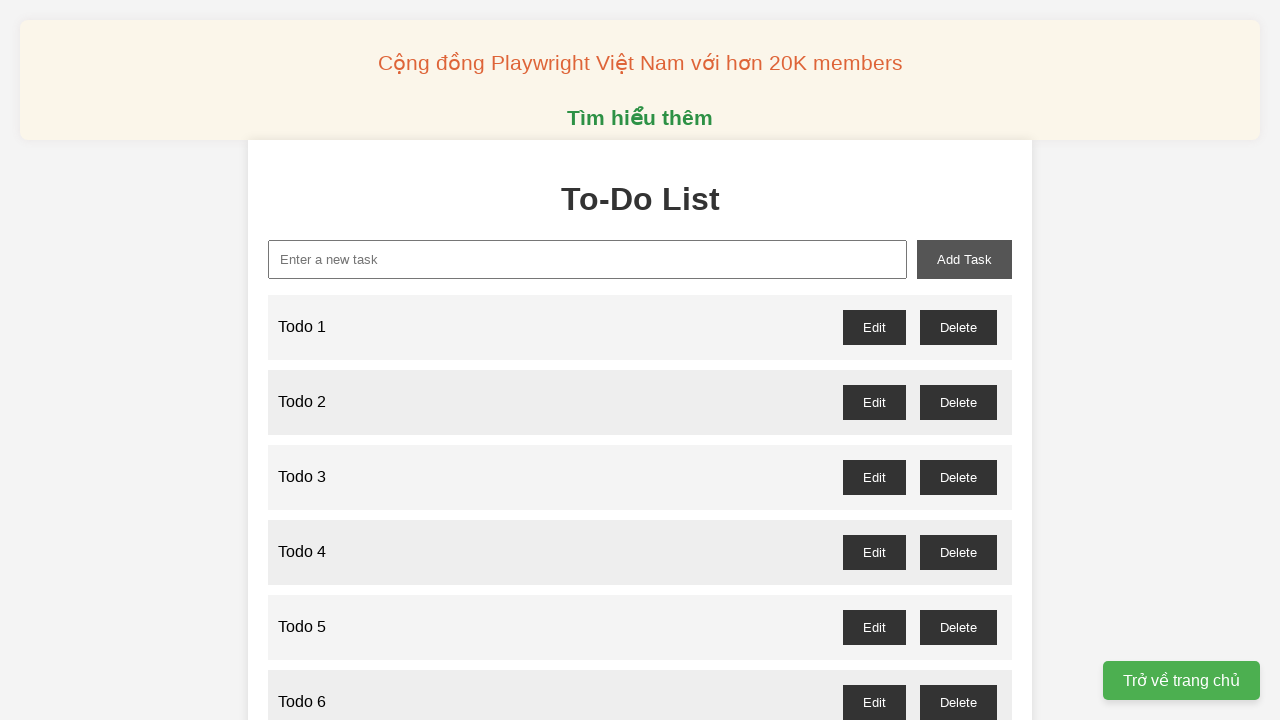

Filled task input field with 'Todo 81' on xpath=//input[@id="new-task"]
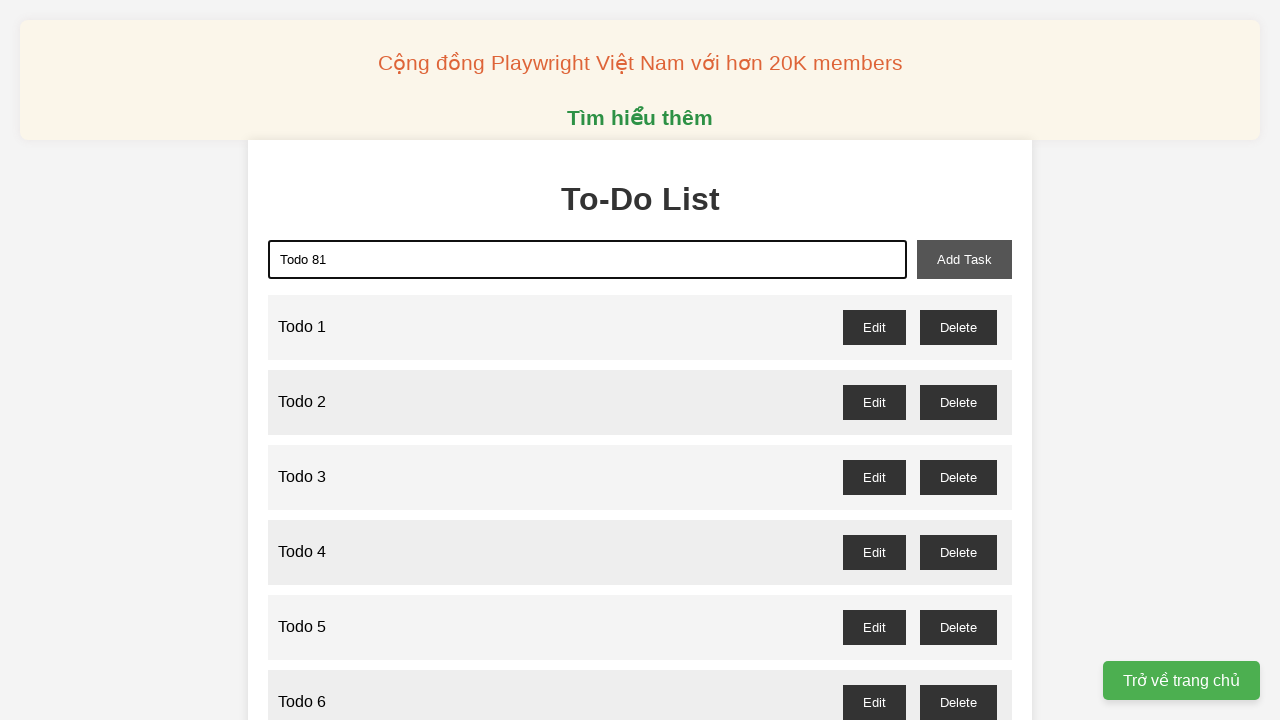

Clicked add button to create task 'Todo 81' at (964, 259) on xpath=//button[@id="add-task"]
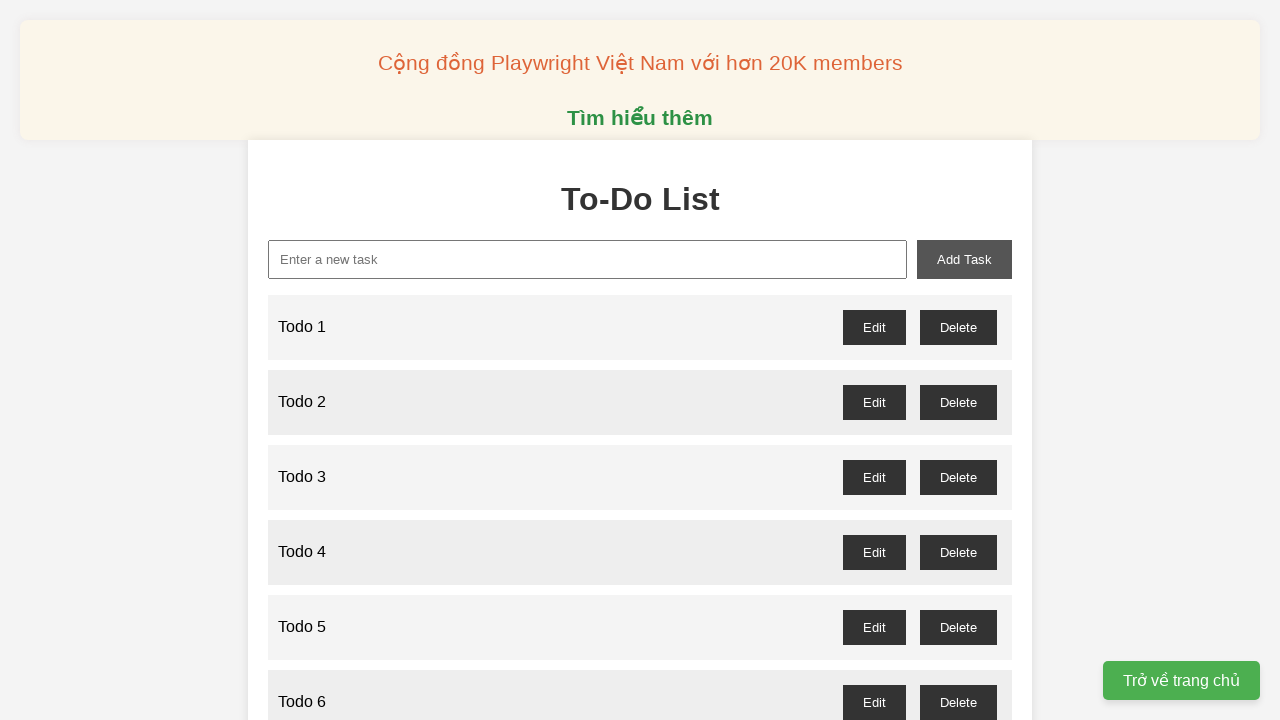

Filled task input field with 'Todo 82' on xpath=//input[@id="new-task"]
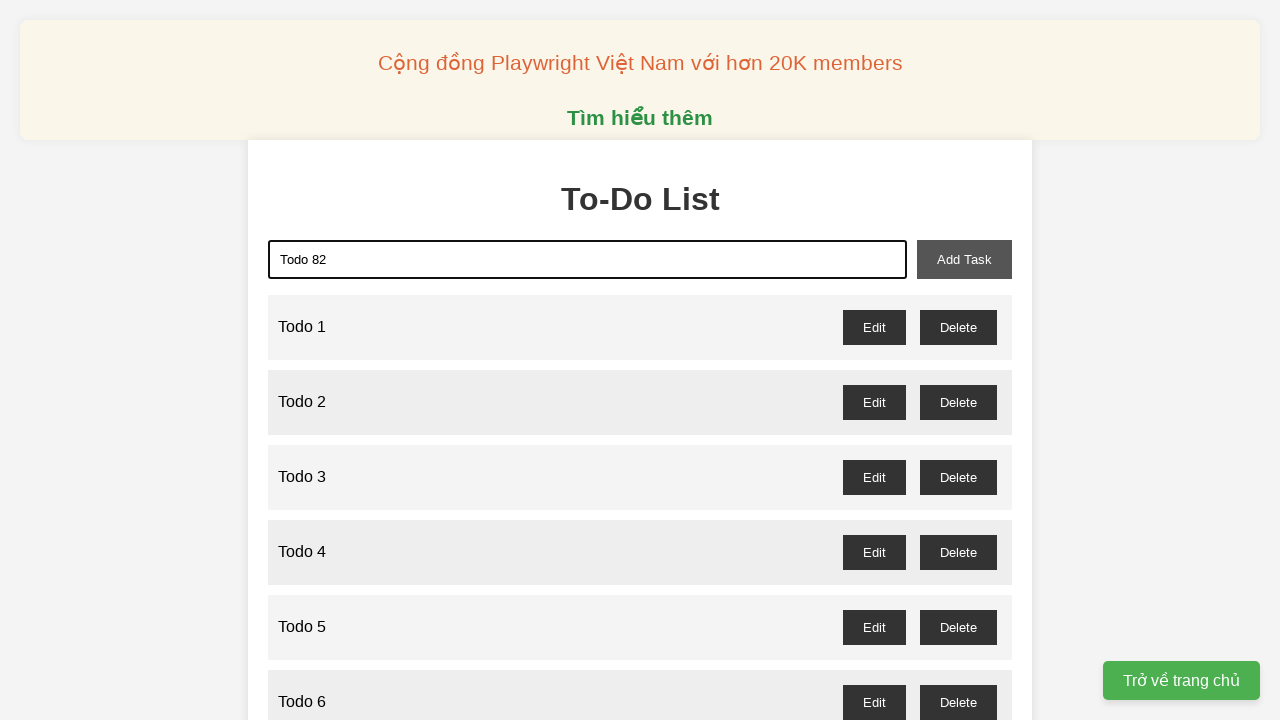

Clicked add button to create task 'Todo 82' at (964, 259) on xpath=//button[@id="add-task"]
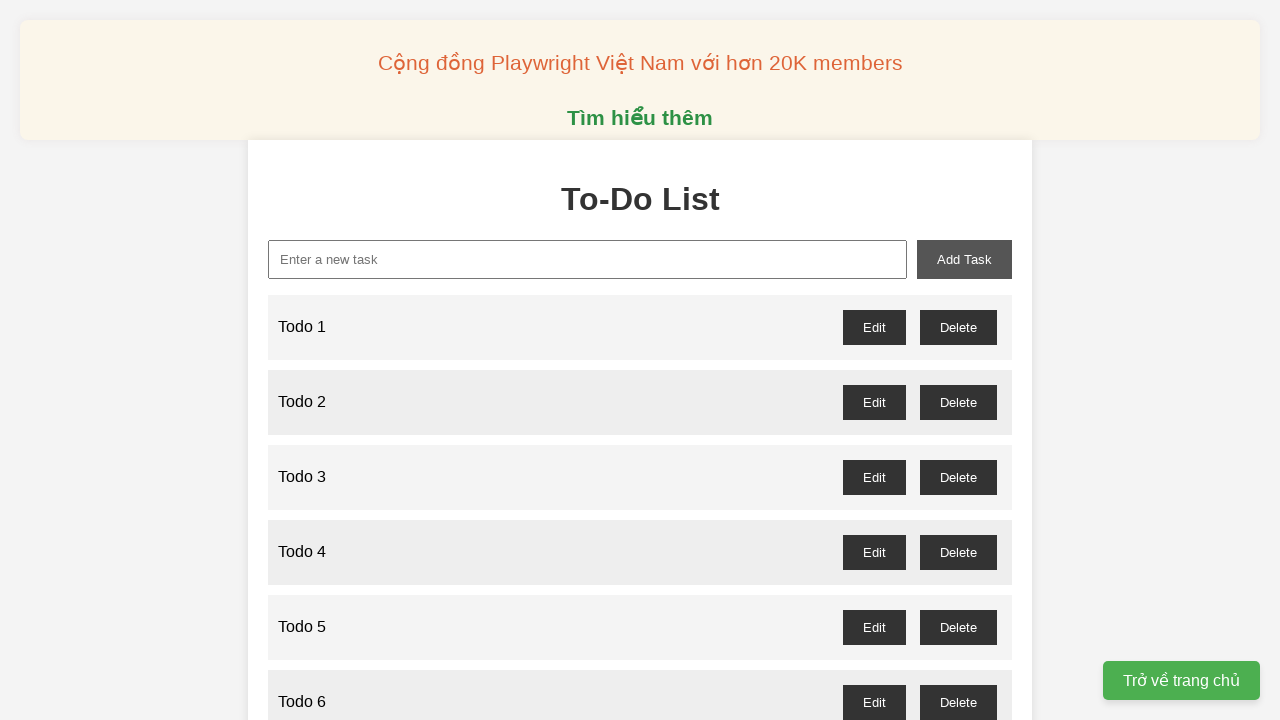

Filled task input field with 'Todo 83' on xpath=//input[@id="new-task"]
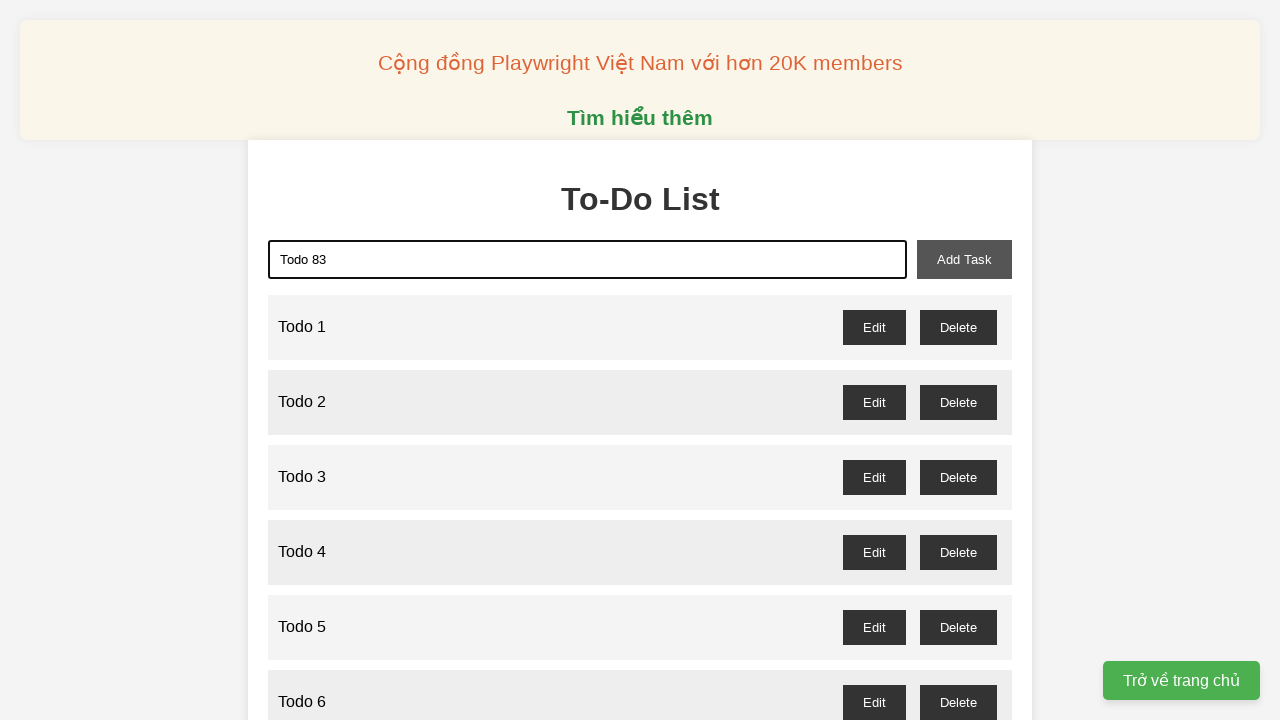

Clicked add button to create task 'Todo 83' at (964, 259) on xpath=//button[@id="add-task"]
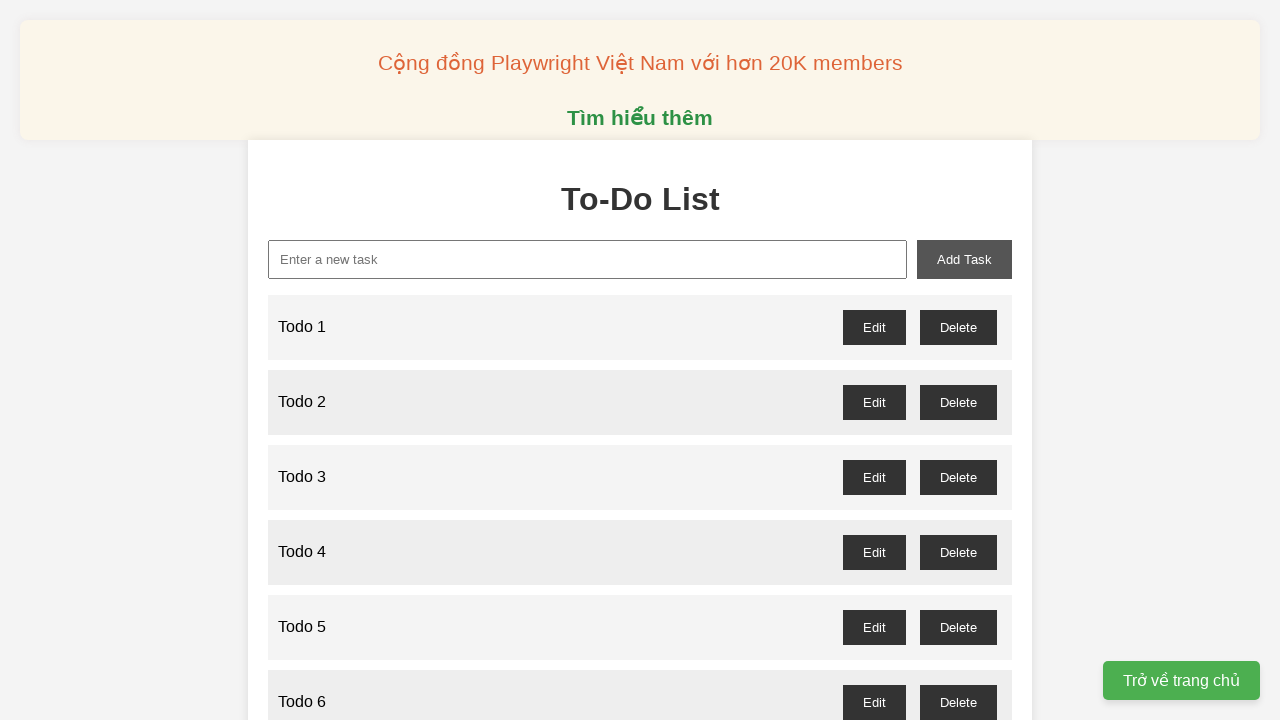

Filled task input field with 'Todo 84' on xpath=//input[@id="new-task"]
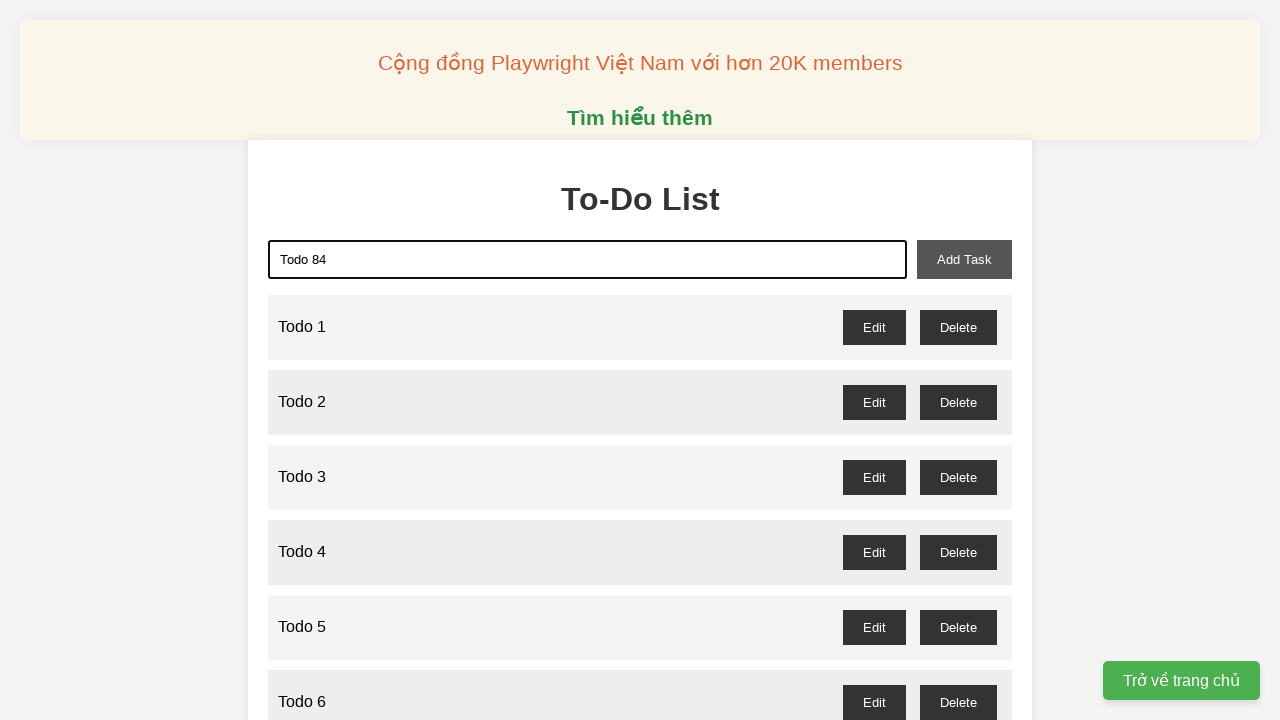

Clicked add button to create task 'Todo 84' at (964, 259) on xpath=//button[@id="add-task"]
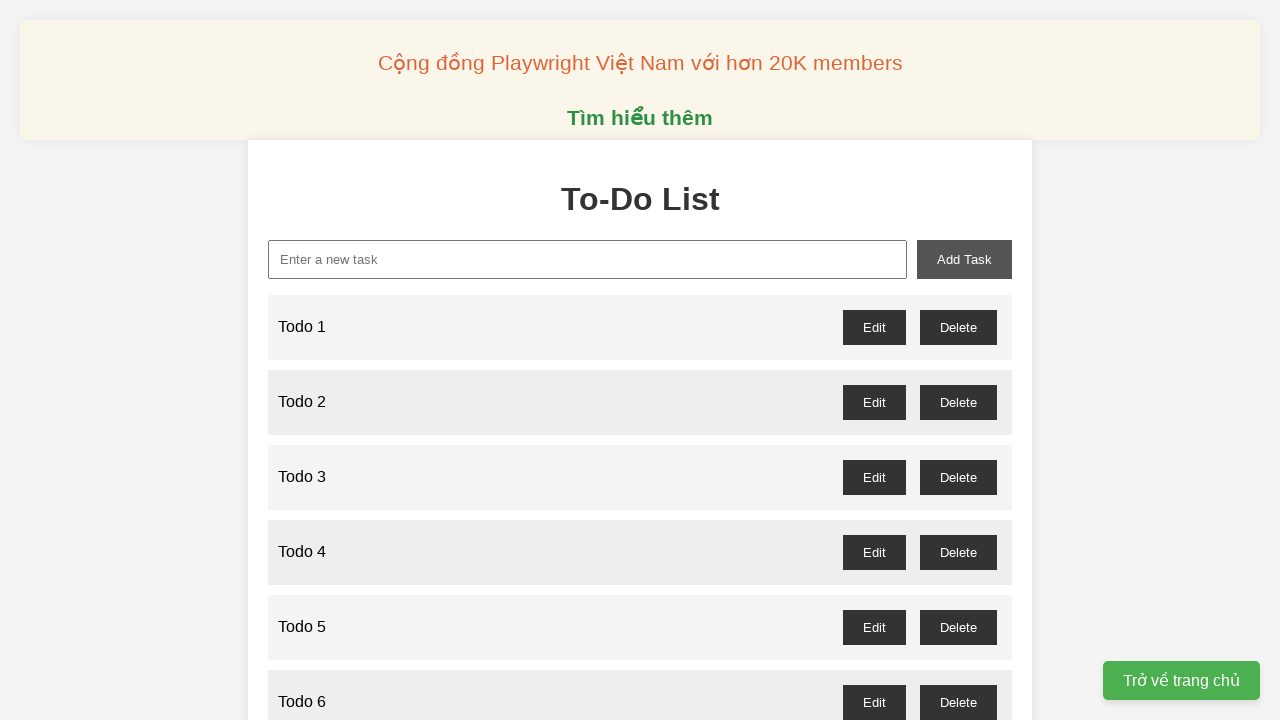

Filled task input field with 'Todo 85' on xpath=//input[@id="new-task"]
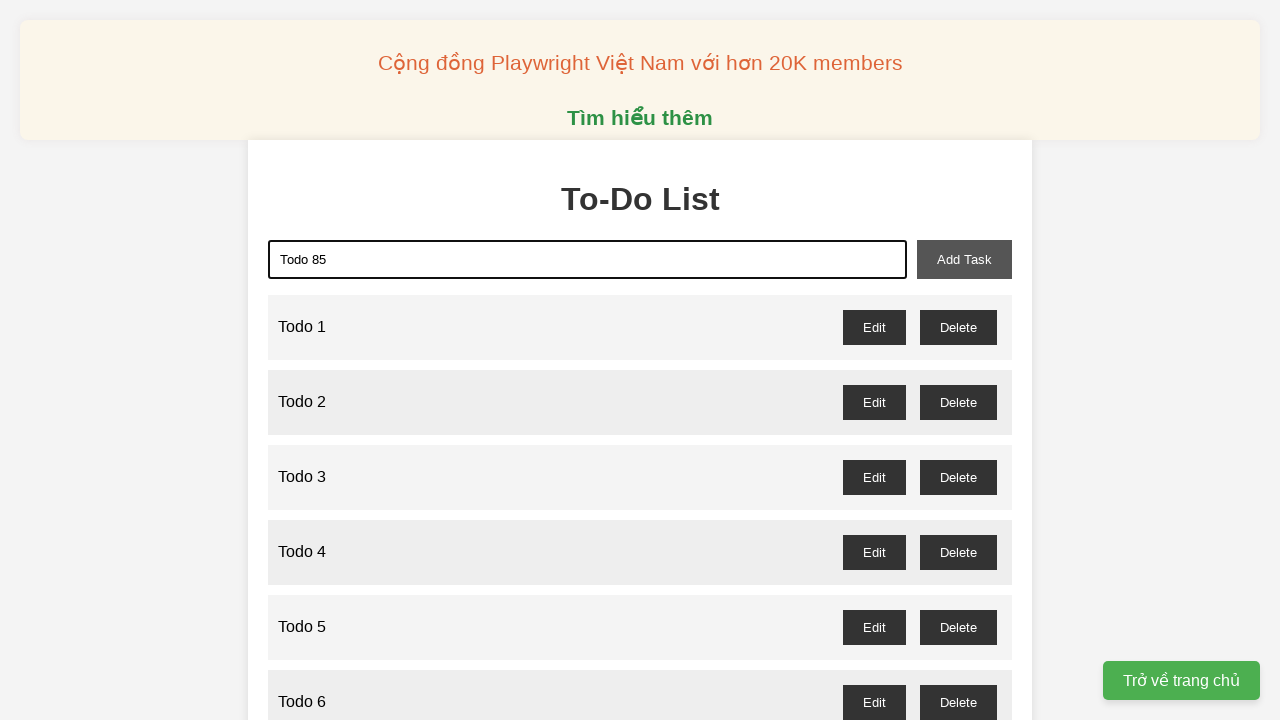

Clicked add button to create task 'Todo 85' at (964, 259) on xpath=//button[@id="add-task"]
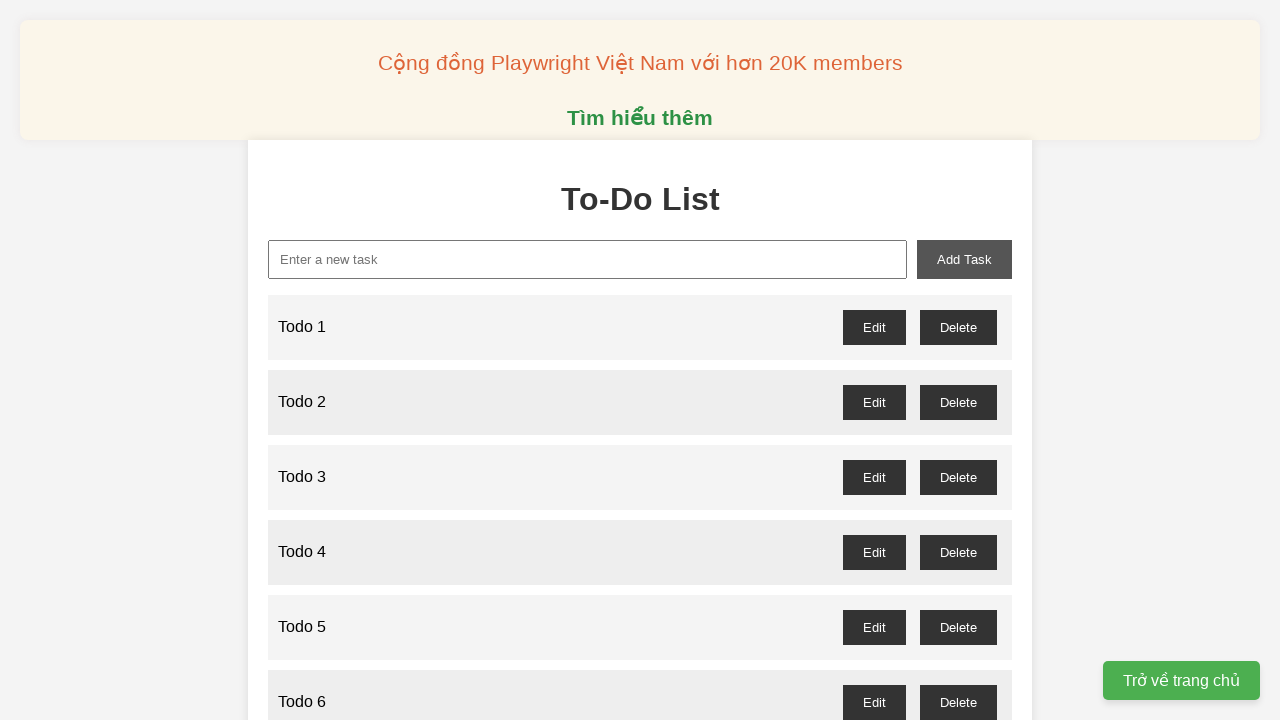

Filled task input field with 'Todo 86' on xpath=//input[@id="new-task"]
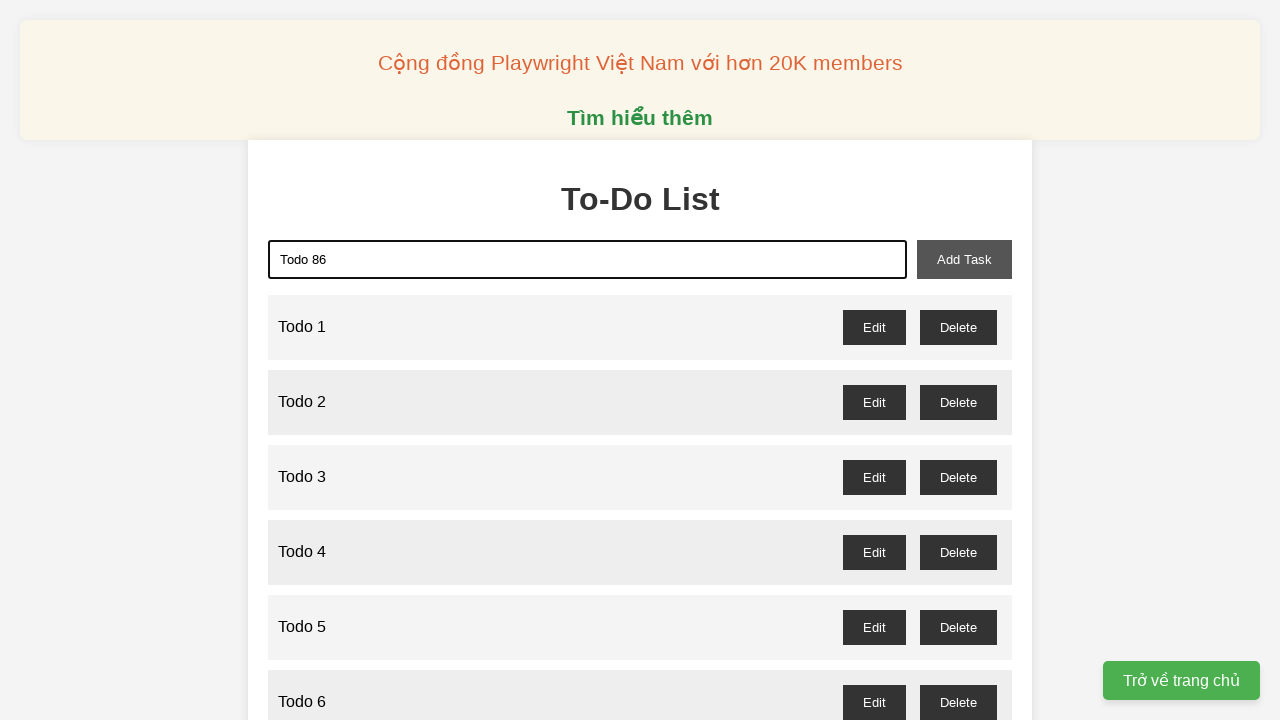

Clicked add button to create task 'Todo 86' at (964, 259) on xpath=//button[@id="add-task"]
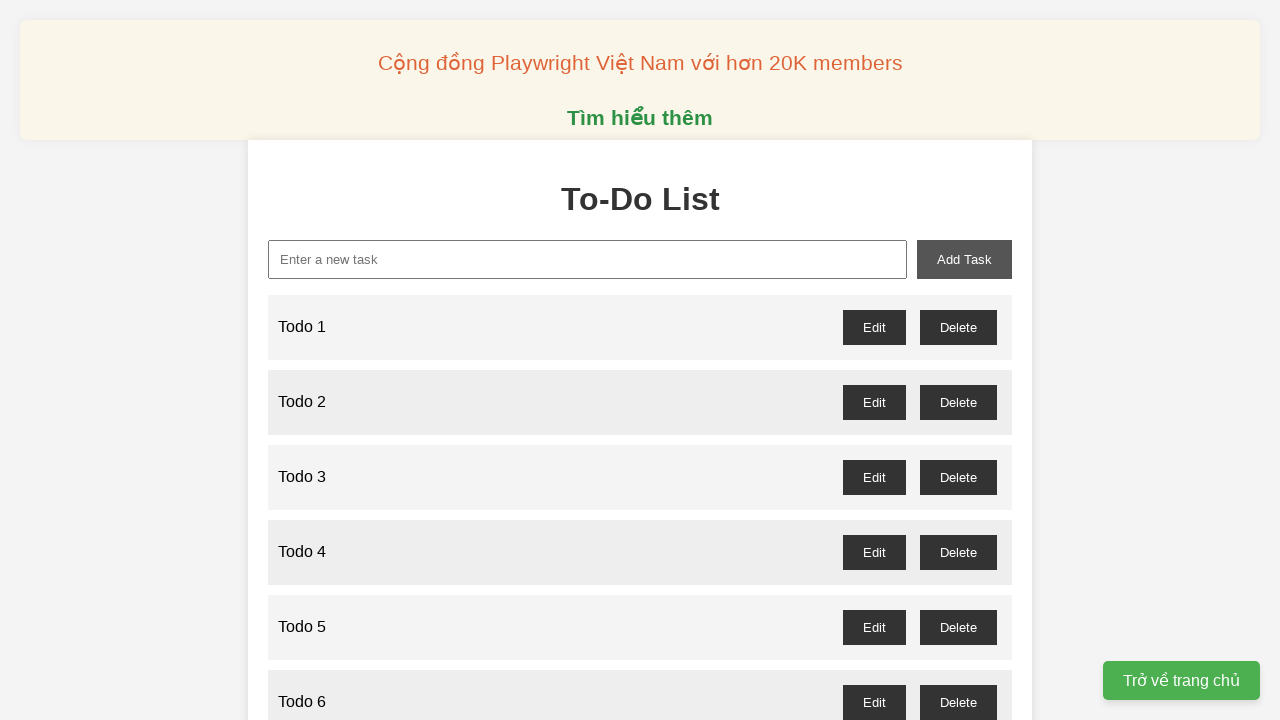

Filled task input field with 'Todo 87' on xpath=//input[@id="new-task"]
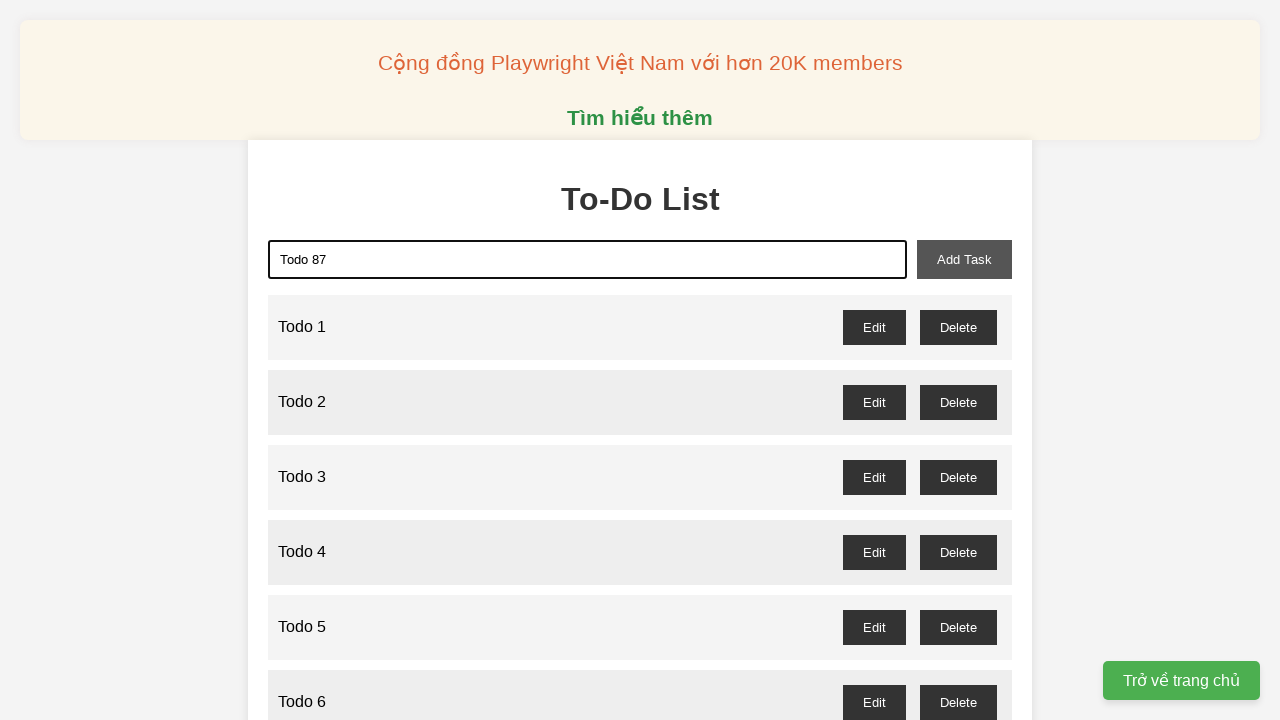

Clicked add button to create task 'Todo 87' at (964, 259) on xpath=//button[@id="add-task"]
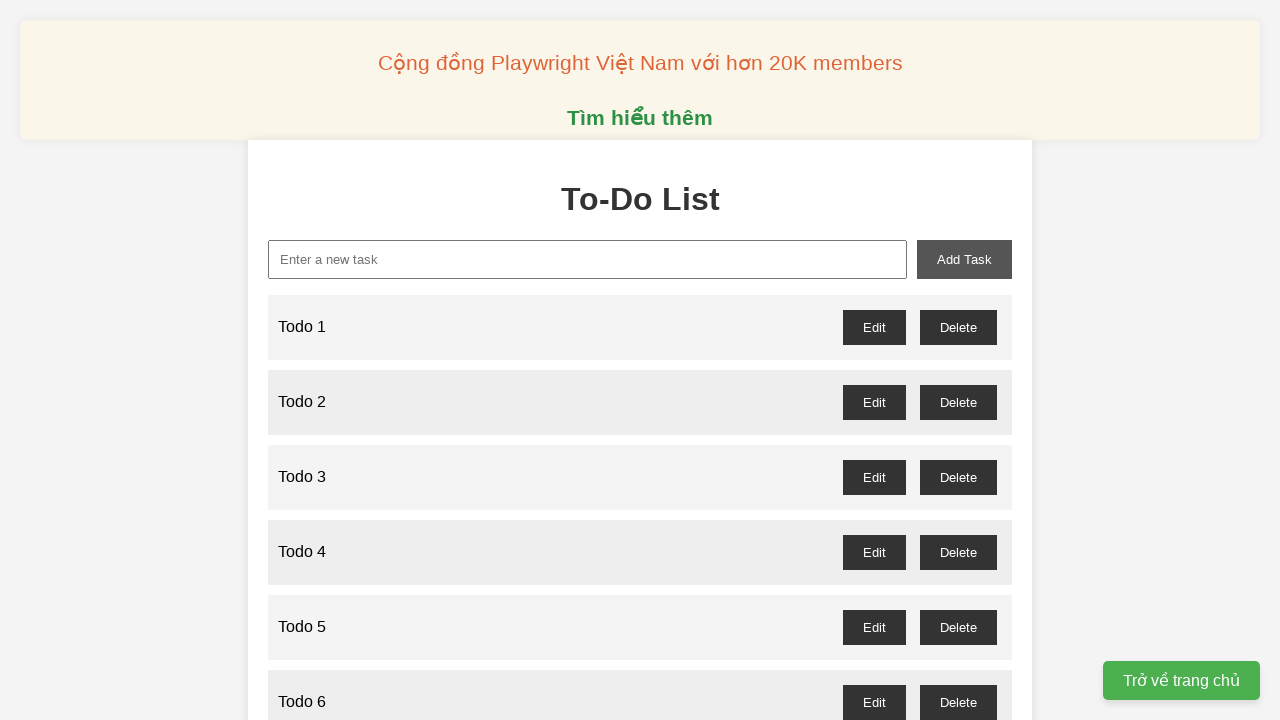

Filled task input field with 'Todo 88' on xpath=//input[@id="new-task"]
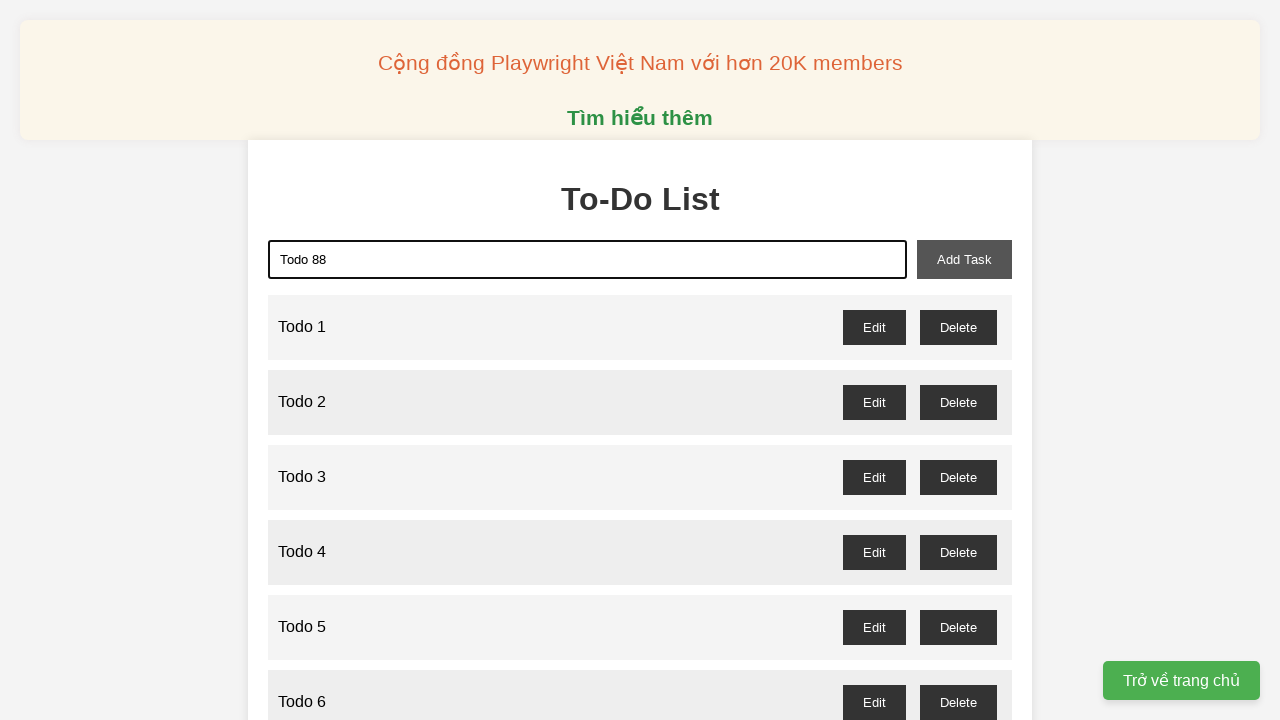

Clicked add button to create task 'Todo 88' at (964, 259) on xpath=//button[@id="add-task"]
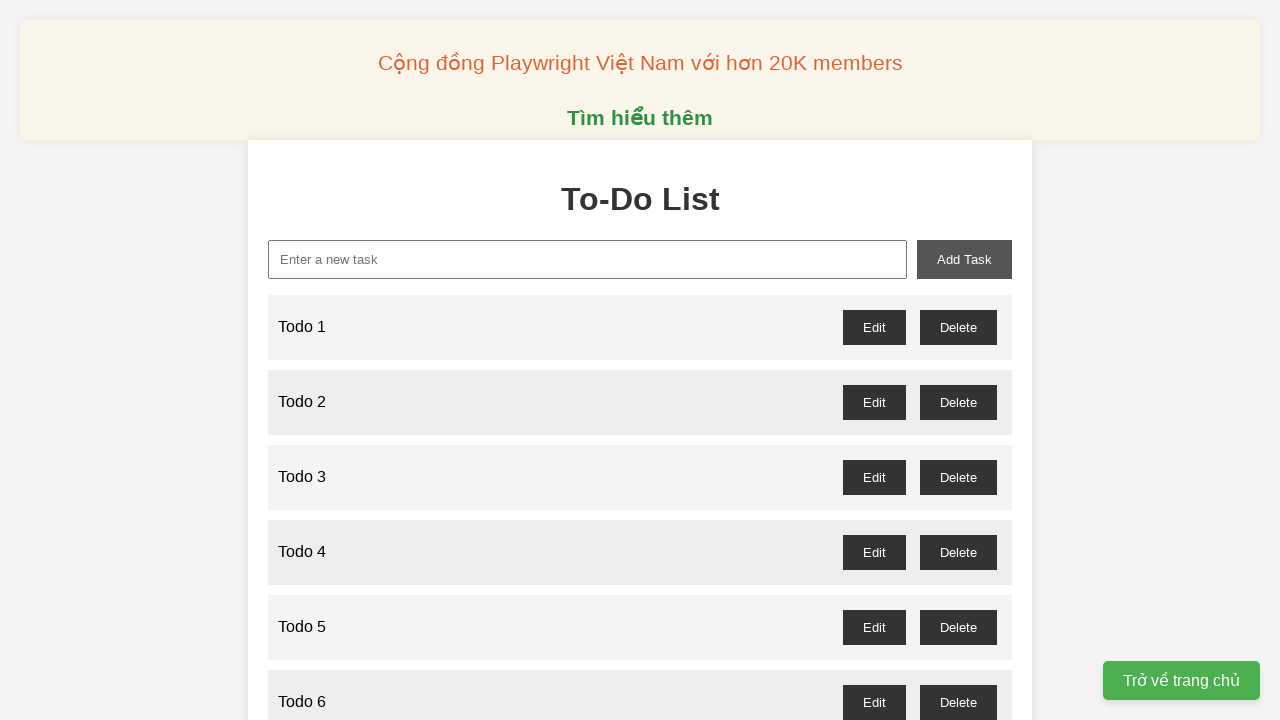

Filled task input field with 'Todo 89' on xpath=//input[@id="new-task"]
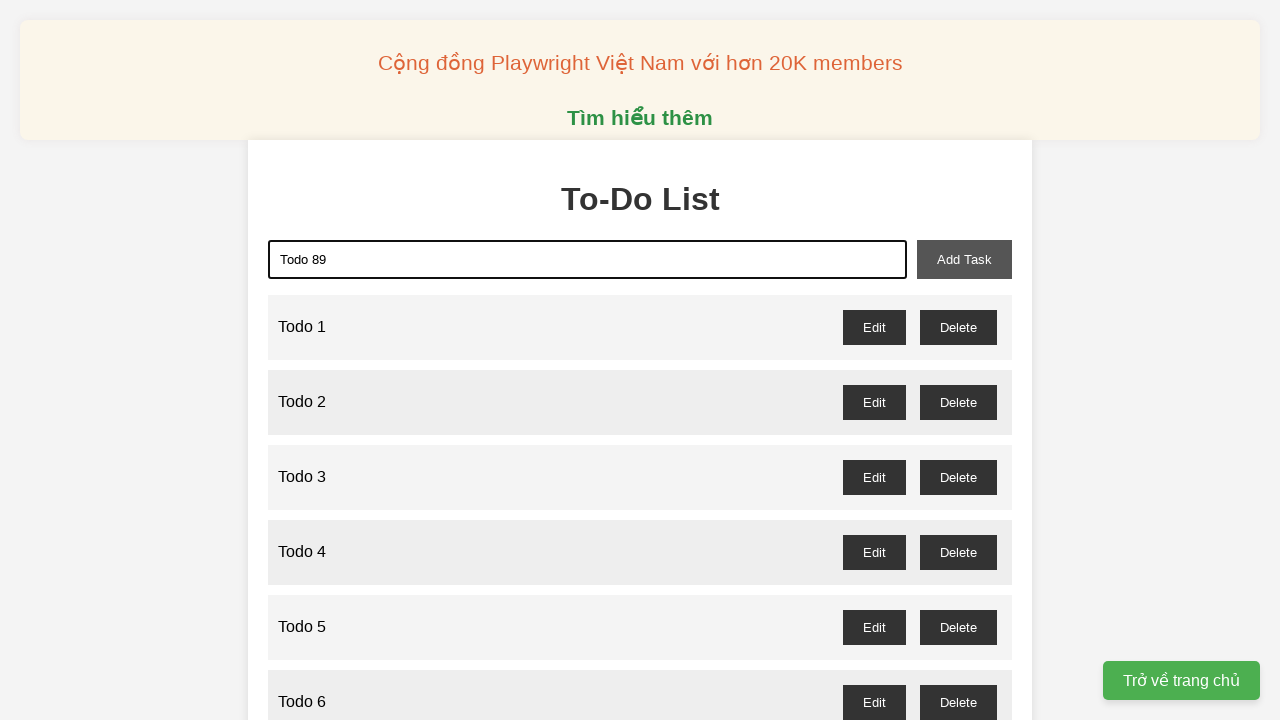

Clicked add button to create task 'Todo 89' at (964, 259) on xpath=//button[@id="add-task"]
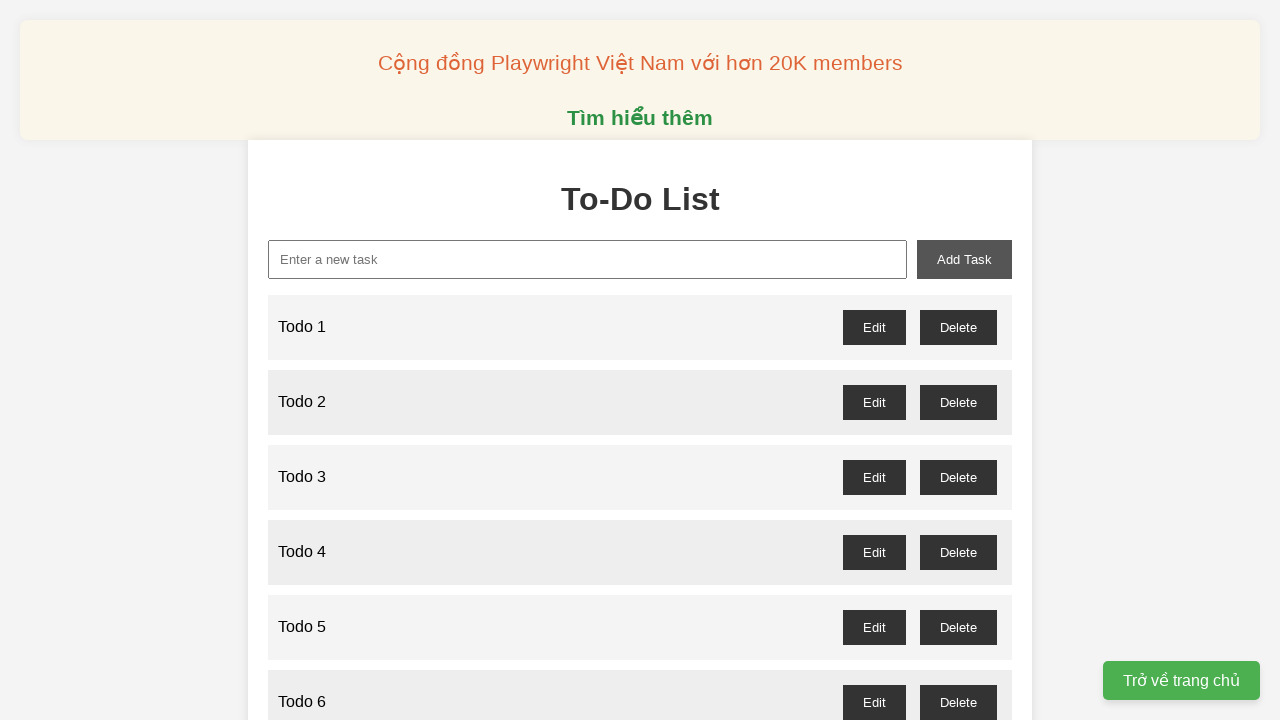

Filled task input field with 'Todo 90' on xpath=//input[@id="new-task"]
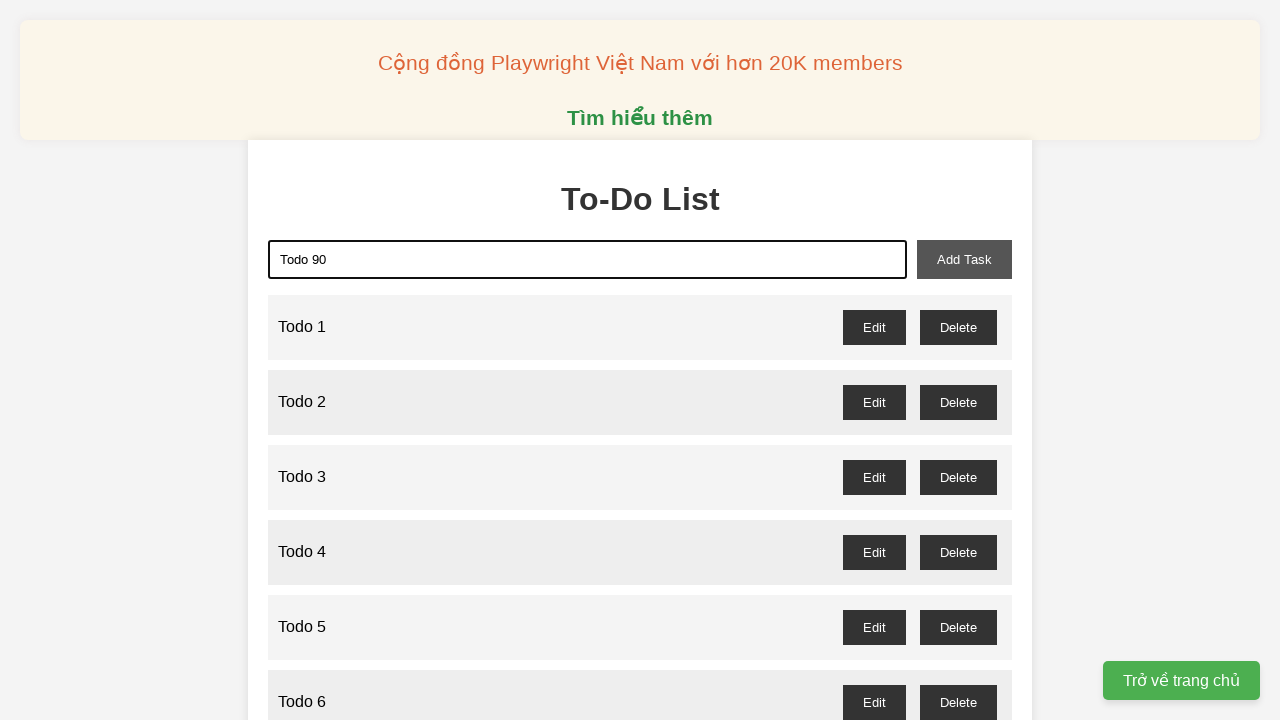

Clicked add button to create task 'Todo 90' at (964, 259) on xpath=//button[@id="add-task"]
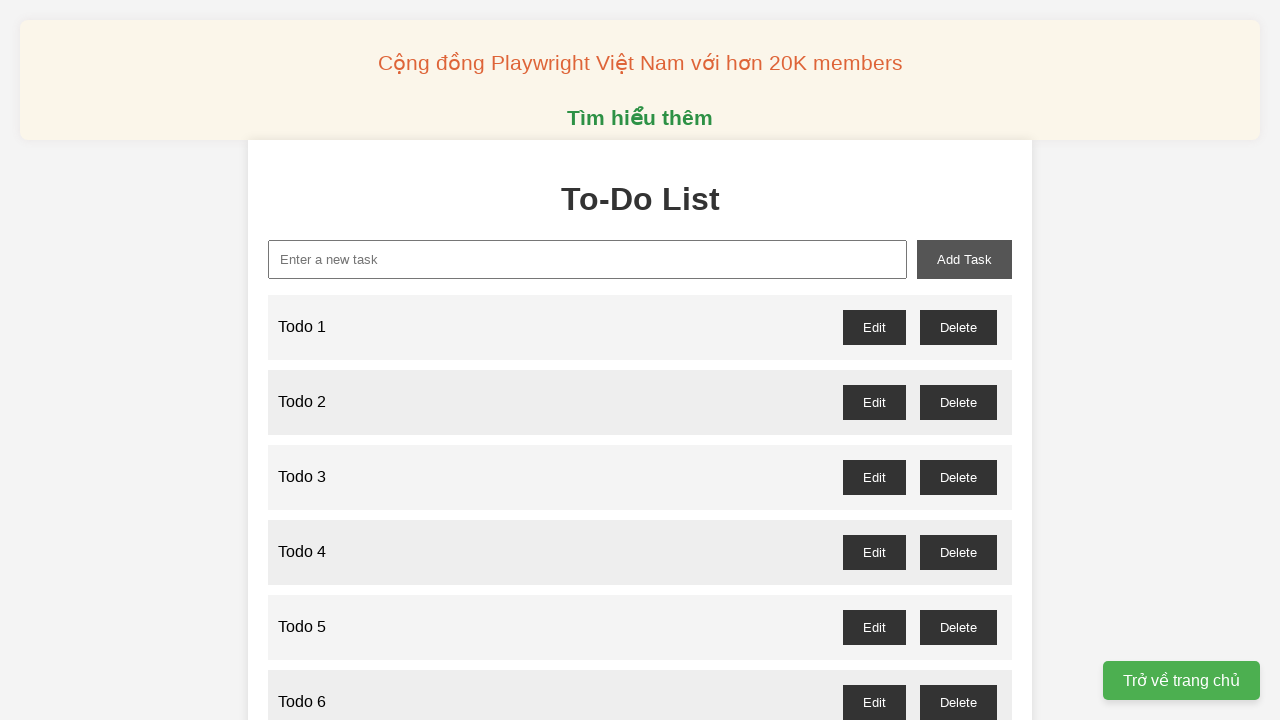

Filled task input field with 'Todo 91' on xpath=//input[@id="new-task"]
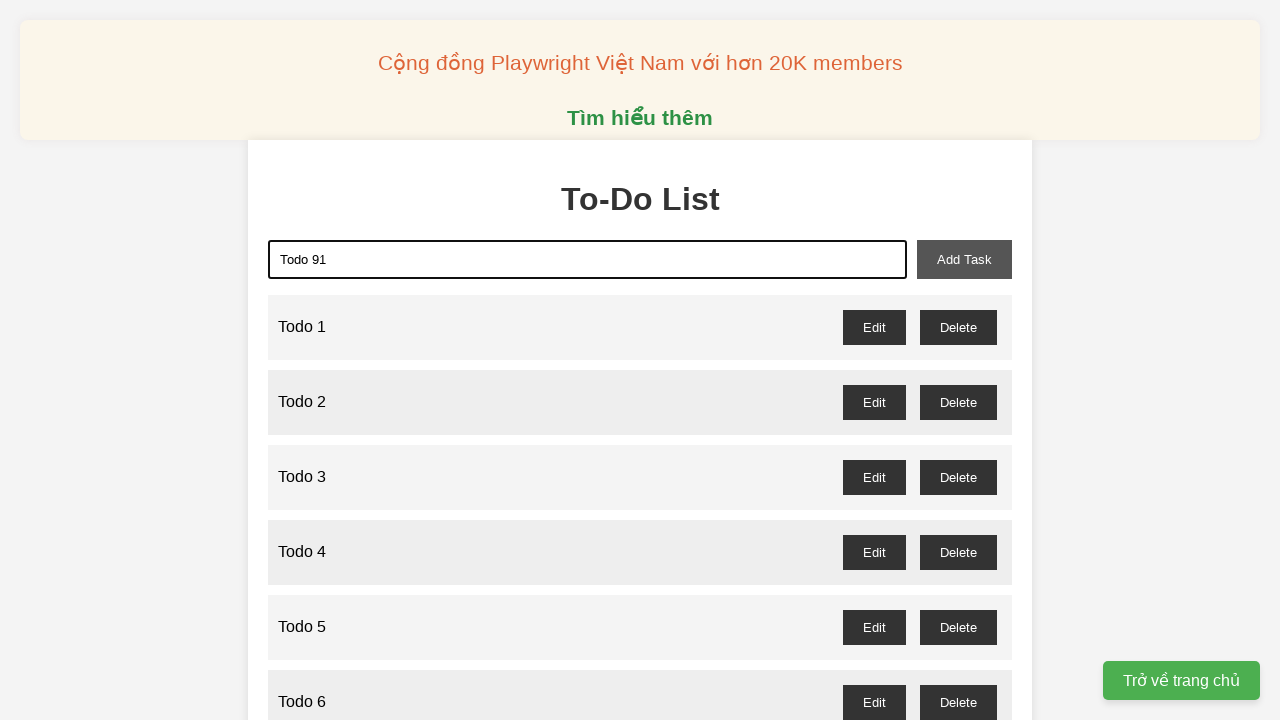

Clicked add button to create task 'Todo 91' at (964, 259) on xpath=//button[@id="add-task"]
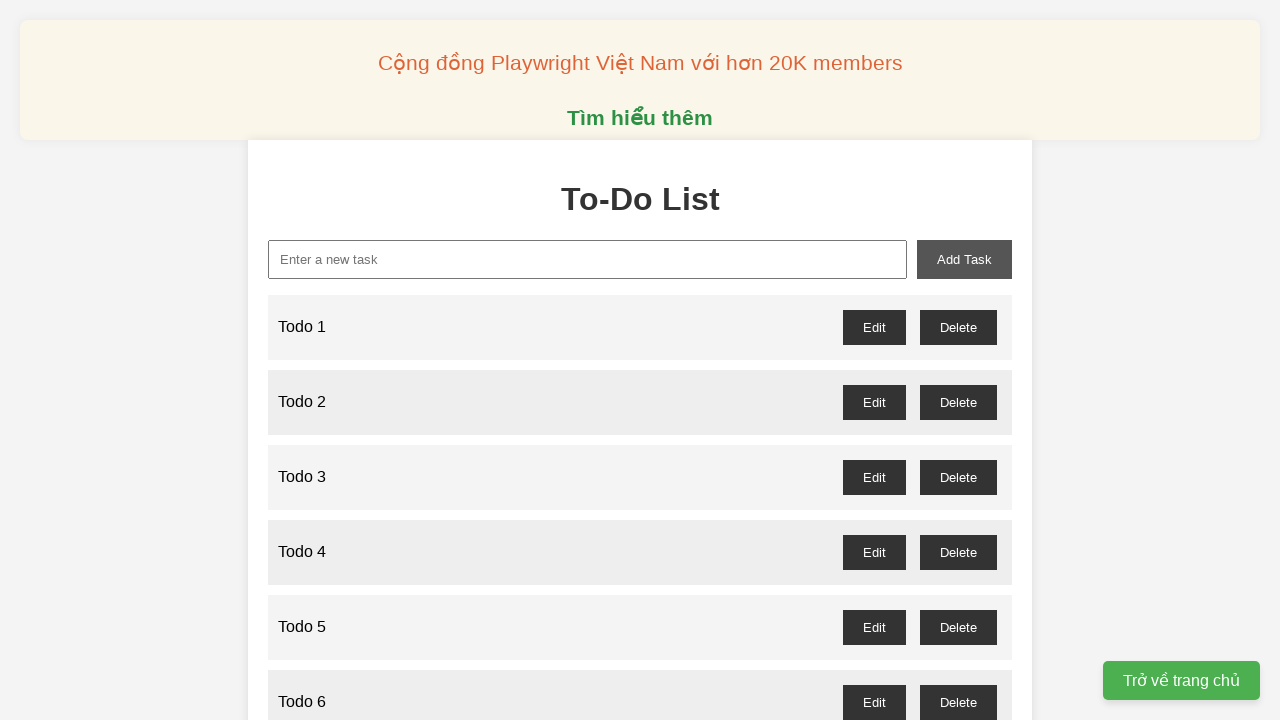

Filled task input field with 'Todo 92' on xpath=//input[@id="new-task"]
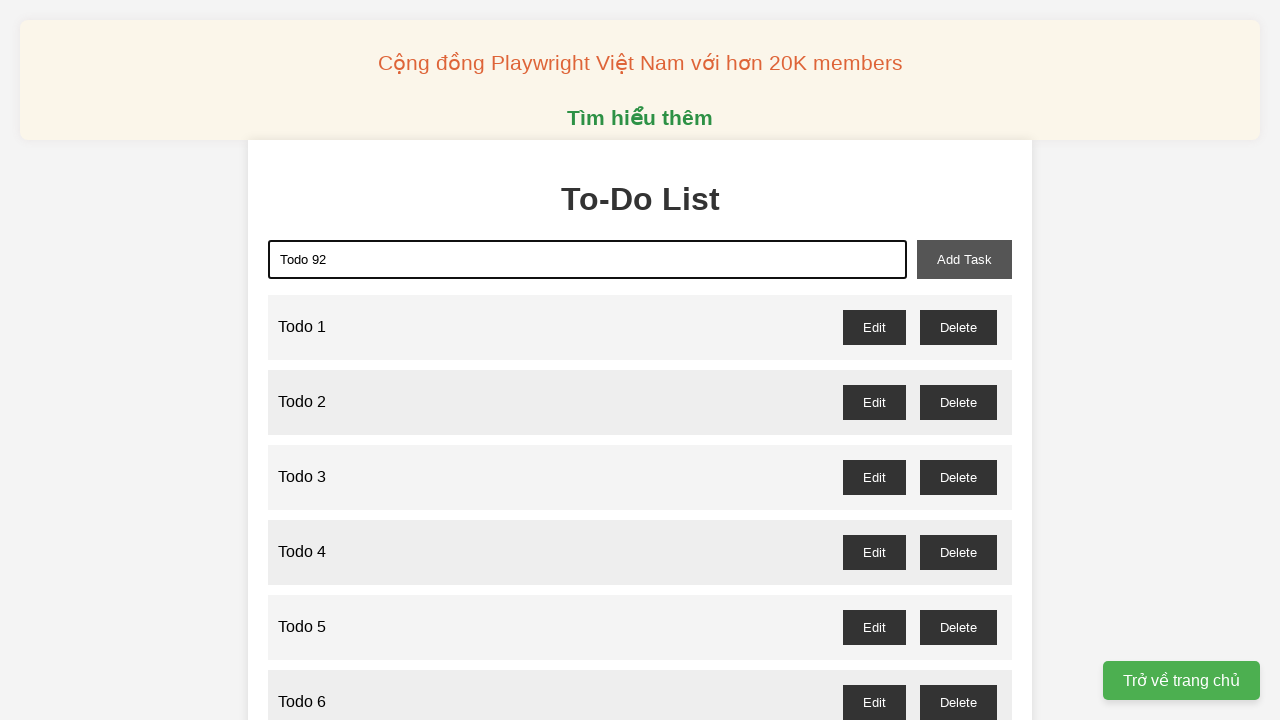

Clicked add button to create task 'Todo 92' at (964, 259) on xpath=//button[@id="add-task"]
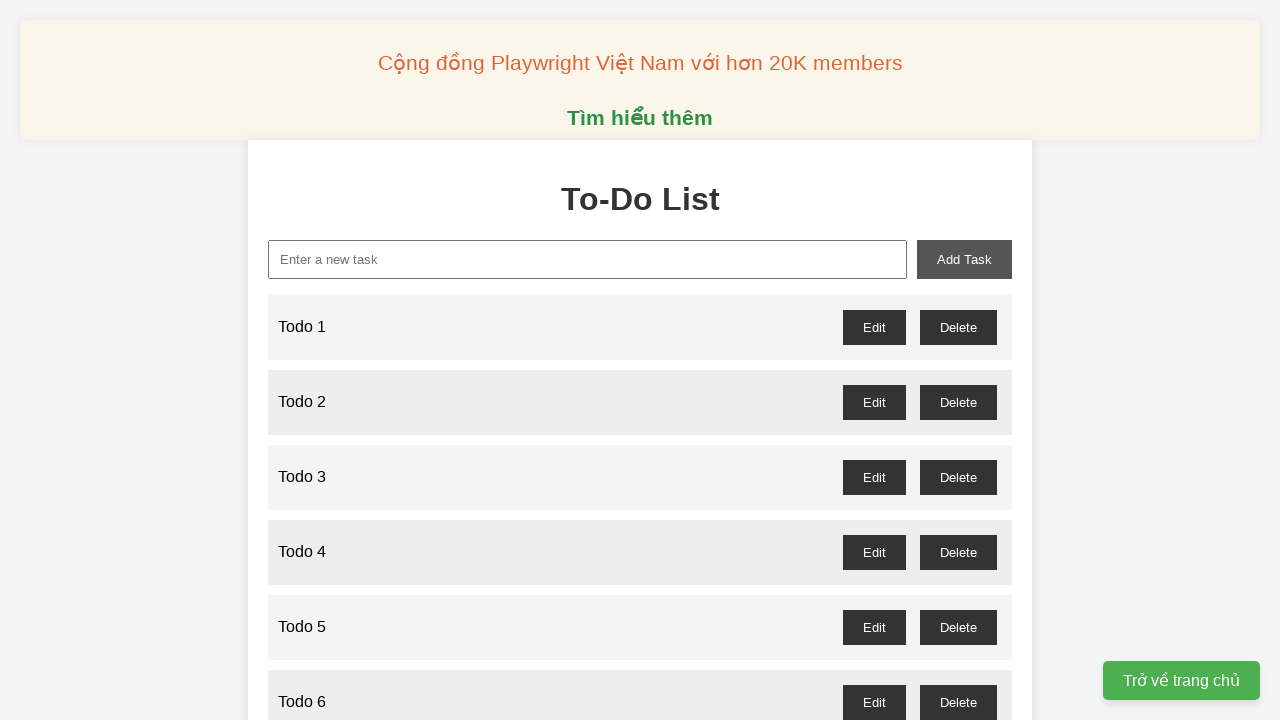

Filled task input field with 'Todo 93' on xpath=//input[@id="new-task"]
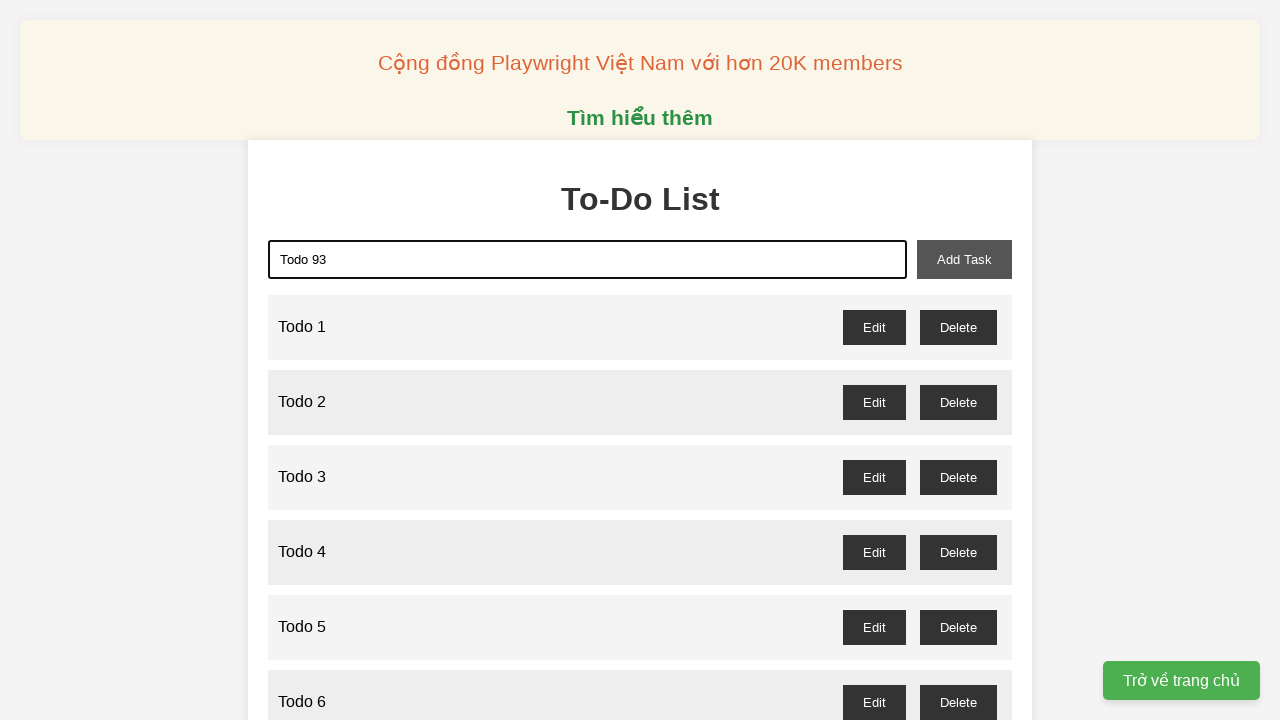

Clicked add button to create task 'Todo 93' at (964, 259) on xpath=//button[@id="add-task"]
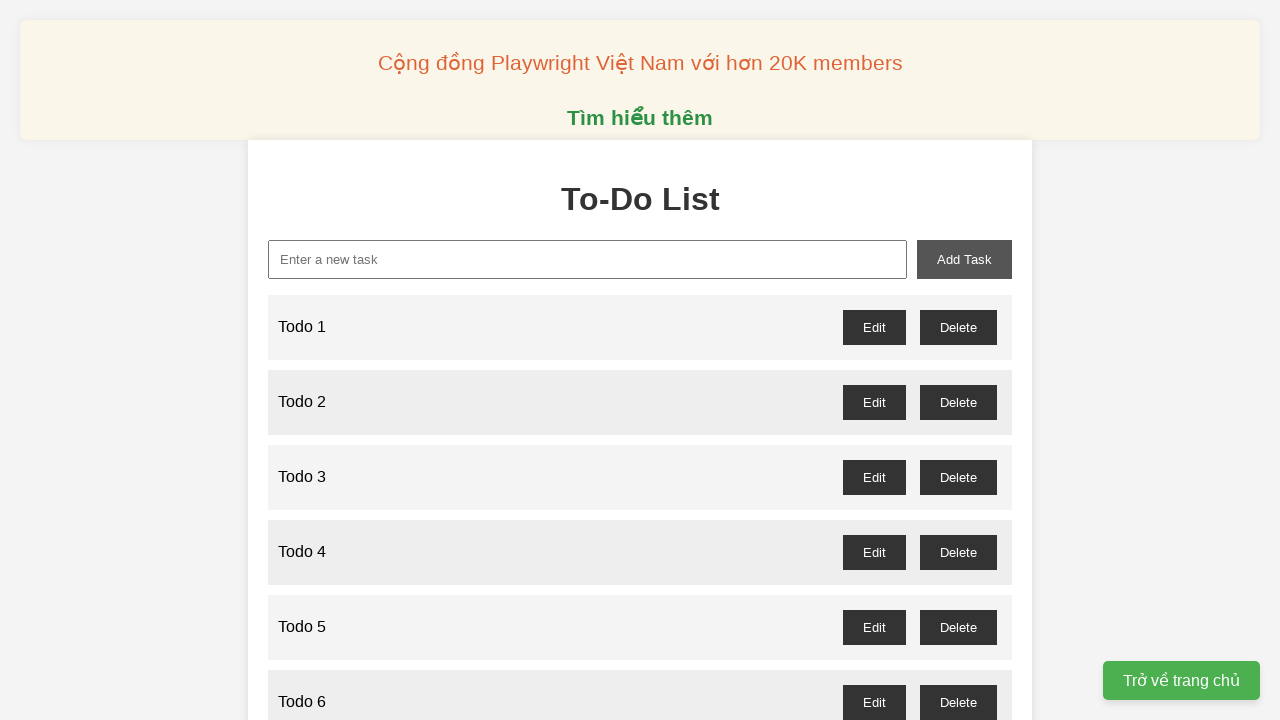

Filled task input field with 'Todo 94' on xpath=//input[@id="new-task"]
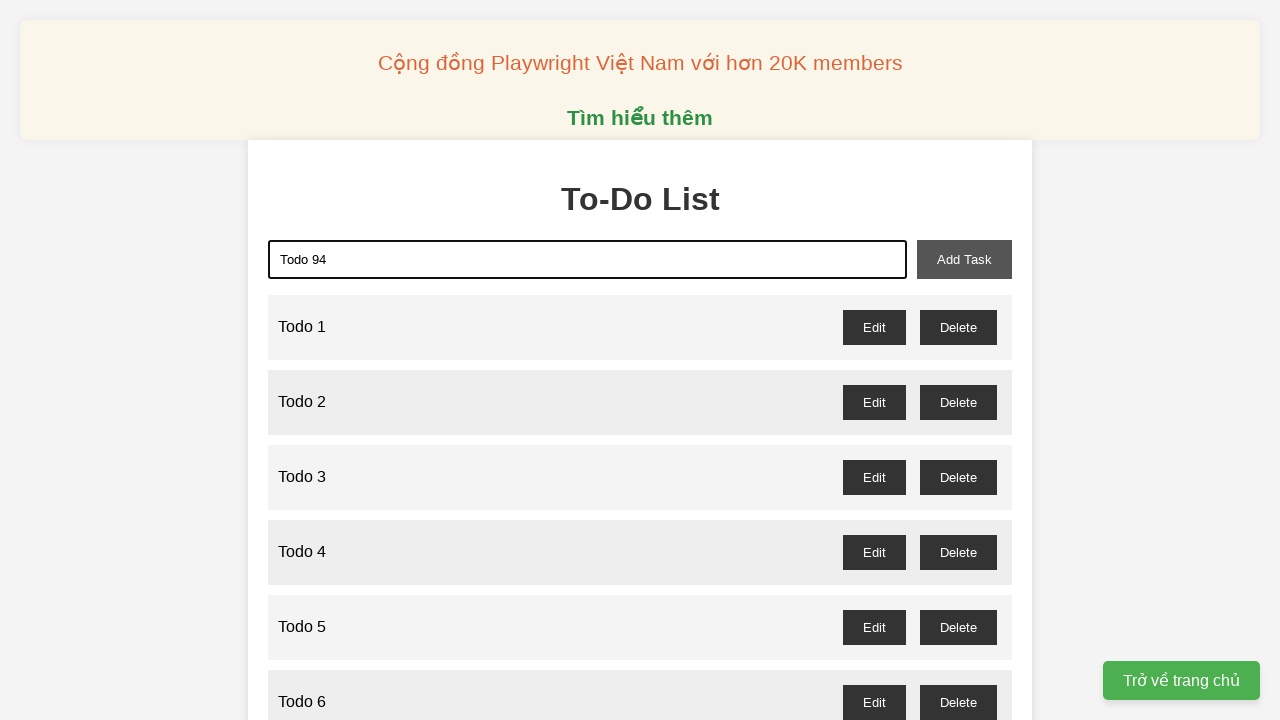

Clicked add button to create task 'Todo 94' at (964, 259) on xpath=//button[@id="add-task"]
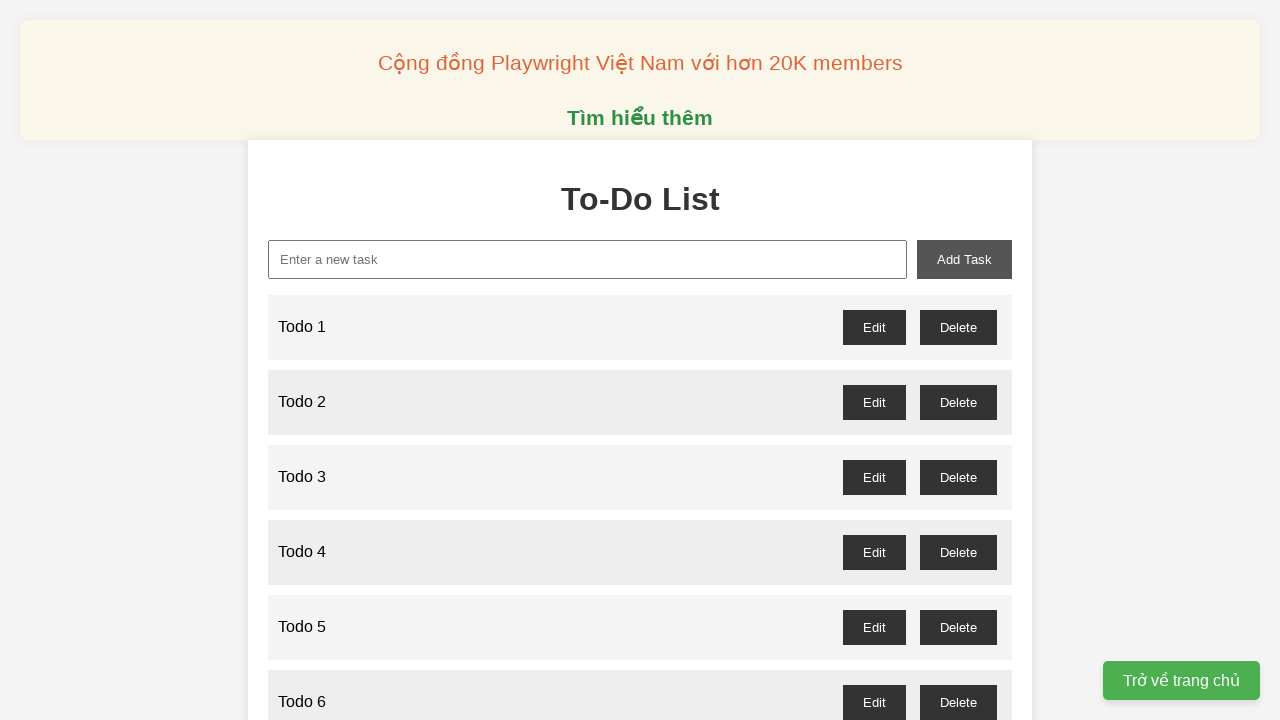

Filled task input field with 'Todo 95' on xpath=//input[@id="new-task"]
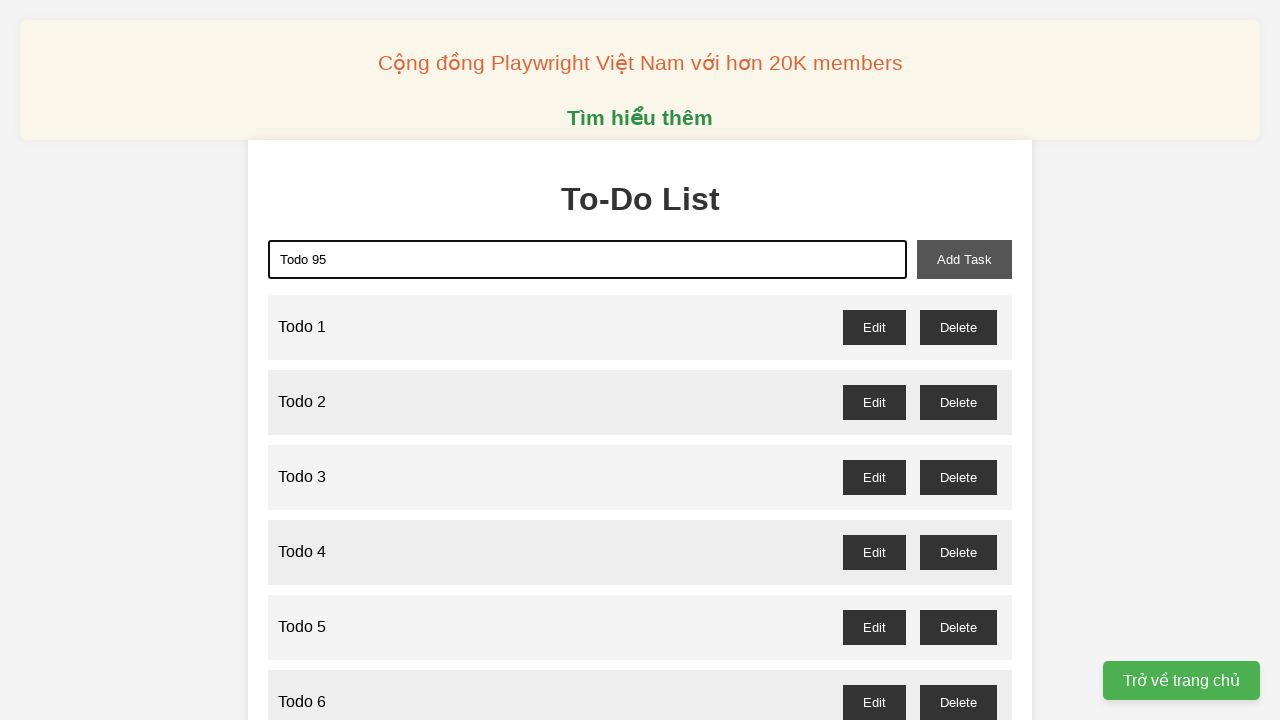

Clicked add button to create task 'Todo 95' at (964, 259) on xpath=//button[@id="add-task"]
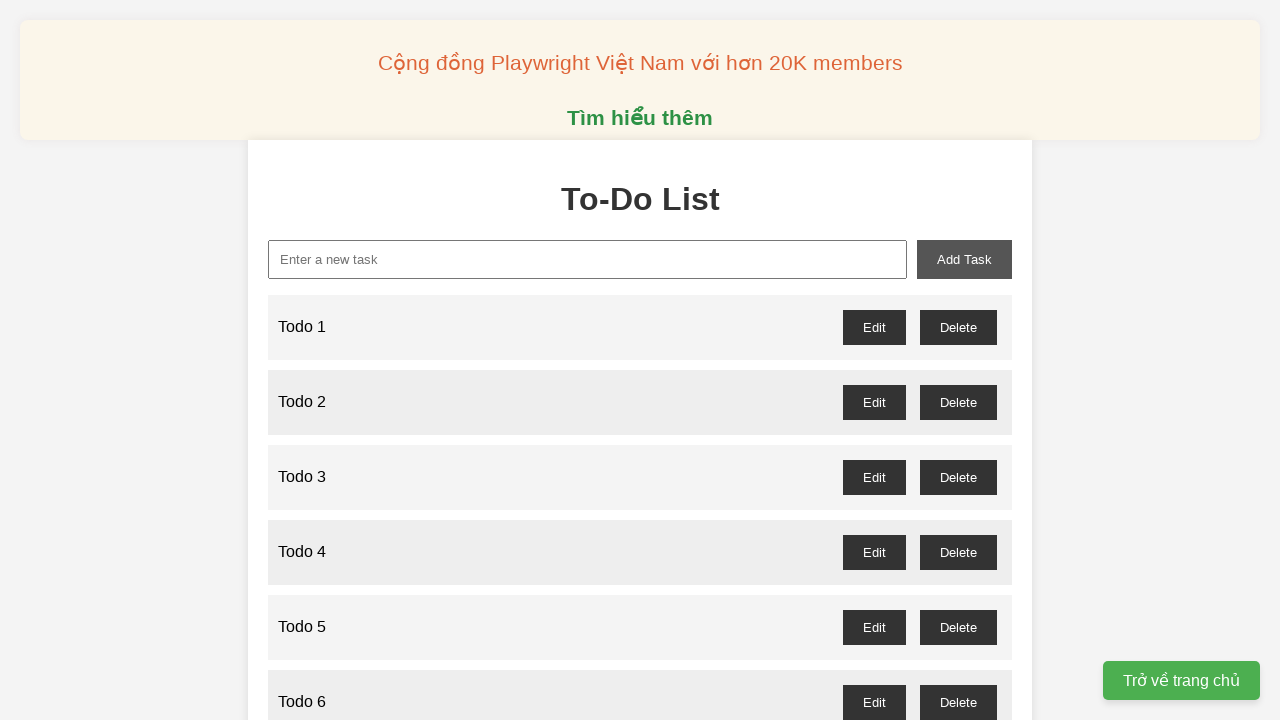

Filled task input field with 'Todo 96' on xpath=//input[@id="new-task"]
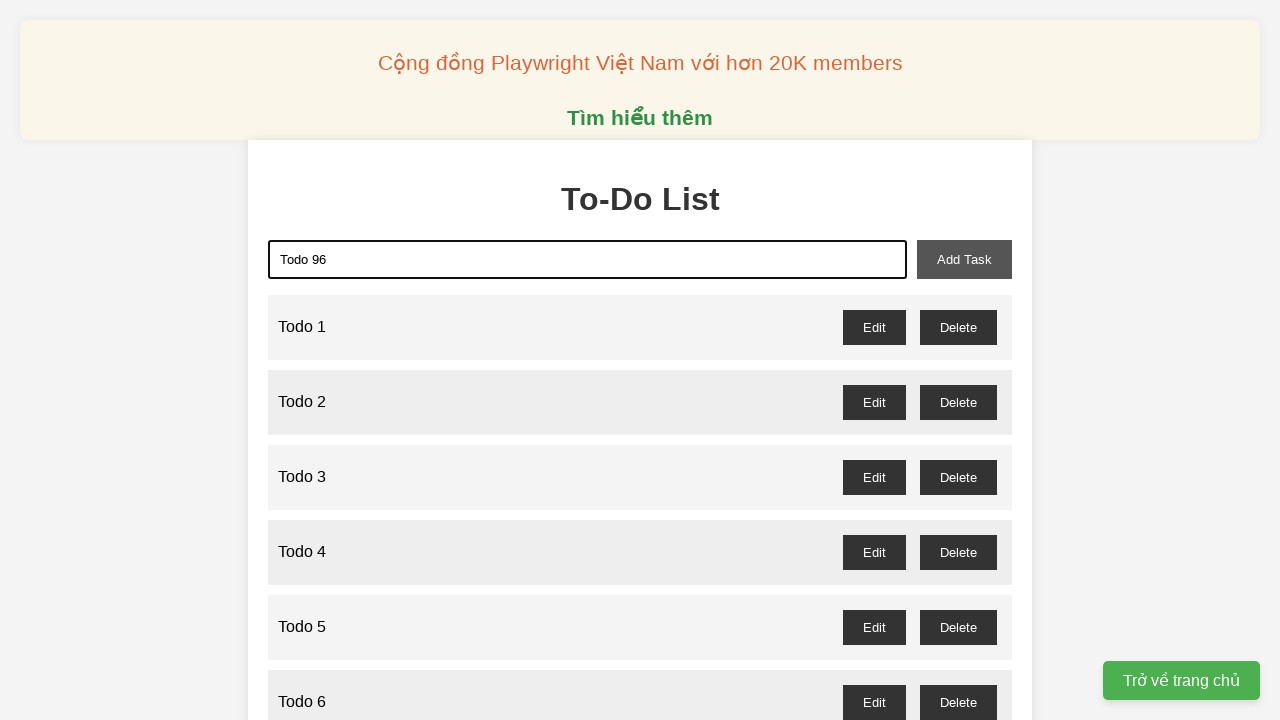

Clicked add button to create task 'Todo 96' at (964, 259) on xpath=//button[@id="add-task"]
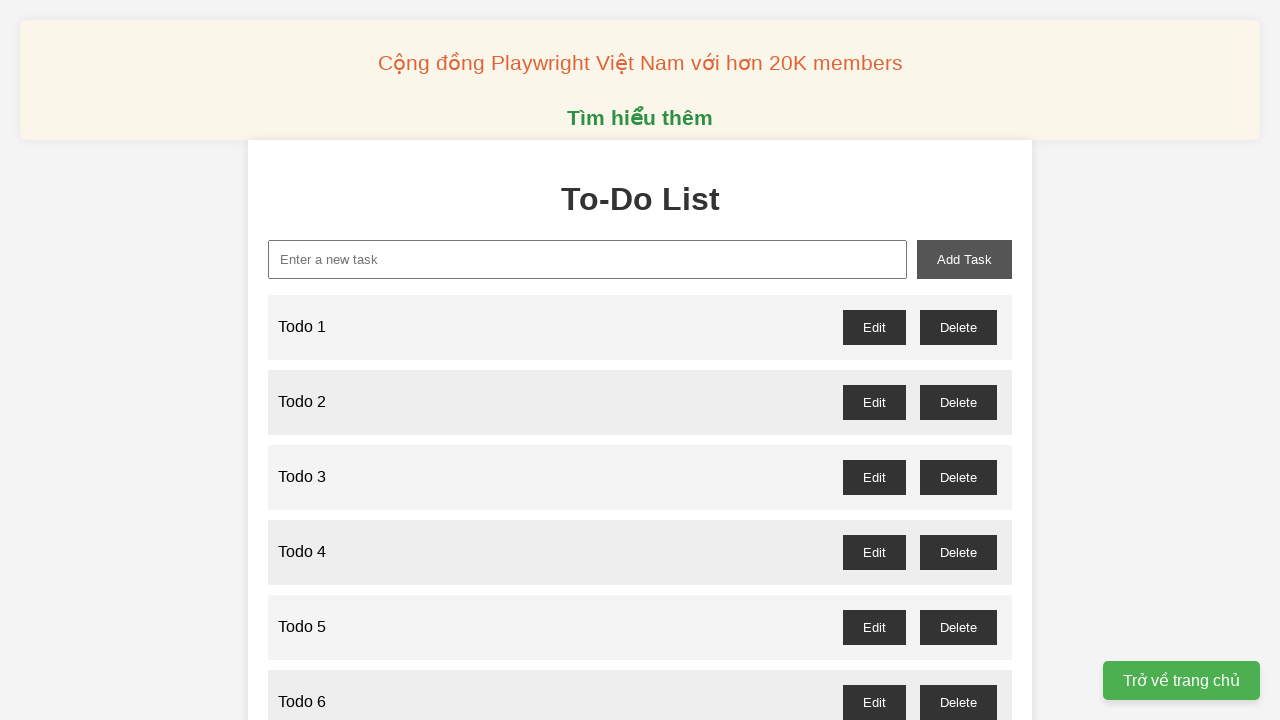

Filled task input field with 'Todo 97' on xpath=//input[@id="new-task"]
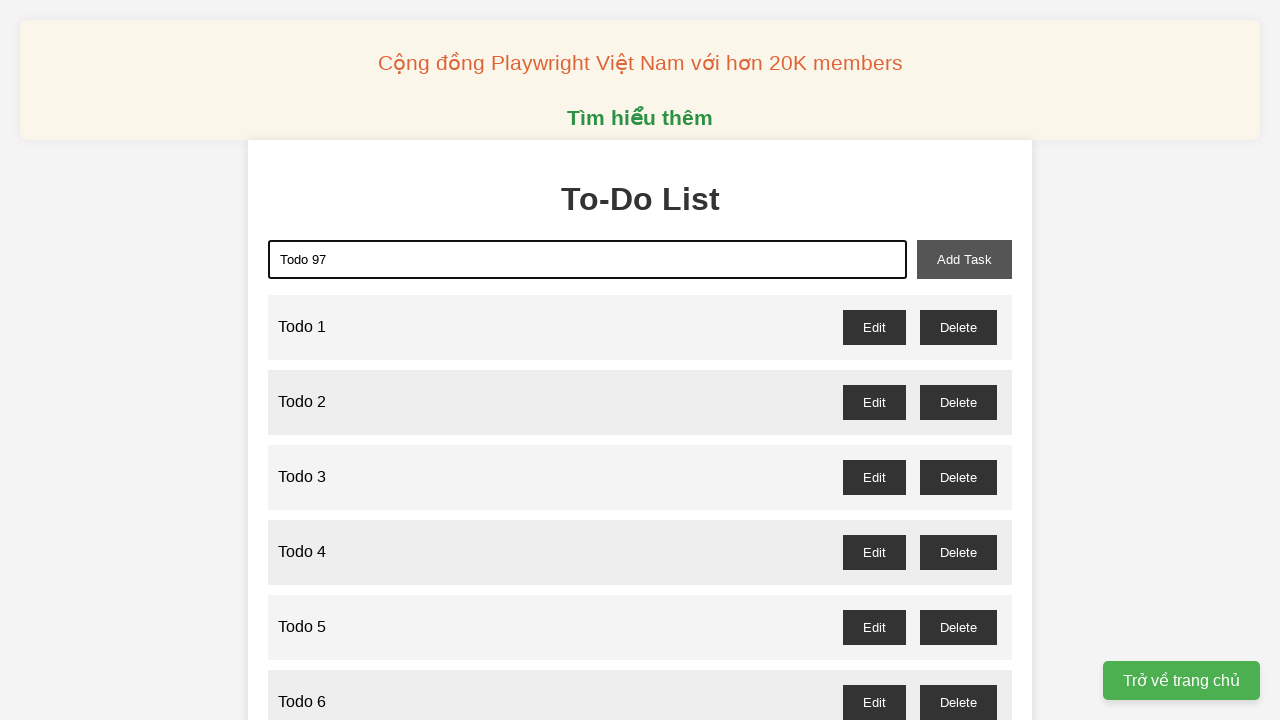

Clicked add button to create task 'Todo 97' at (964, 259) on xpath=//button[@id="add-task"]
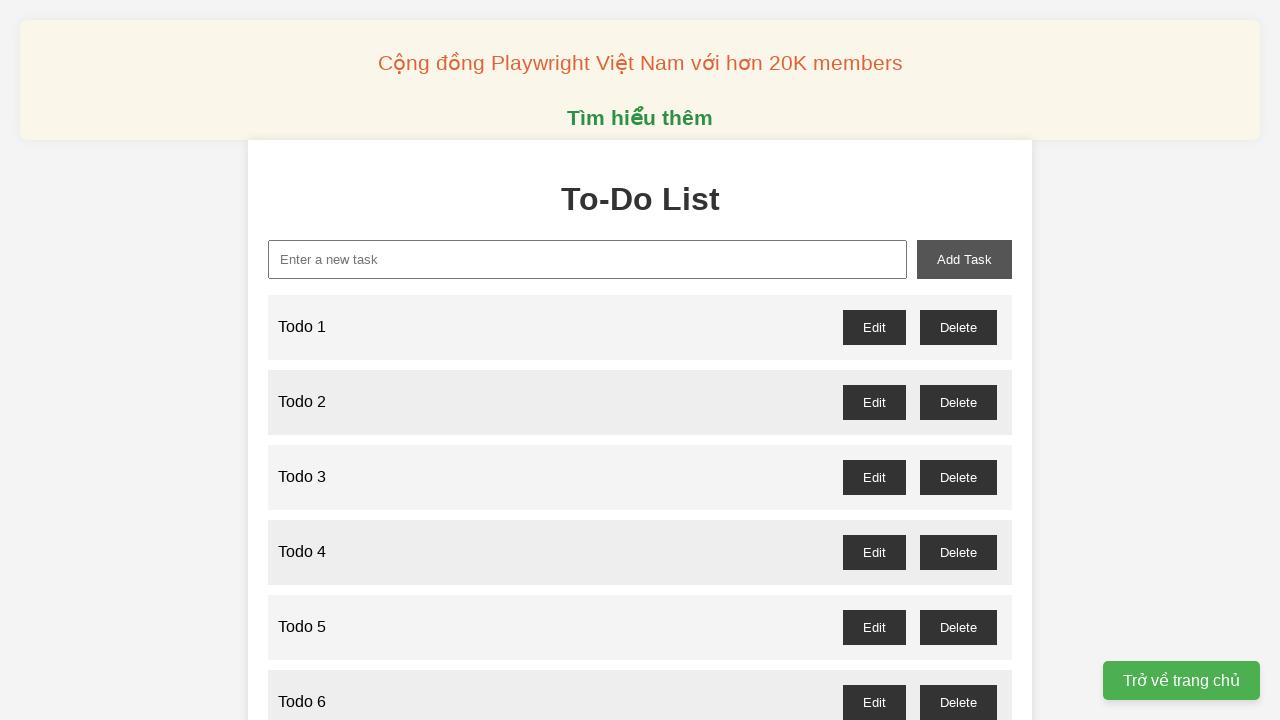

Filled task input field with 'Todo 98' on xpath=//input[@id="new-task"]
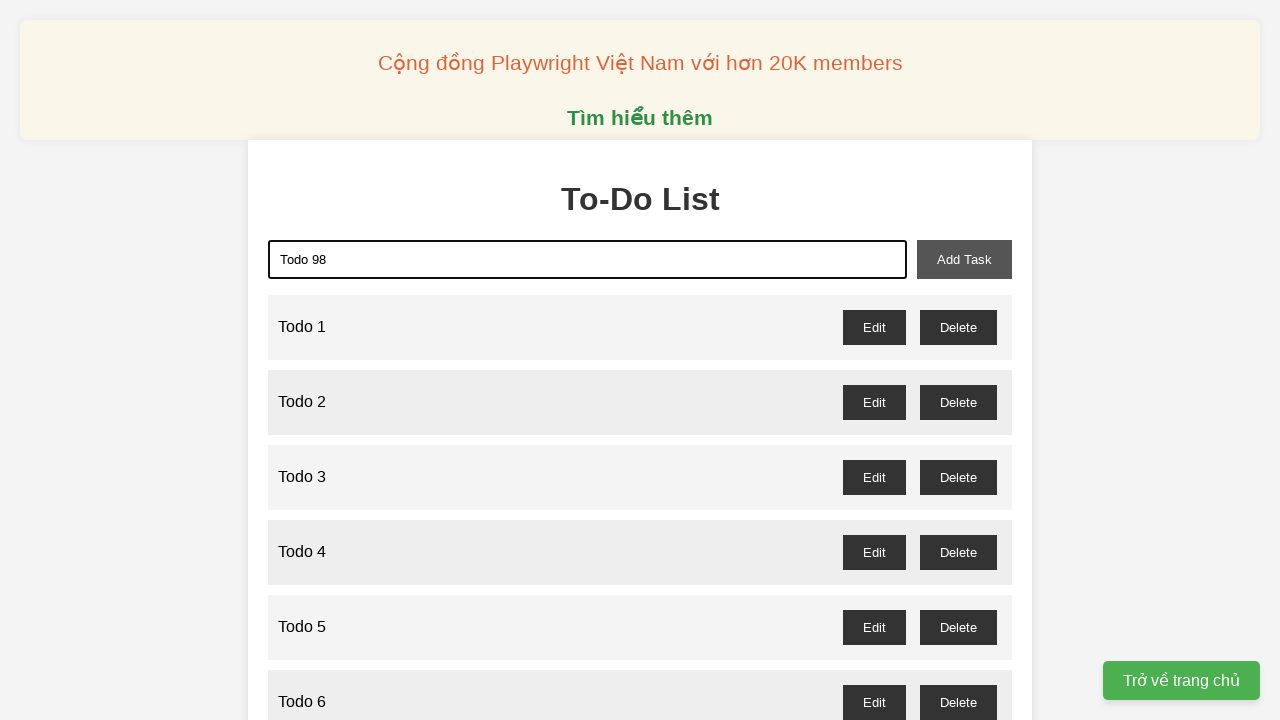

Clicked add button to create task 'Todo 98' at (964, 259) on xpath=//button[@id="add-task"]
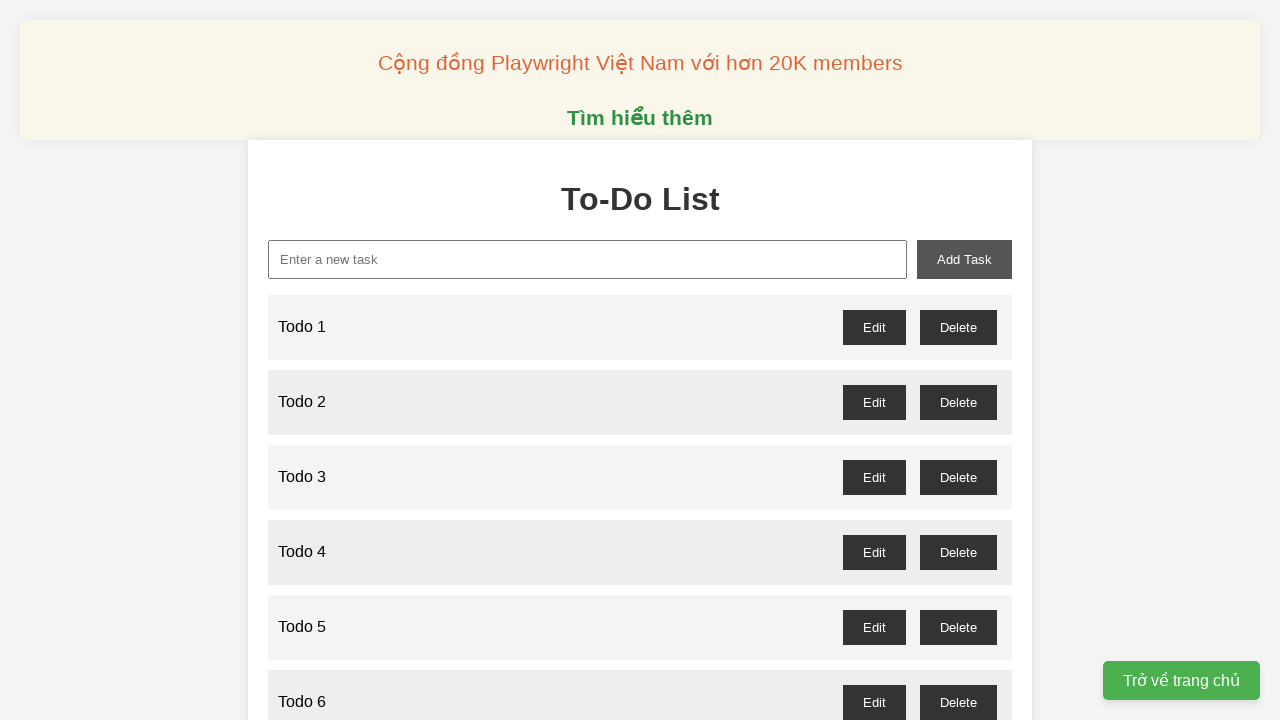

Filled task input field with 'Todo 99' on xpath=//input[@id="new-task"]
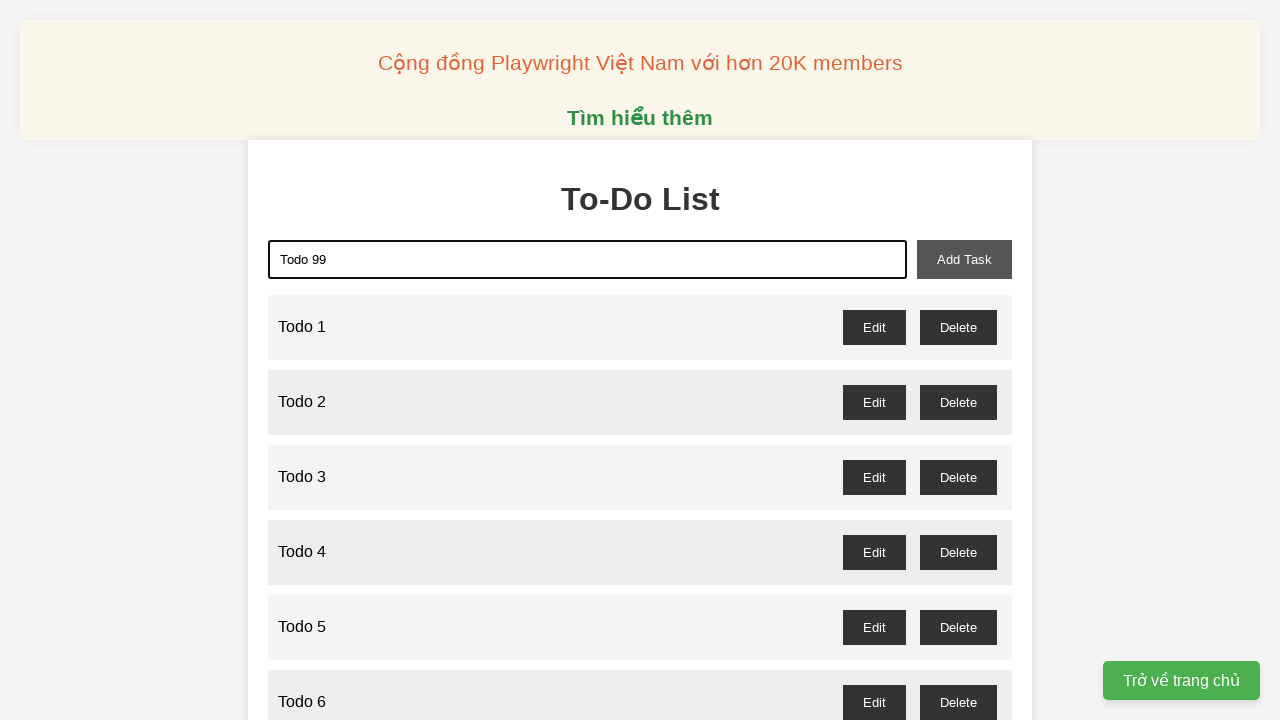

Clicked add button to create task 'Todo 99' at (964, 259) on xpath=//button[@id="add-task"]
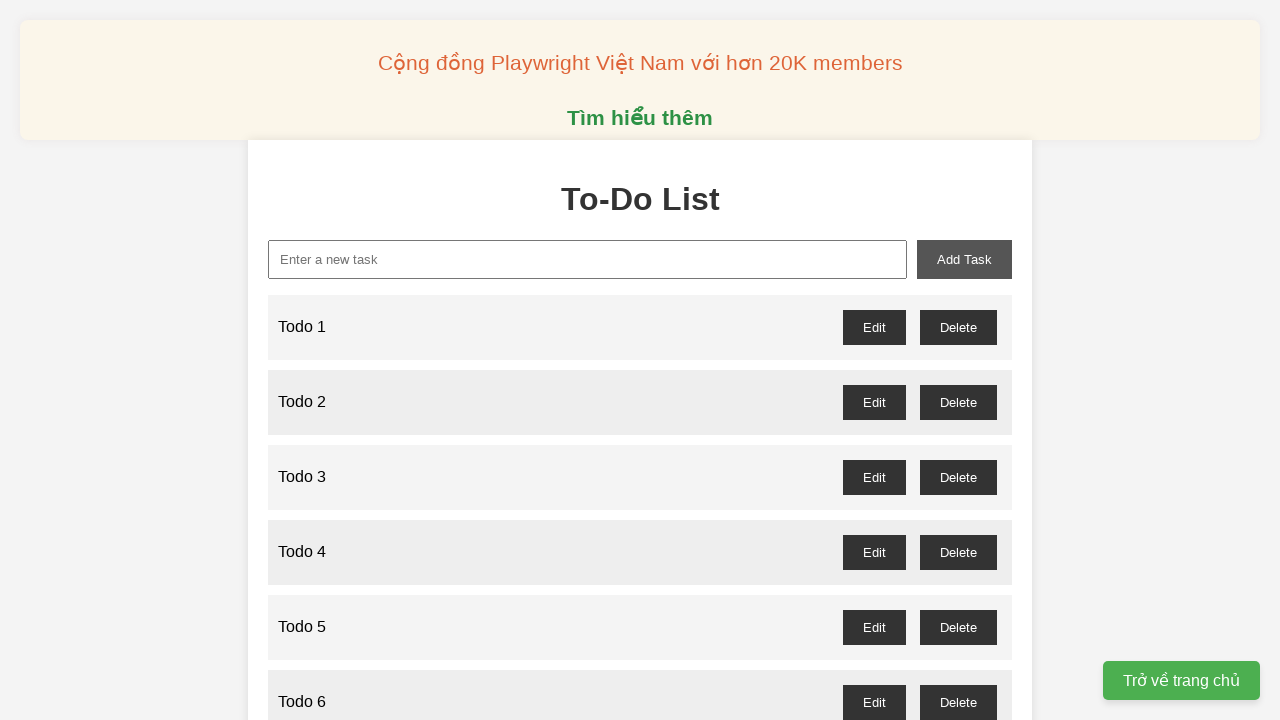

Filled task input field with 'Todo 100' on xpath=//input[@id="new-task"]
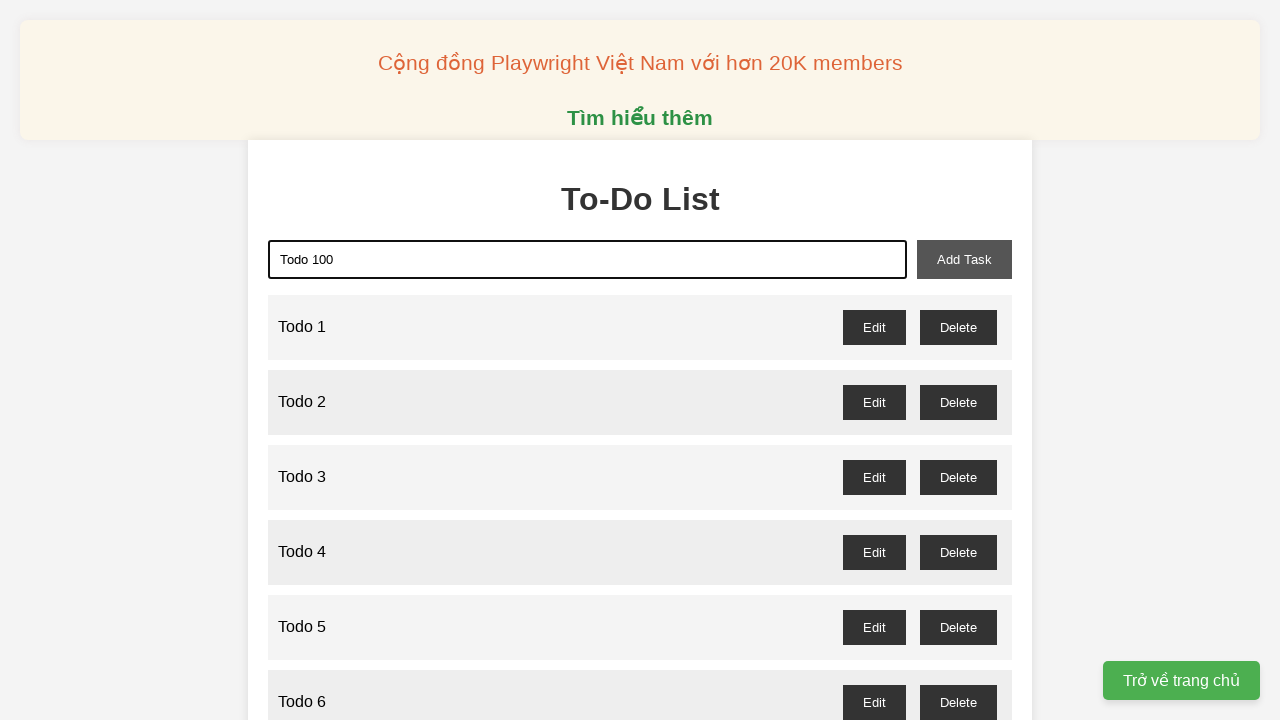

Clicked add button to create task 'Todo 100' at (964, 259) on xpath=//button[@id="add-task"]
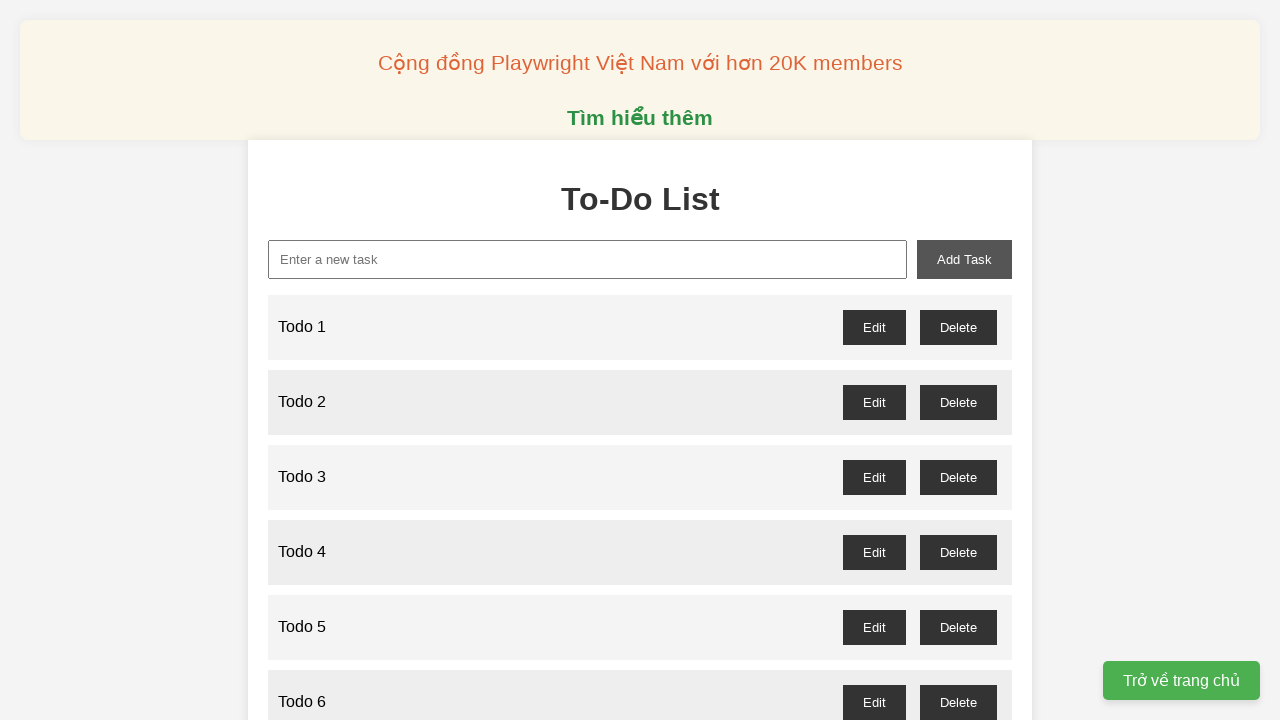

Set up dialog handler to accept confirmation dialogs
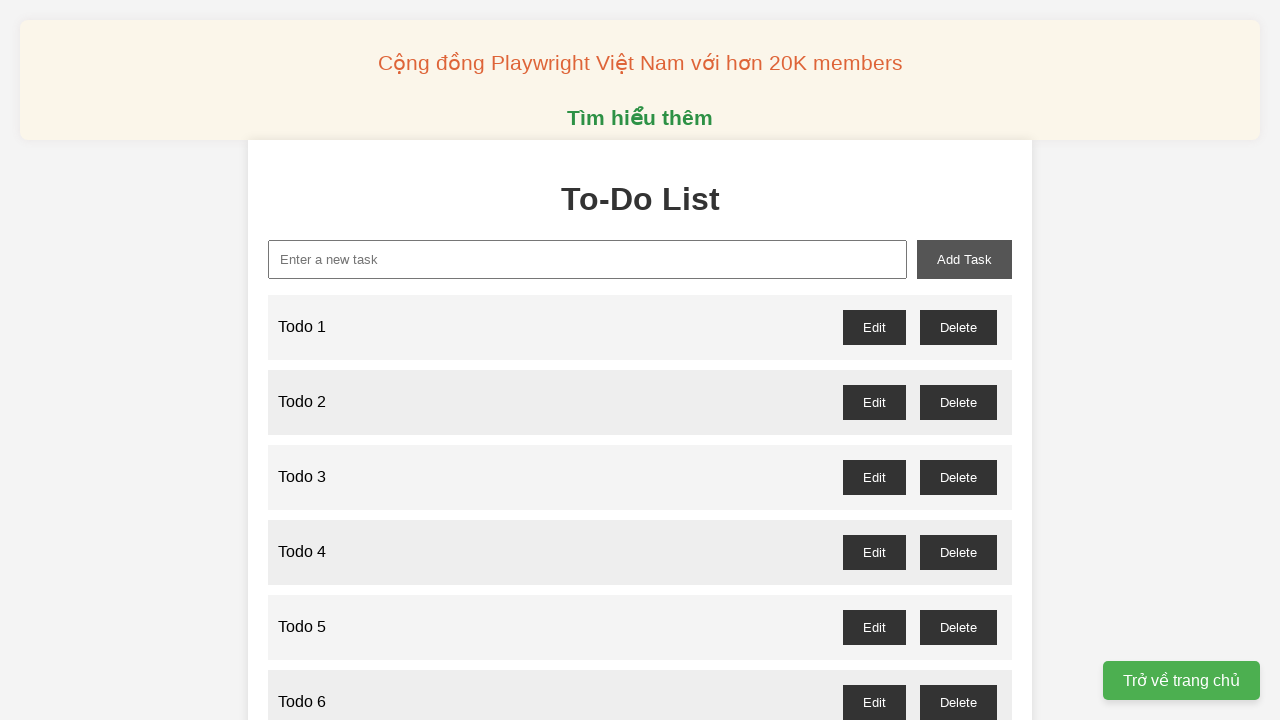

Clicked delete button for task 1 at (958, 327) on //button[@id="todo-1-delete"]
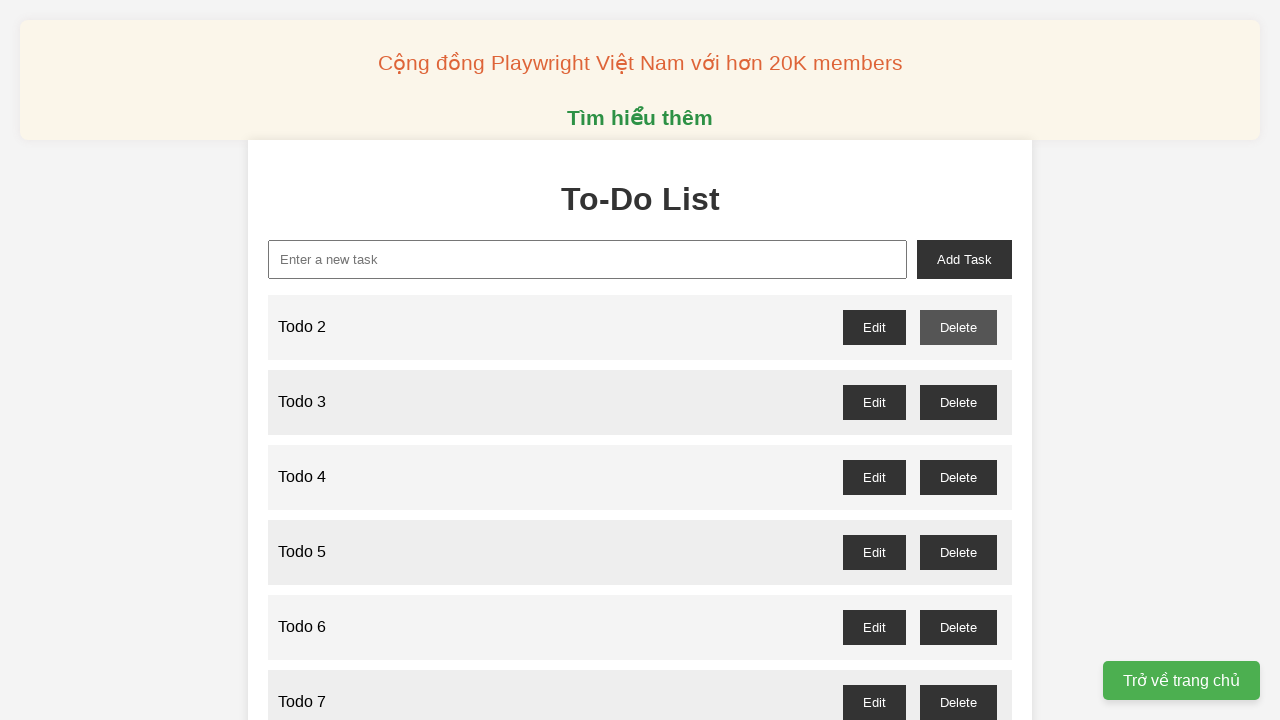

Clicked delete button for task 3 at (958, 402) on //button[@id="todo-3-delete"]
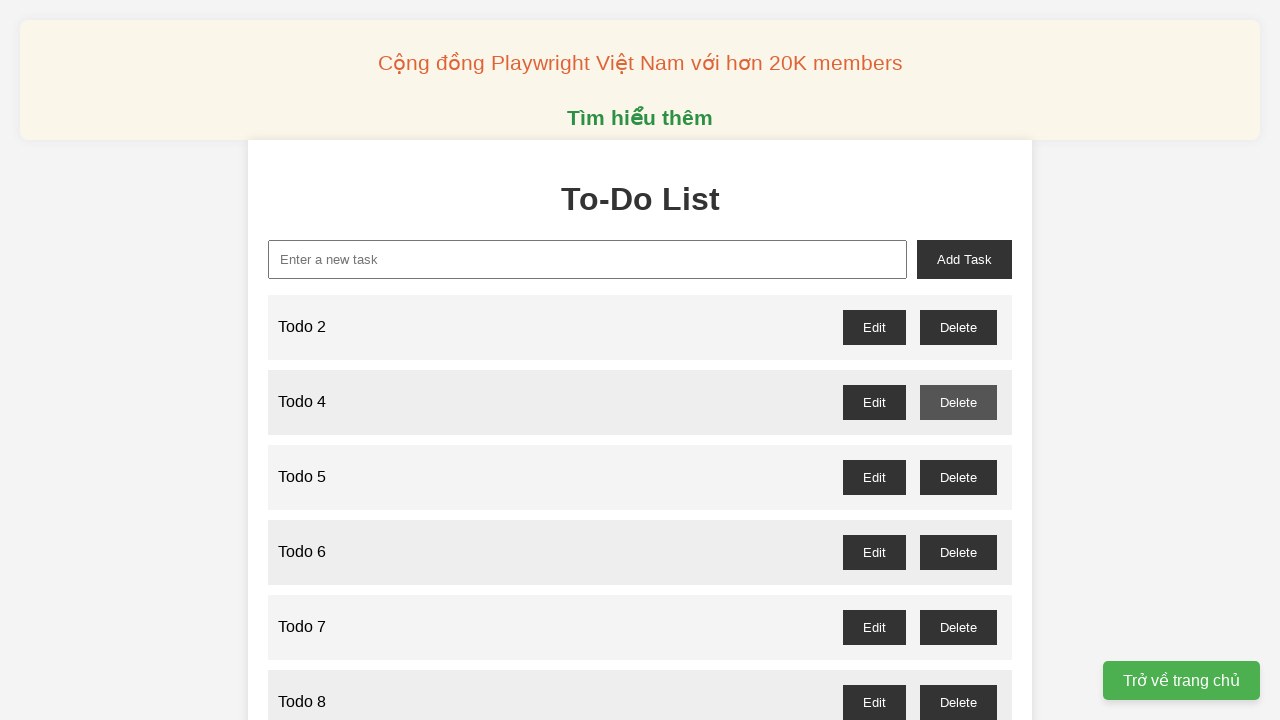

Clicked delete button for task 5 at (958, 477) on //button[@id="todo-5-delete"]
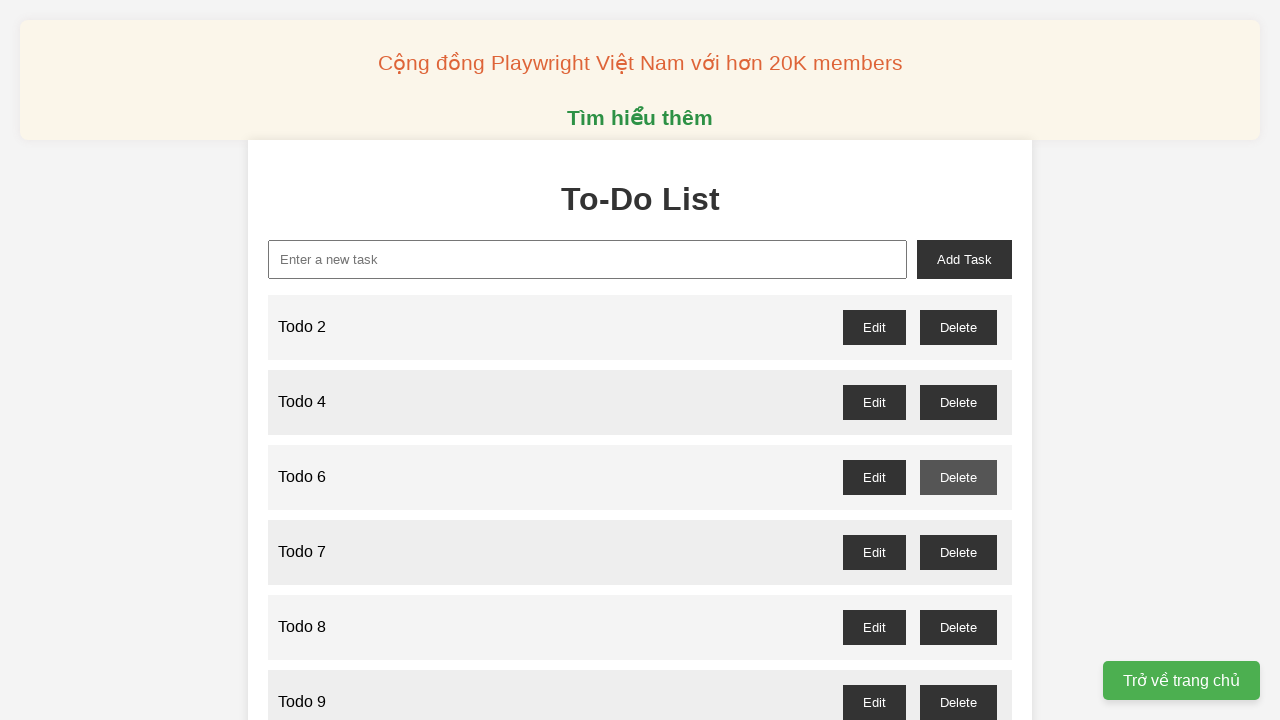

Clicked delete button for task 7 at (958, 552) on //button[@id="todo-7-delete"]
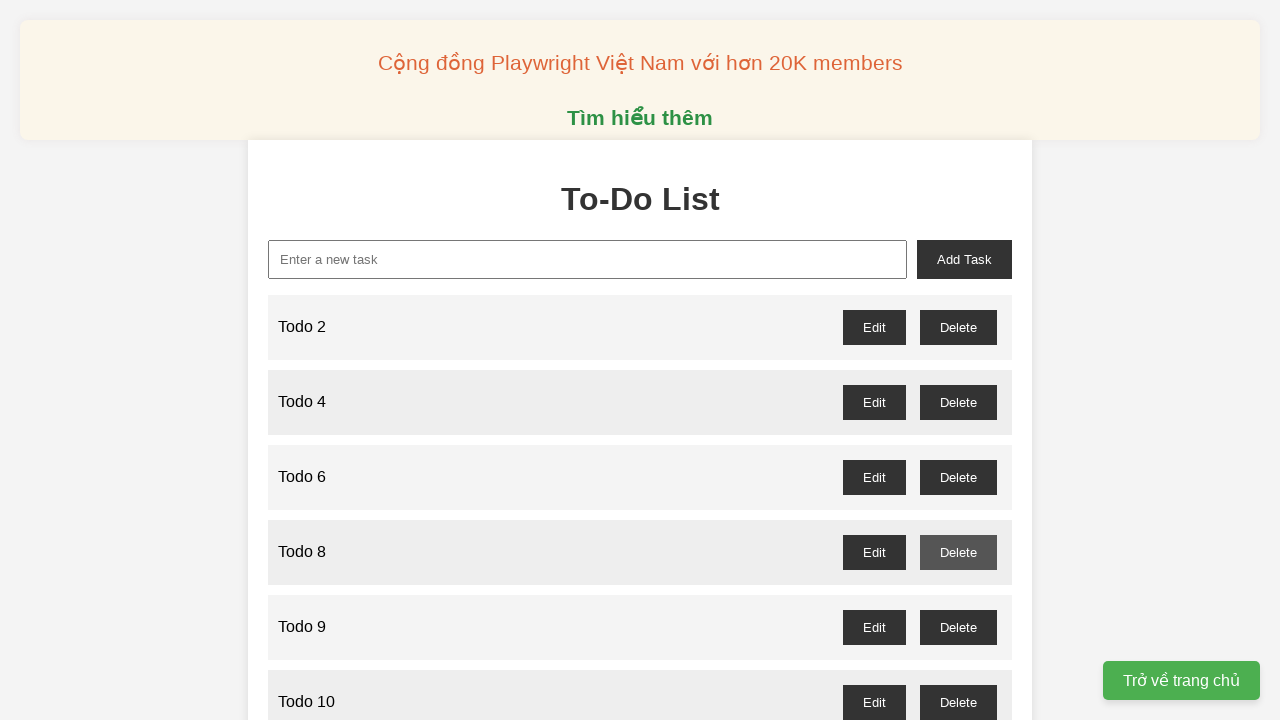

Clicked delete button for task 9 at (958, 627) on //button[@id="todo-9-delete"]
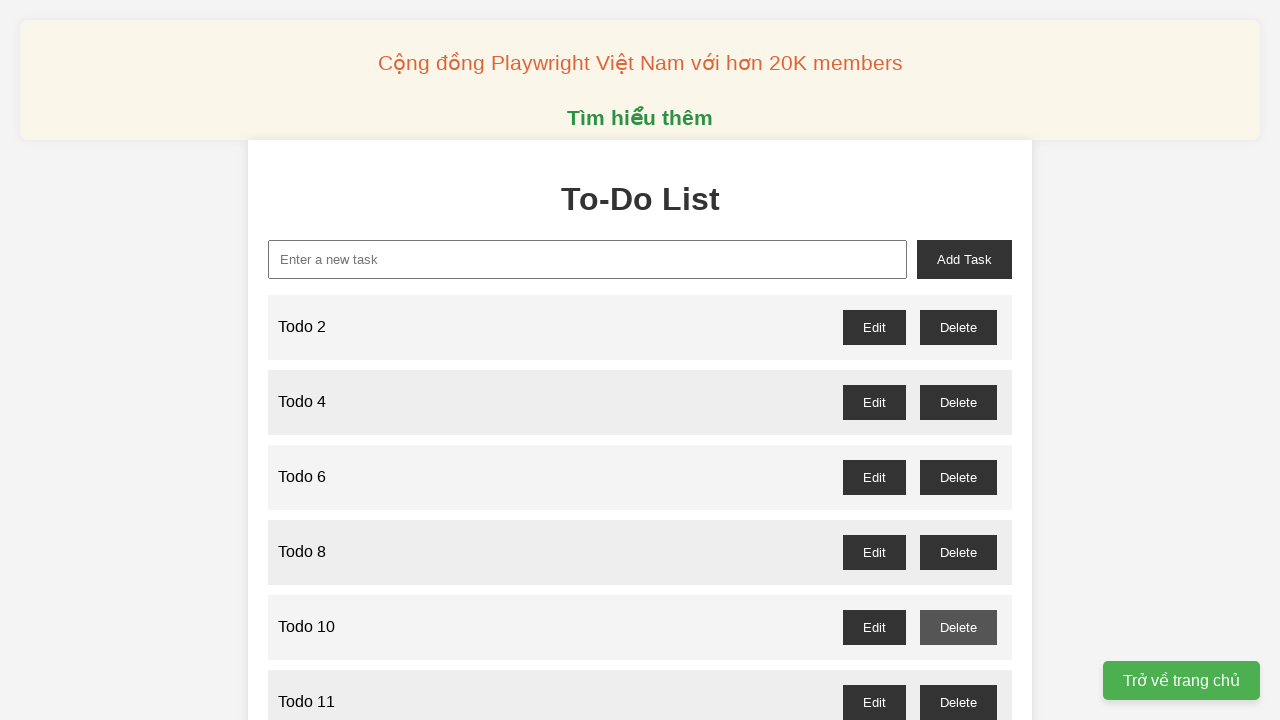

Clicked delete button for task 11 at (958, 702) on //button[@id="todo-11-delete"]
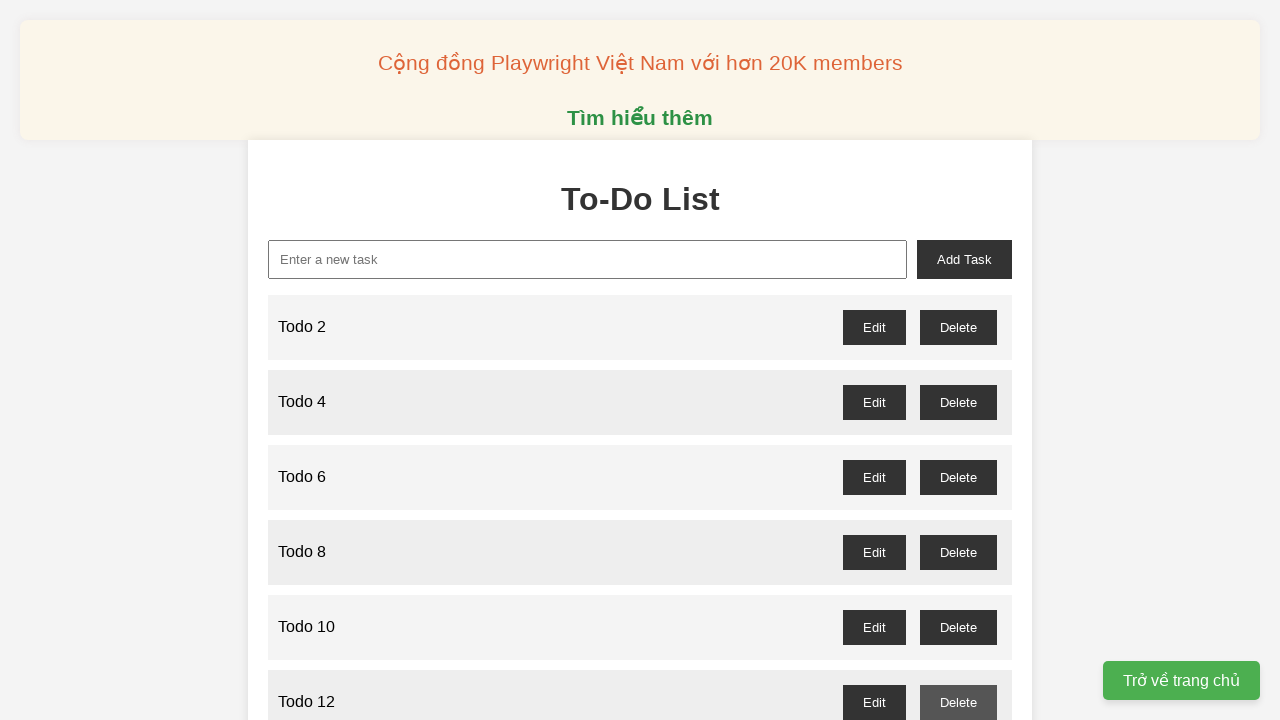

Clicked delete button for task 13 at (958, 360) on //button[@id="todo-13-delete"]
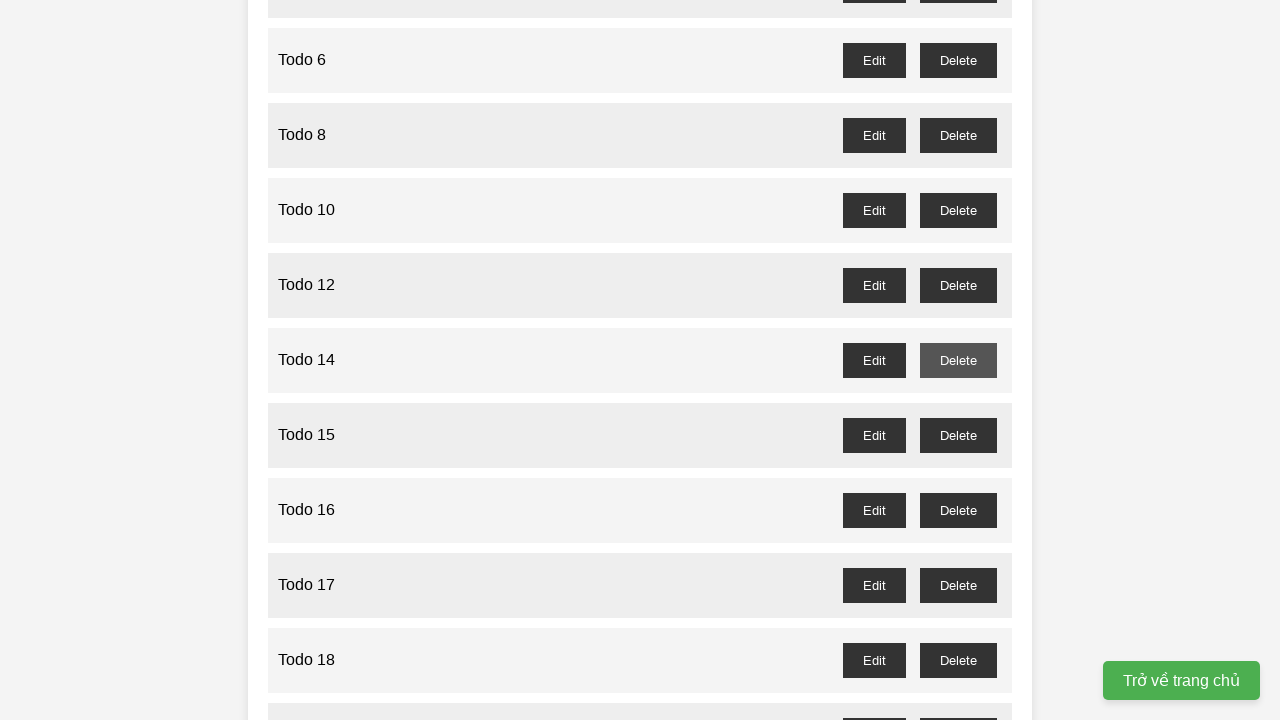

Clicked delete button for task 15 at (958, 435) on //button[@id="todo-15-delete"]
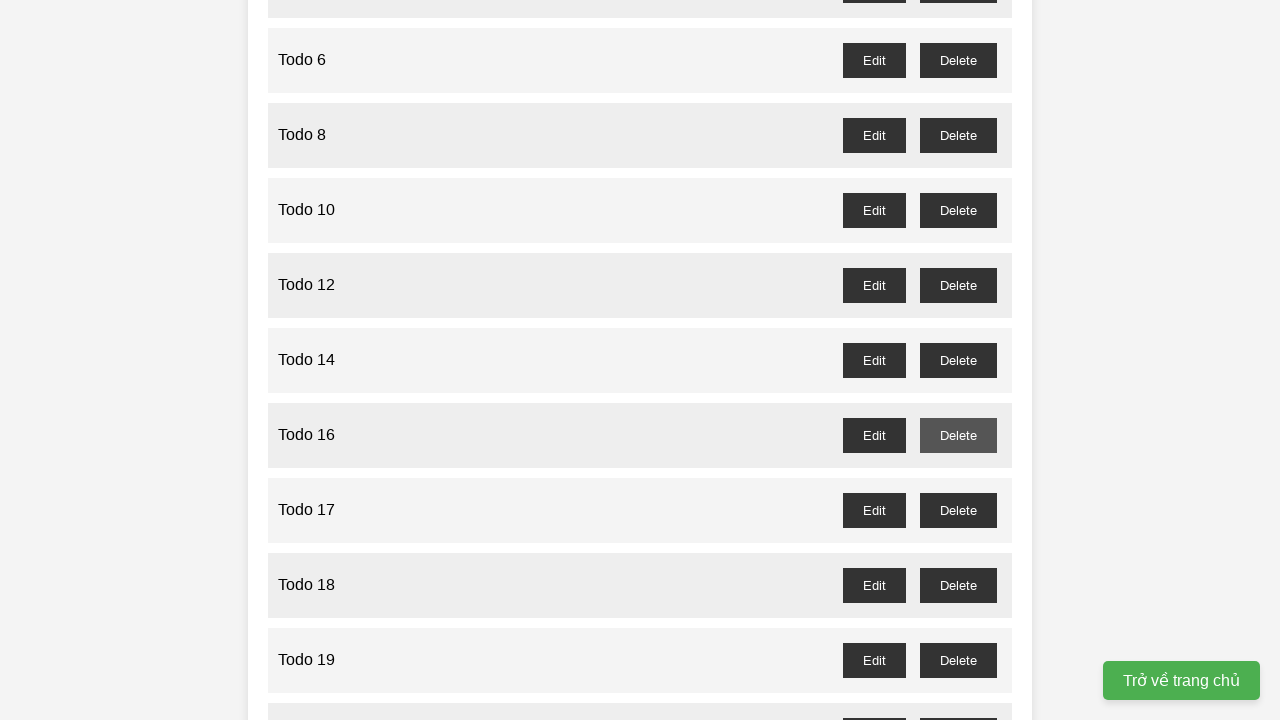

Clicked delete button for task 17 at (958, 510) on //button[@id="todo-17-delete"]
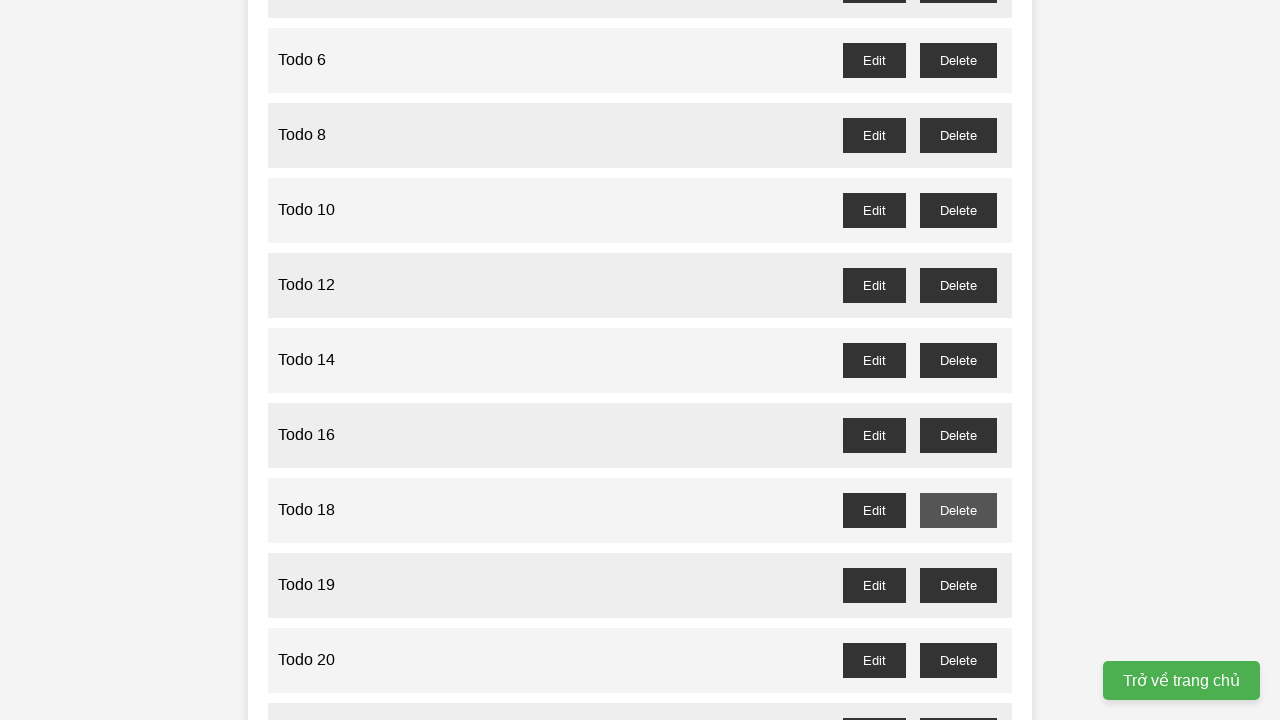

Clicked delete button for task 19 at (958, 585) on //button[@id="todo-19-delete"]
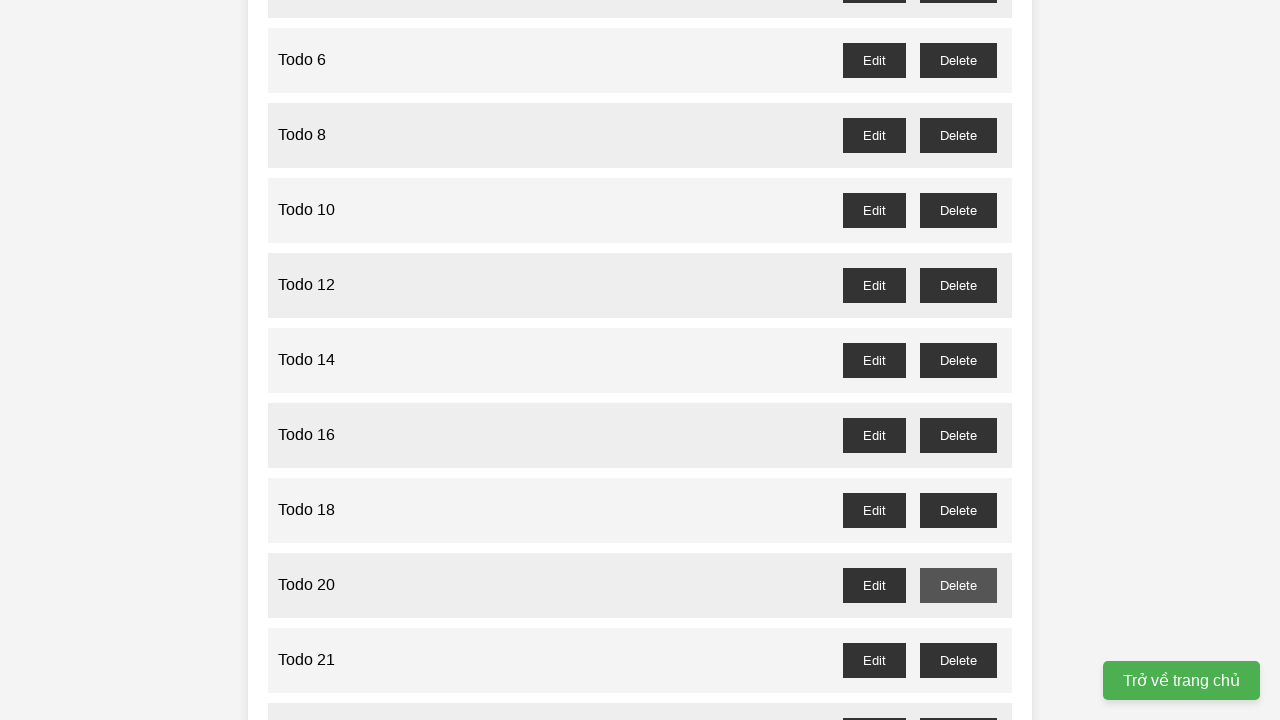

Clicked delete button for task 21 at (958, 660) on //button[@id="todo-21-delete"]
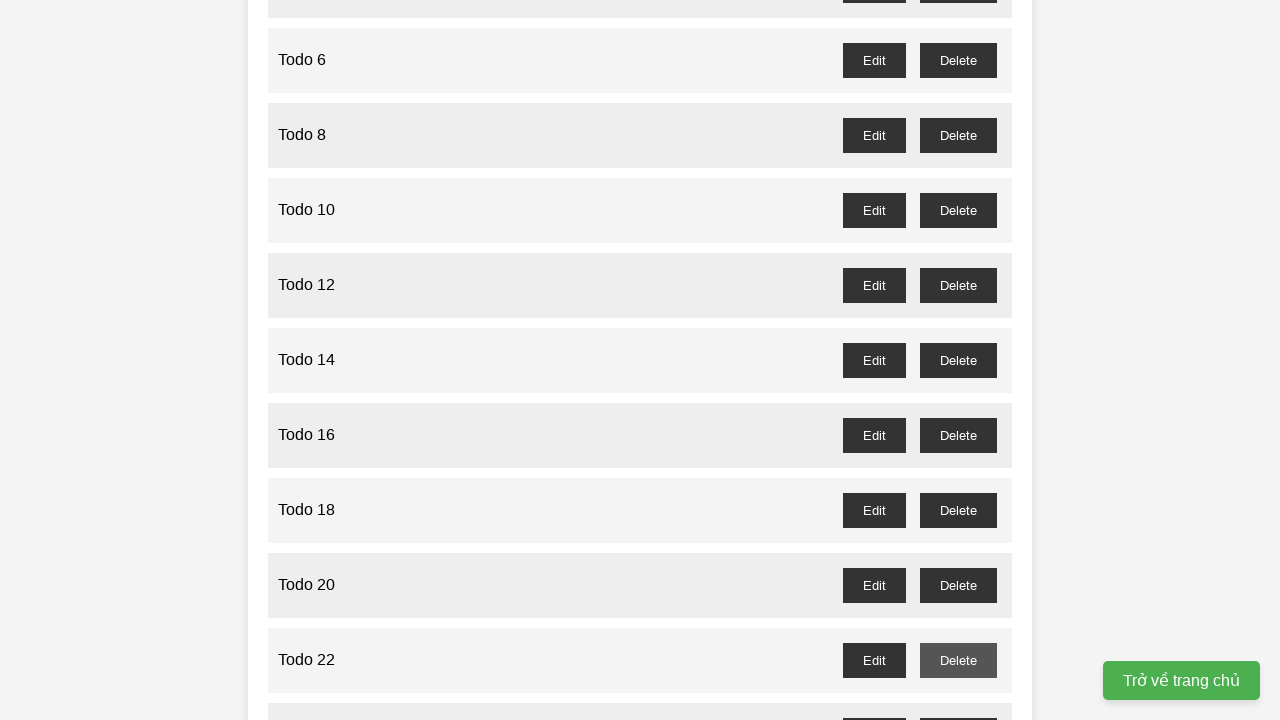

Clicked delete button for task 23 at (958, 703) on //button[@id="todo-23-delete"]
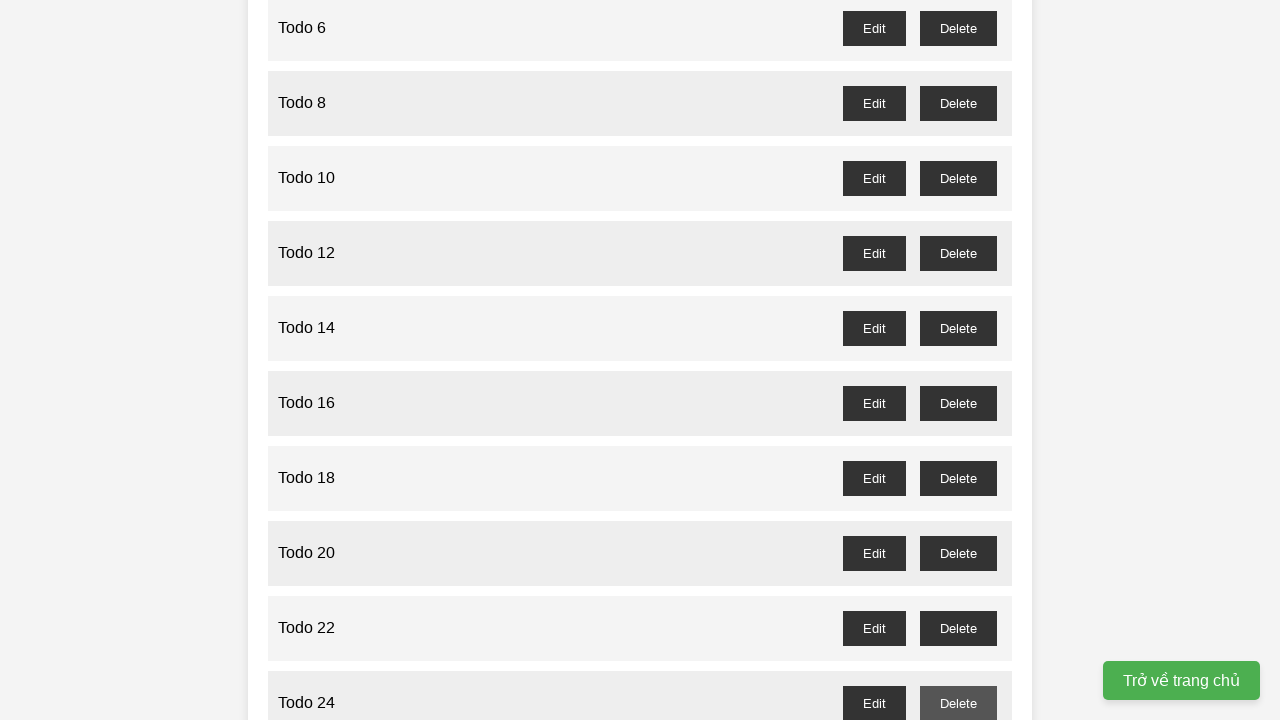

Clicked delete button for task 25 at (958, 360) on //button[@id="todo-25-delete"]
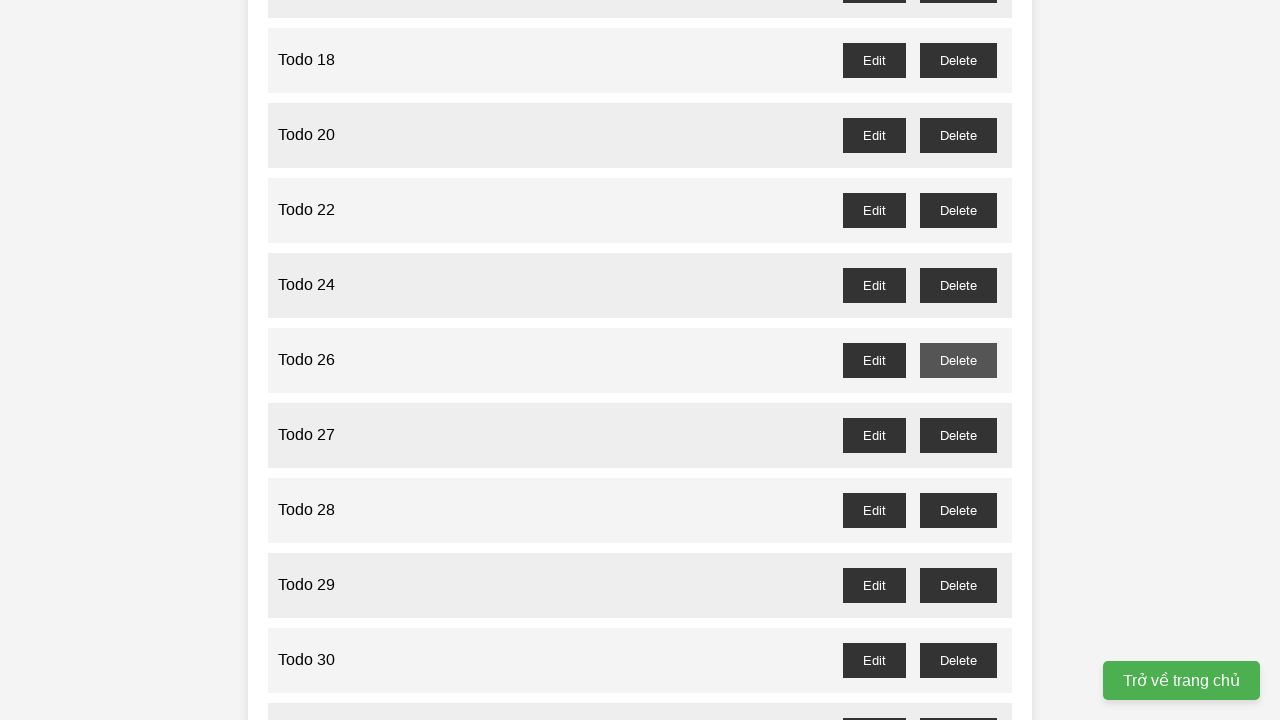

Clicked delete button for task 27 at (958, 435) on //button[@id="todo-27-delete"]
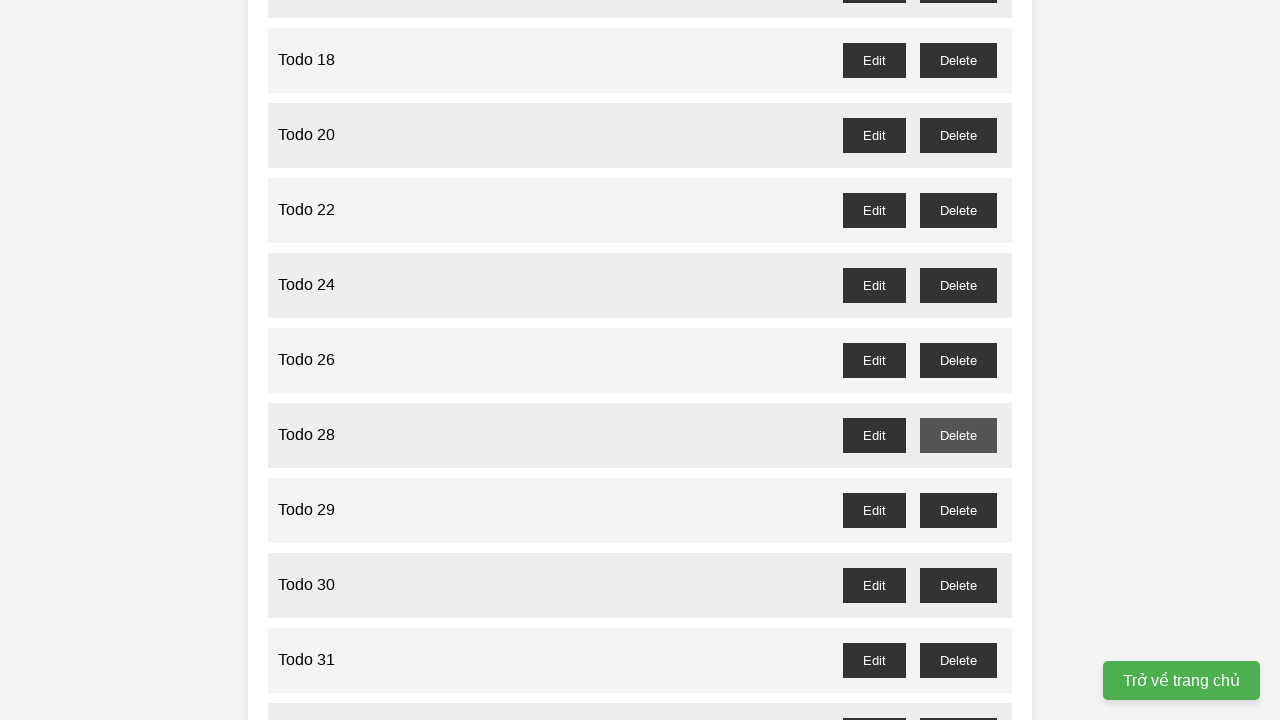

Clicked delete button for task 29 at (958, 510) on //button[@id="todo-29-delete"]
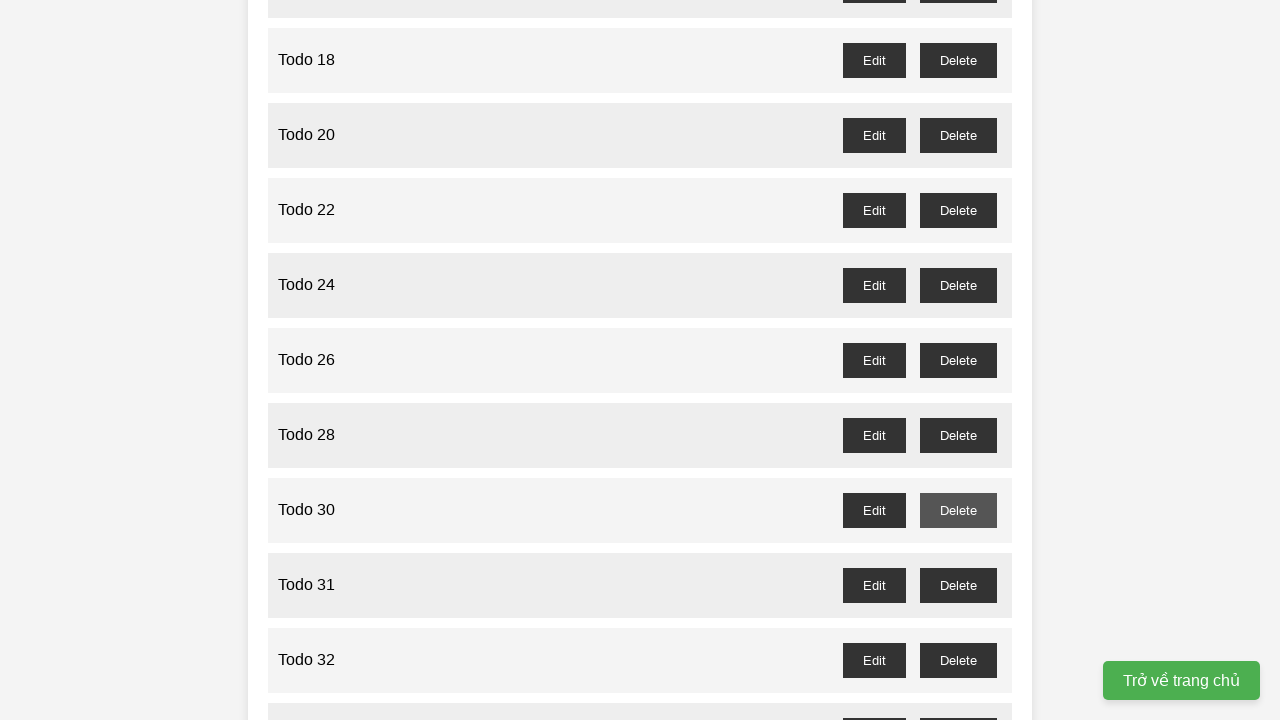

Clicked delete button for task 31 at (958, 585) on //button[@id="todo-31-delete"]
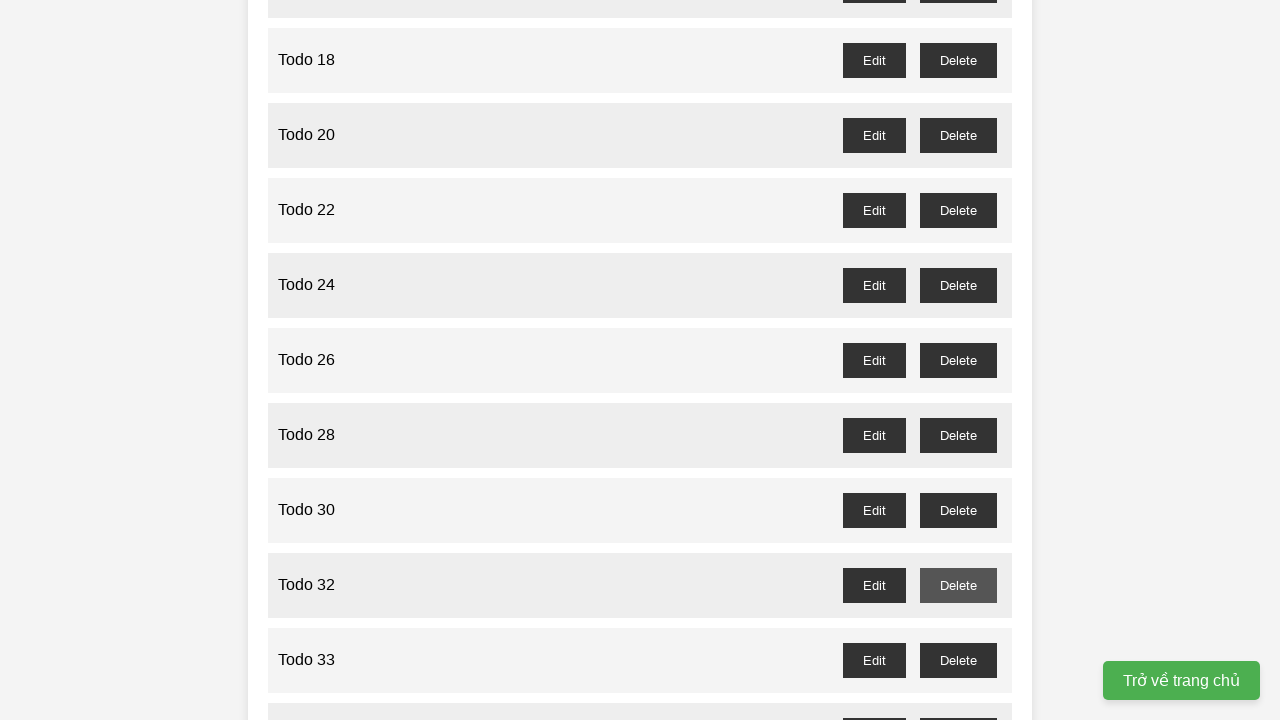

Clicked delete button for task 33 at (958, 660) on //button[@id="todo-33-delete"]
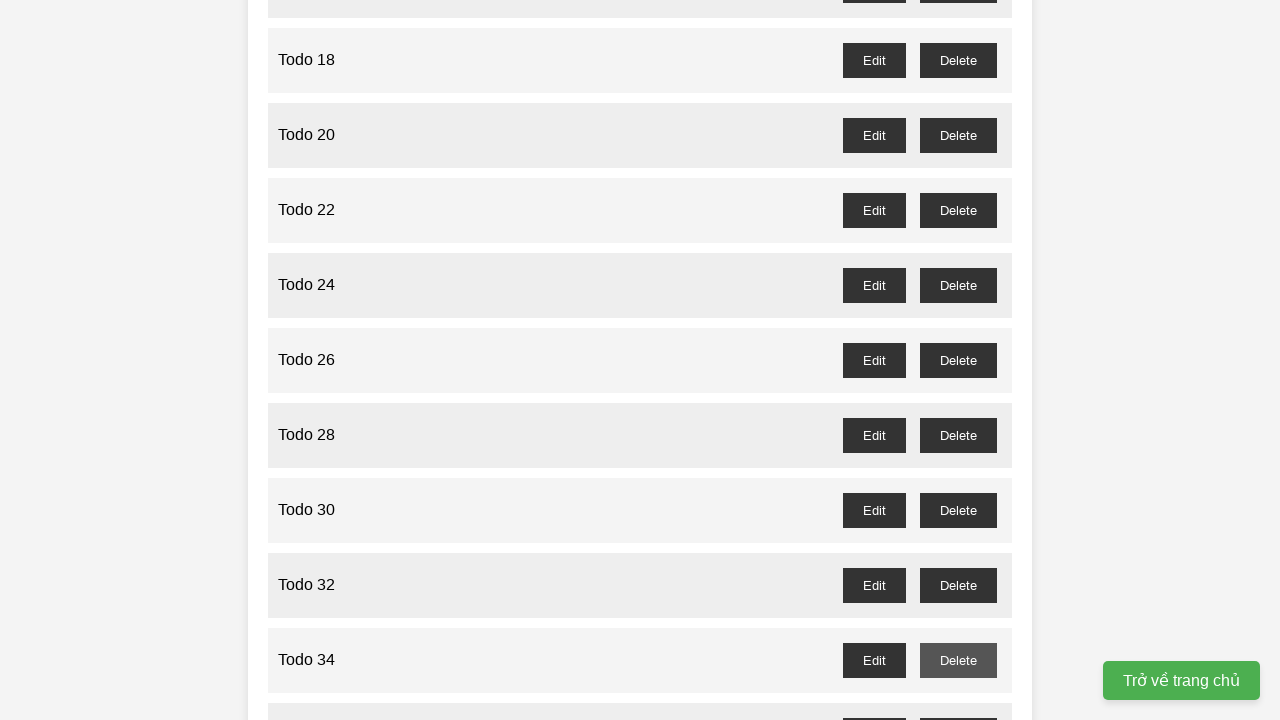

Clicked delete button for task 35 at (958, 703) on //button[@id="todo-35-delete"]
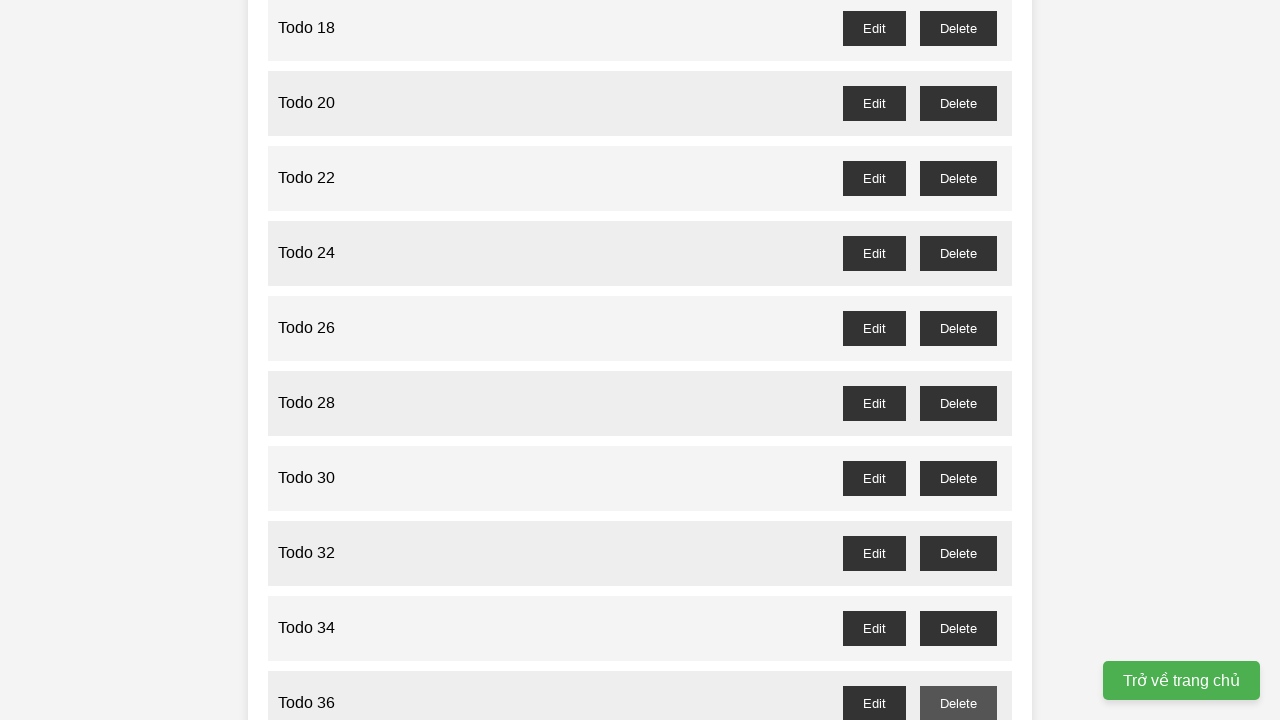

Clicked delete button for task 37 at (958, 360) on //button[@id="todo-37-delete"]
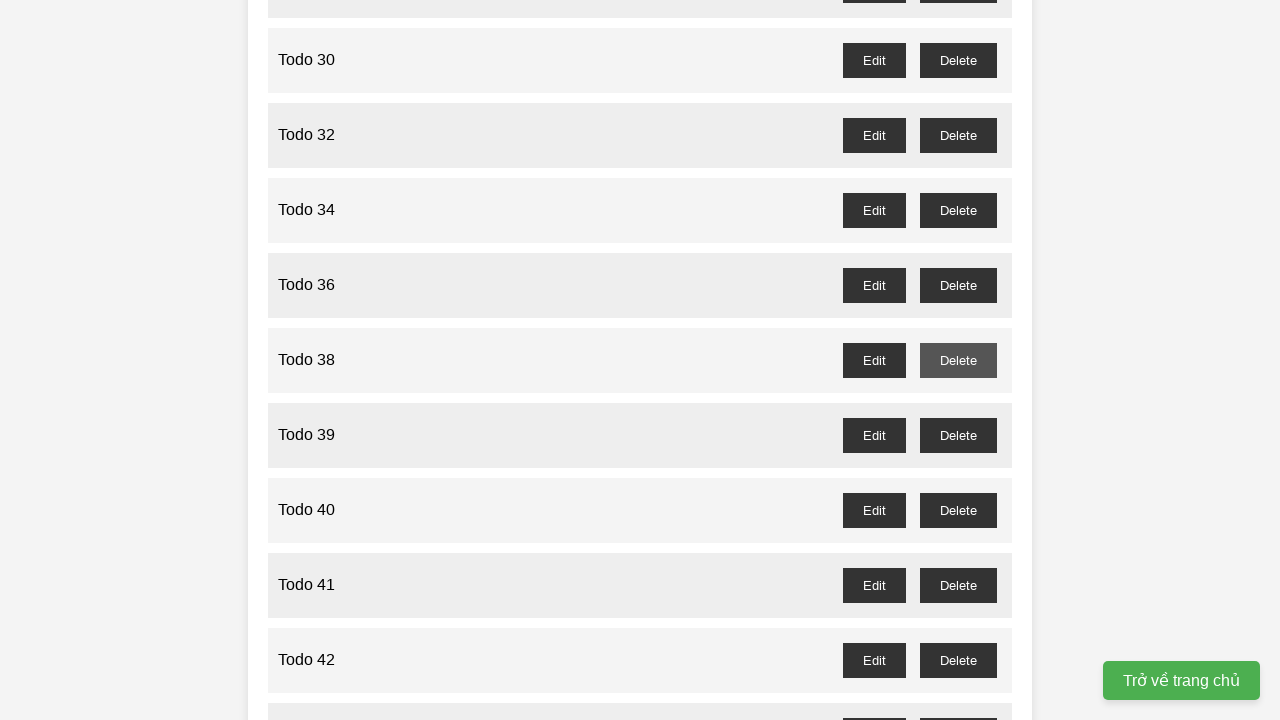

Clicked delete button for task 39 at (958, 435) on //button[@id="todo-39-delete"]
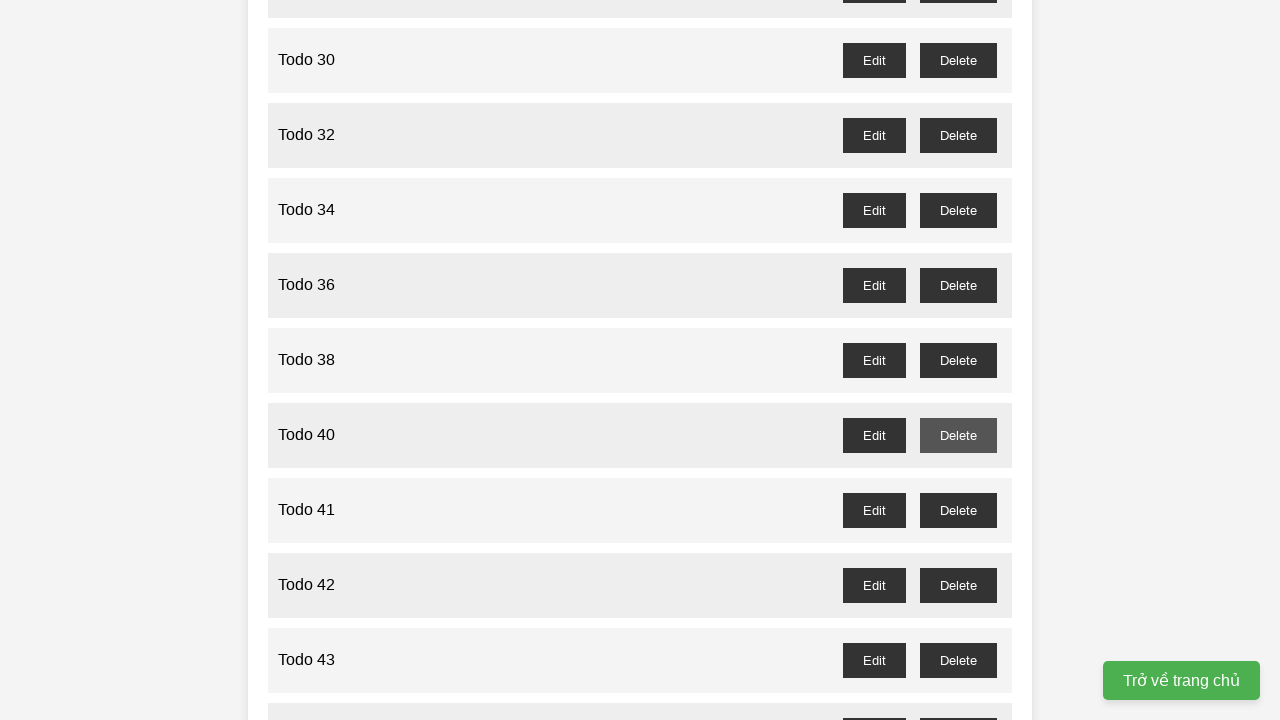

Clicked delete button for task 41 at (958, 510) on //button[@id="todo-41-delete"]
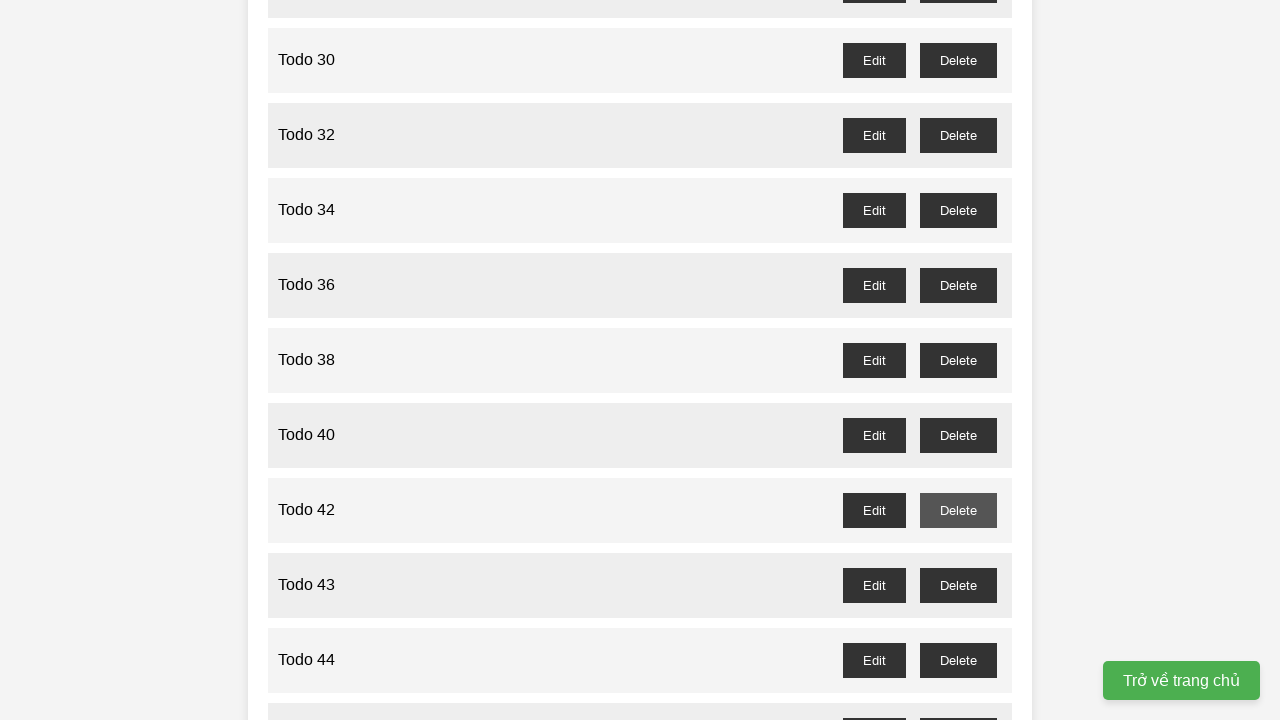

Clicked delete button for task 43 at (958, 585) on //button[@id="todo-43-delete"]
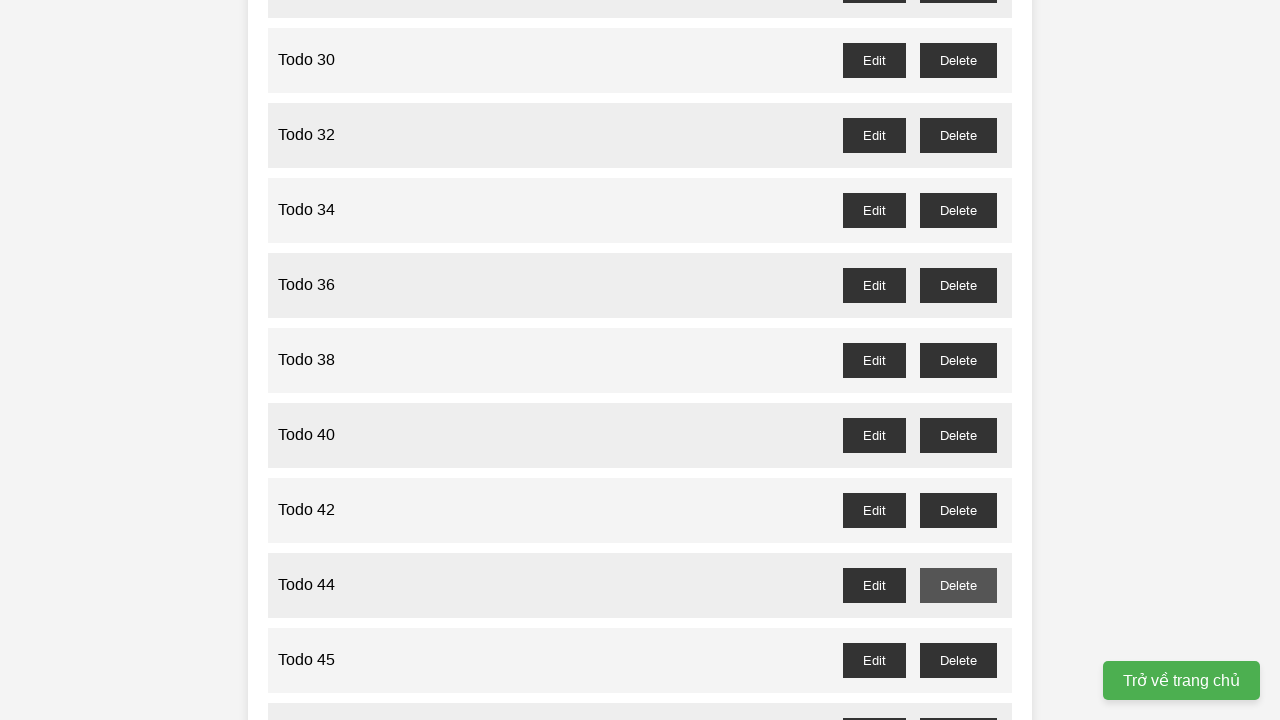

Clicked delete button for task 45 at (958, 660) on //button[@id="todo-45-delete"]
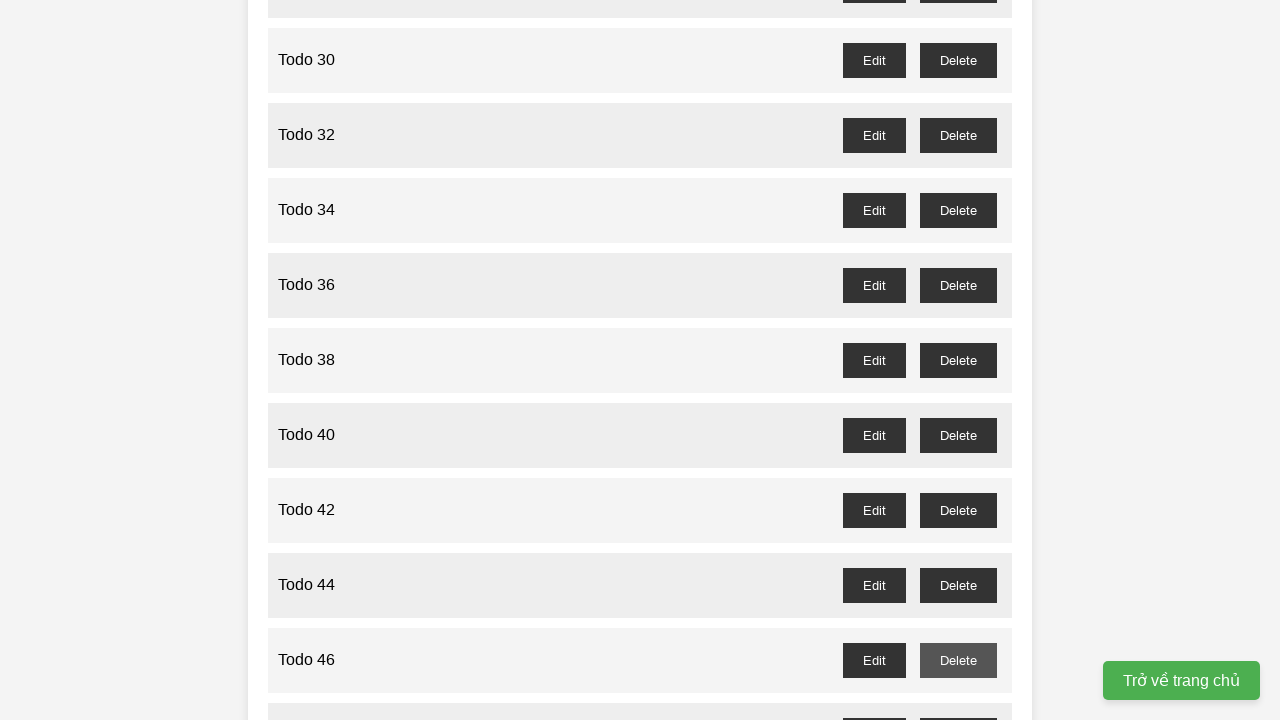

Clicked delete button for task 47 at (958, 703) on //button[@id="todo-47-delete"]
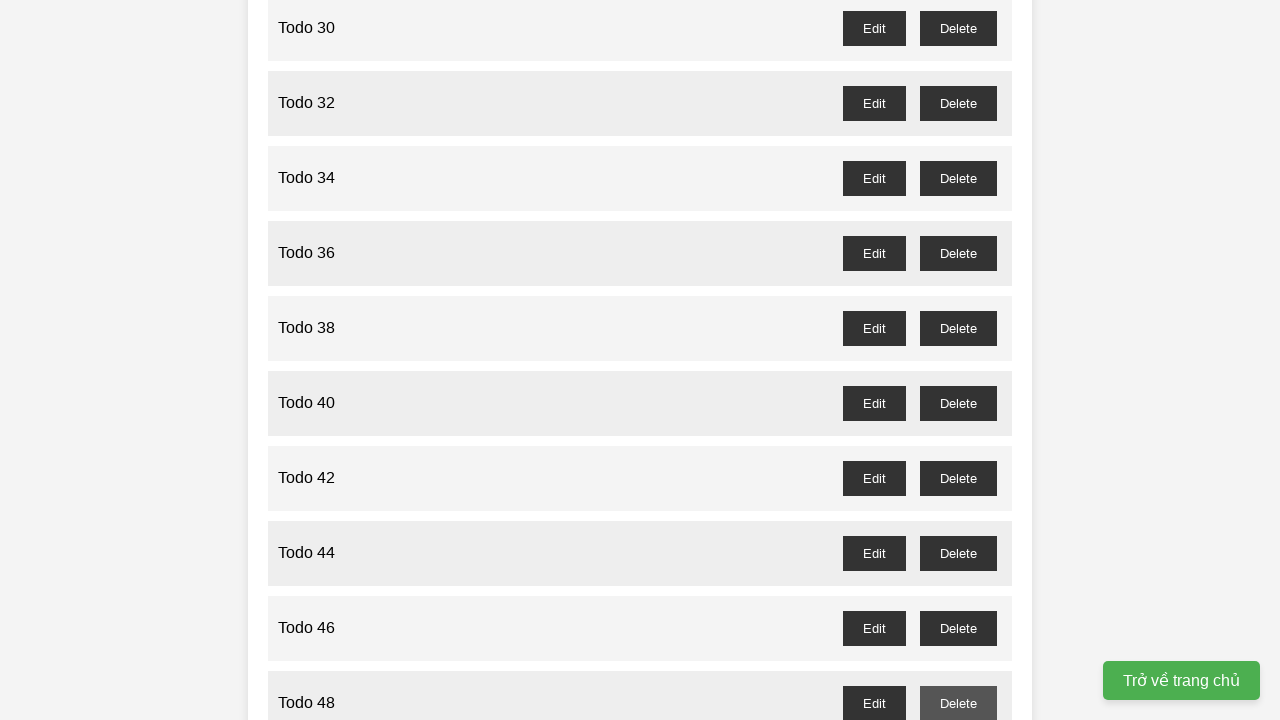

Clicked delete button for task 49 at (958, 360) on //button[@id="todo-49-delete"]
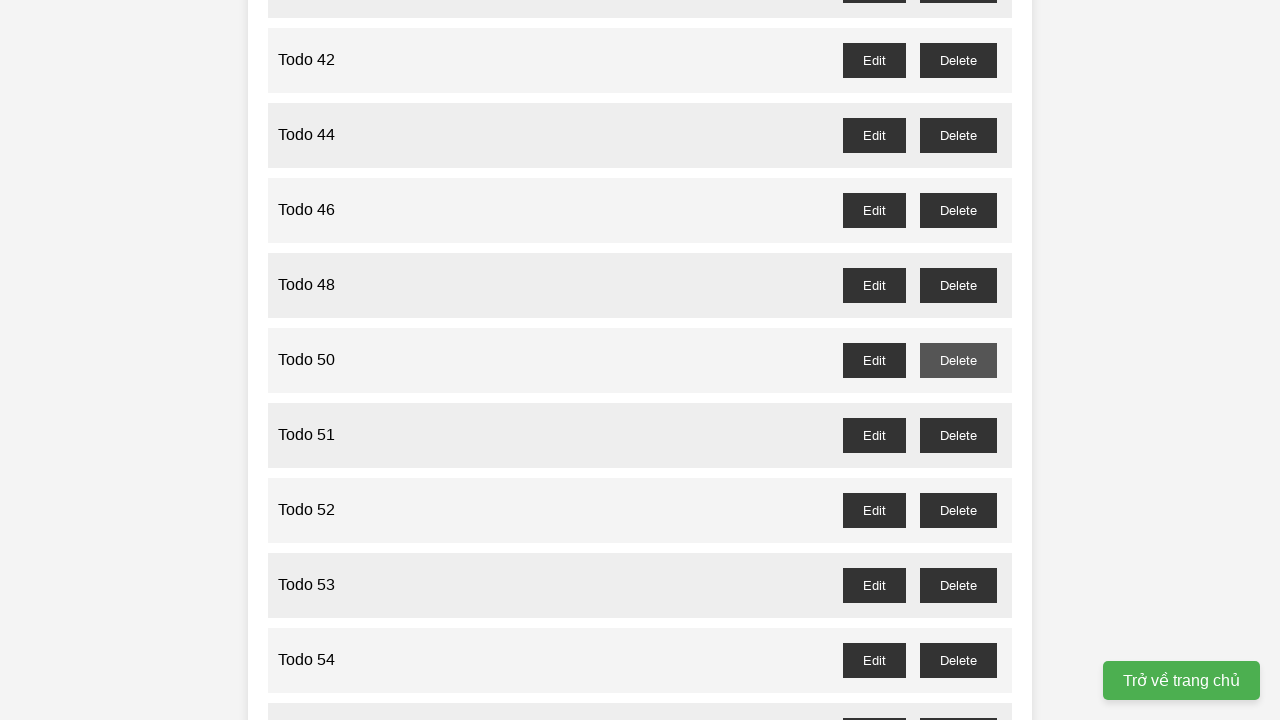

Clicked delete button for task 51 at (958, 435) on //button[@id="todo-51-delete"]
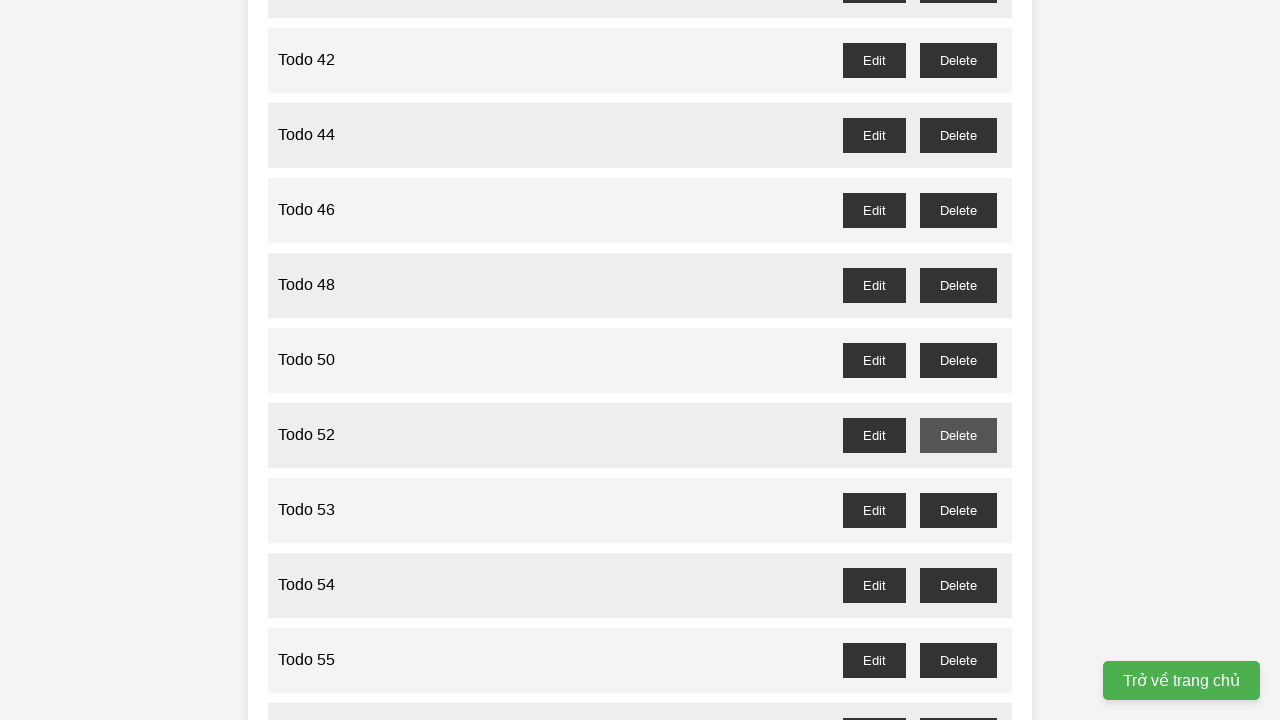

Clicked delete button for task 53 at (958, 510) on //button[@id="todo-53-delete"]
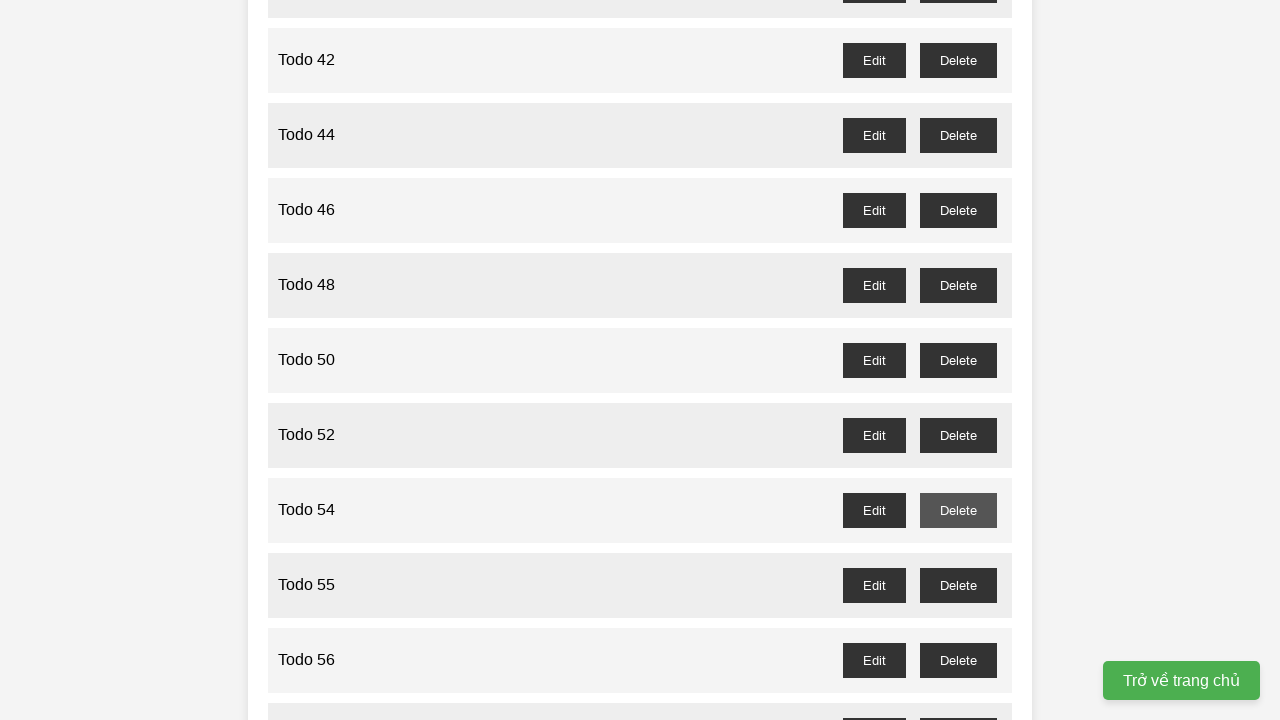

Clicked delete button for task 55 at (958, 585) on //button[@id="todo-55-delete"]
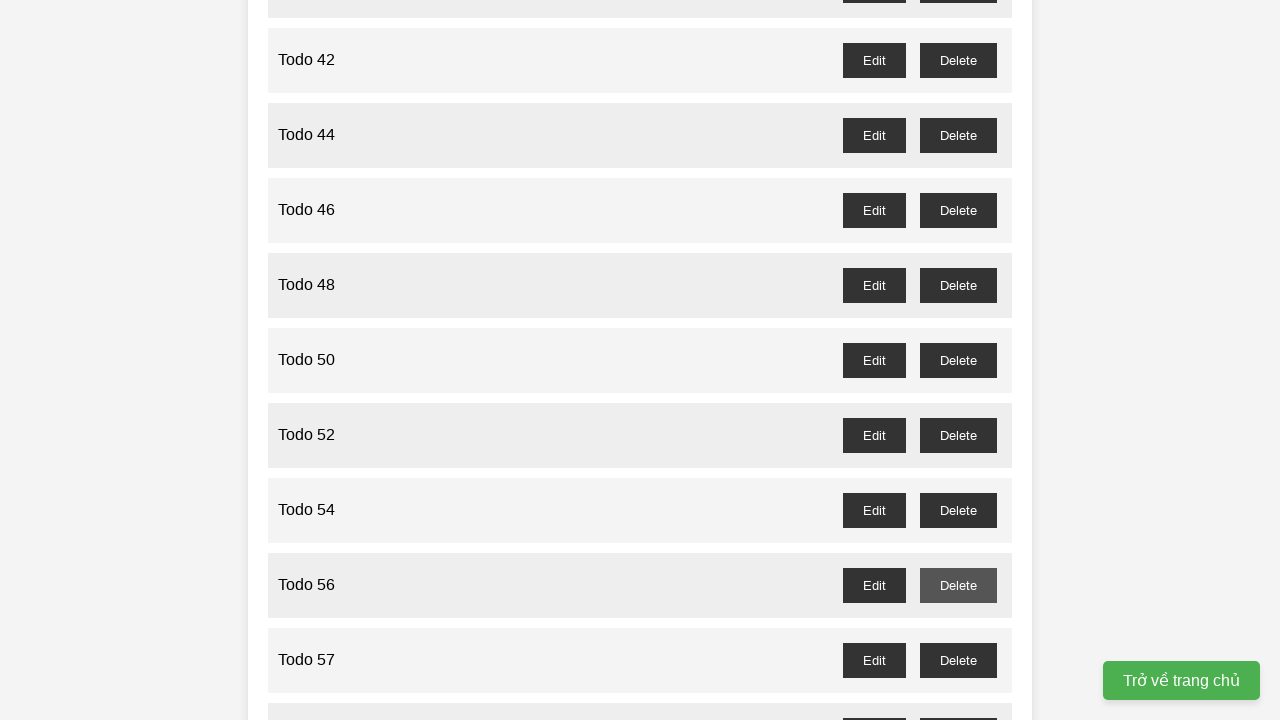

Clicked delete button for task 57 at (958, 660) on //button[@id="todo-57-delete"]
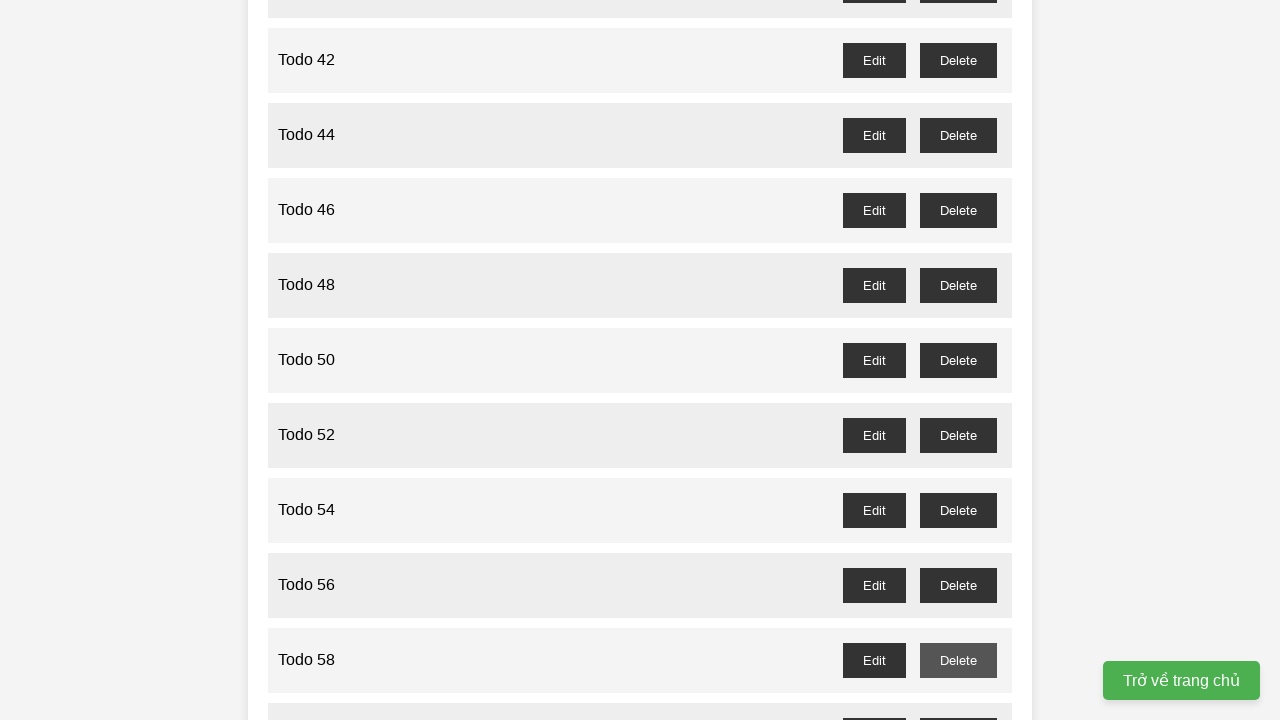

Clicked delete button for task 59 at (958, 703) on //button[@id="todo-59-delete"]
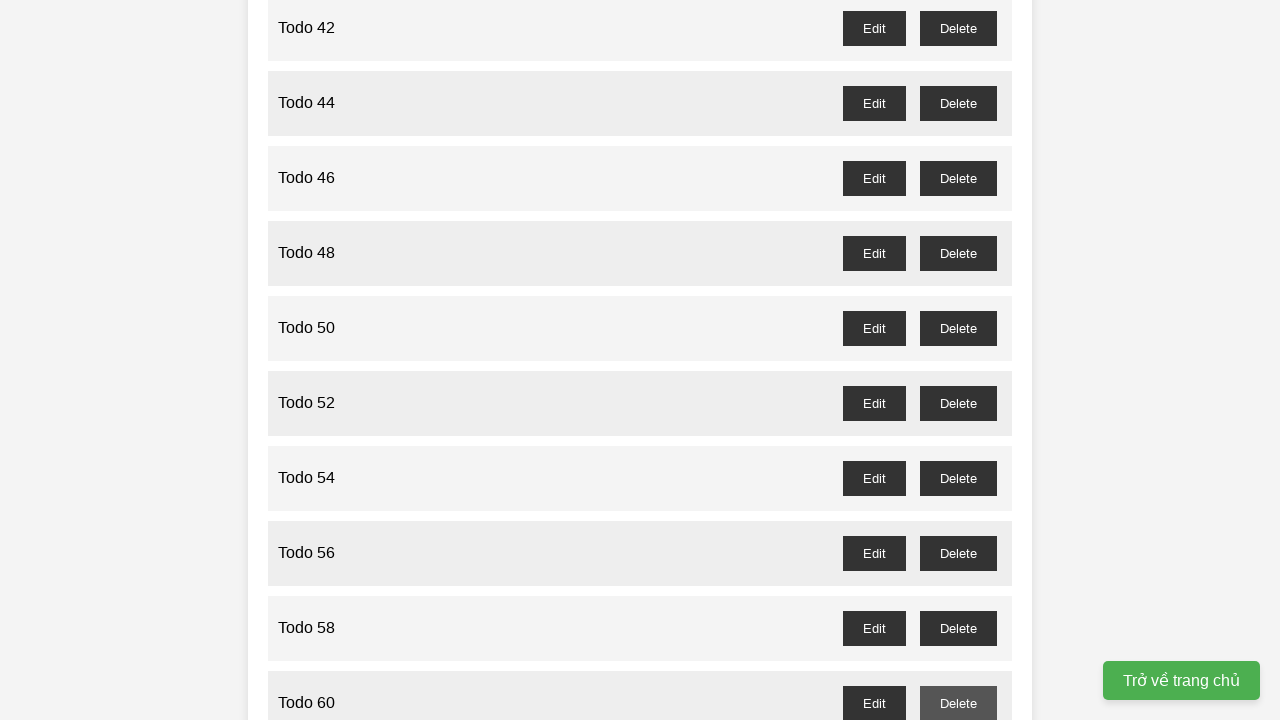

Clicked delete button for task 61 at (958, 360) on //button[@id="todo-61-delete"]
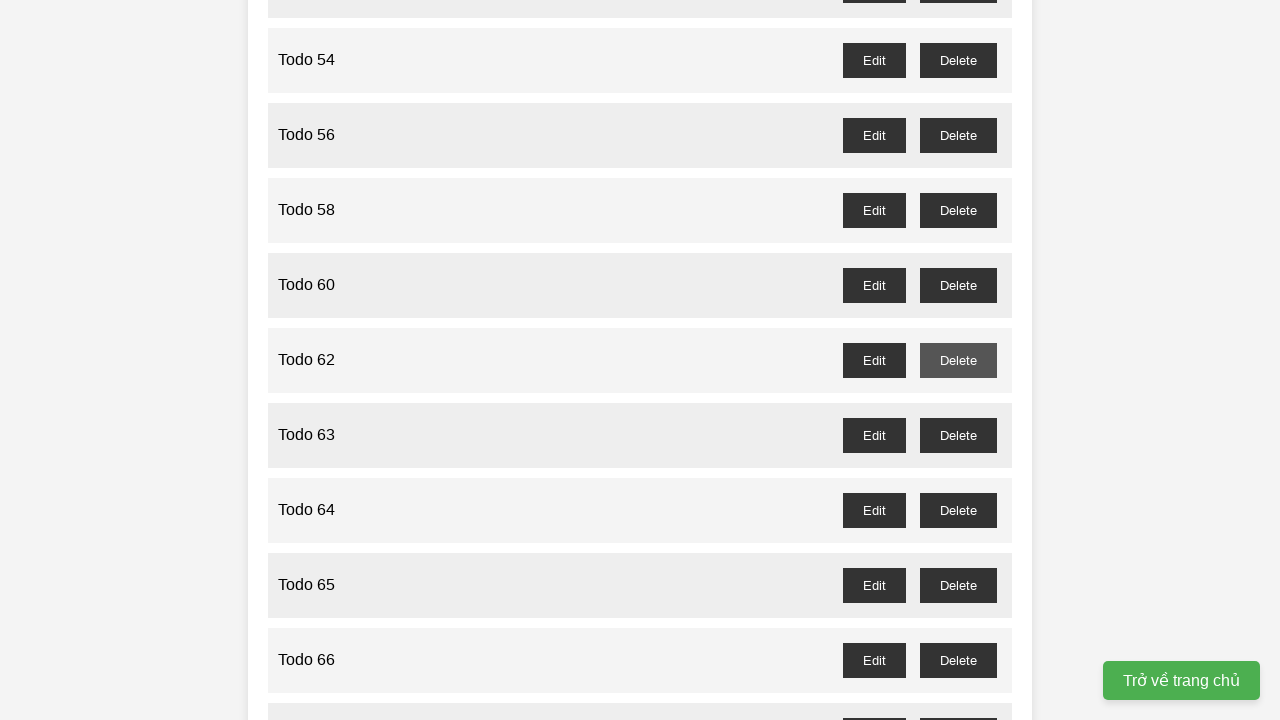

Clicked delete button for task 63 at (958, 435) on //button[@id="todo-63-delete"]
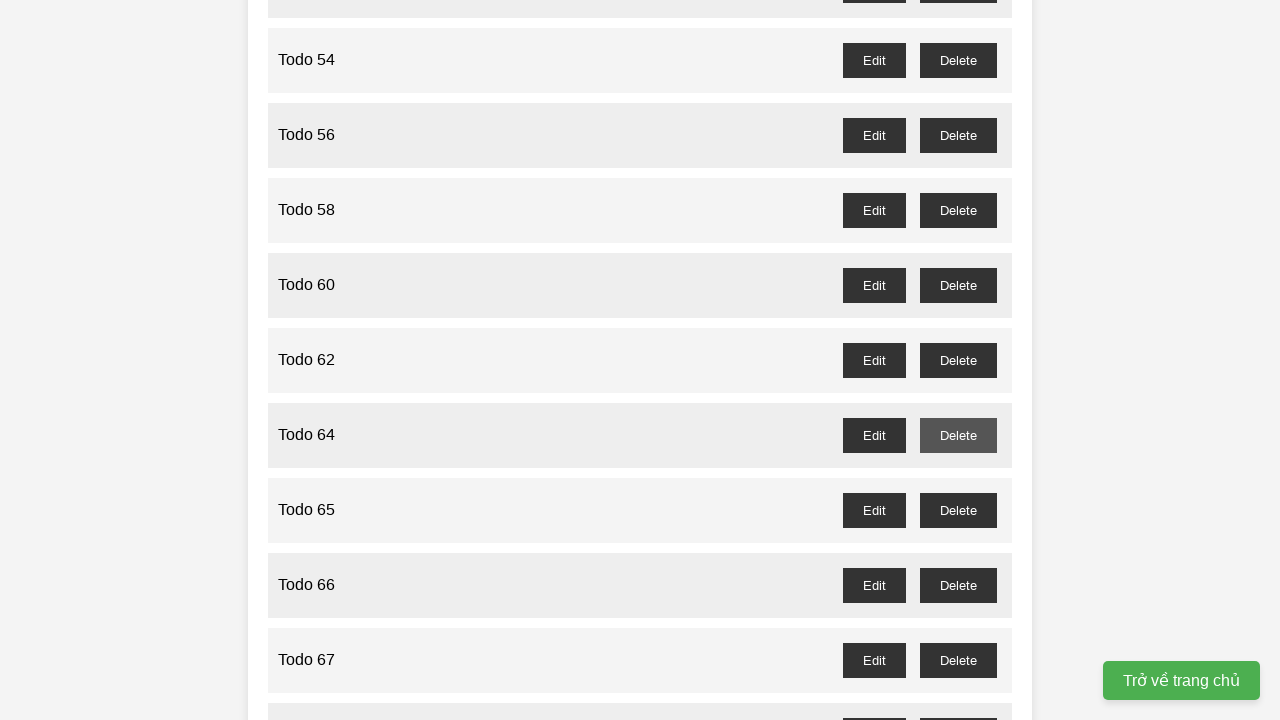

Clicked delete button for task 65 at (958, 510) on //button[@id="todo-65-delete"]
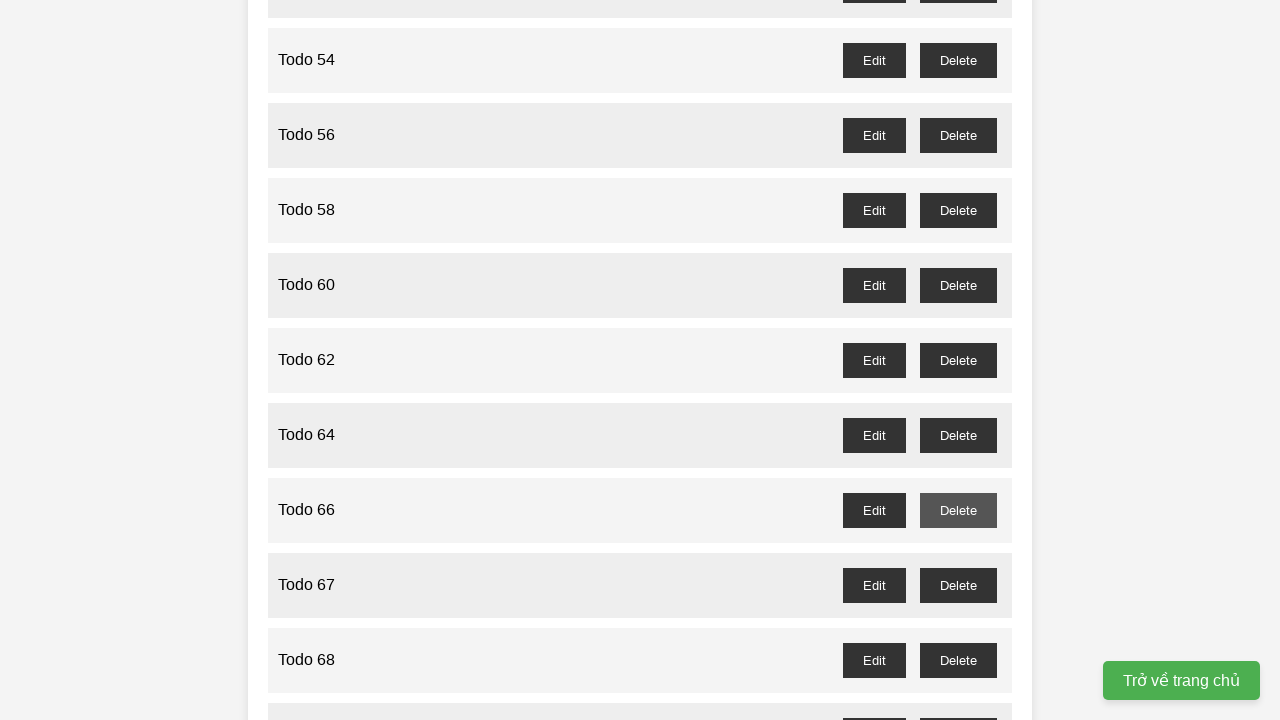

Clicked delete button for task 67 at (958, 585) on //button[@id="todo-67-delete"]
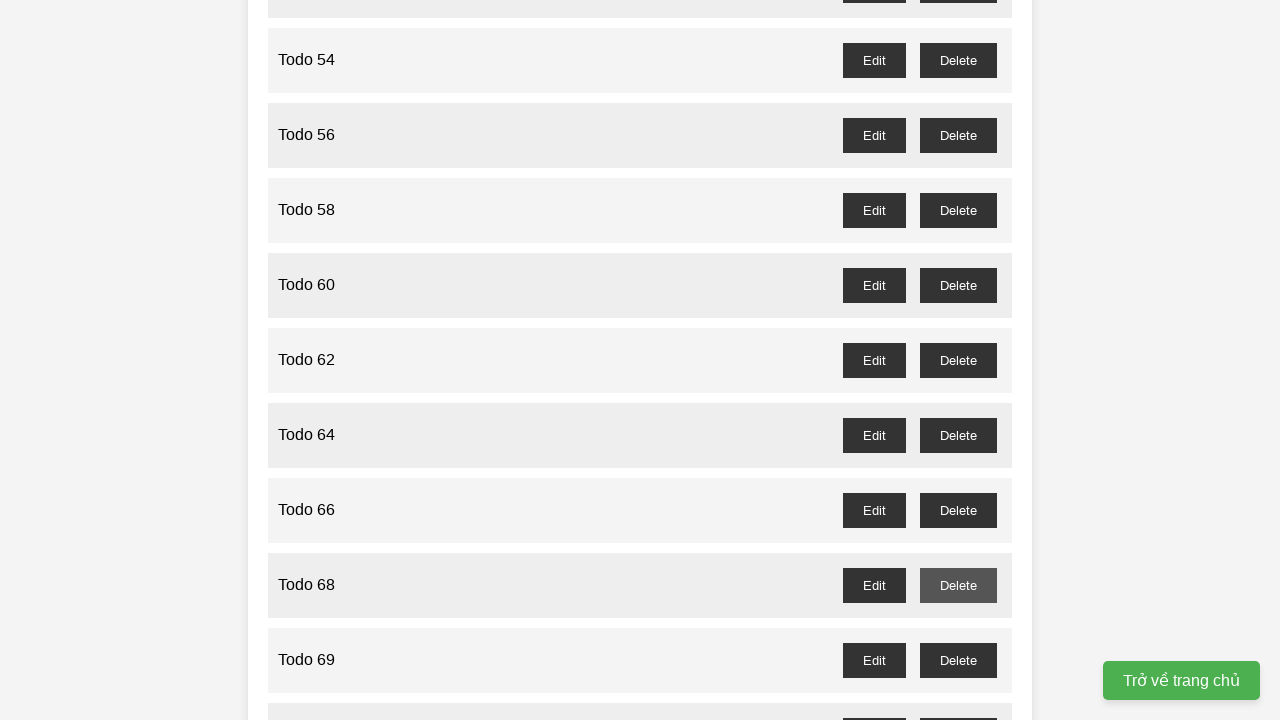

Clicked delete button for task 69 at (958, 660) on //button[@id="todo-69-delete"]
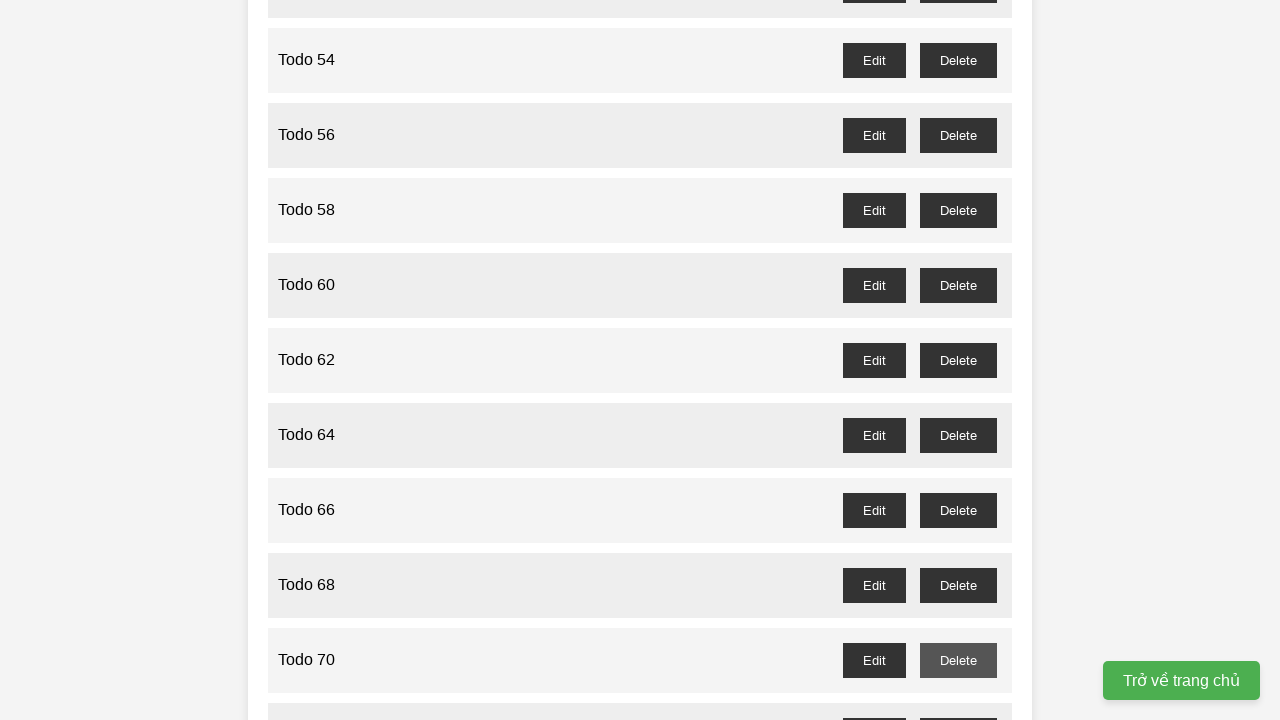

Clicked delete button for task 71 at (958, 703) on //button[@id="todo-71-delete"]
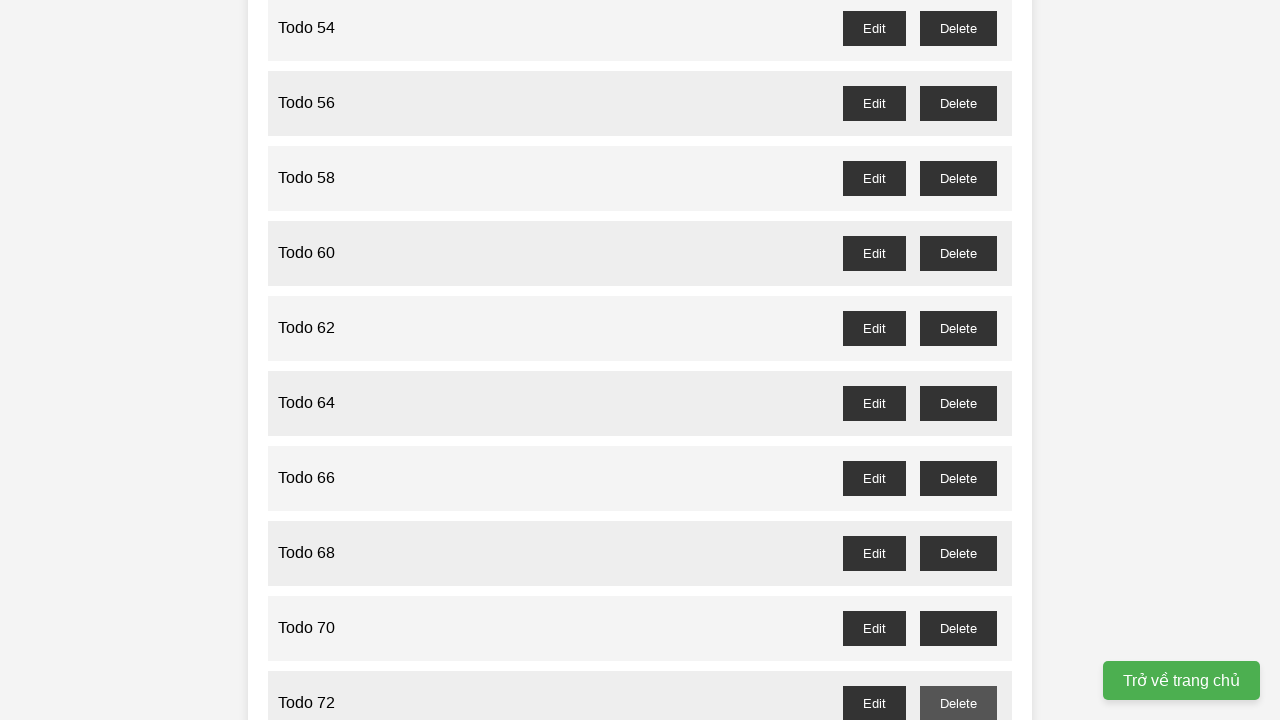

Clicked delete button for task 73 at (958, 360) on //button[@id="todo-73-delete"]
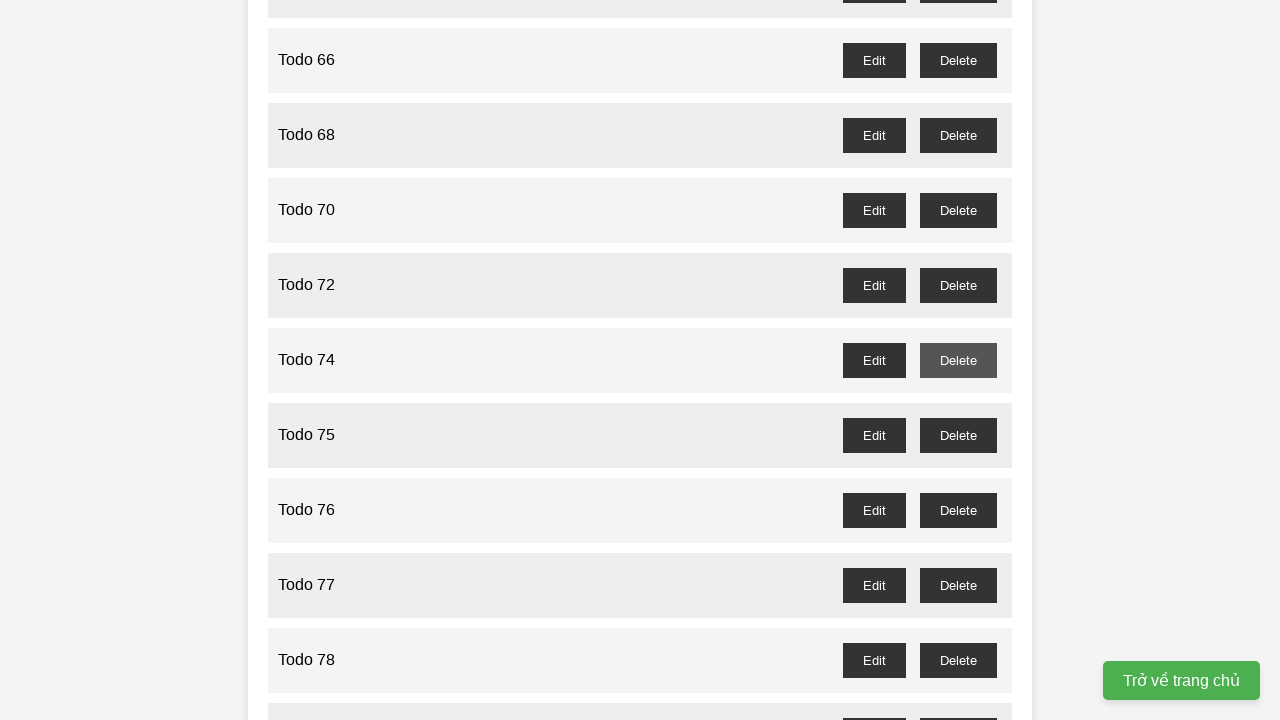

Clicked delete button for task 75 at (958, 435) on //button[@id="todo-75-delete"]
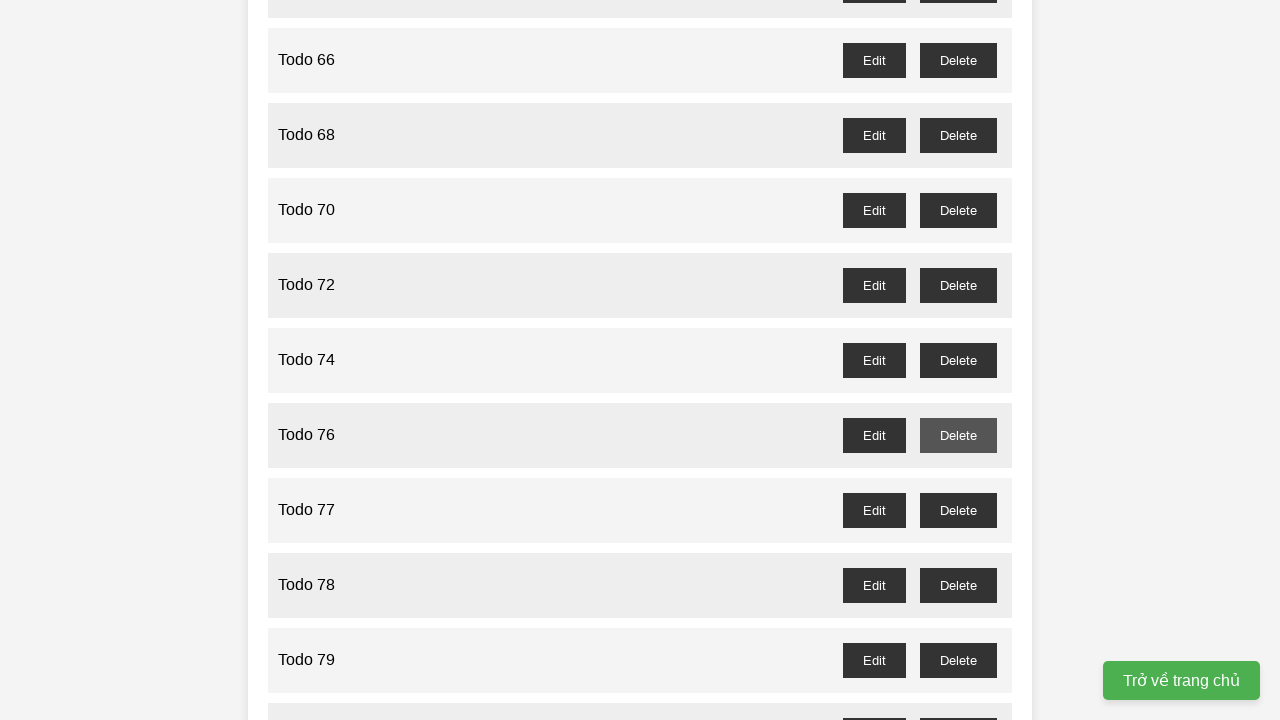

Clicked delete button for task 77 at (958, 510) on //button[@id="todo-77-delete"]
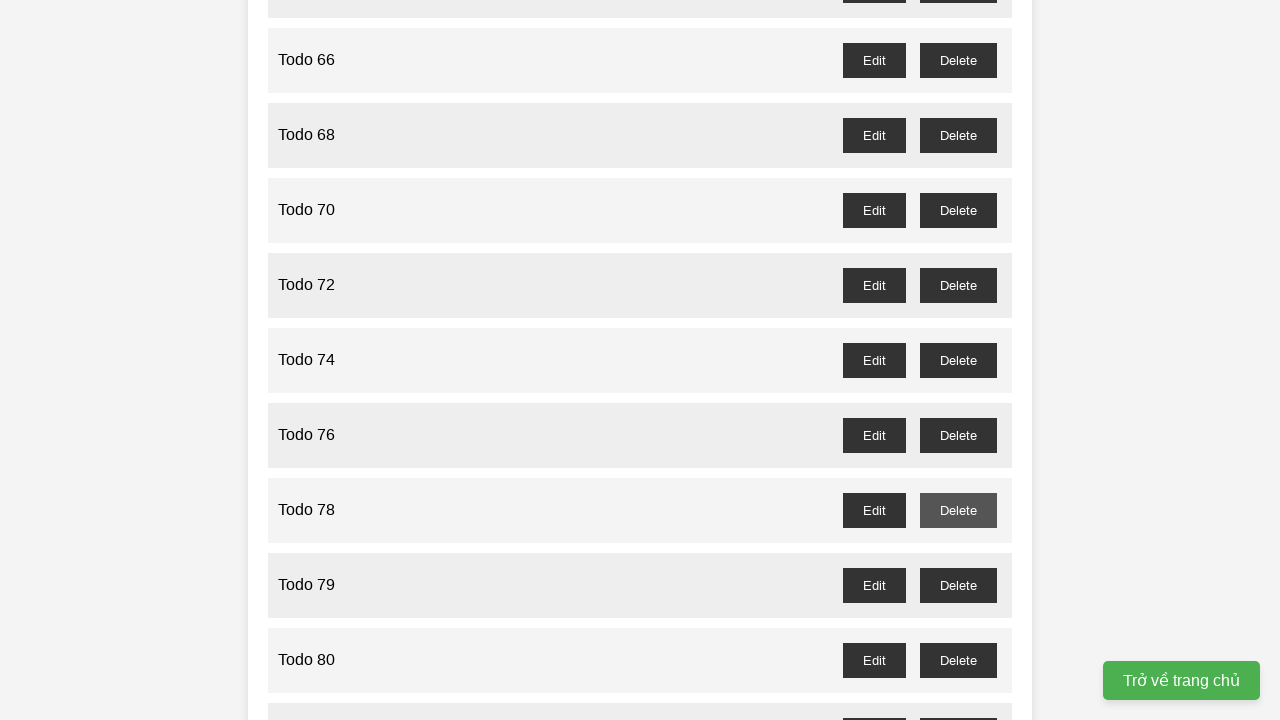

Clicked delete button for task 79 at (958, 585) on //button[@id="todo-79-delete"]
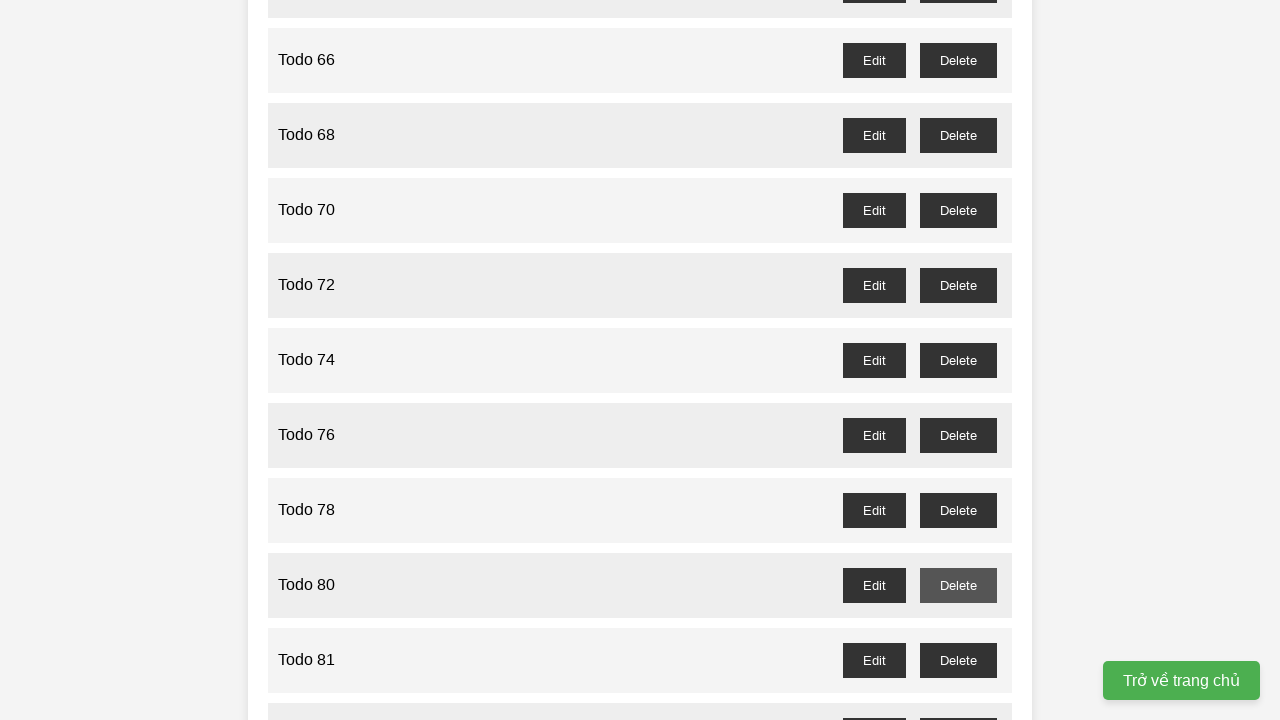

Clicked delete button for task 81 at (958, 660) on //button[@id="todo-81-delete"]
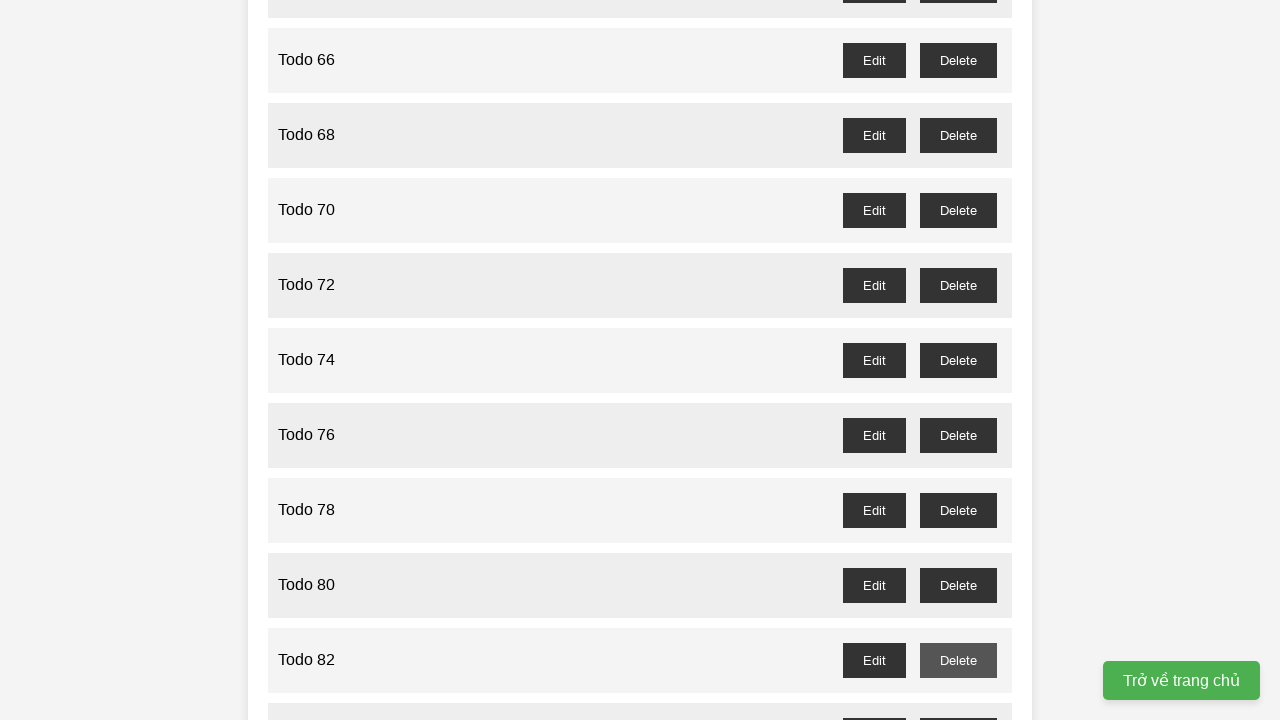

Clicked delete button for task 83 at (958, 703) on //button[@id="todo-83-delete"]
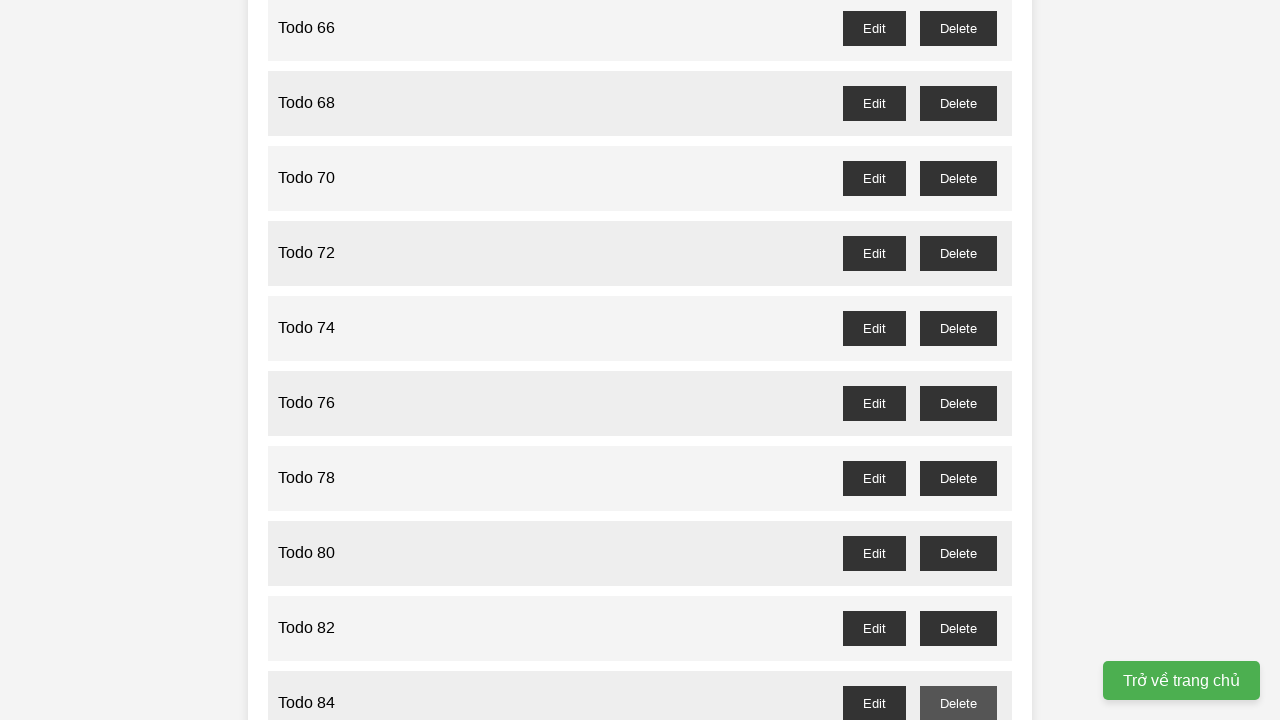

Clicked delete button for task 85 at (958, 360) on //button[@id="todo-85-delete"]
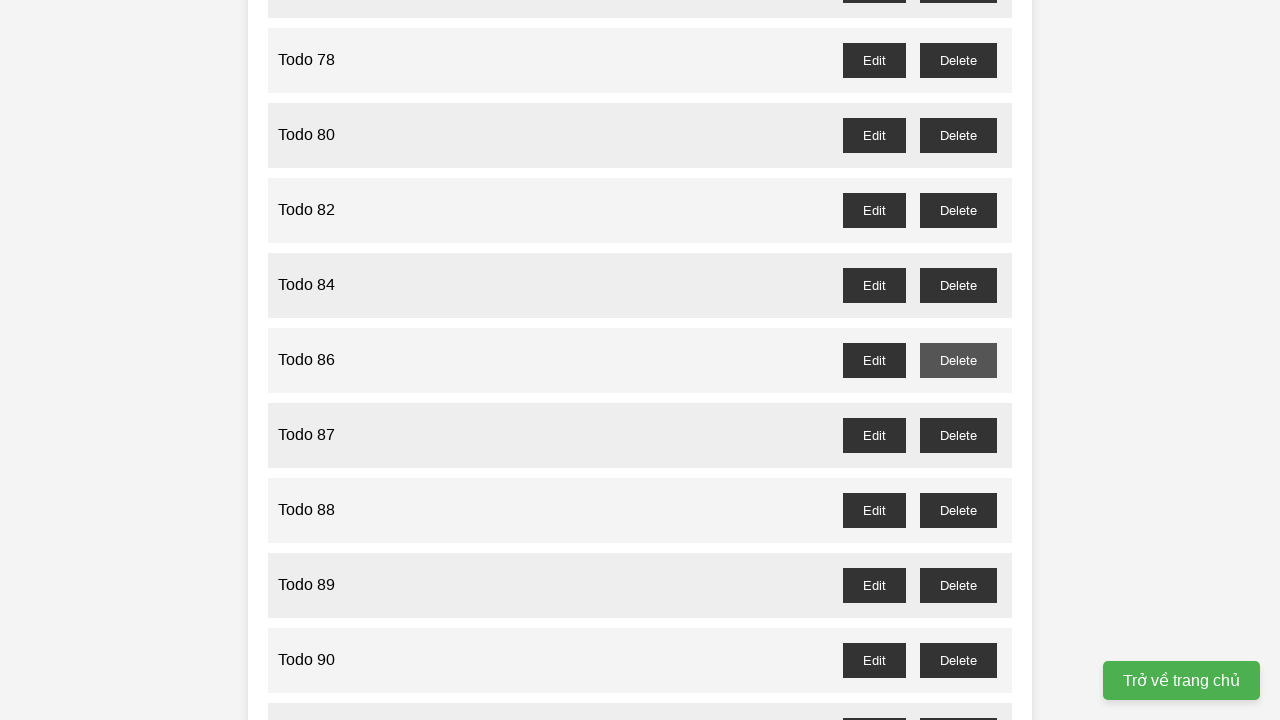

Clicked delete button for task 87 at (958, 435) on //button[@id="todo-87-delete"]
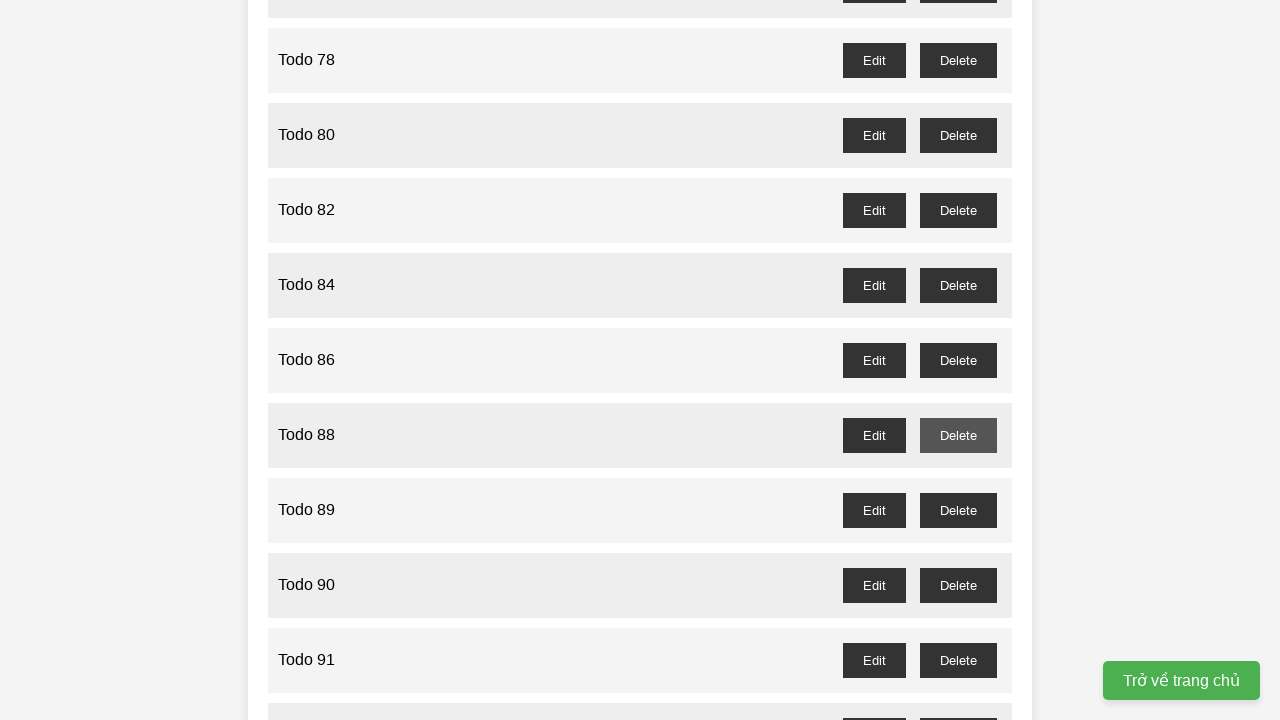

Clicked delete button for task 89 at (958, 510) on //button[@id="todo-89-delete"]
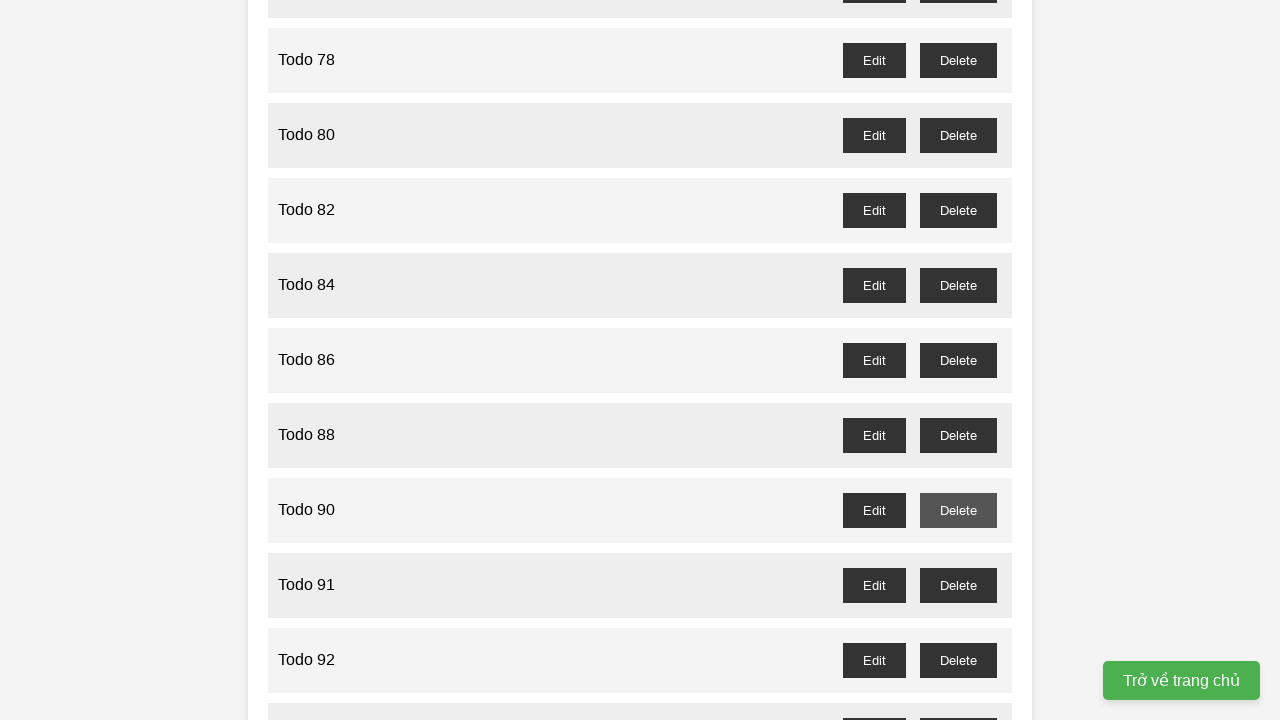

Clicked delete button for task 91 at (958, 585) on //button[@id="todo-91-delete"]
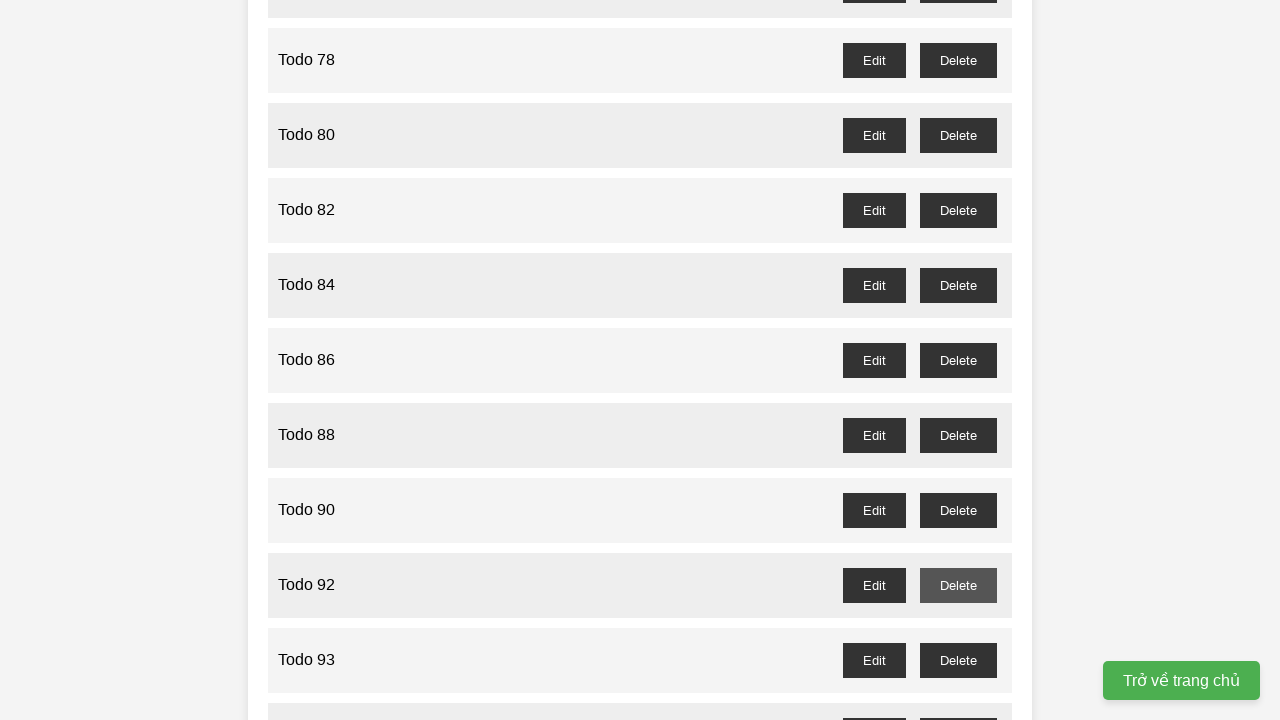

Clicked delete button for task 93 at (958, 660) on //button[@id="todo-93-delete"]
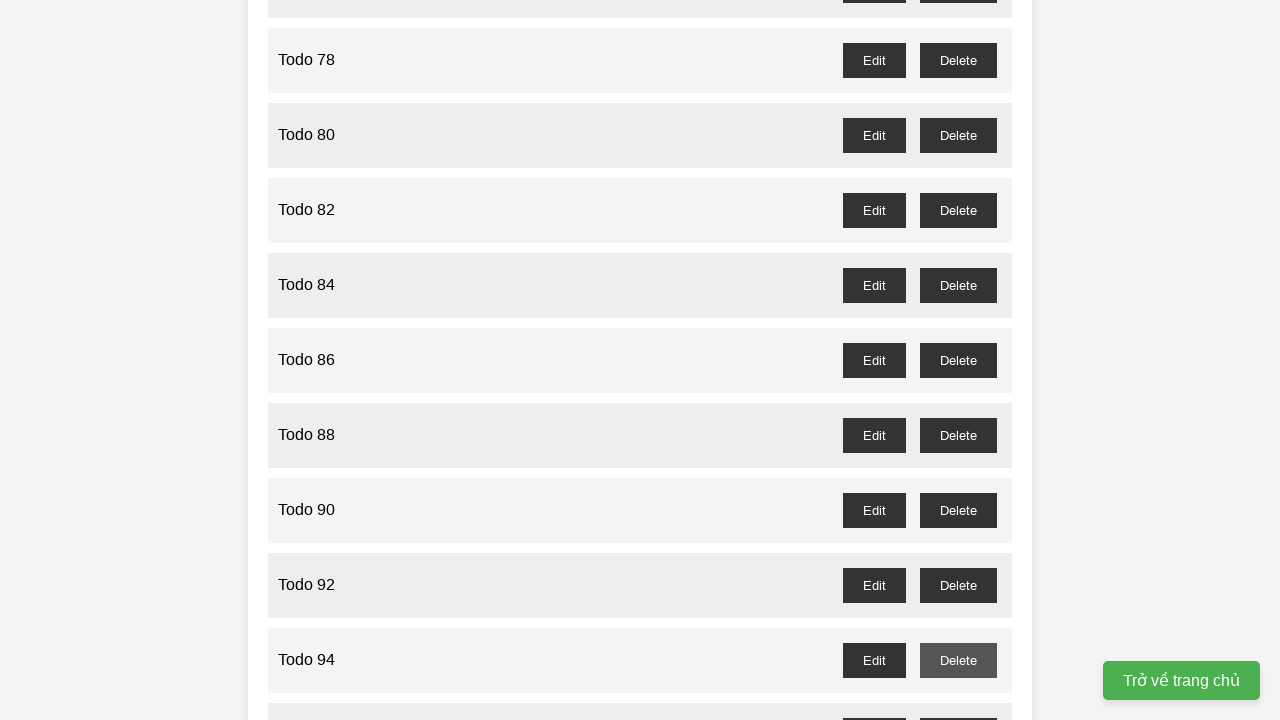

Clicked delete button for task 95 at (958, 703) on //button[@id="todo-95-delete"]
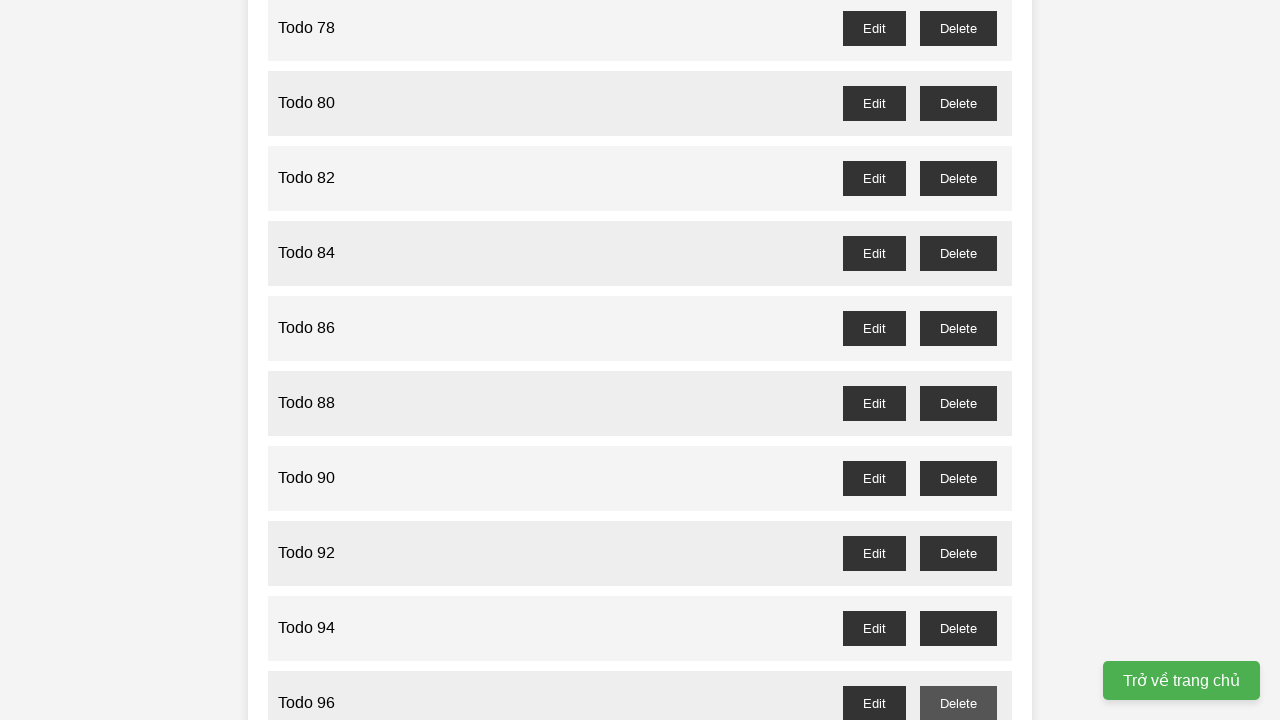

Clicked delete button for task 97 at (958, 406) on //button[@id="todo-97-delete"]
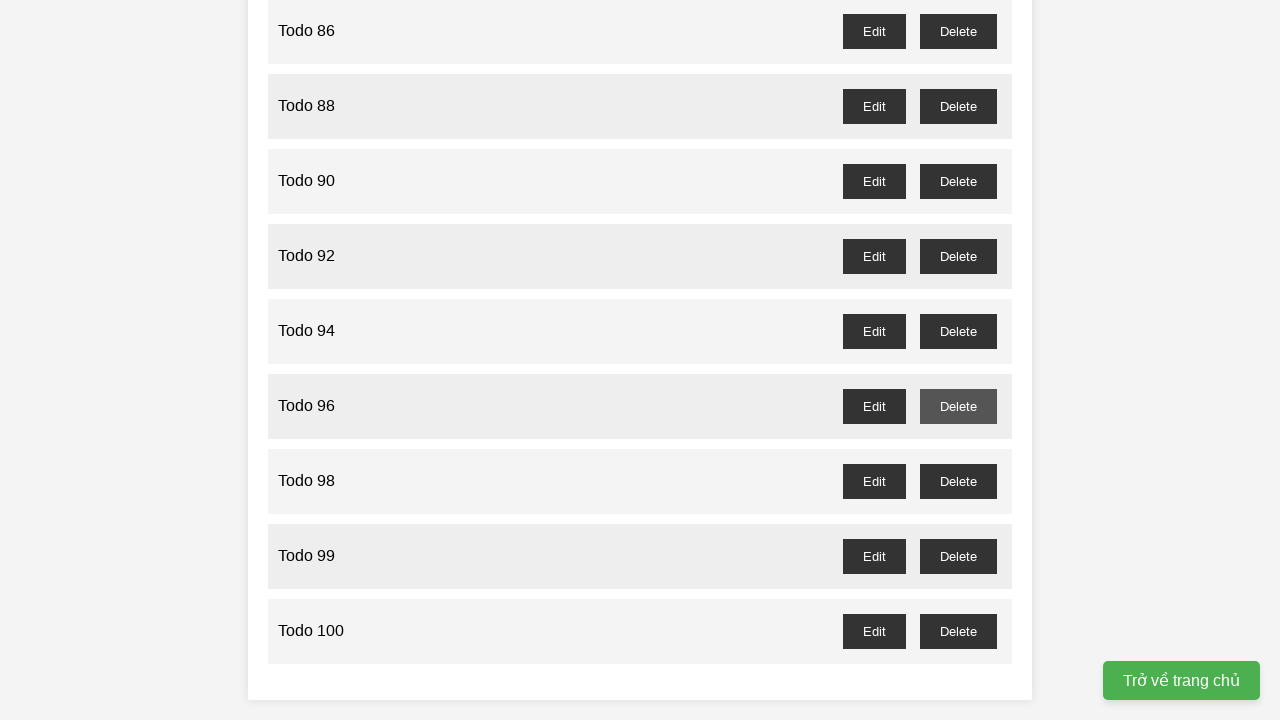

Clicked delete button for task 99 at (958, 556) on //button[@id="todo-99-delete"]
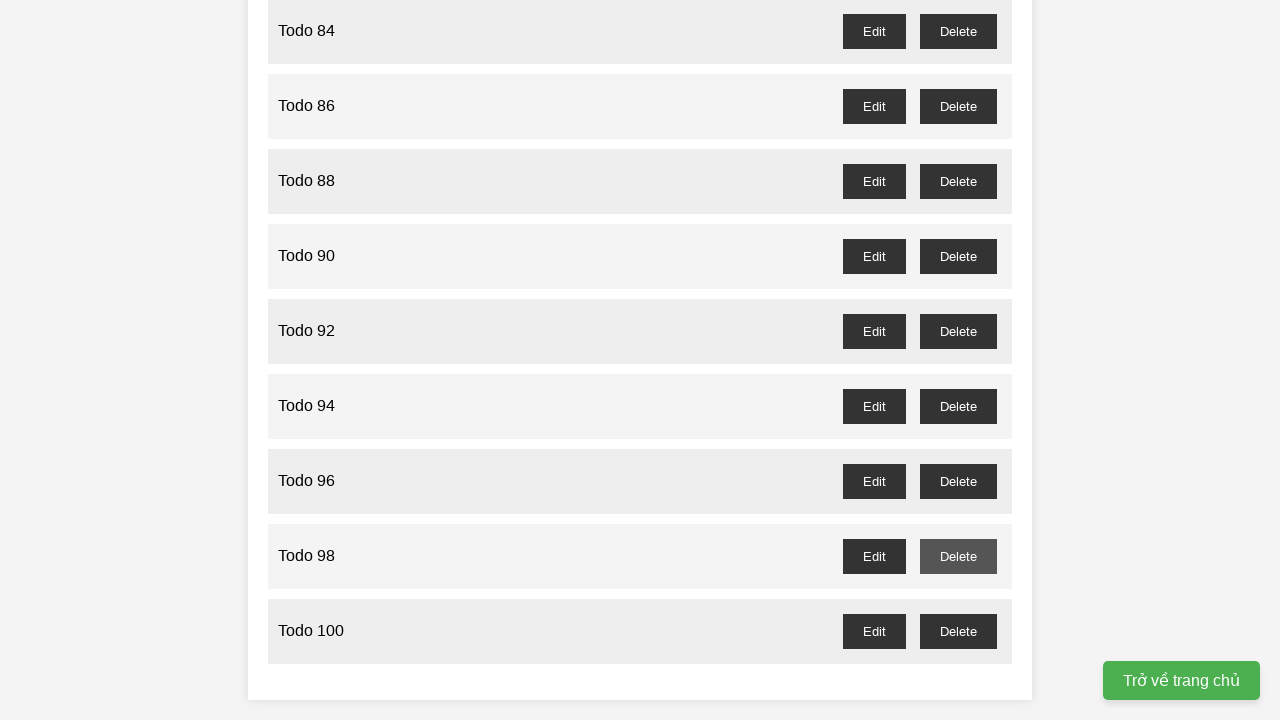

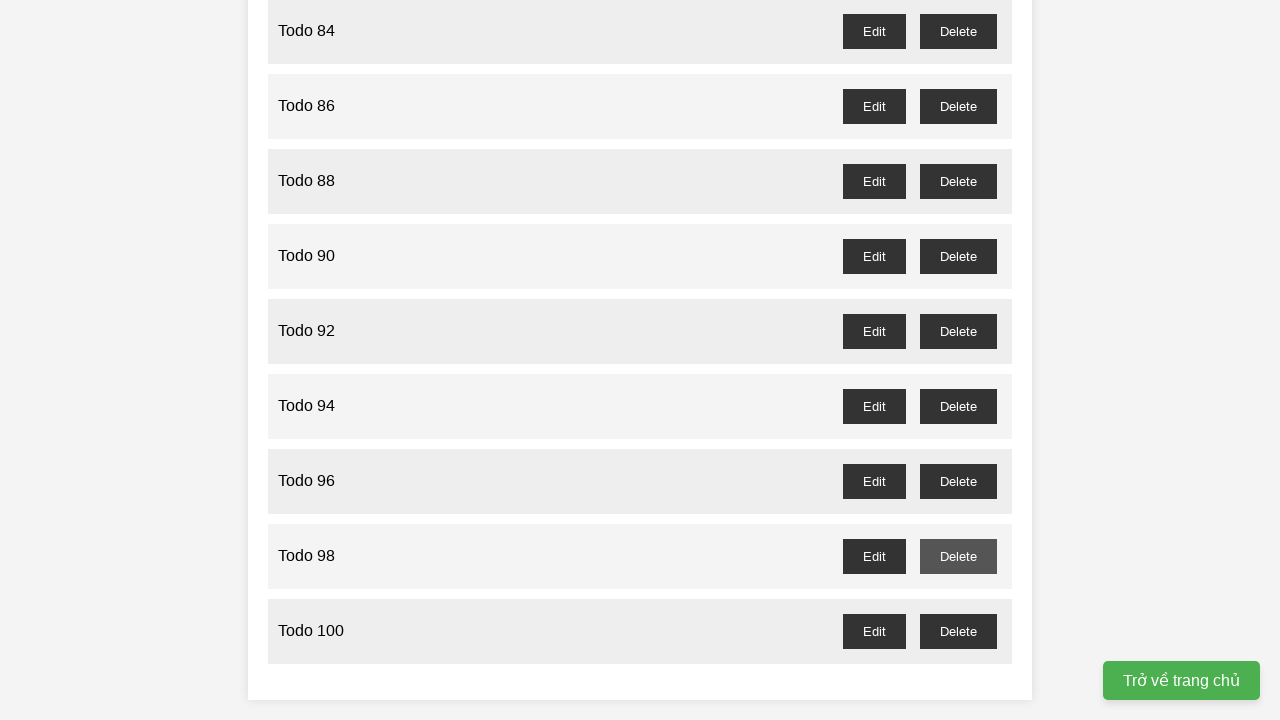